Tests date picker calendar widget by navigating through months and selecting a specific date (July 4, 2007)

Starting URL: https://kristinek.github.io/site/examples/actions

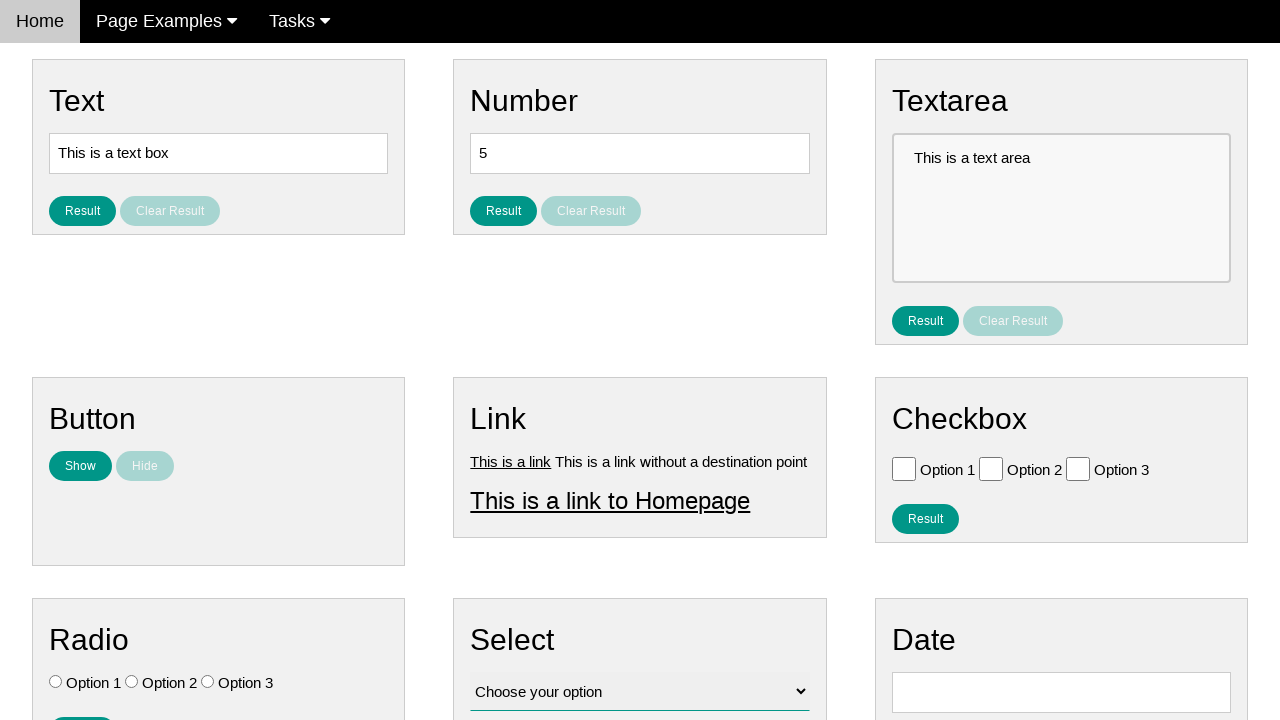

Clicked on date input field to open calendar at (1061, 692) on input#vfb-8
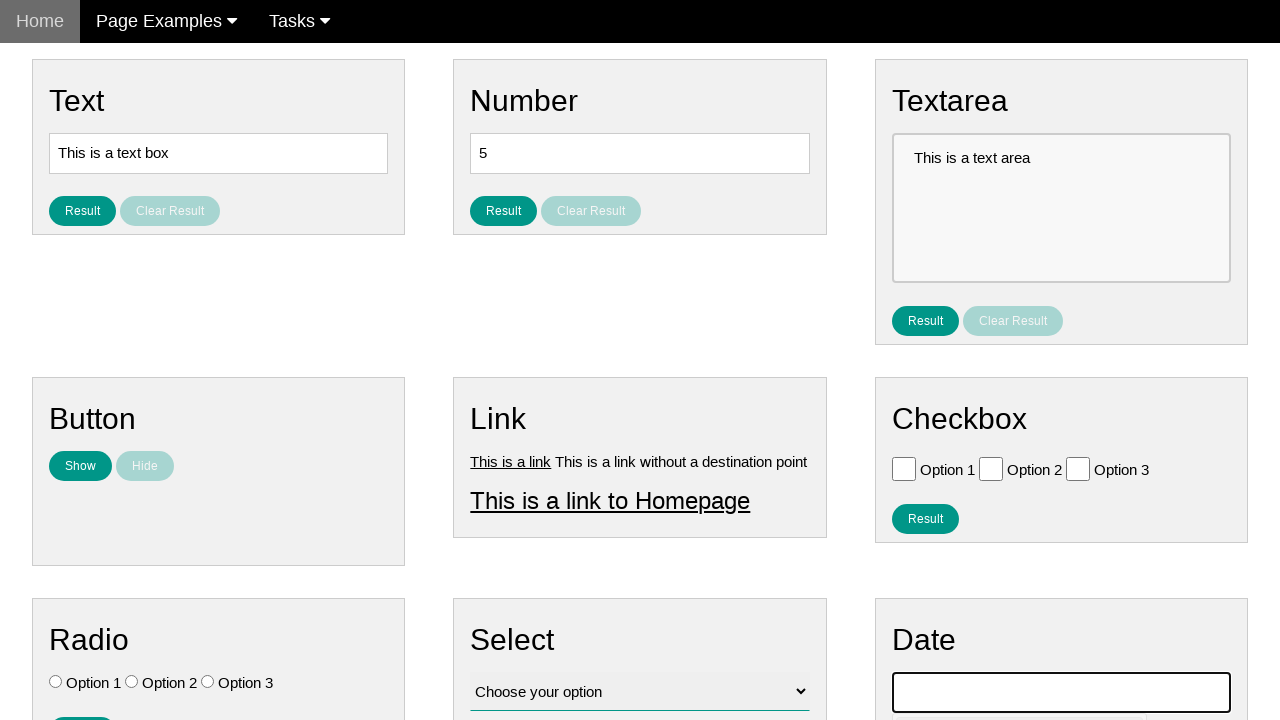

Date picker calendar widget appeared
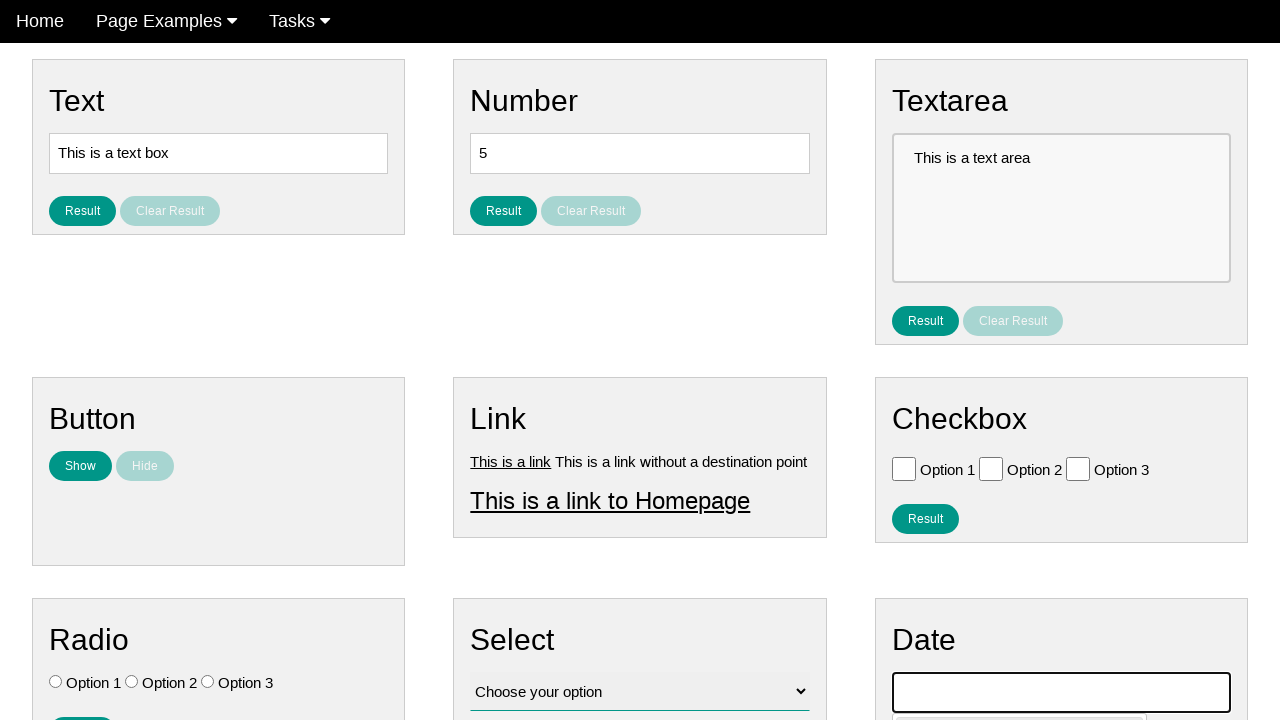

Clicked previous month button in calendar at (912, 408) on .ui-datepicker-prev
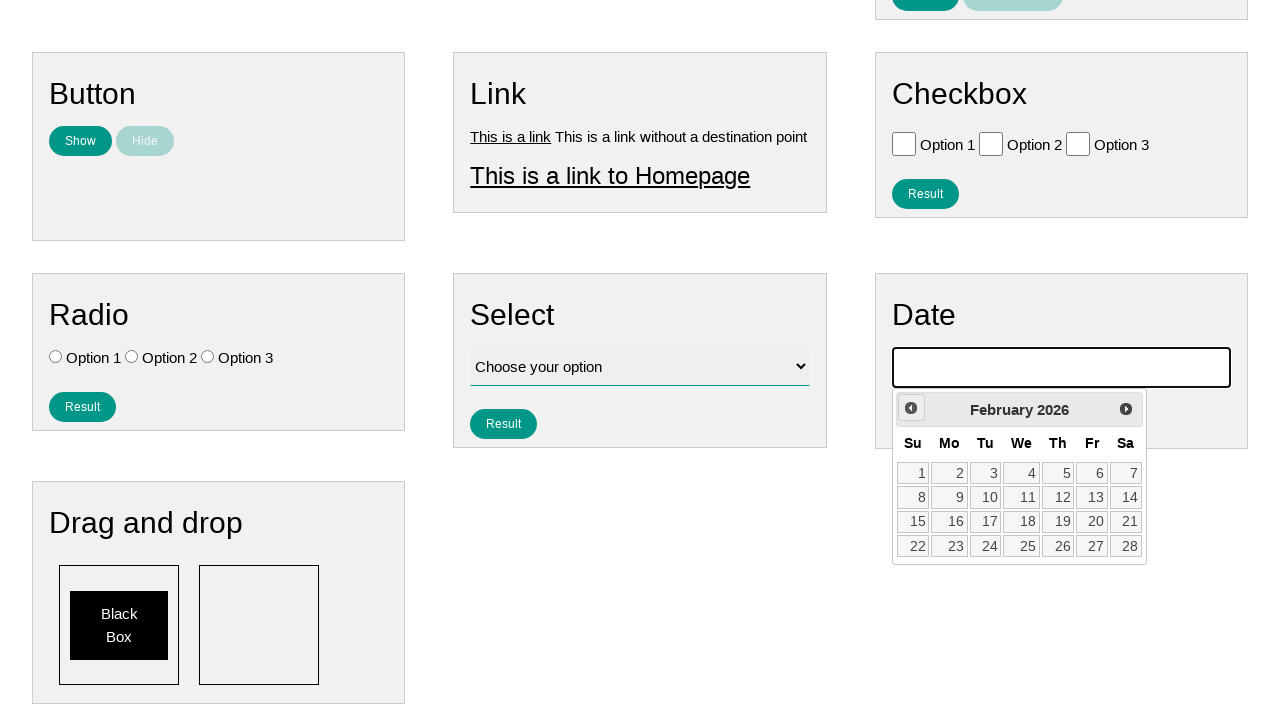

Clicked previous month button in calendar at (911, 408) on .ui-datepicker-prev
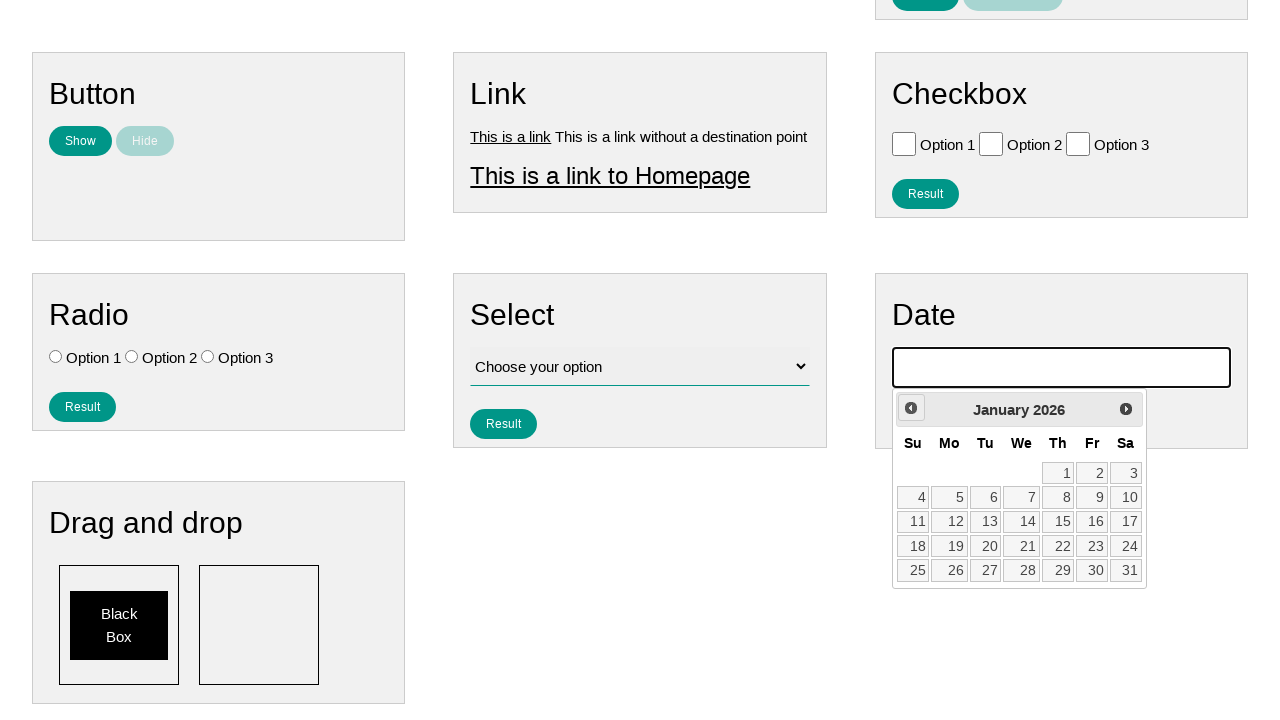

Clicked previous month button in calendar at (911, 408) on .ui-datepicker-prev
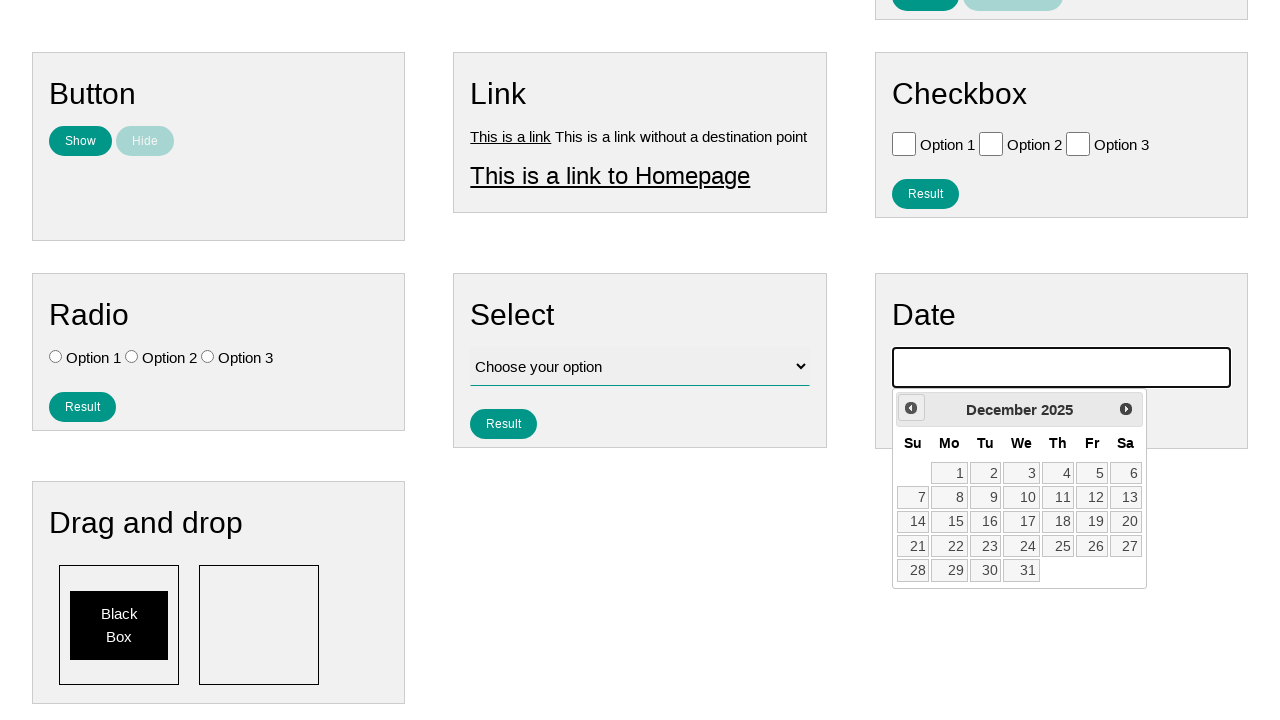

Clicked previous month button in calendar at (911, 408) on .ui-datepicker-prev
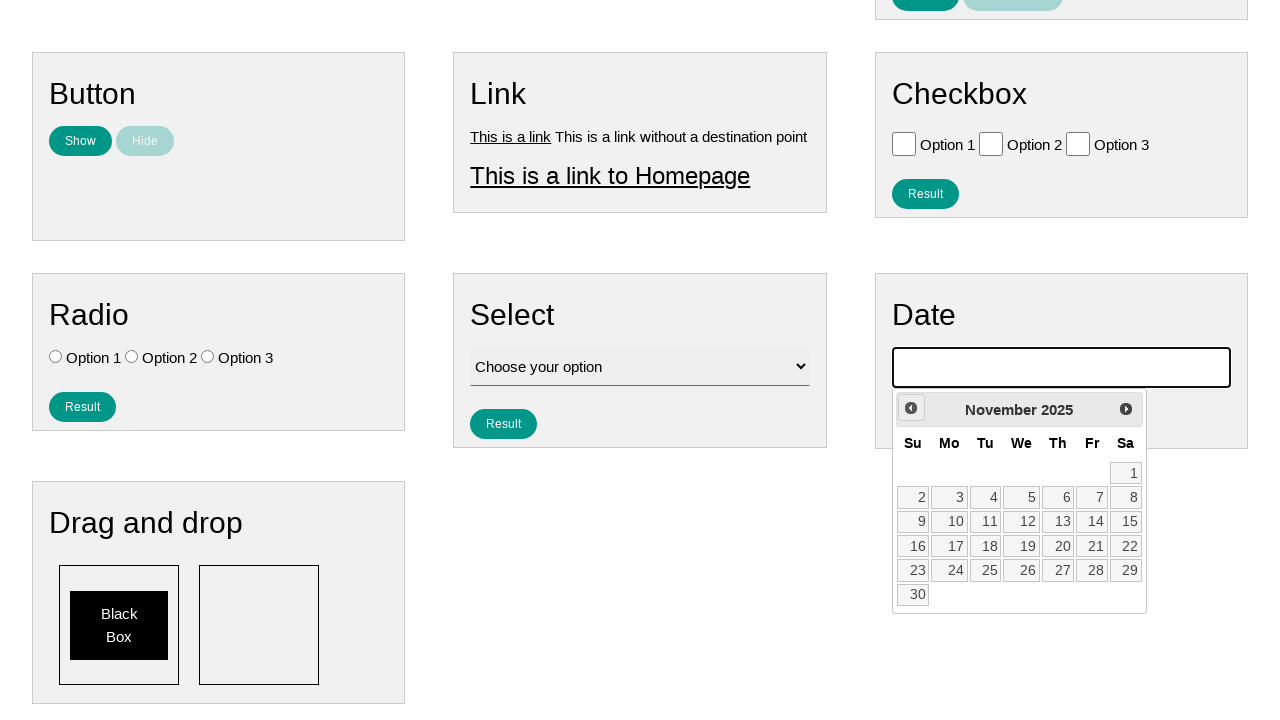

Clicked previous month button in calendar at (911, 408) on .ui-datepicker-prev
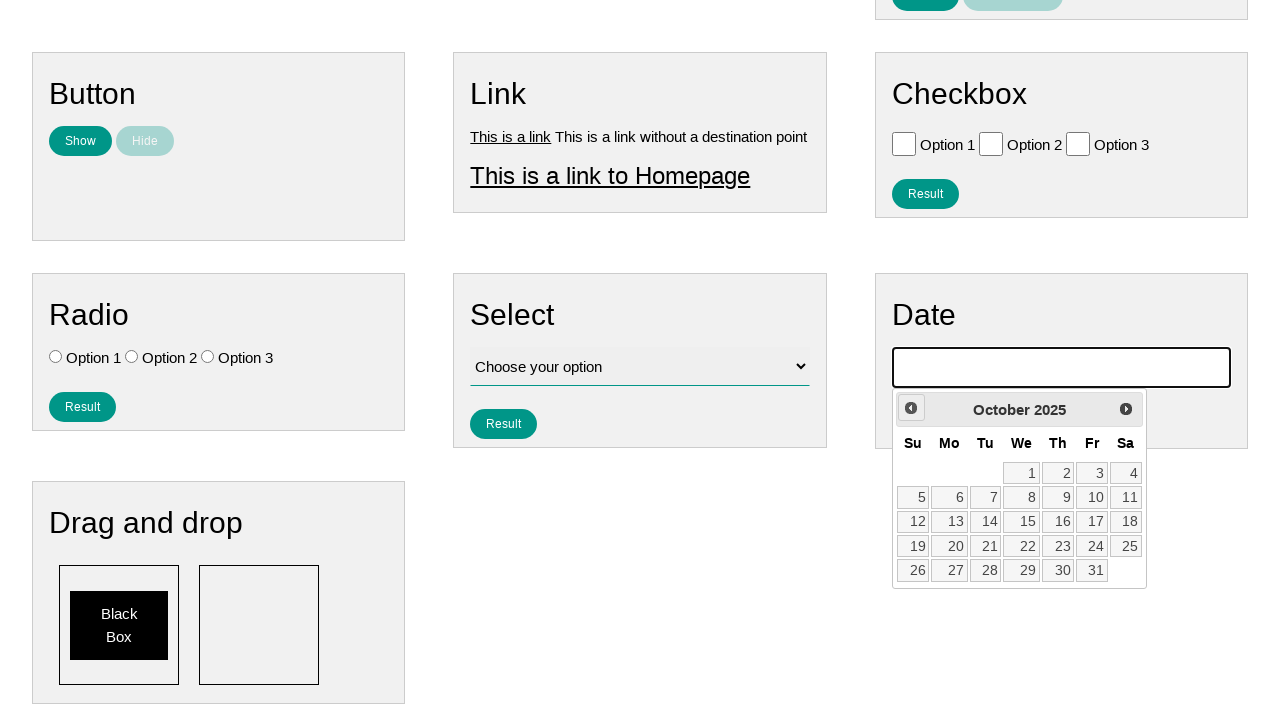

Clicked previous month button in calendar at (911, 408) on .ui-datepicker-prev
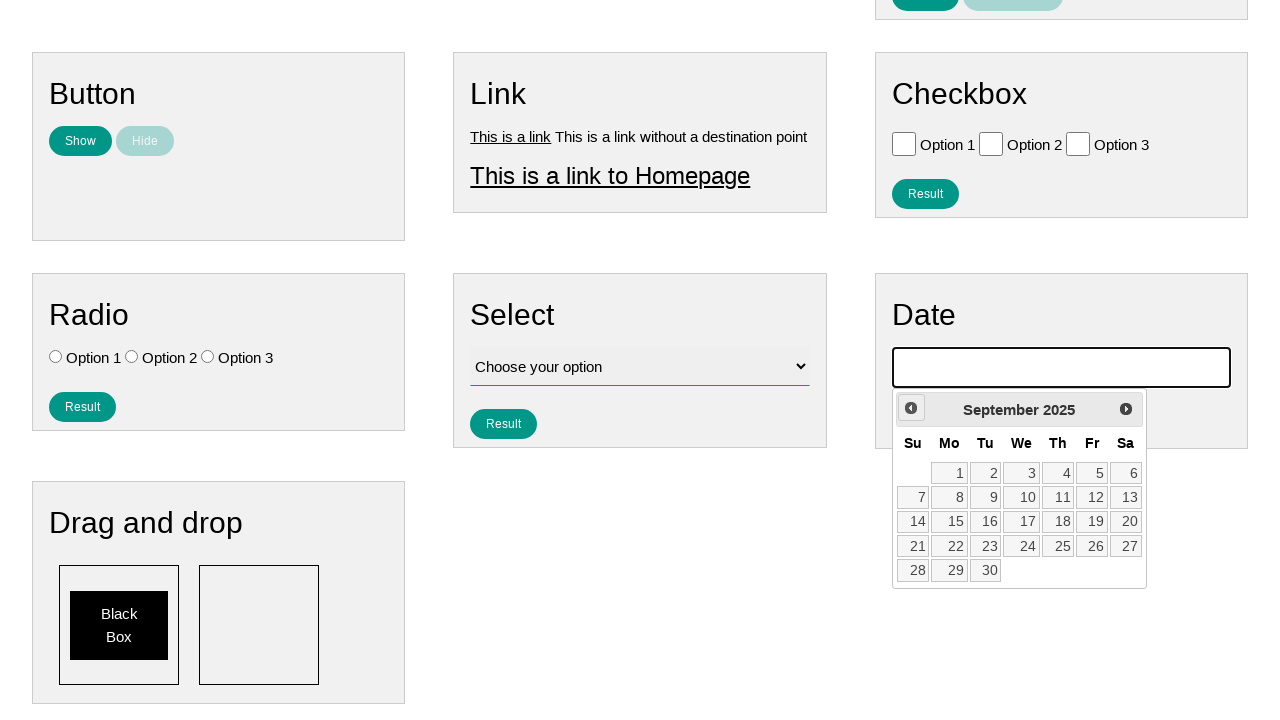

Clicked previous month button in calendar at (911, 408) on .ui-datepicker-prev
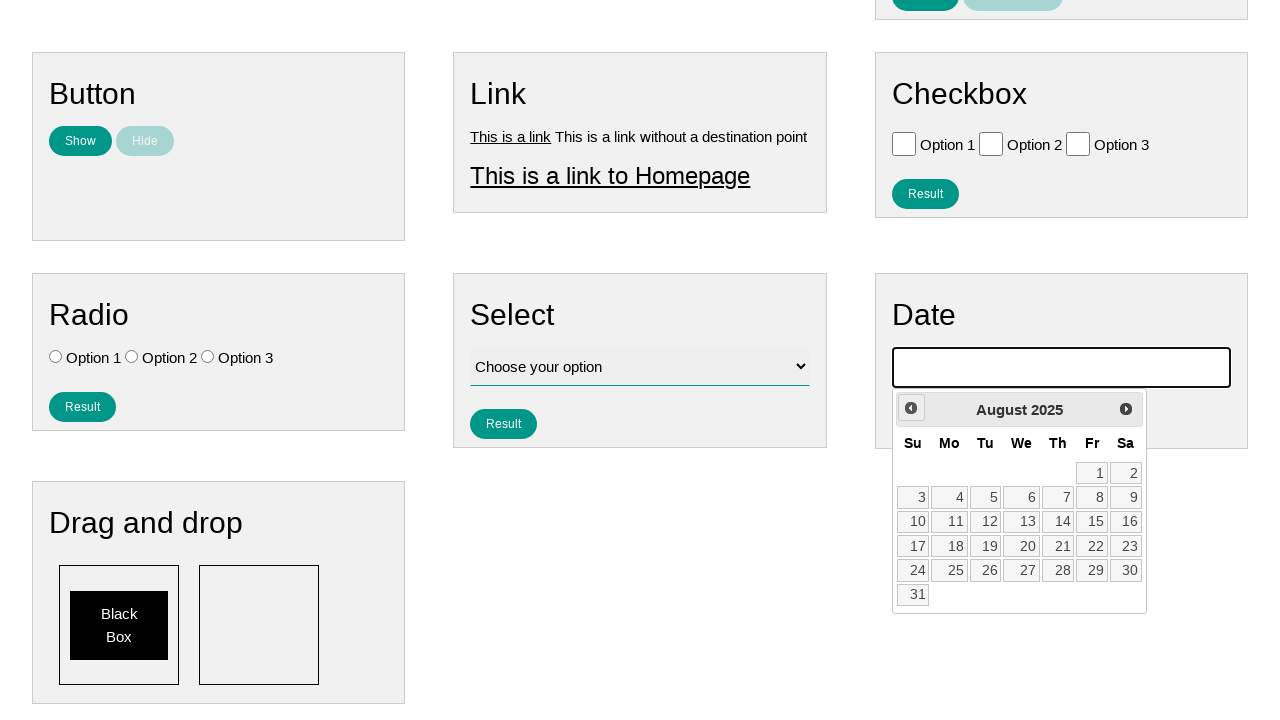

Clicked previous month button in calendar at (911, 408) on .ui-datepicker-prev
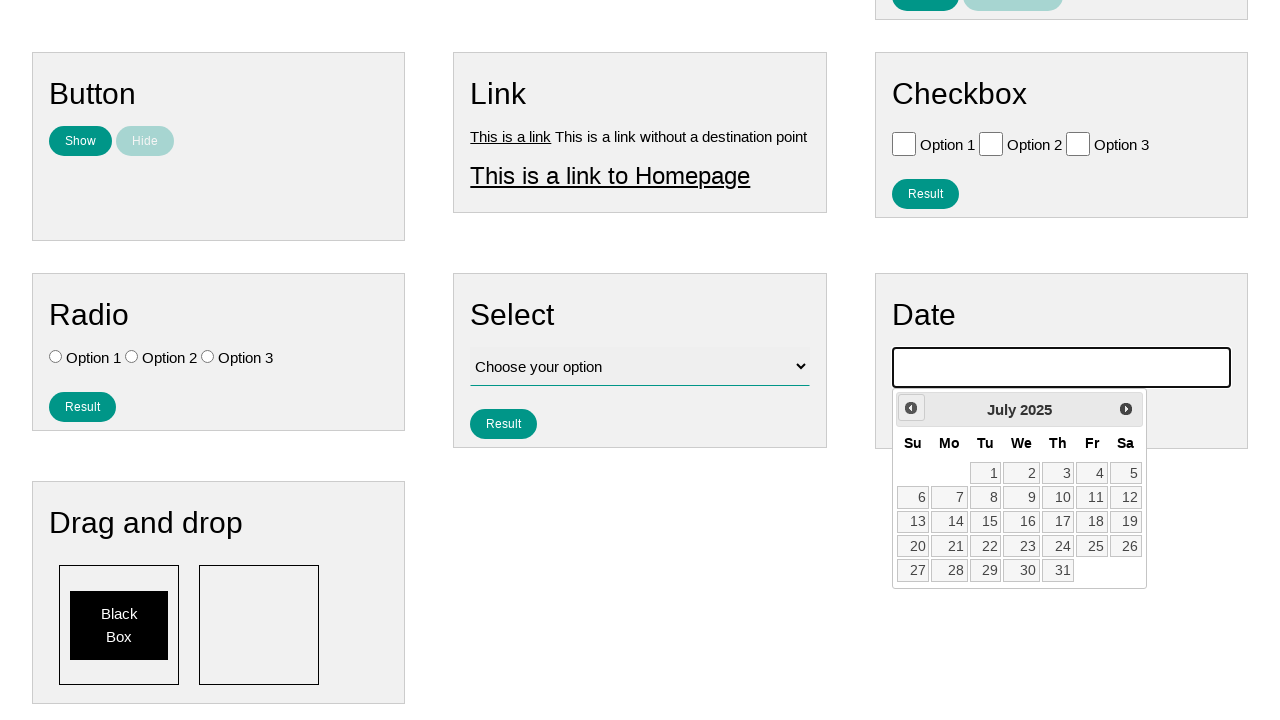

Clicked previous month button in calendar at (911, 408) on .ui-datepicker-prev
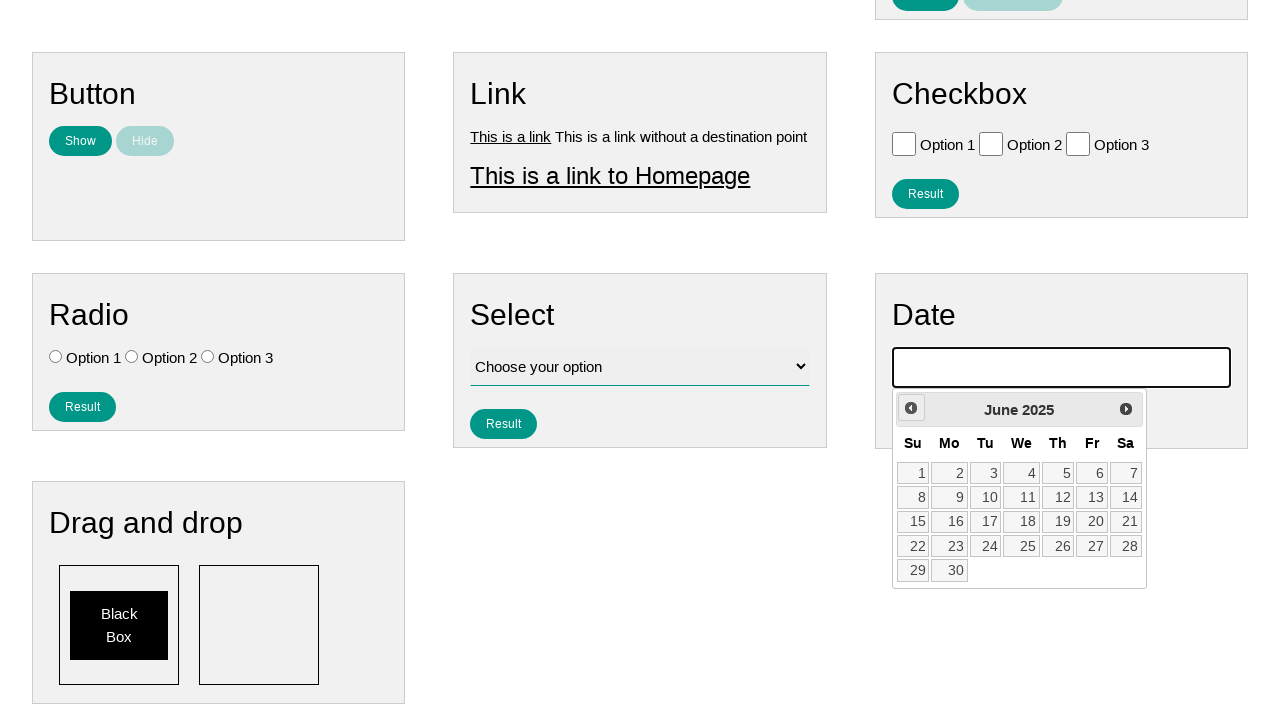

Clicked previous month button in calendar at (911, 408) on .ui-datepicker-prev
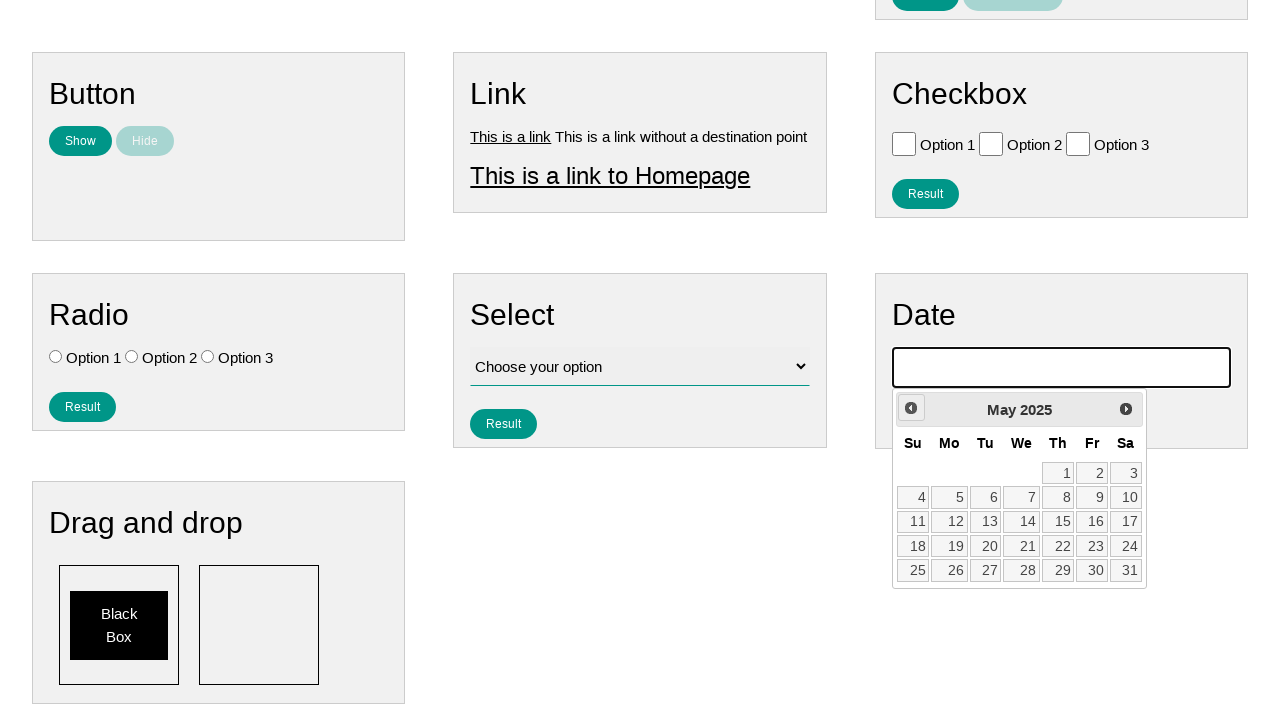

Clicked previous month button in calendar at (911, 408) on .ui-datepicker-prev
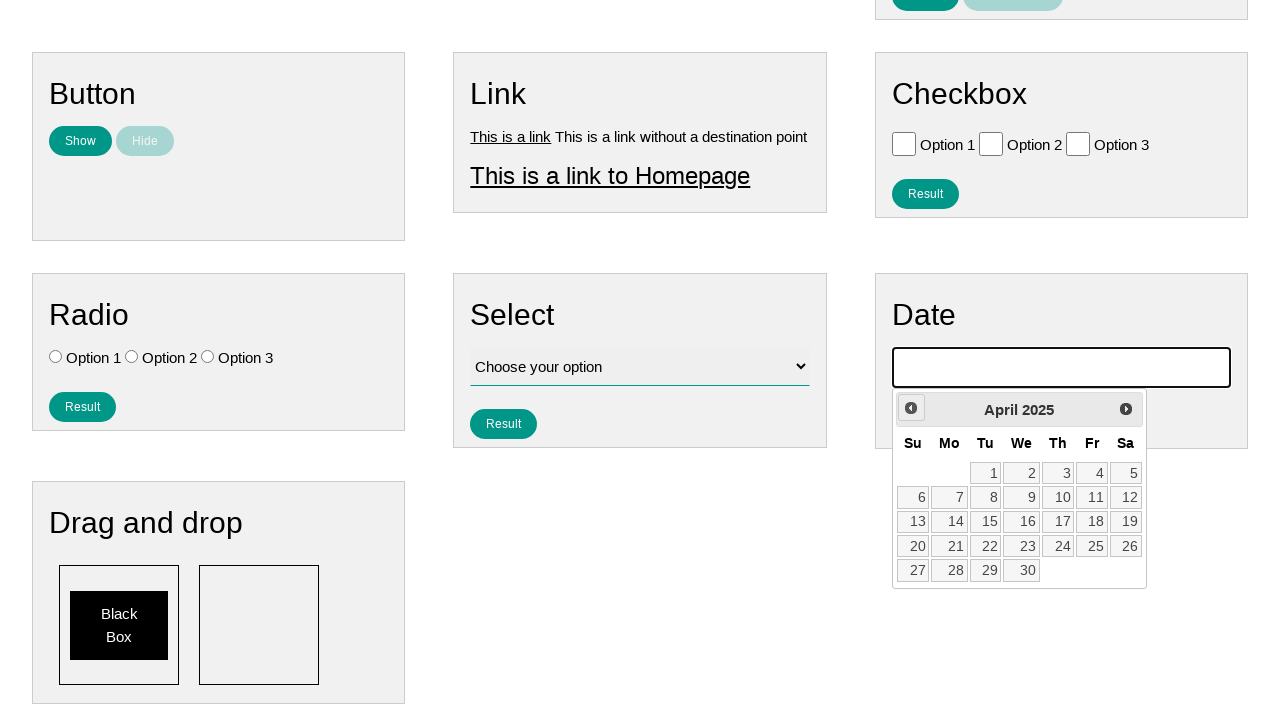

Clicked previous month button in calendar at (911, 408) on .ui-datepicker-prev
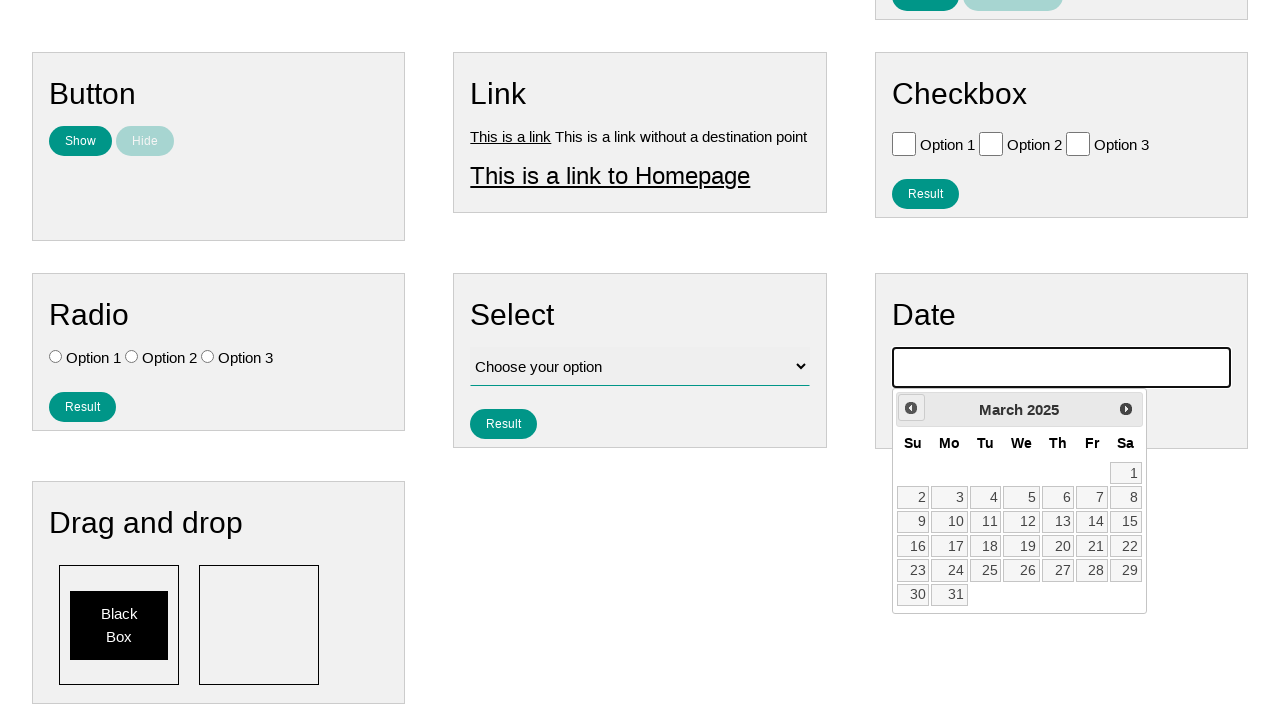

Clicked previous month button in calendar at (911, 408) on .ui-datepicker-prev
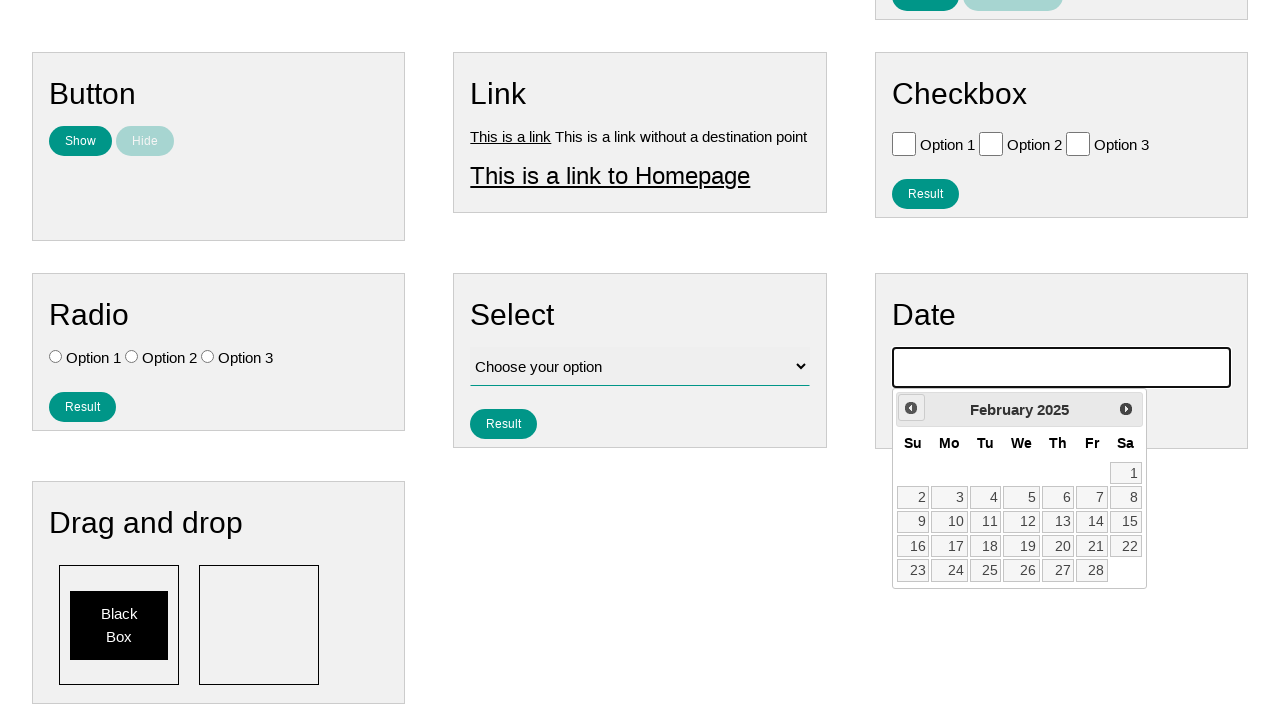

Clicked previous month button in calendar at (911, 408) on .ui-datepicker-prev
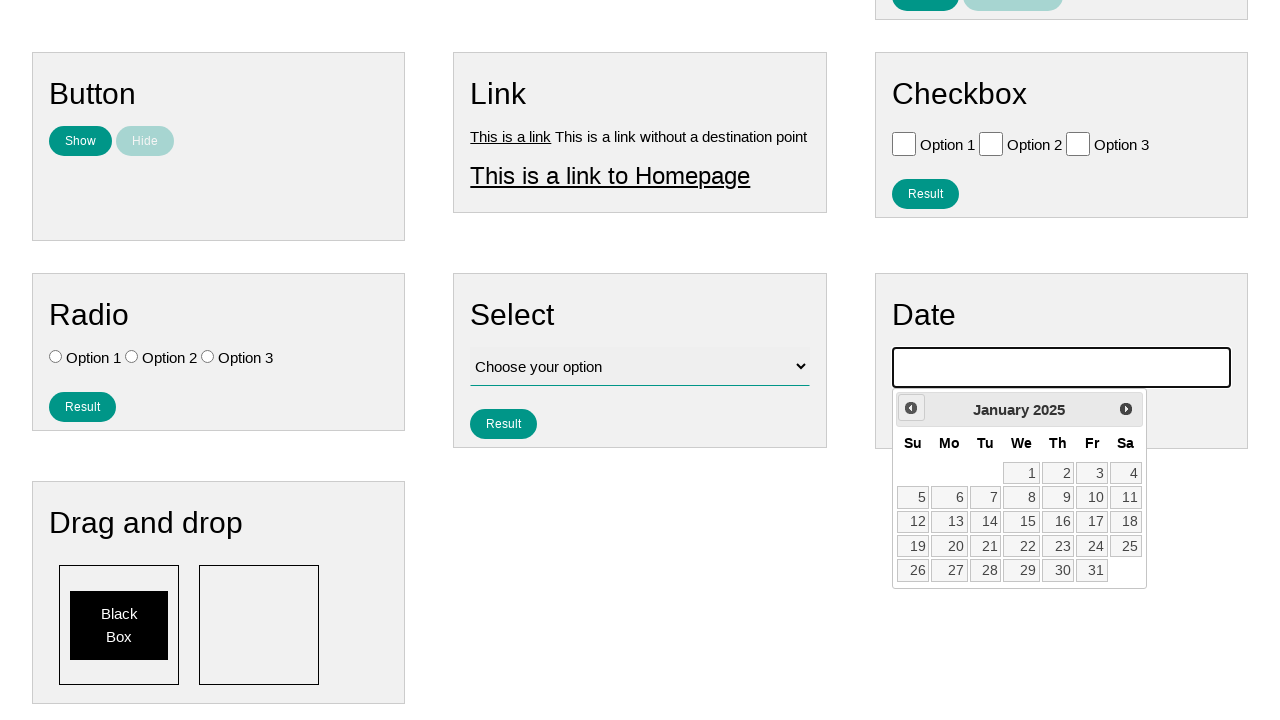

Clicked previous month button in calendar at (911, 408) on .ui-datepicker-prev
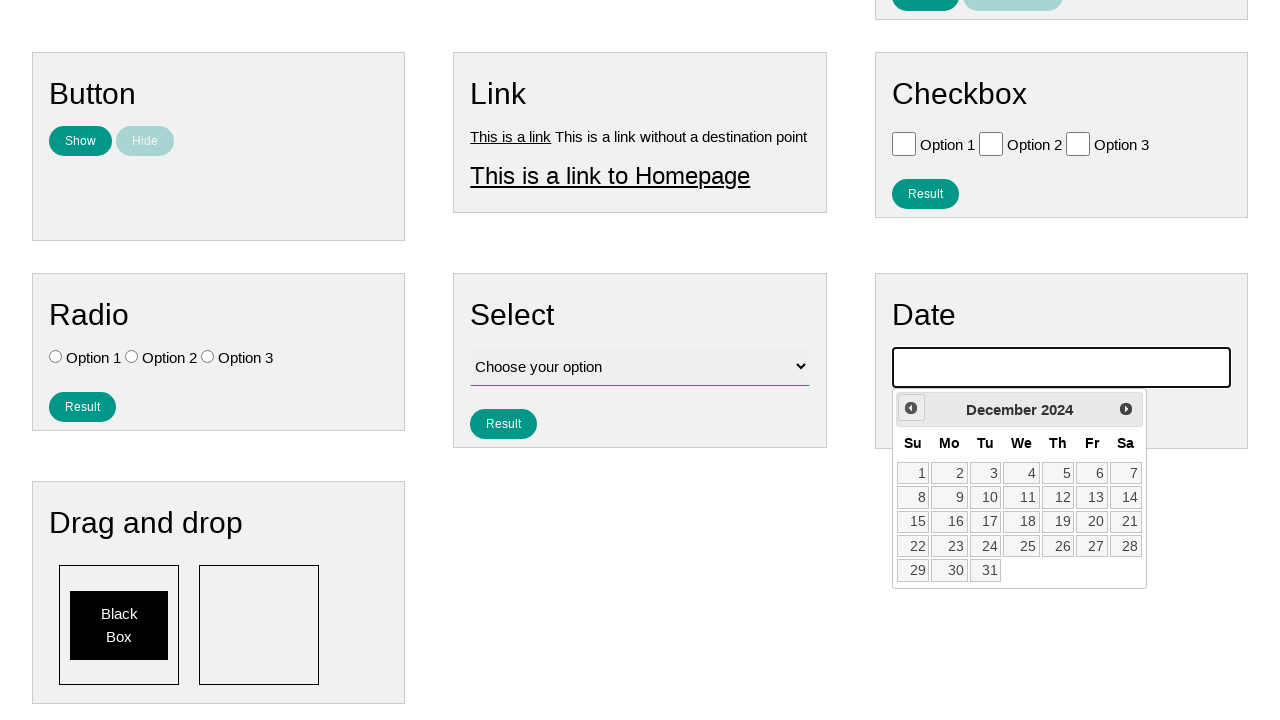

Clicked previous month button in calendar at (911, 408) on .ui-datepicker-prev
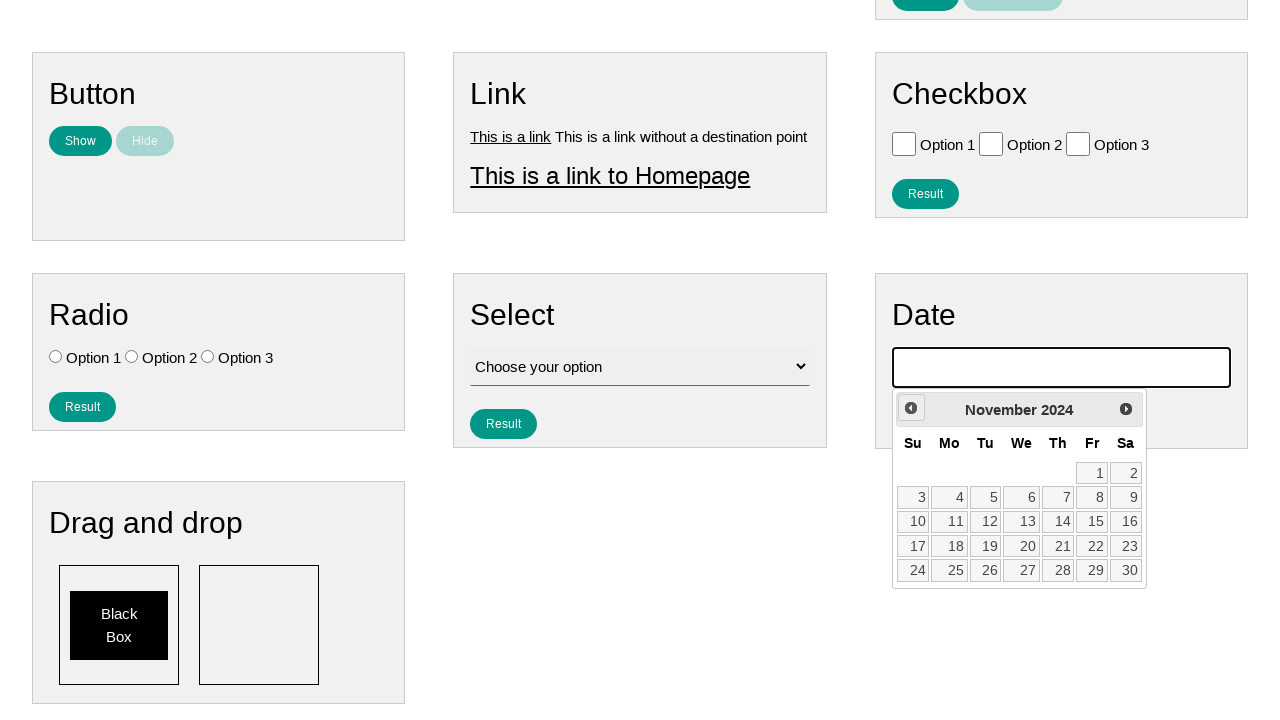

Clicked previous month button in calendar at (911, 408) on .ui-datepicker-prev
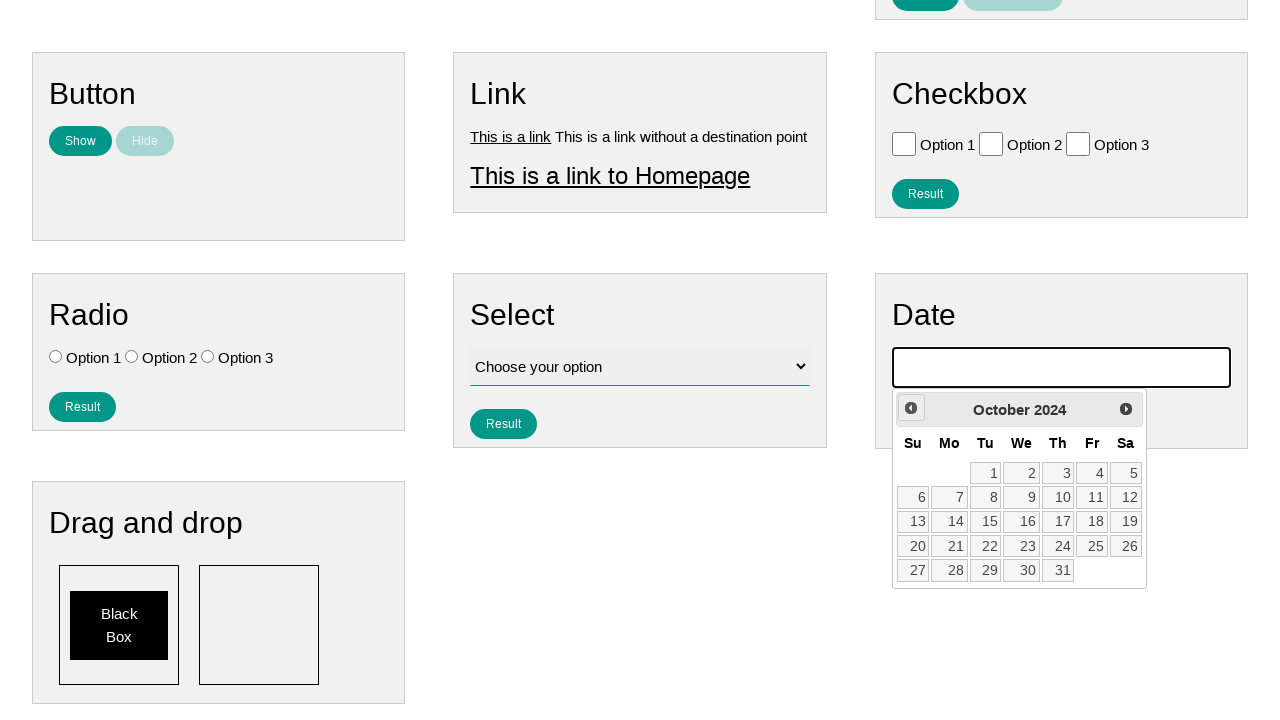

Clicked previous month button in calendar at (911, 408) on .ui-datepicker-prev
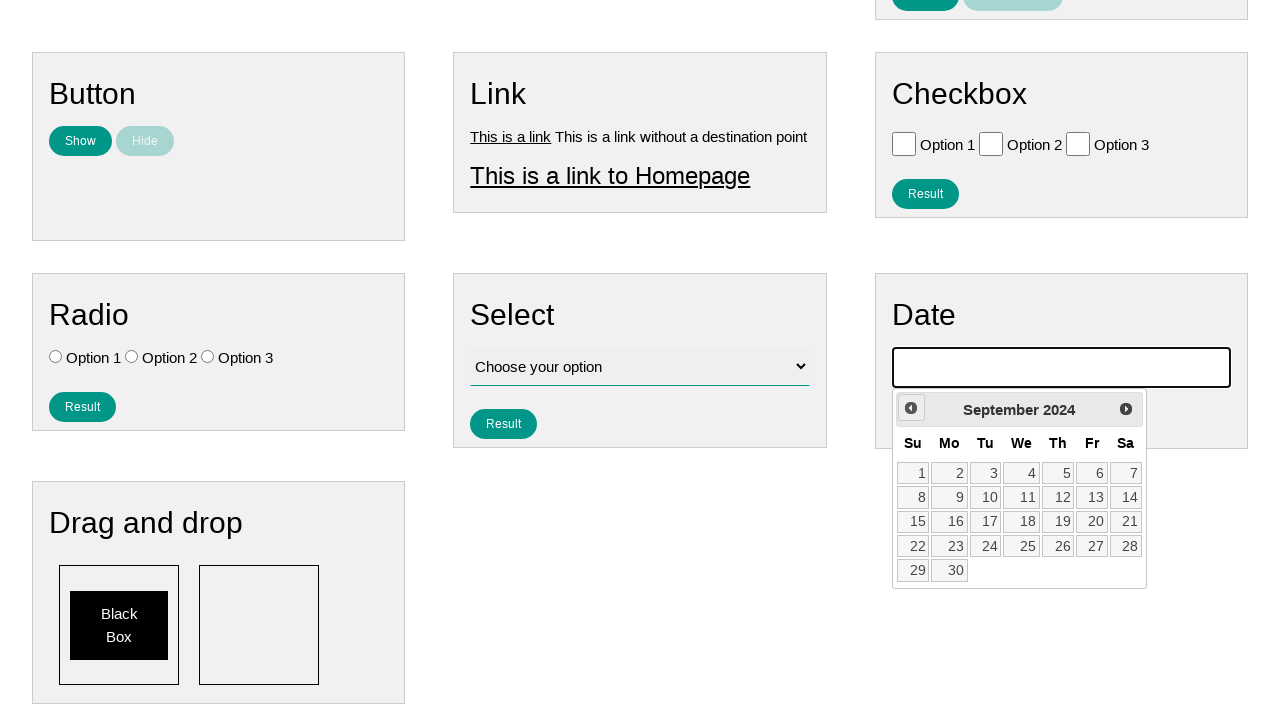

Clicked previous month button in calendar at (911, 408) on .ui-datepicker-prev
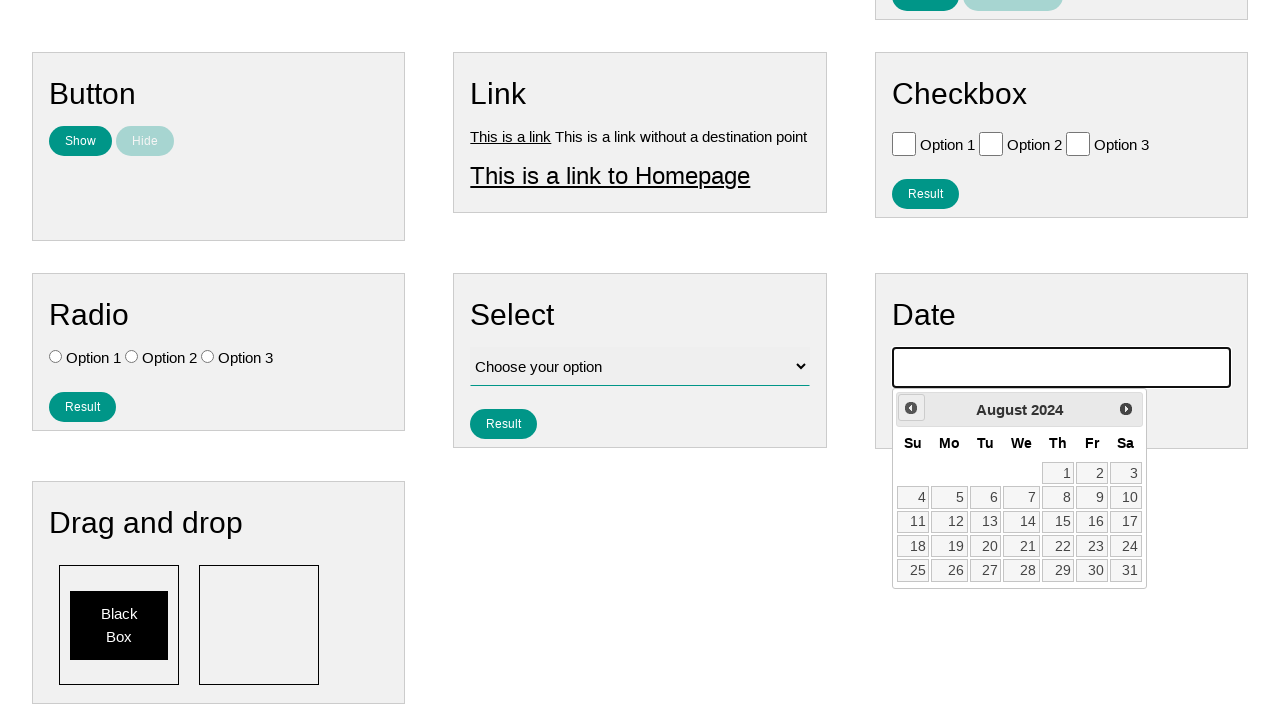

Clicked previous month button in calendar at (911, 408) on .ui-datepicker-prev
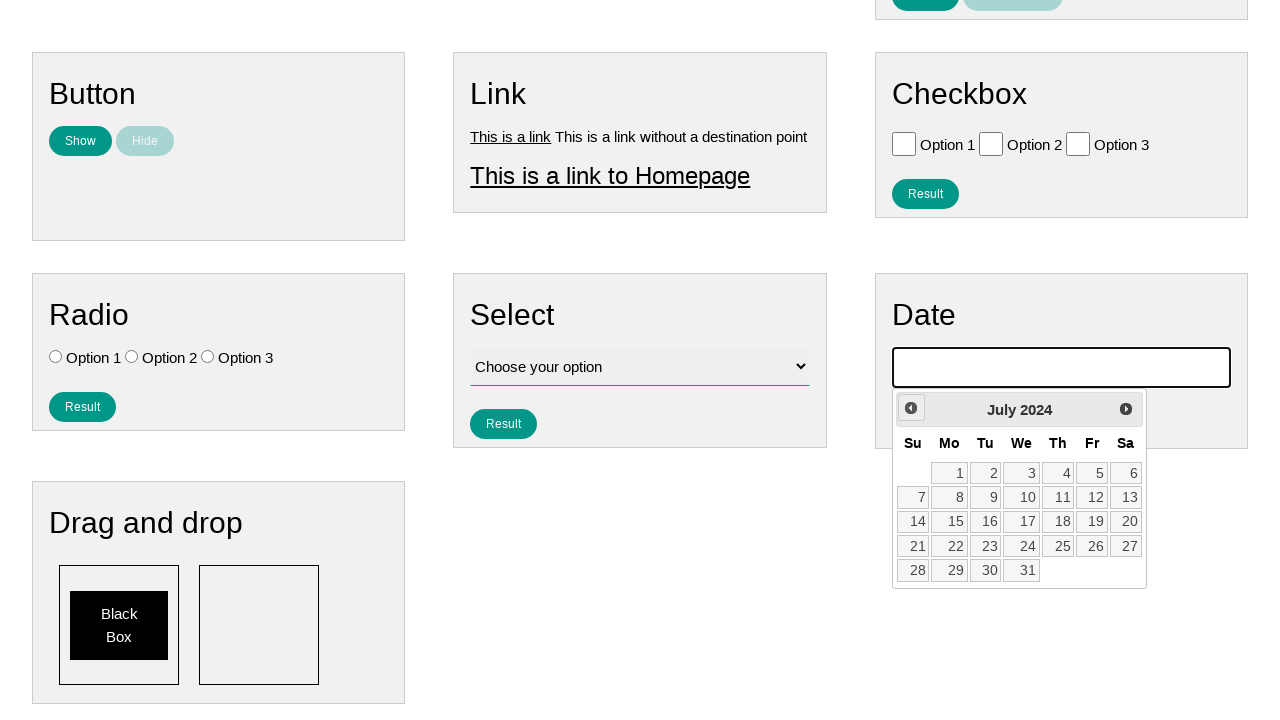

Clicked previous month button in calendar at (911, 408) on .ui-datepicker-prev
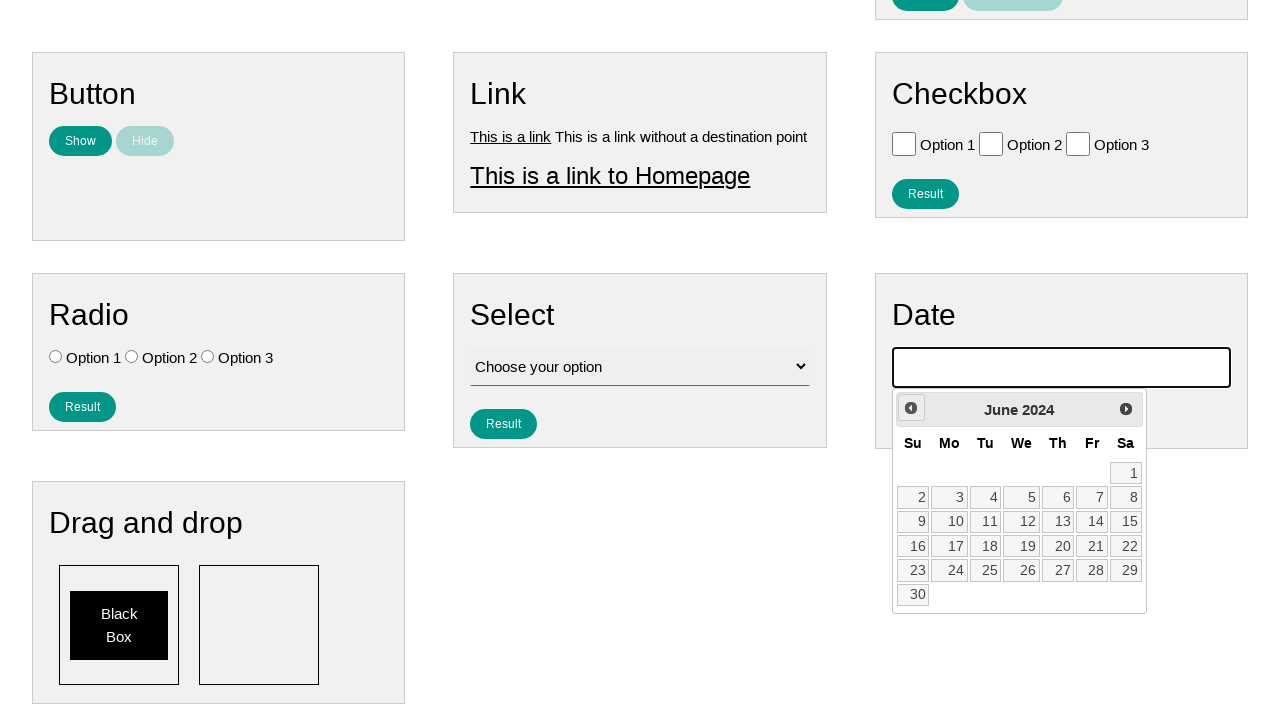

Clicked previous month button in calendar at (911, 408) on .ui-datepicker-prev
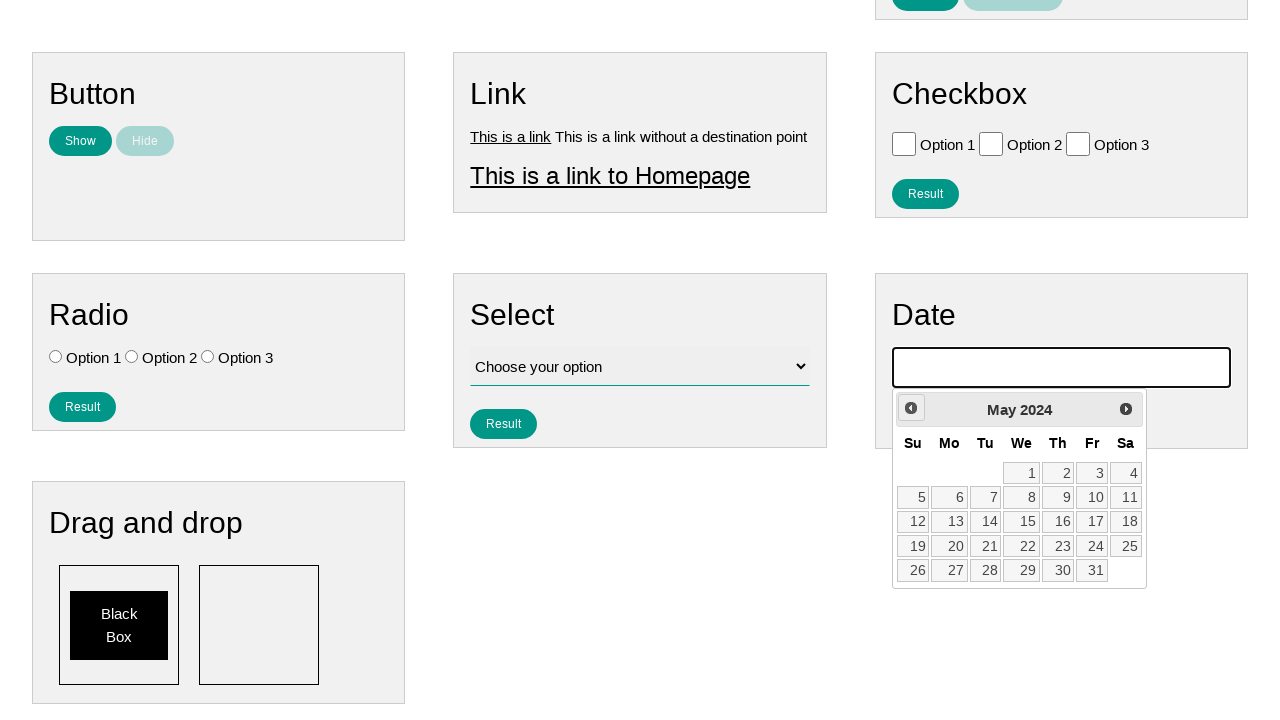

Clicked previous month button in calendar at (911, 408) on .ui-datepicker-prev
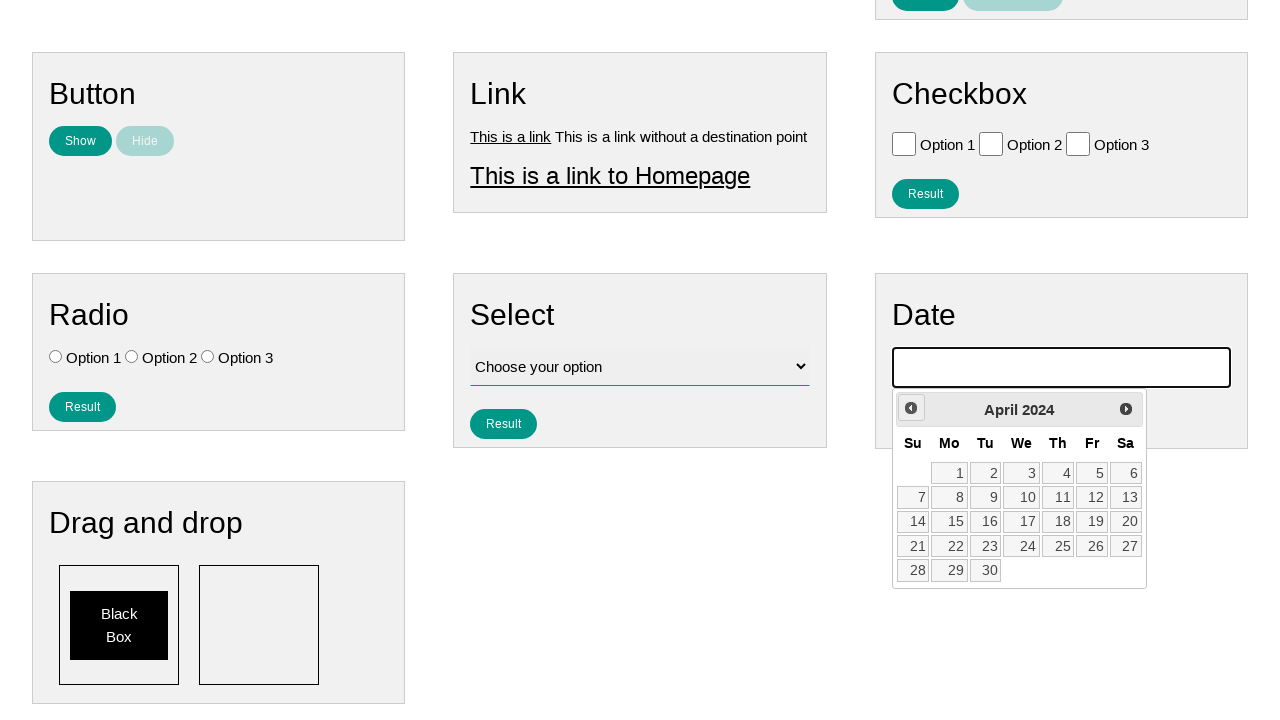

Clicked previous month button in calendar at (911, 408) on .ui-datepicker-prev
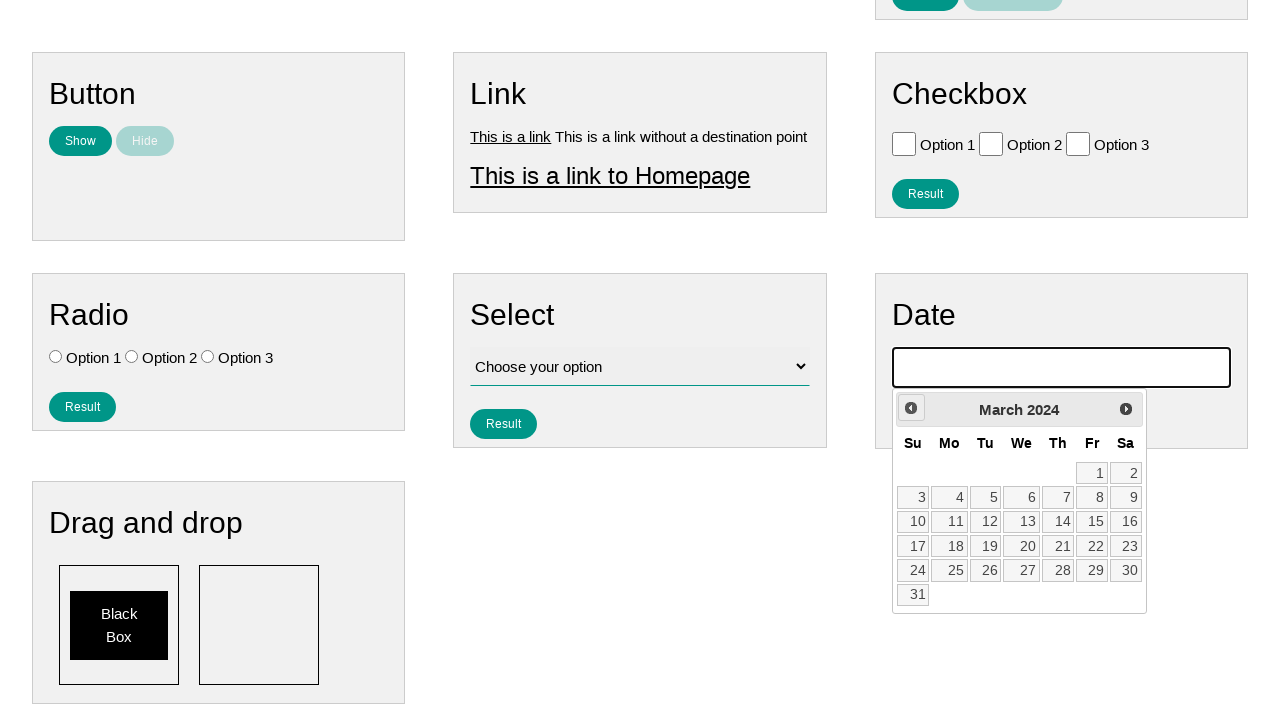

Clicked previous month button in calendar at (911, 408) on .ui-datepicker-prev
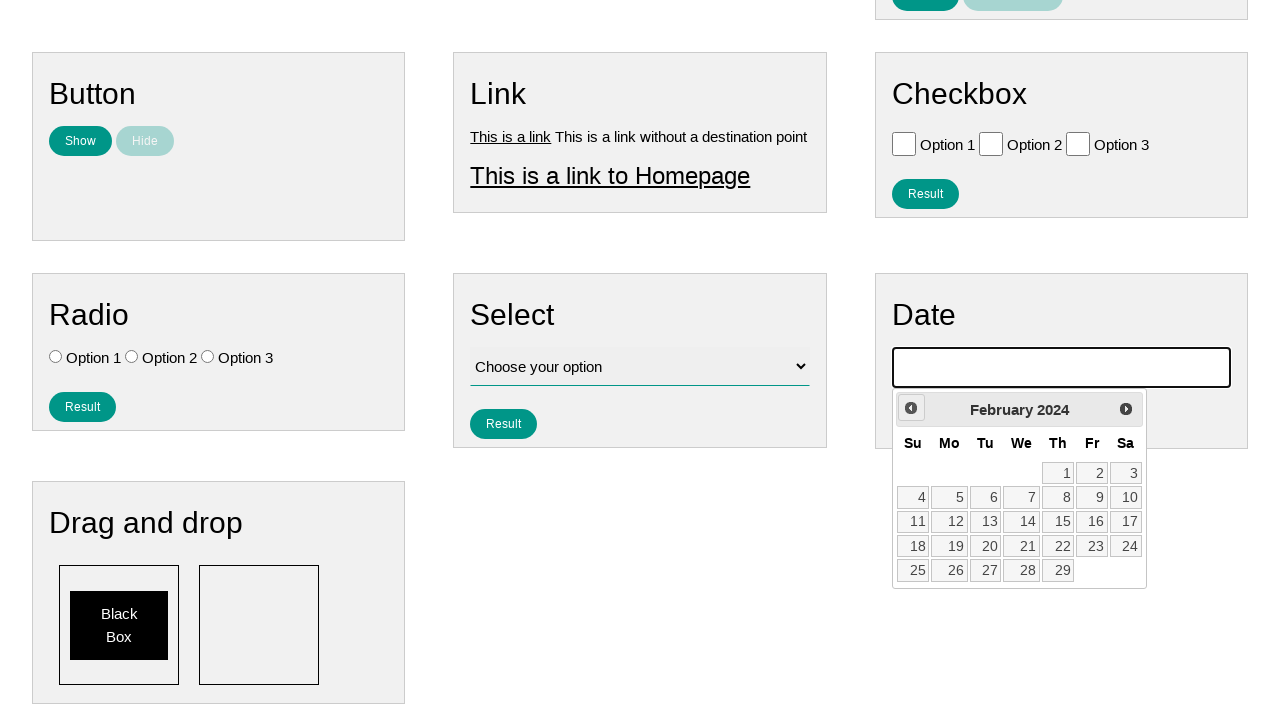

Clicked previous month button in calendar at (911, 408) on .ui-datepicker-prev
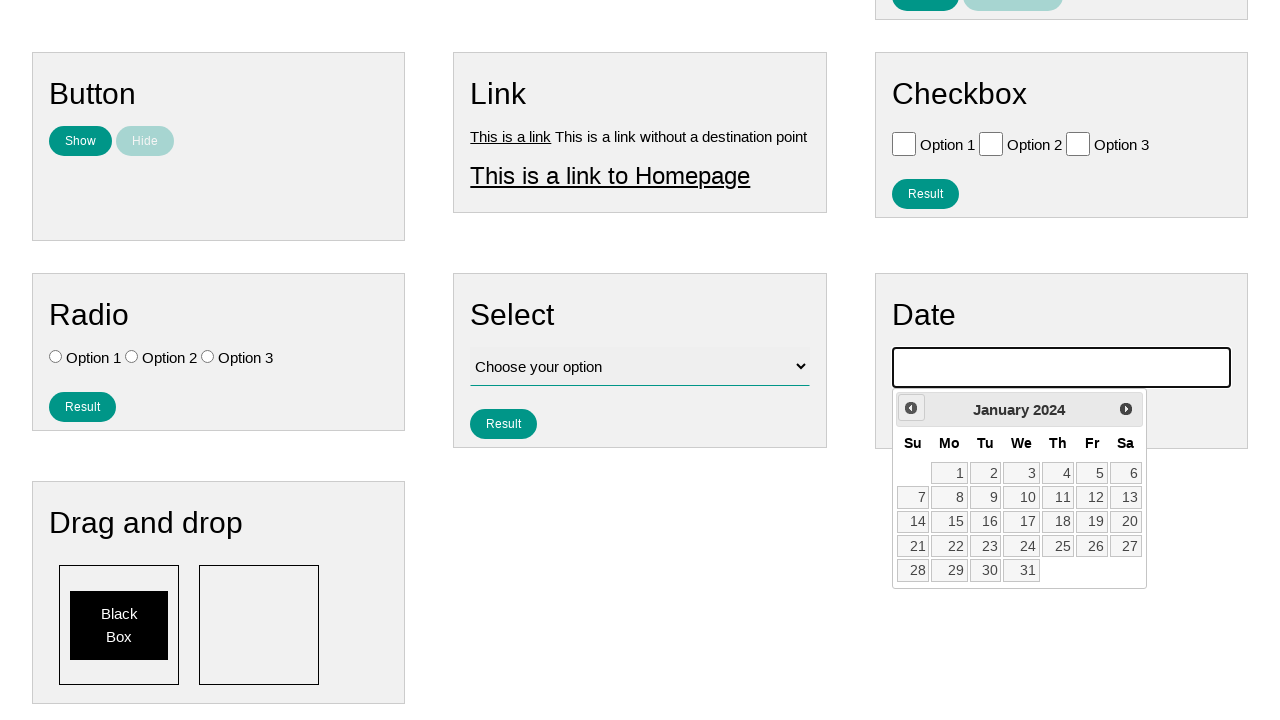

Clicked previous month button in calendar at (911, 408) on .ui-datepicker-prev
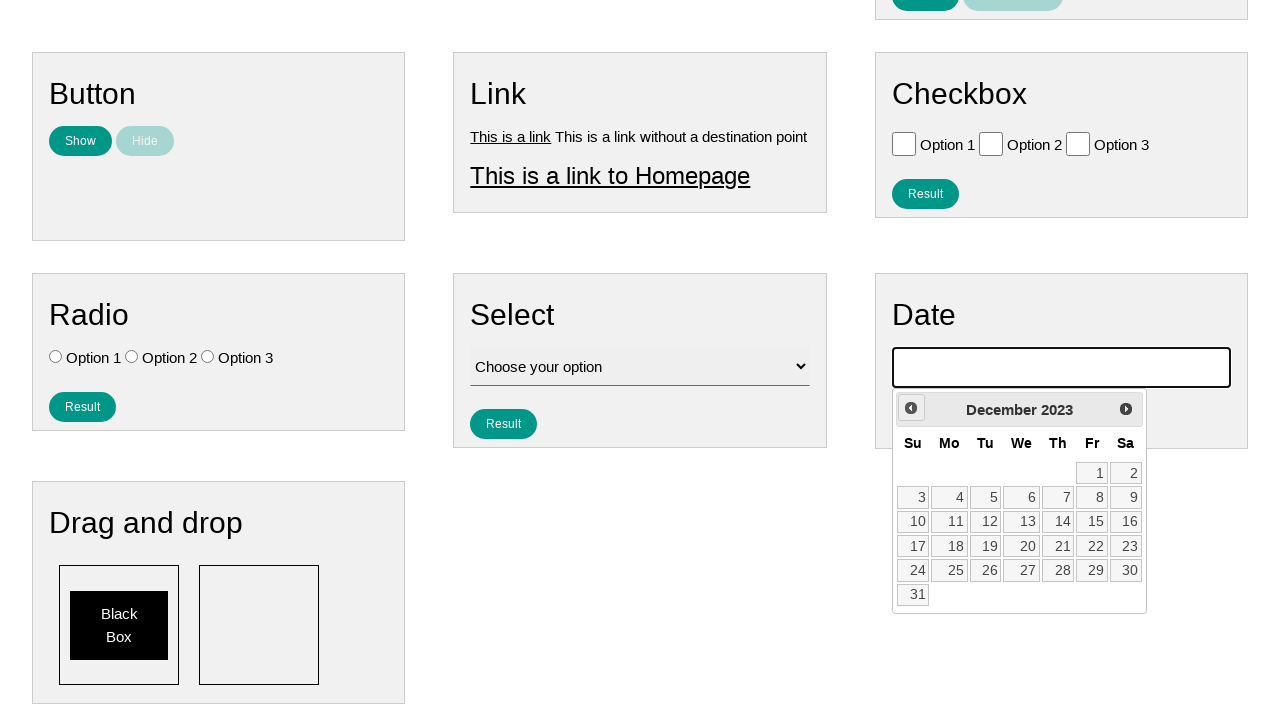

Clicked previous month button in calendar at (911, 408) on .ui-datepicker-prev
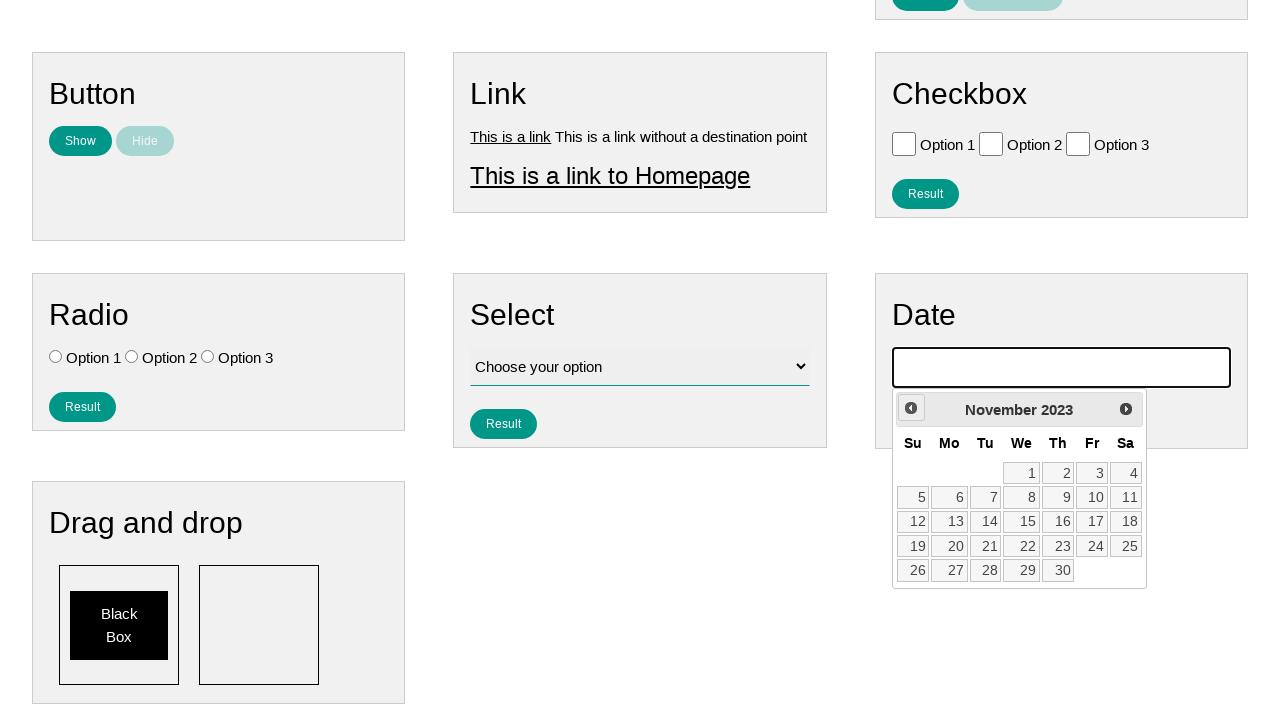

Clicked previous month button in calendar at (911, 408) on .ui-datepicker-prev
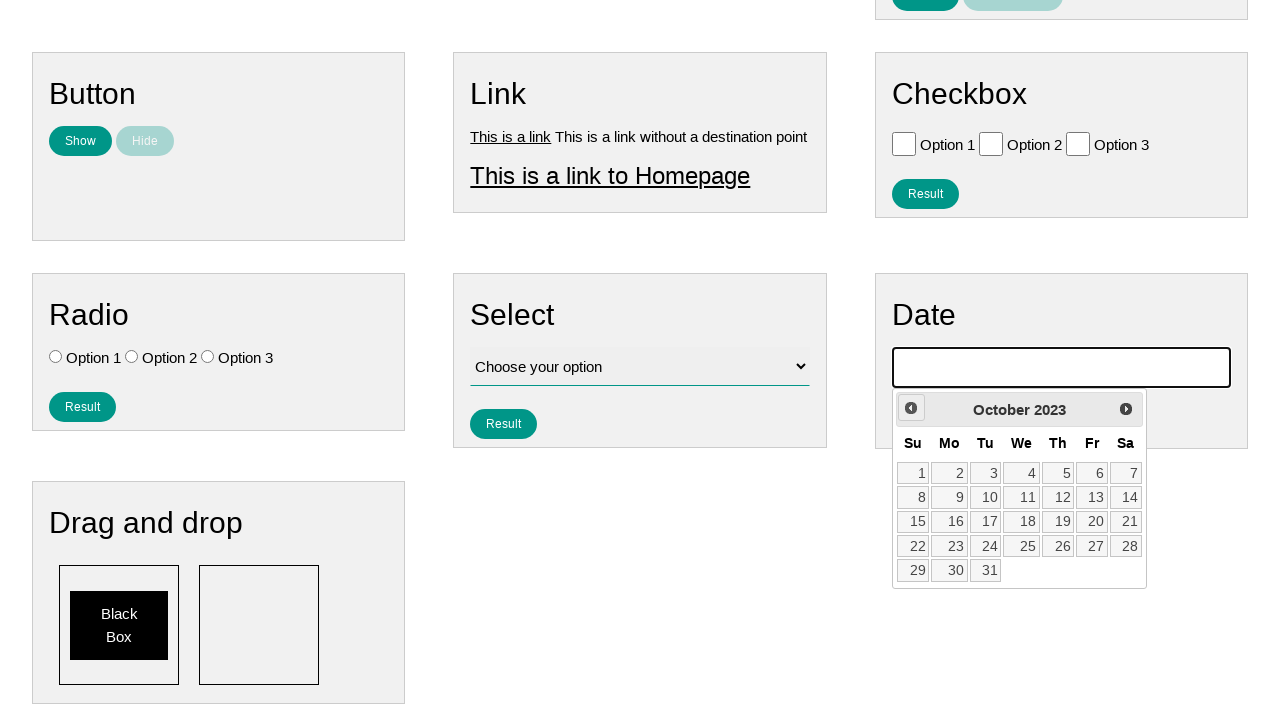

Clicked previous month button in calendar at (911, 408) on .ui-datepicker-prev
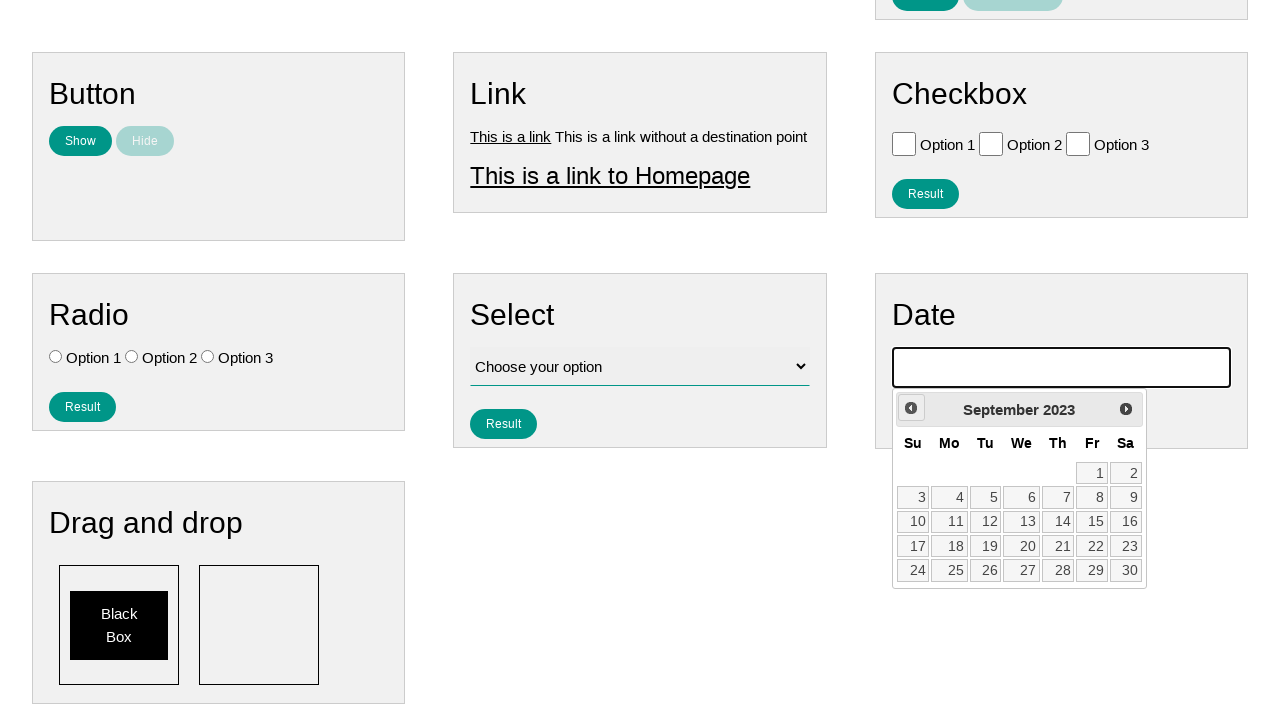

Clicked previous month button in calendar at (911, 408) on .ui-datepicker-prev
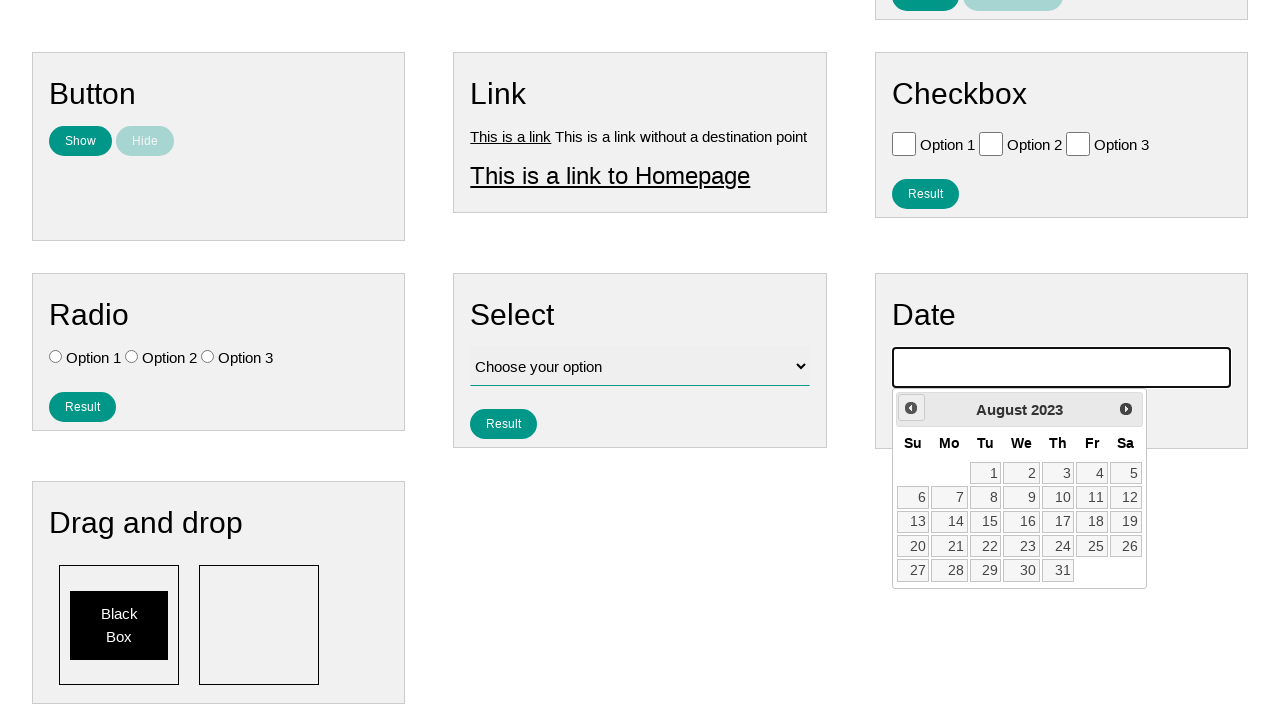

Clicked previous month button in calendar at (911, 408) on .ui-datepicker-prev
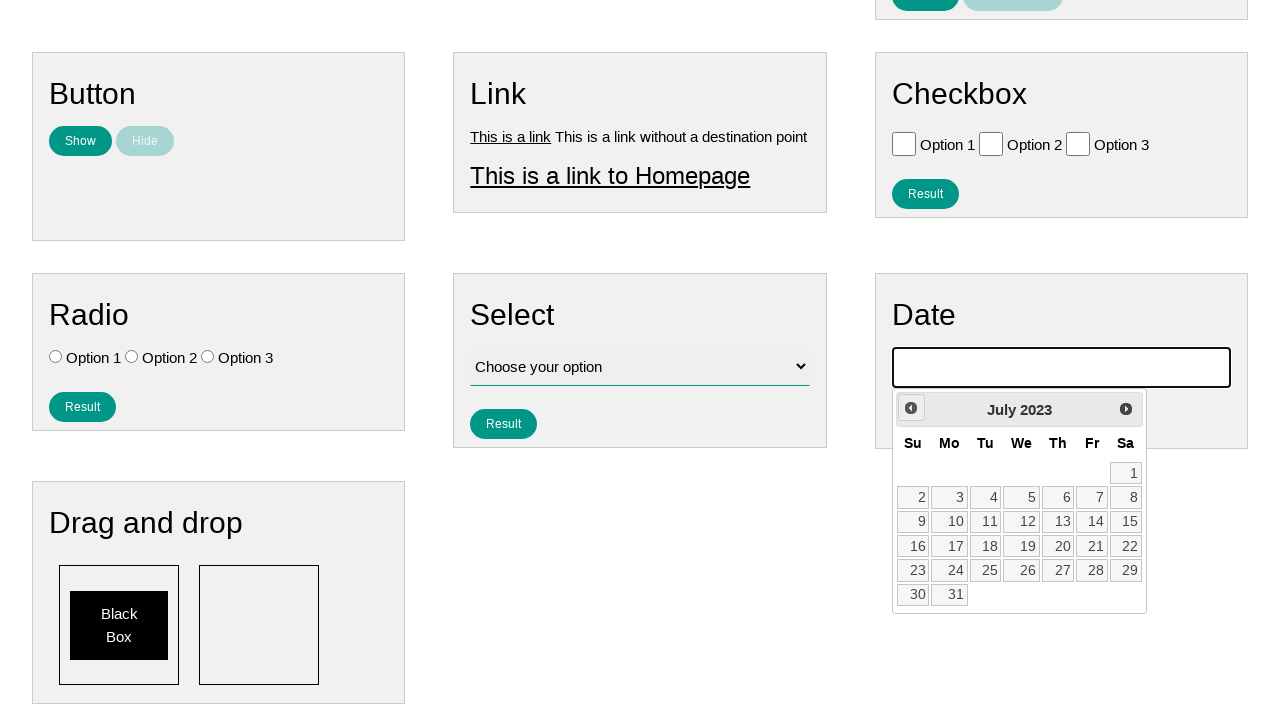

Clicked previous month button in calendar at (911, 408) on .ui-datepicker-prev
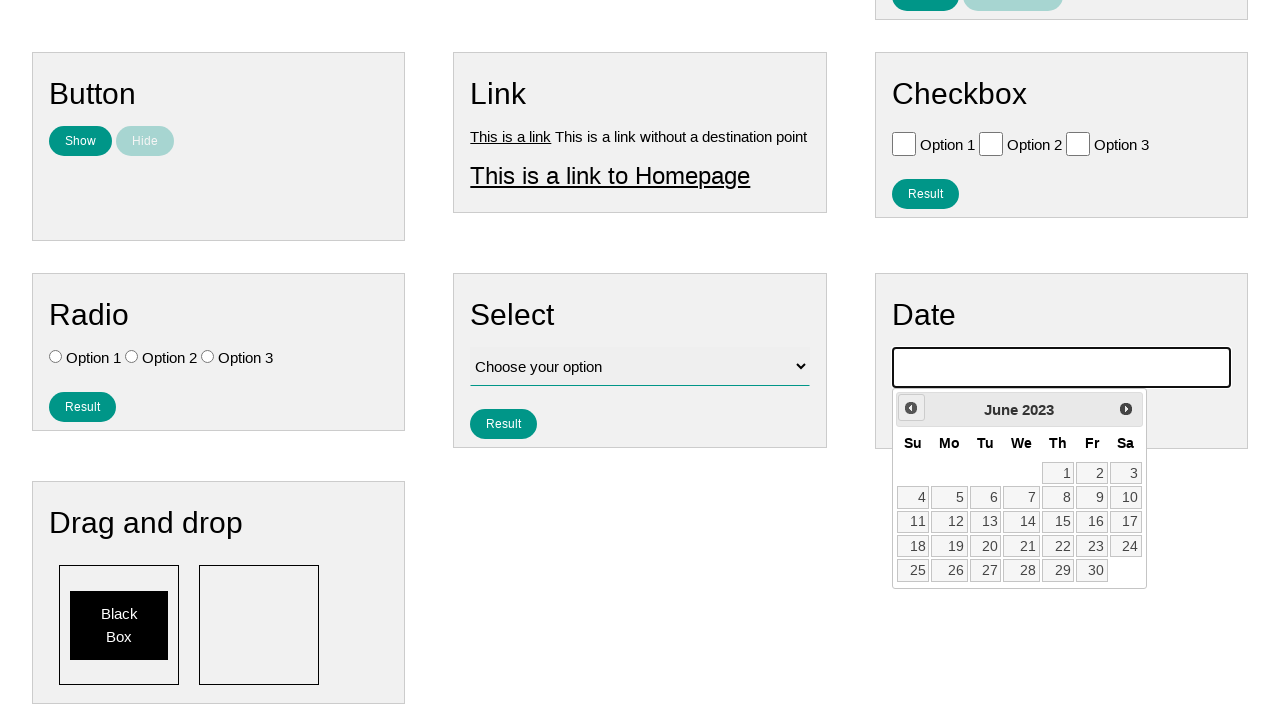

Clicked previous month button in calendar at (911, 408) on .ui-datepicker-prev
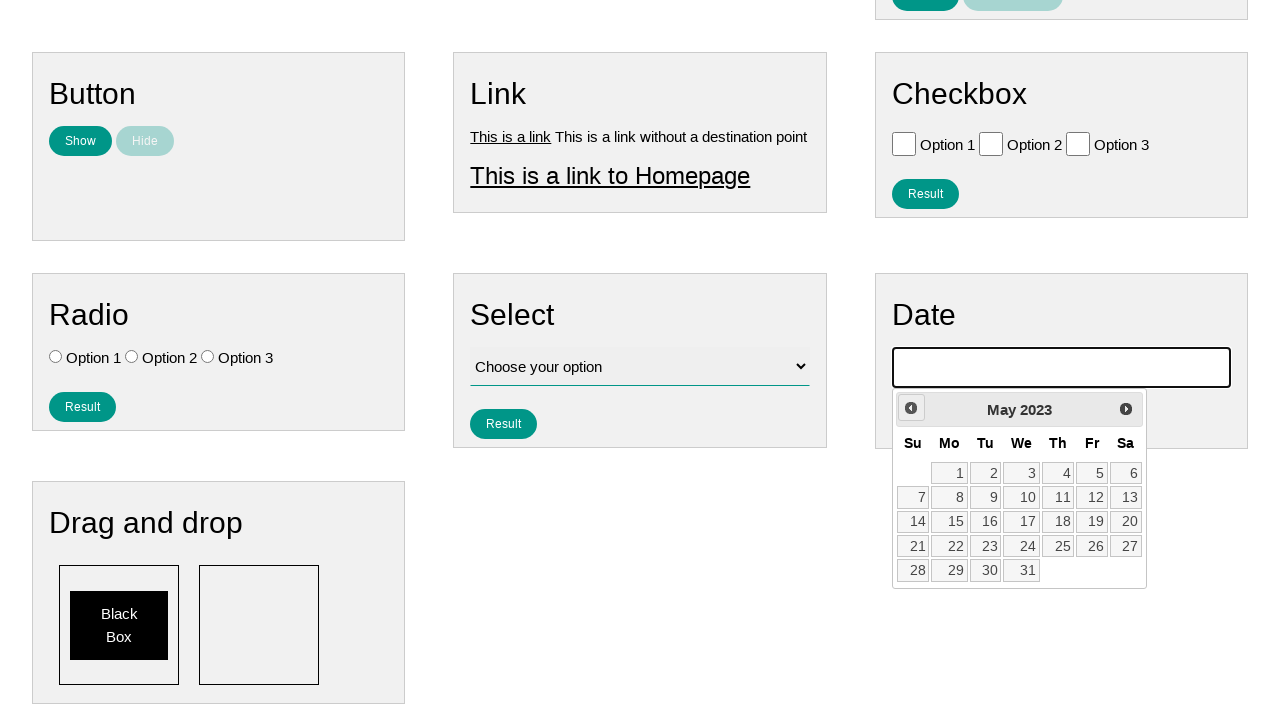

Clicked previous month button in calendar at (911, 408) on .ui-datepicker-prev
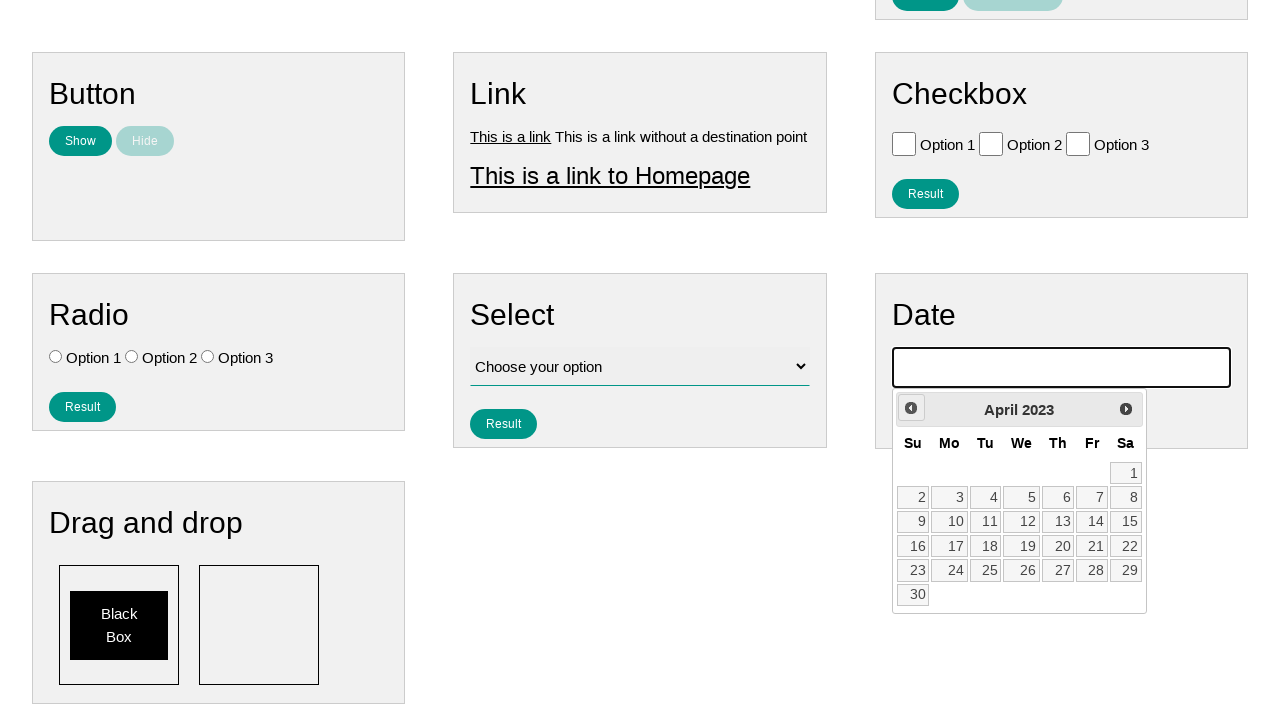

Clicked previous month button in calendar at (911, 408) on .ui-datepicker-prev
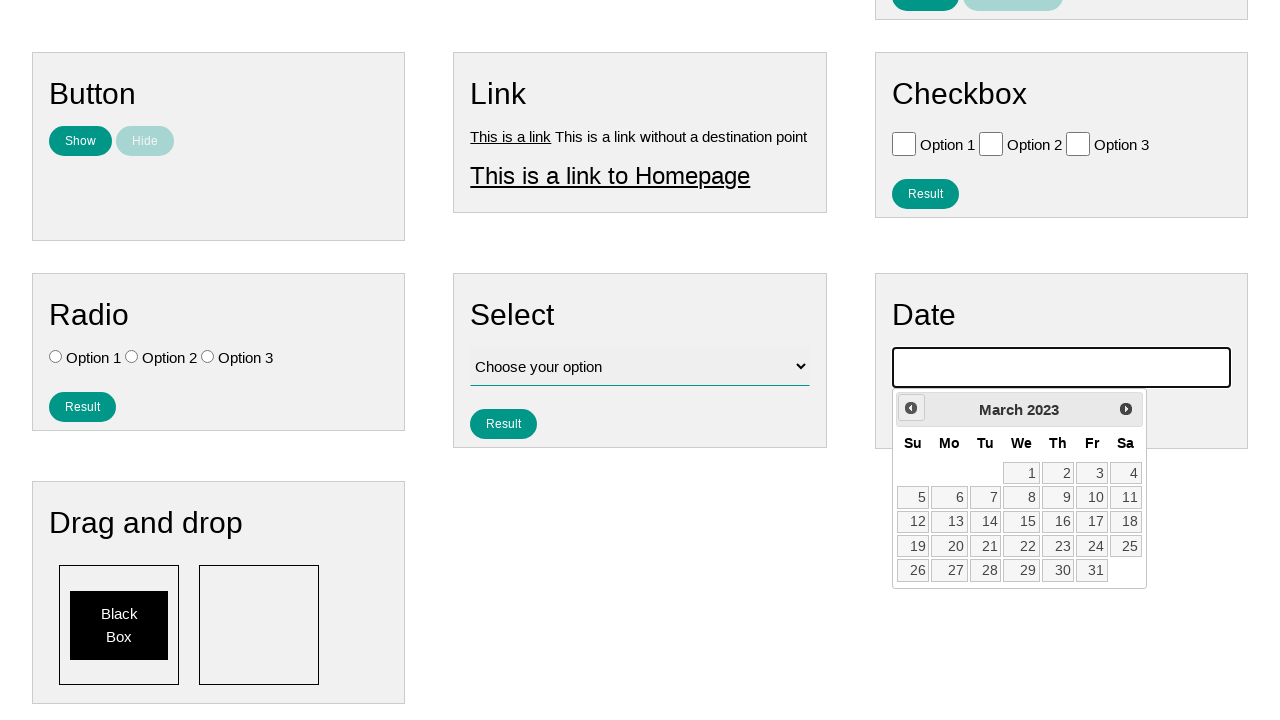

Clicked previous month button in calendar at (911, 408) on .ui-datepicker-prev
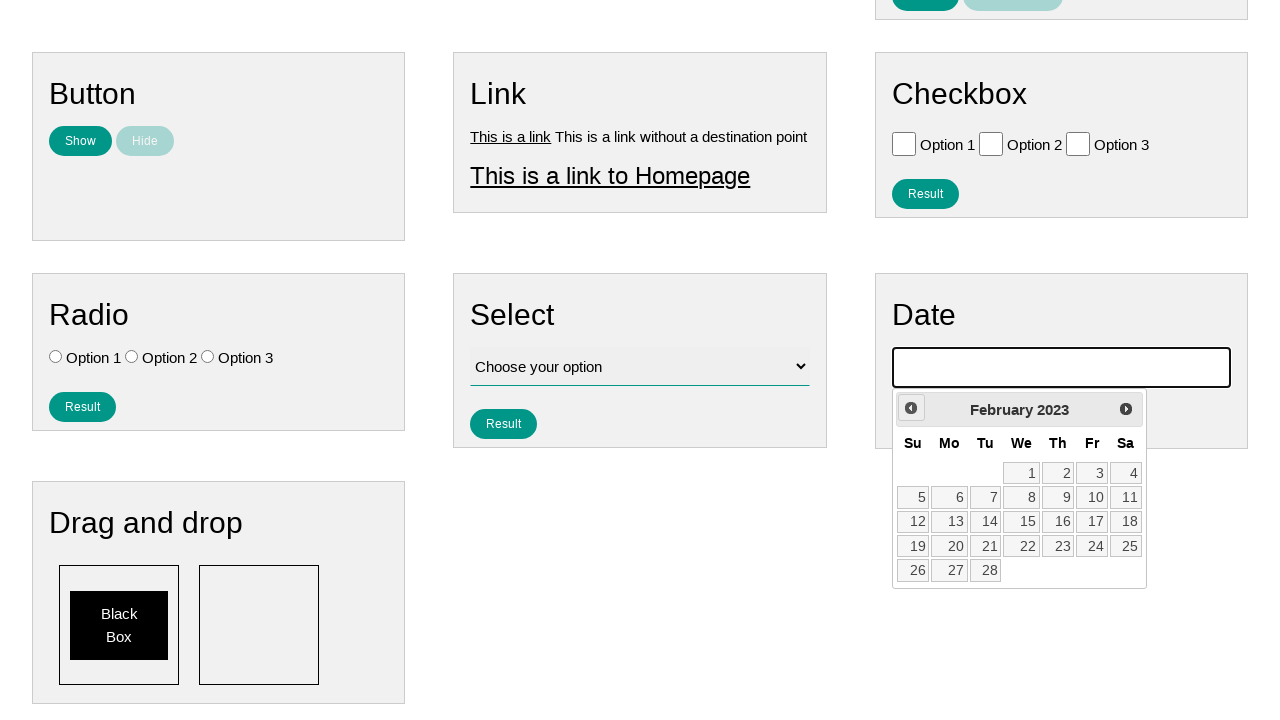

Clicked previous month button in calendar at (911, 408) on .ui-datepicker-prev
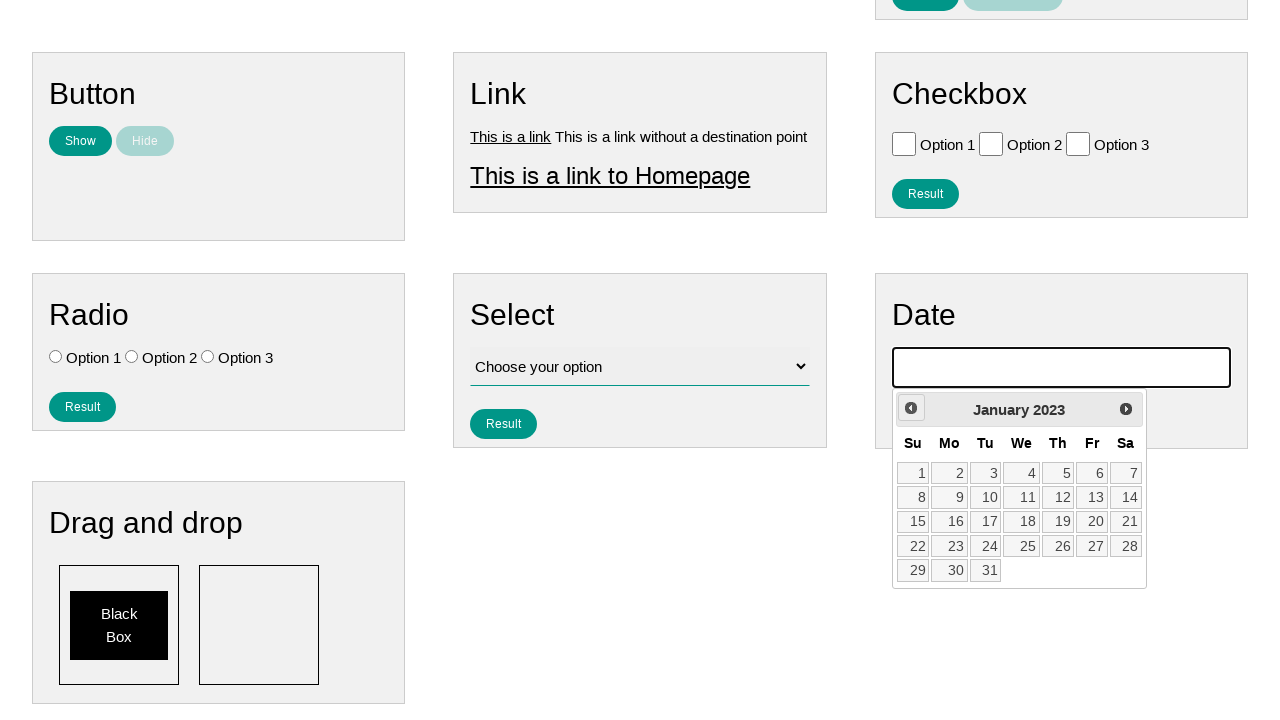

Clicked previous month button in calendar at (911, 408) on .ui-datepicker-prev
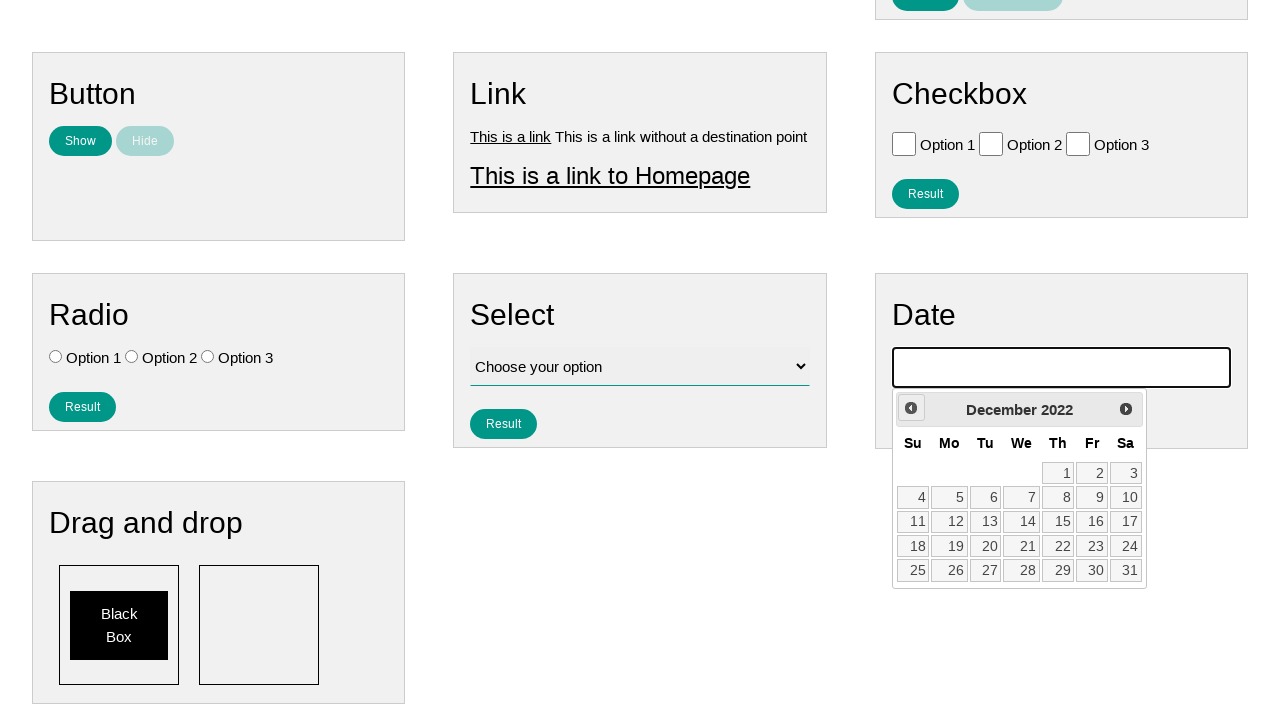

Clicked previous month button in calendar at (911, 408) on .ui-datepicker-prev
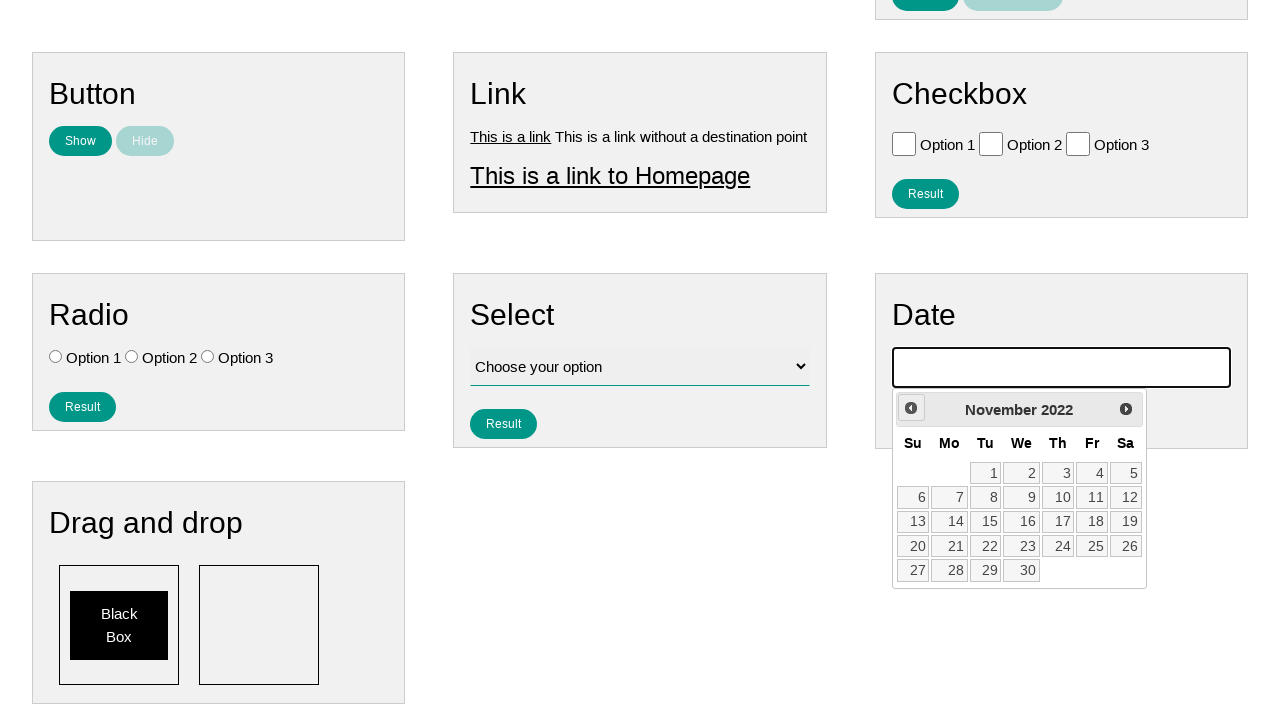

Clicked previous month button in calendar at (911, 408) on .ui-datepicker-prev
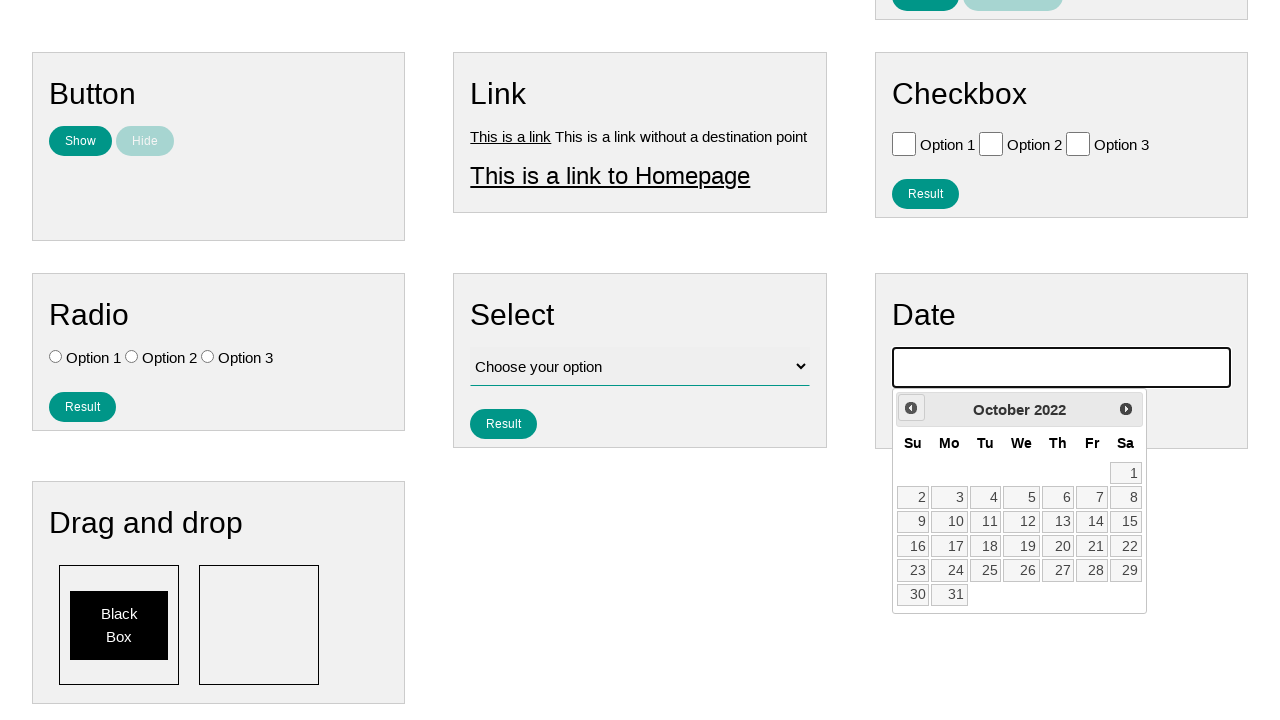

Clicked previous month button in calendar at (911, 408) on .ui-datepicker-prev
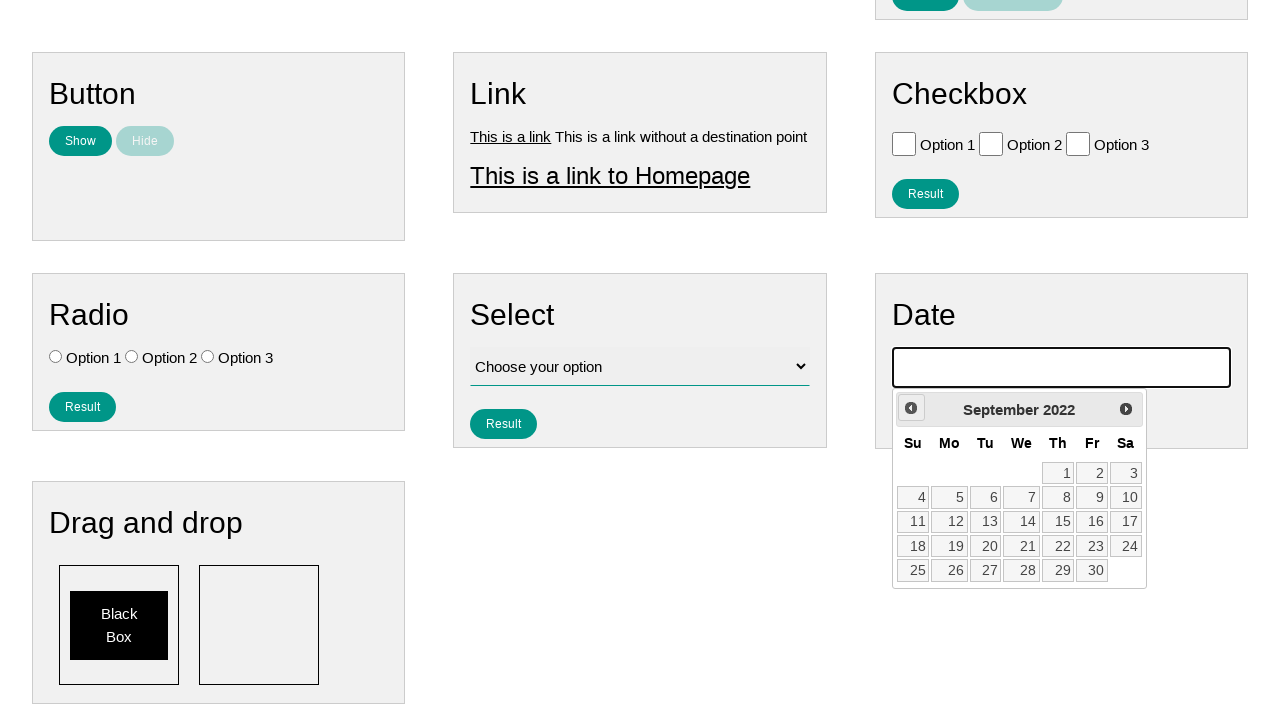

Clicked previous month button in calendar at (911, 408) on .ui-datepicker-prev
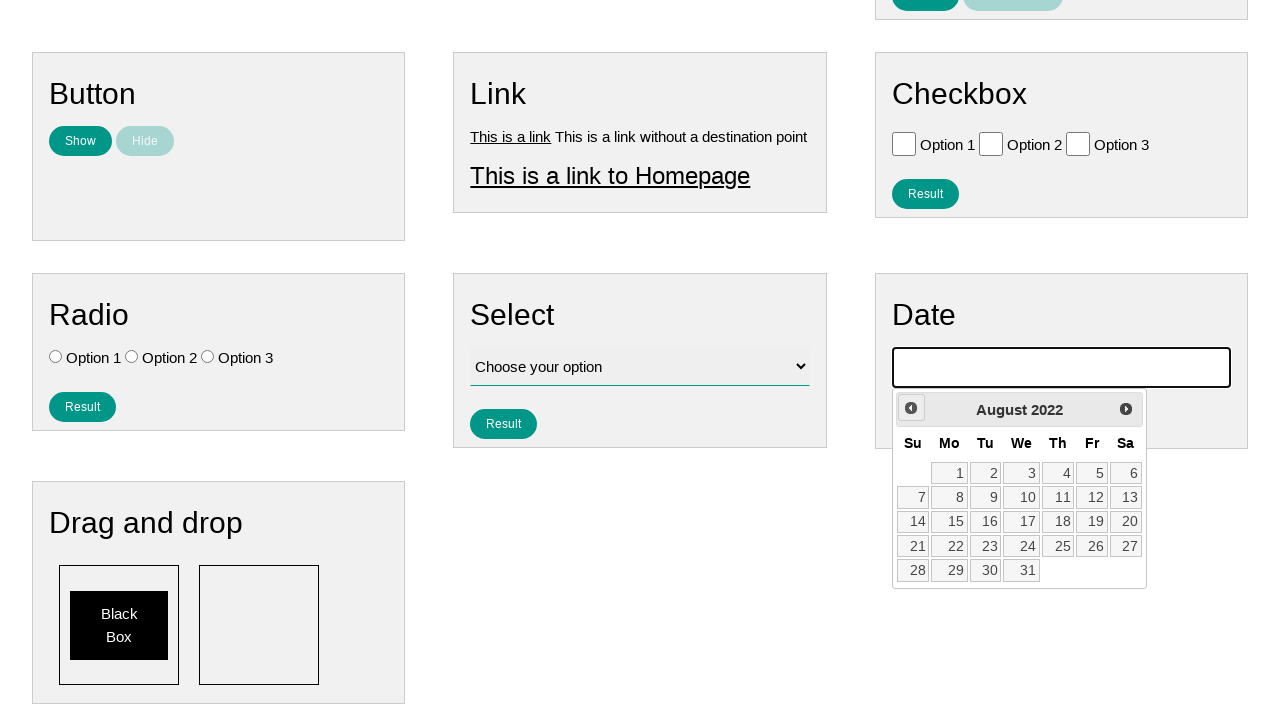

Clicked previous month button in calendar at (911, 408) on .ui-datepicker-prev
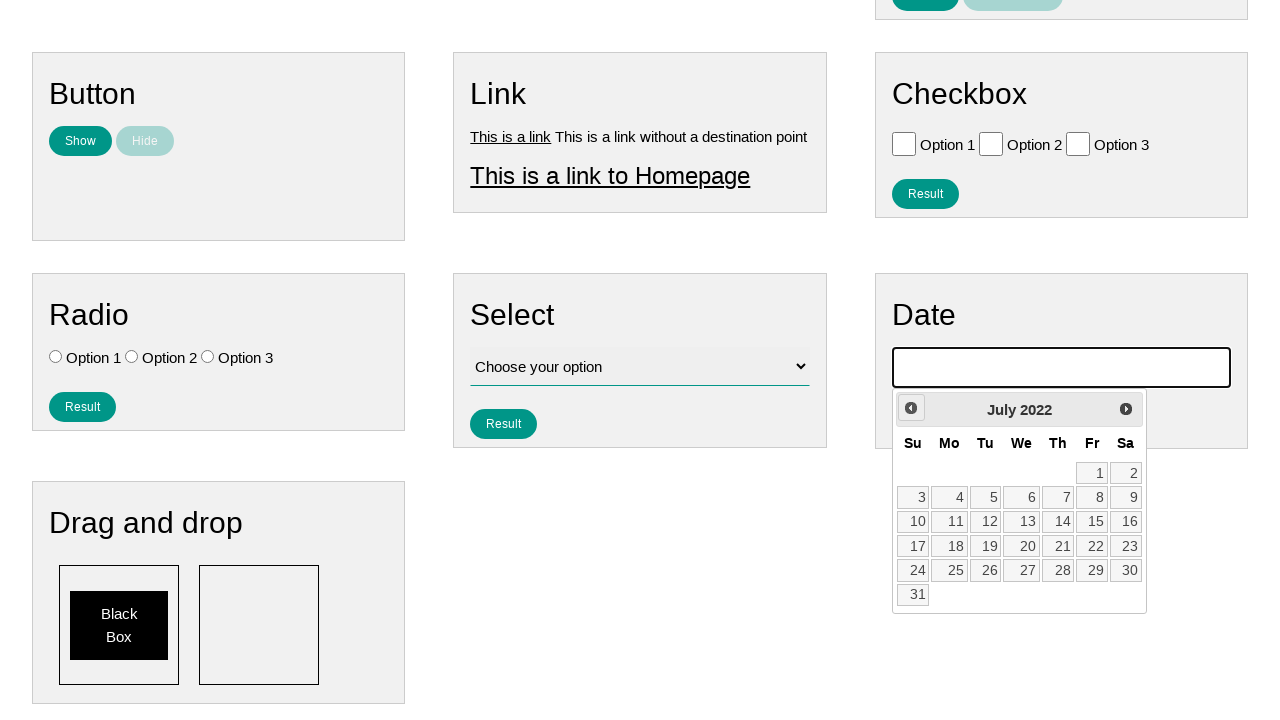

Clicked previous month button in calendar at (911, 408) on .ui-datepicker-prev
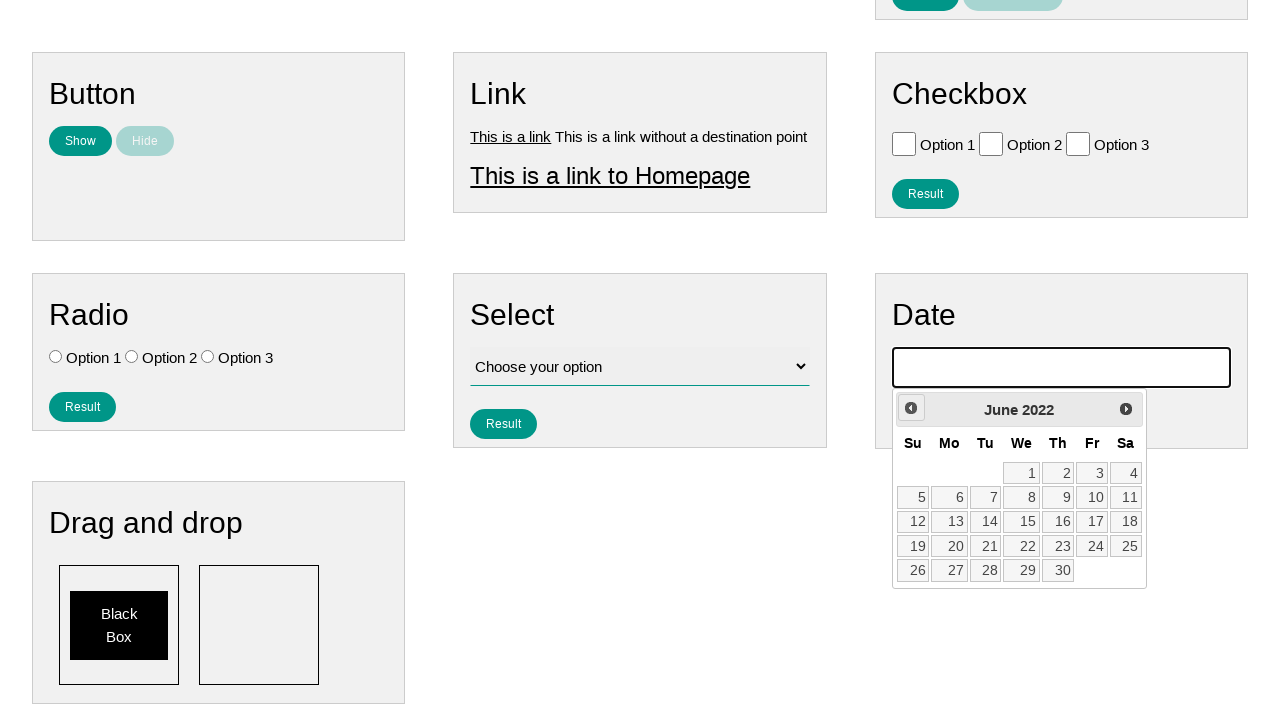

Clicked previous month button in calendar at (911, 408) on .ui-datepicker-prev
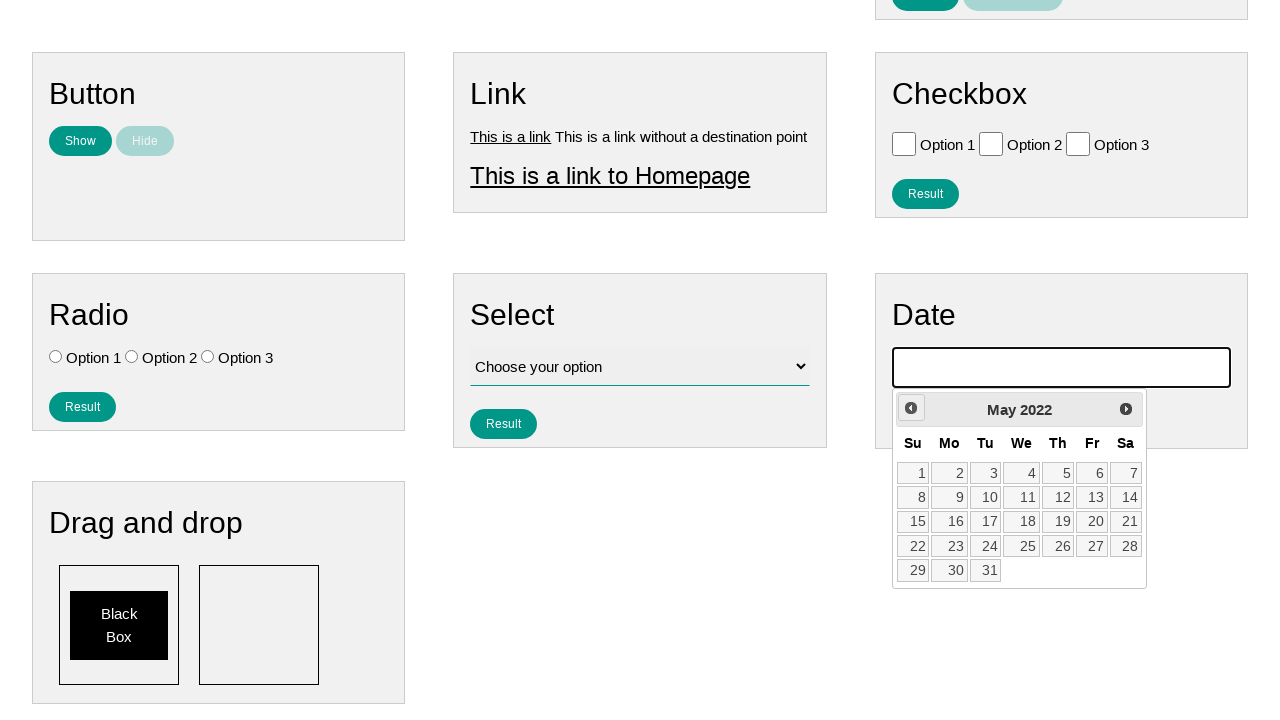

Clicked previous month button in calendar at (911, 408) on .ui-datepicker-prev
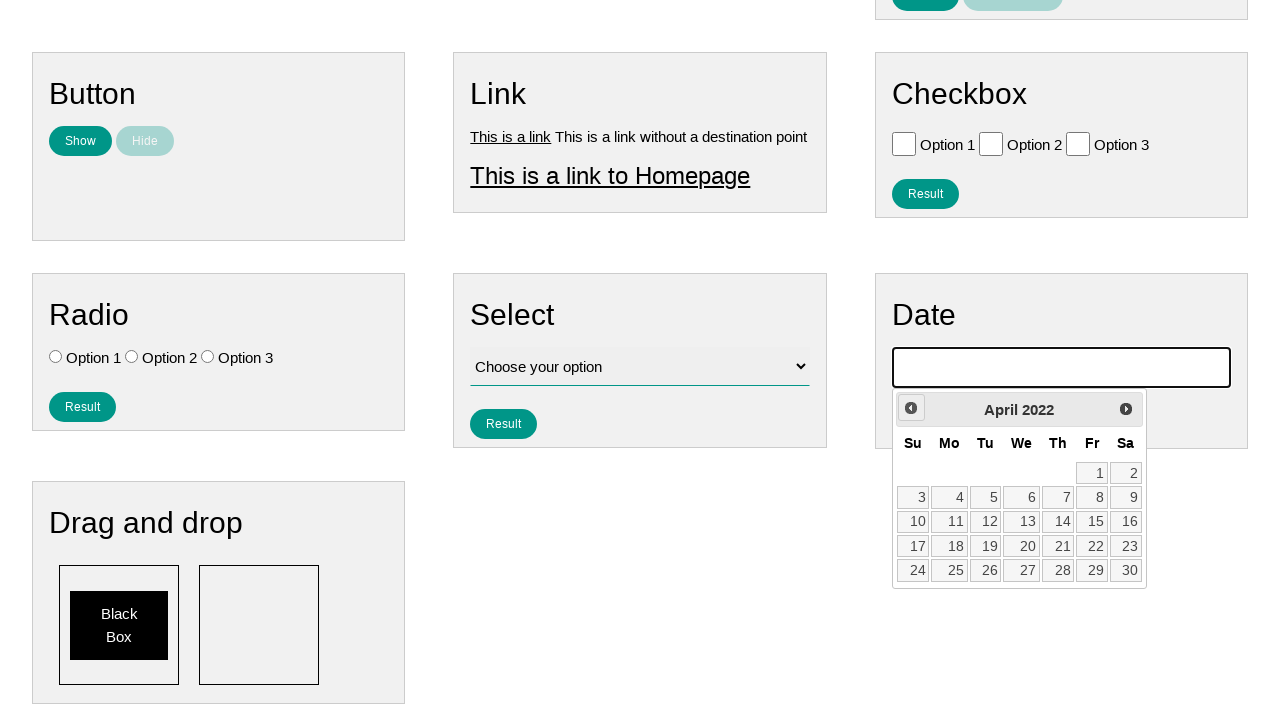

Clicked previous month button in calendar at (911, 408) on .ui-datepicker-prev
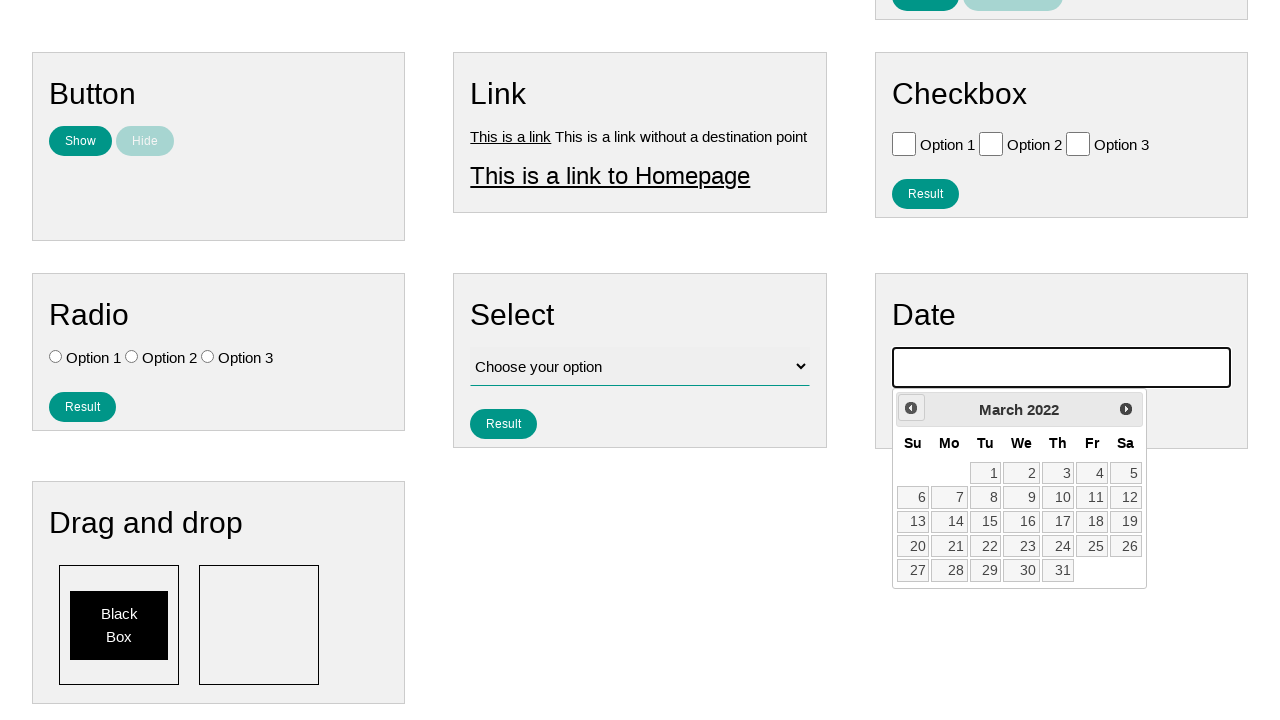

Clicked previous month button in calendar at (911, 408) on .ui-datepicker-prev
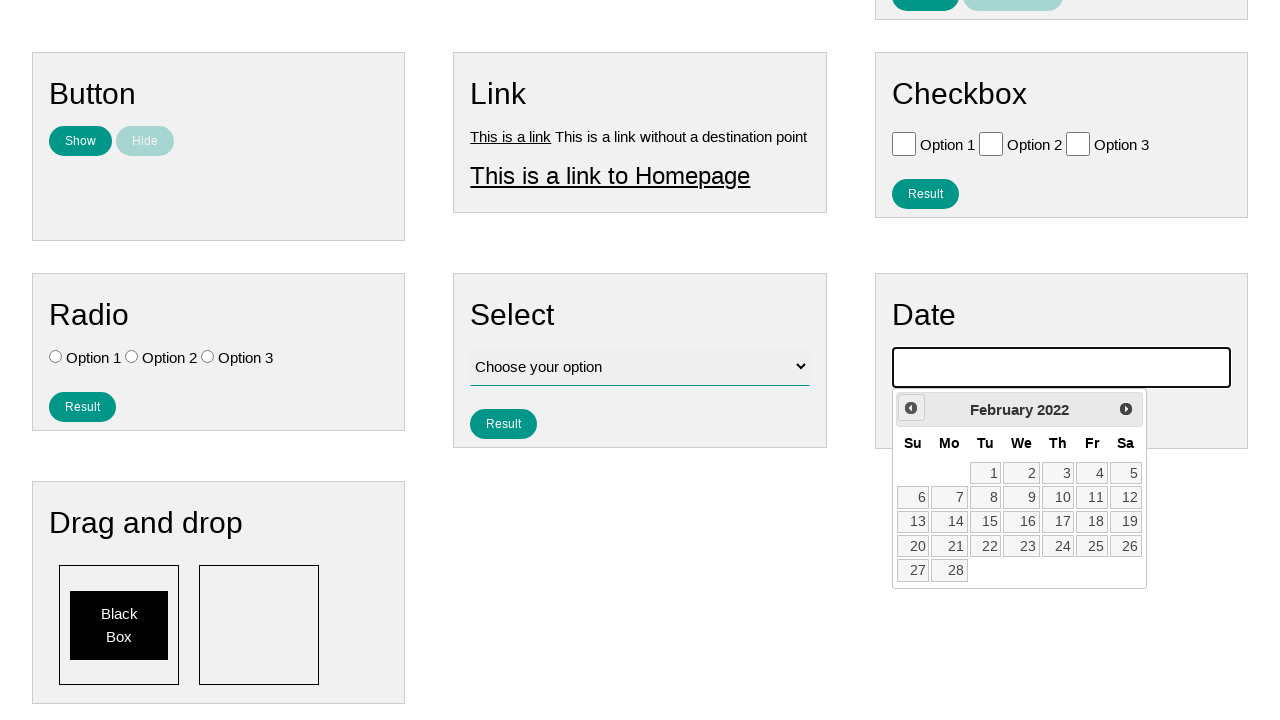

Clicked previous month button in calendar at (911, 408) on .ui-datepicker-prev
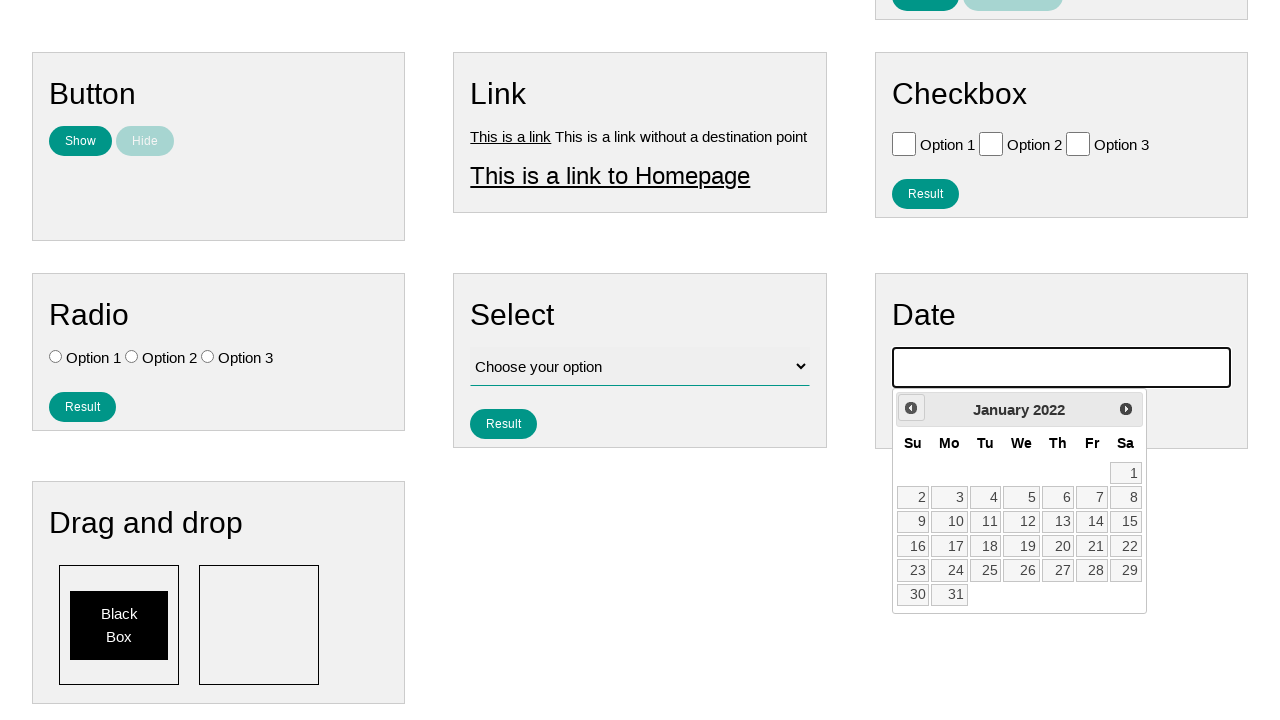

Clicked previous month button in calendar at (911, 408) on .ui-datepicker-prev
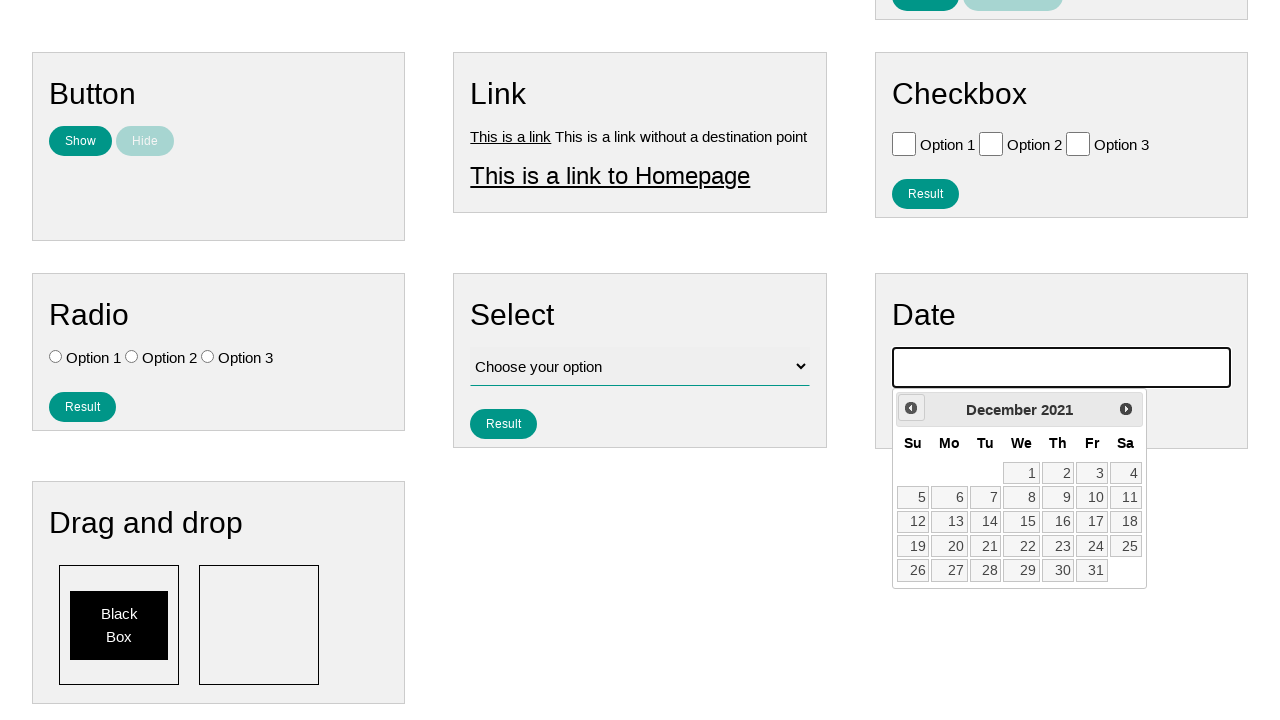

Clicked previous month button in calendar at (911, 408) on .ui-datepicker-prev
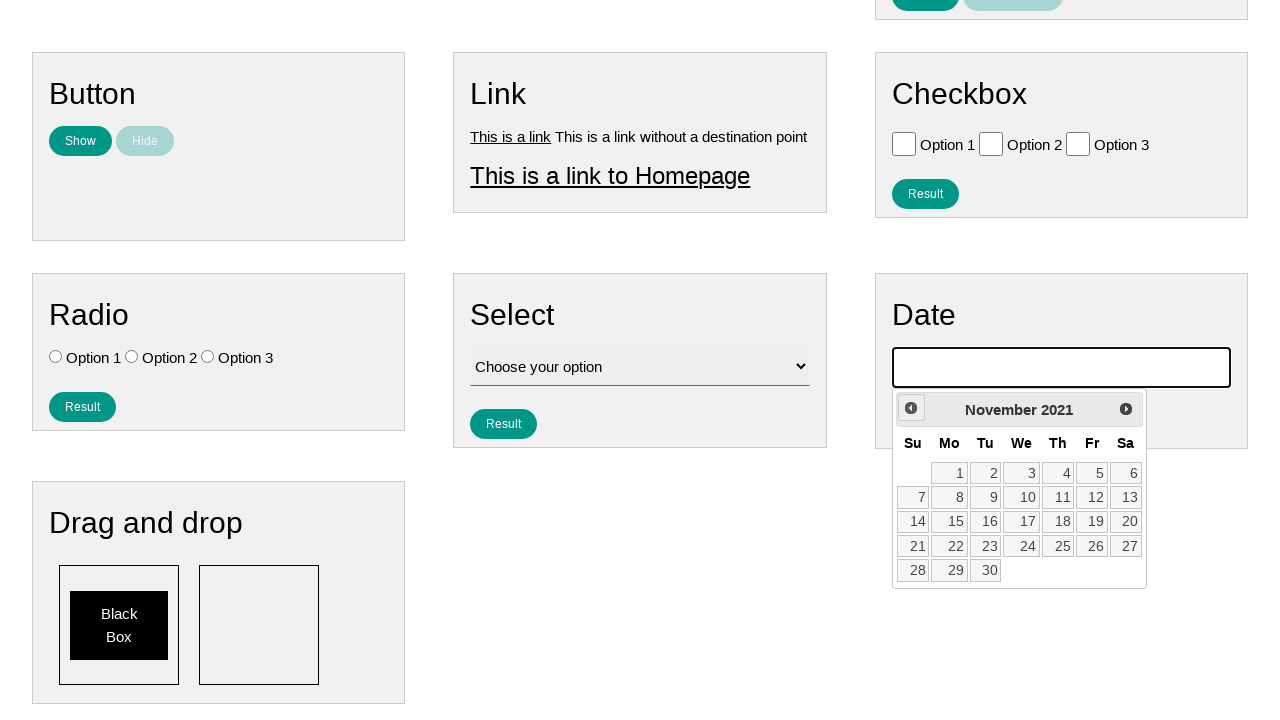

Clicked previous month button in calendar at (911, 408) on .ui-datepicker-prev
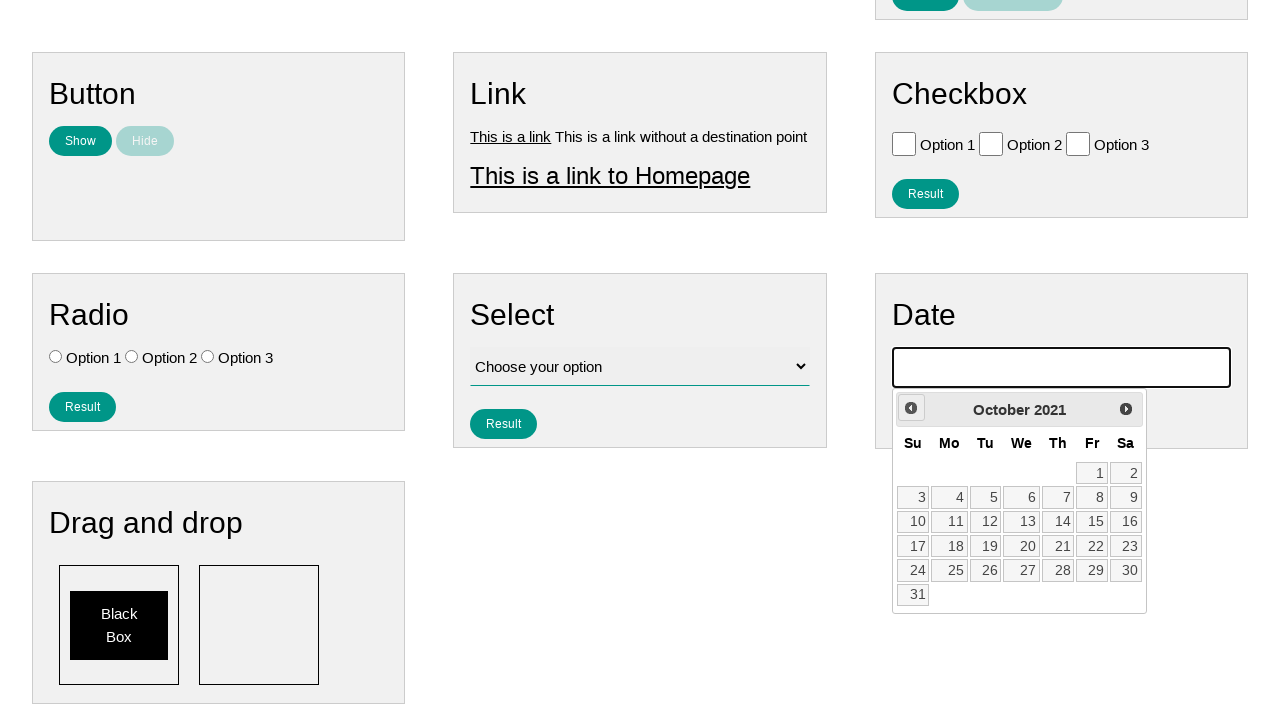

Clicked previous month button in calendar at (911, 408) on .ui-datepicker-prev
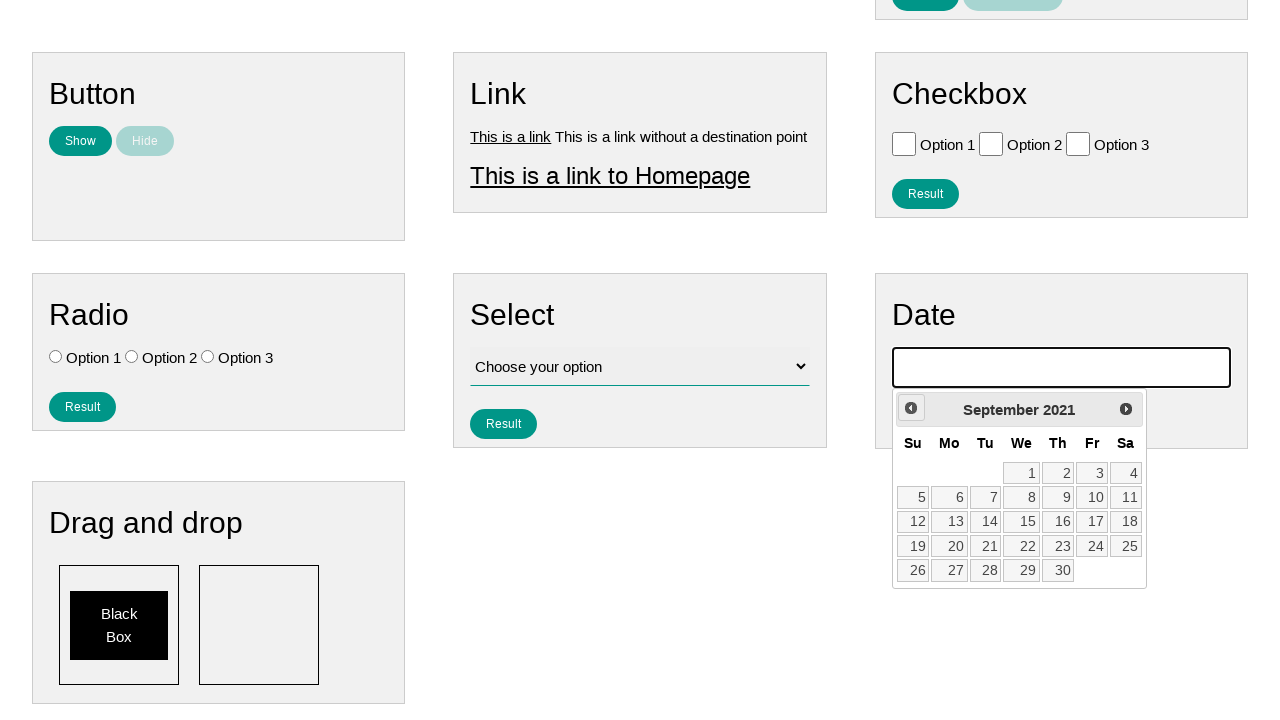

Clicked previous month button in calendar at (911, 408) on .ui-datepicker-prev
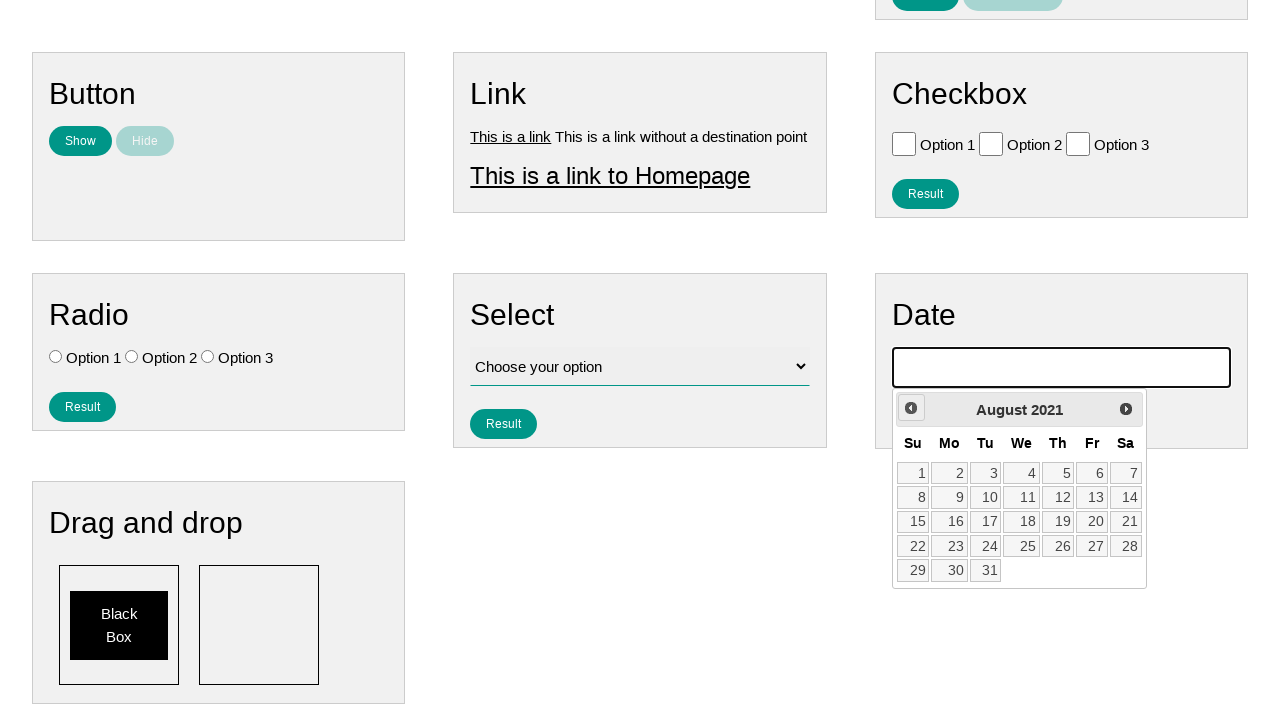

Clicked previous month button in calendar at (911, 408) on .ui-datepicker-prev
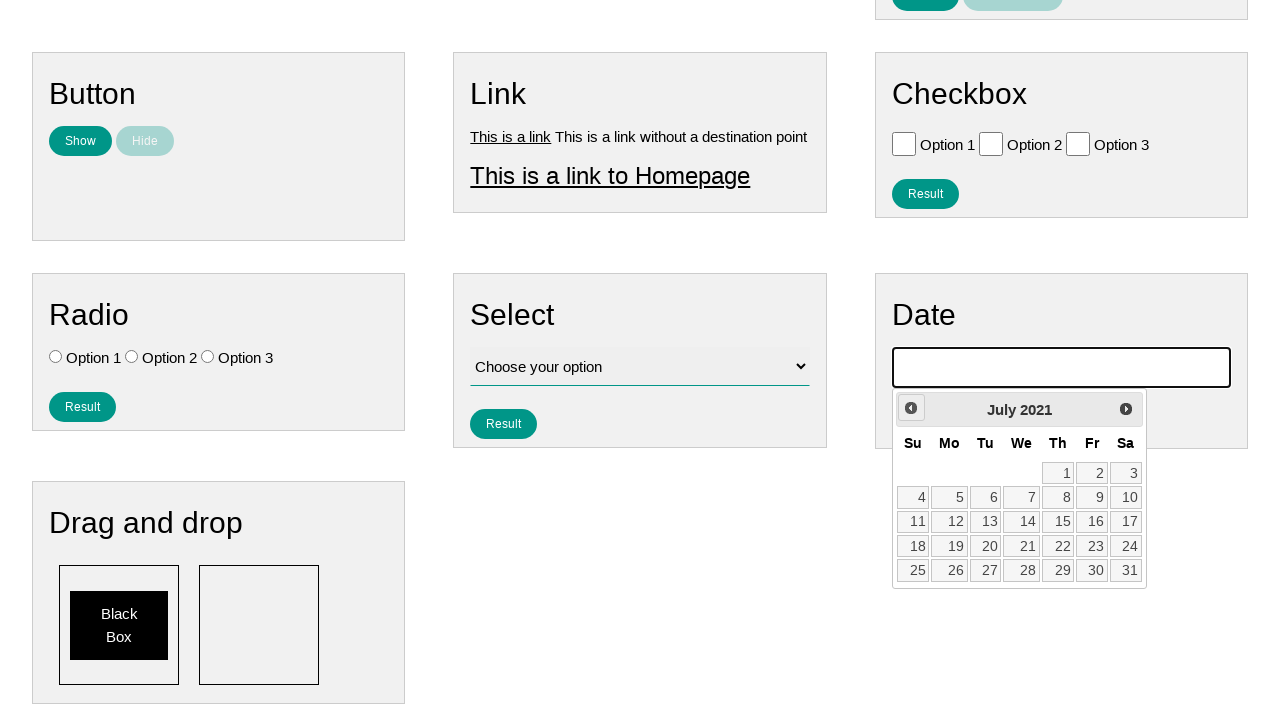

Clicked previous month button in calendar at (911, 408) on .ui-datepicker-prev
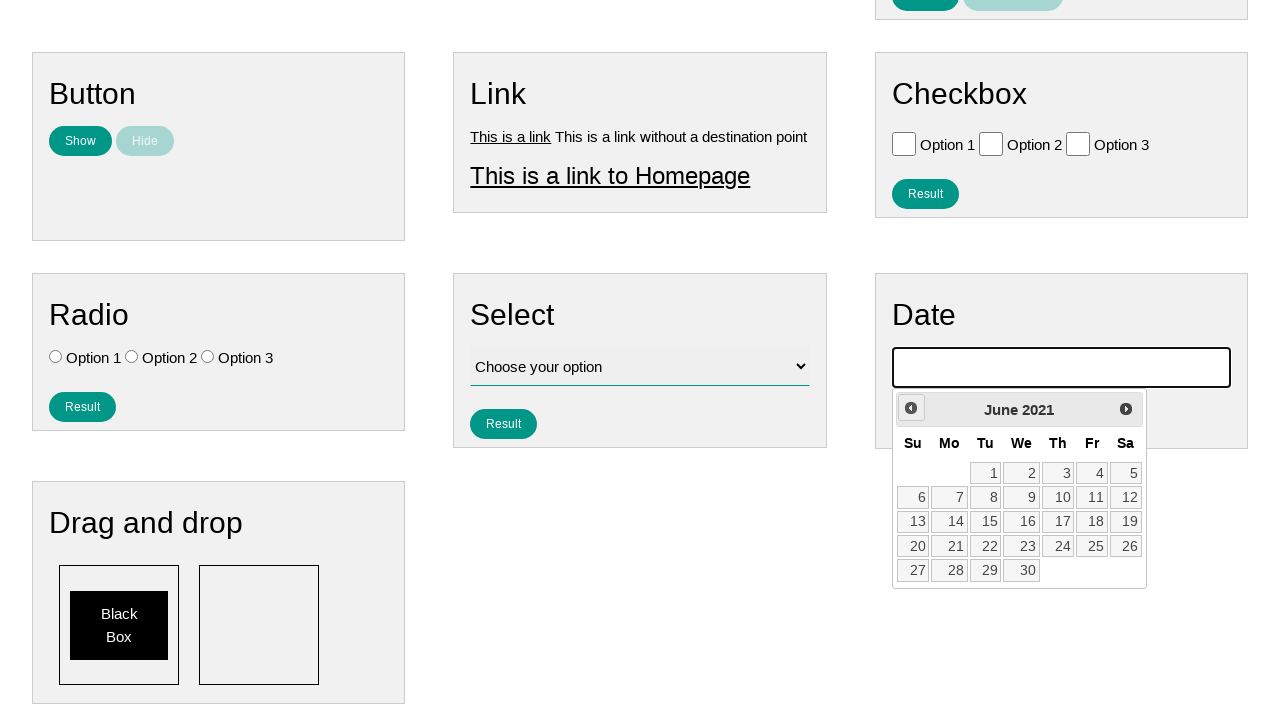

Clicked previous month button in calendar at (911, 408) on .ui-datepicker-prev
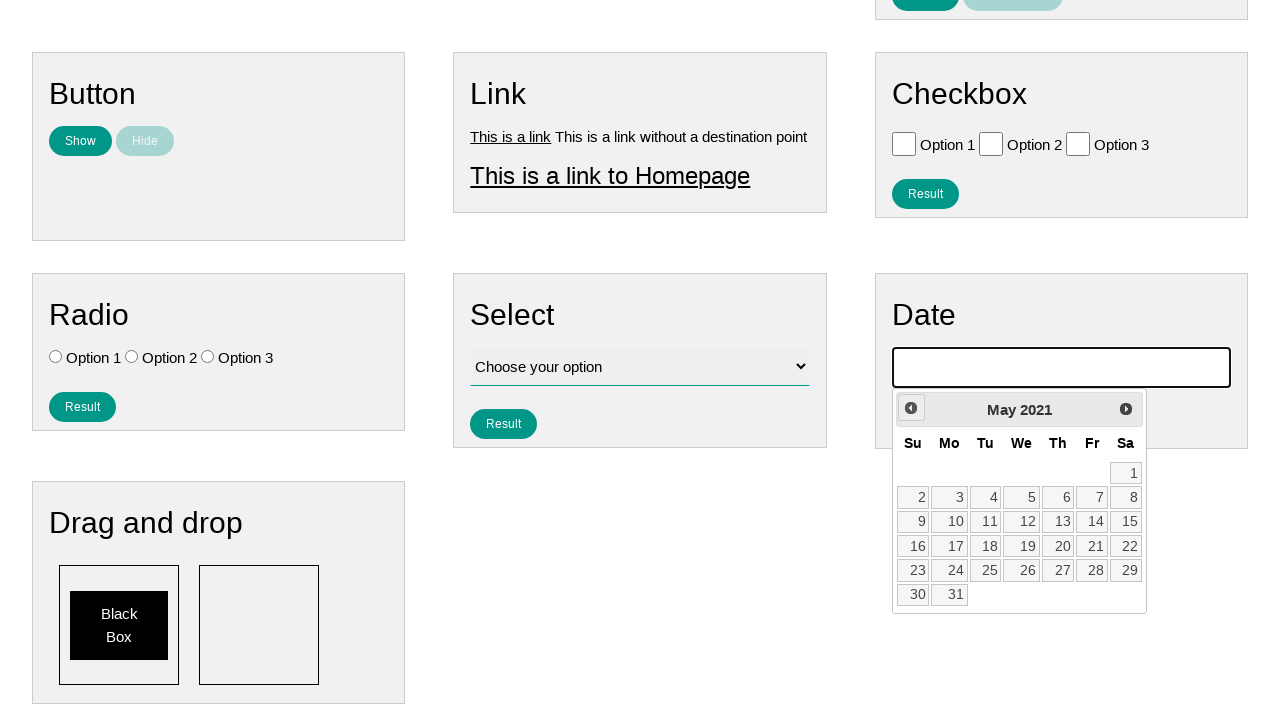

Clicked previous month button in calendar at (911, 408) on .ui-datepicker-prev
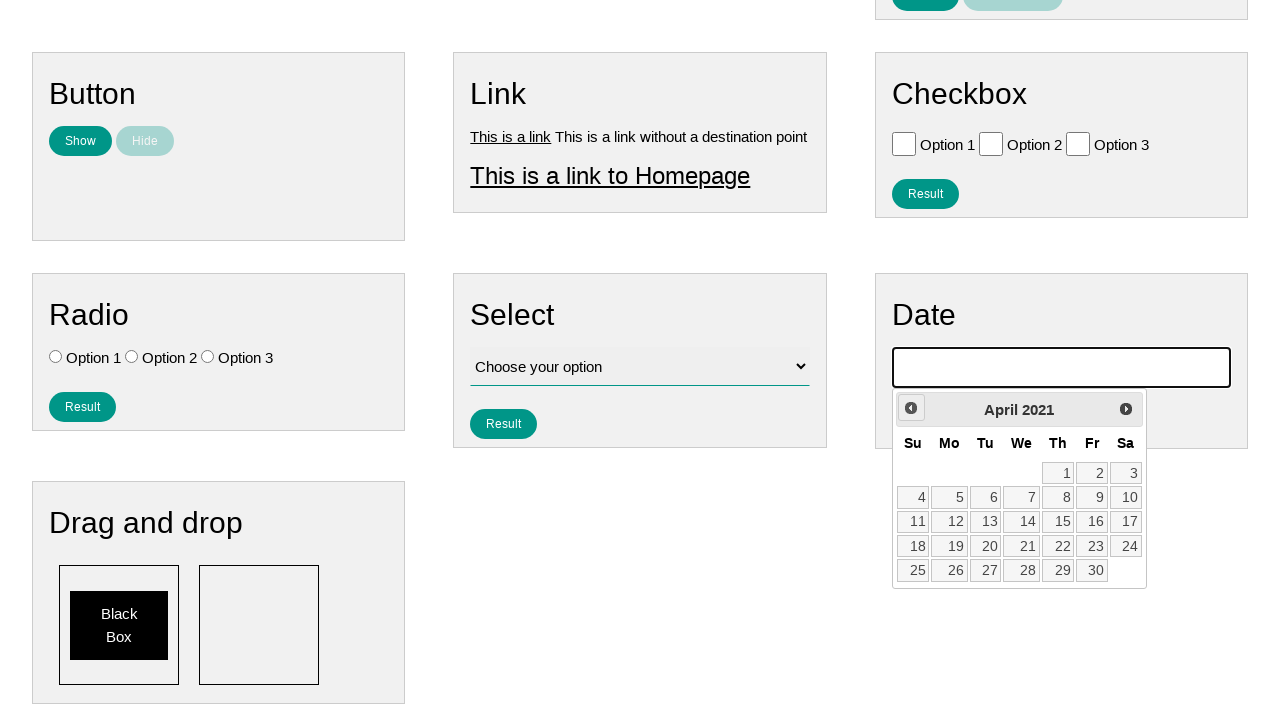

Clicked previous month button in calendar at (911, 408) on .ui-datepicker-prev
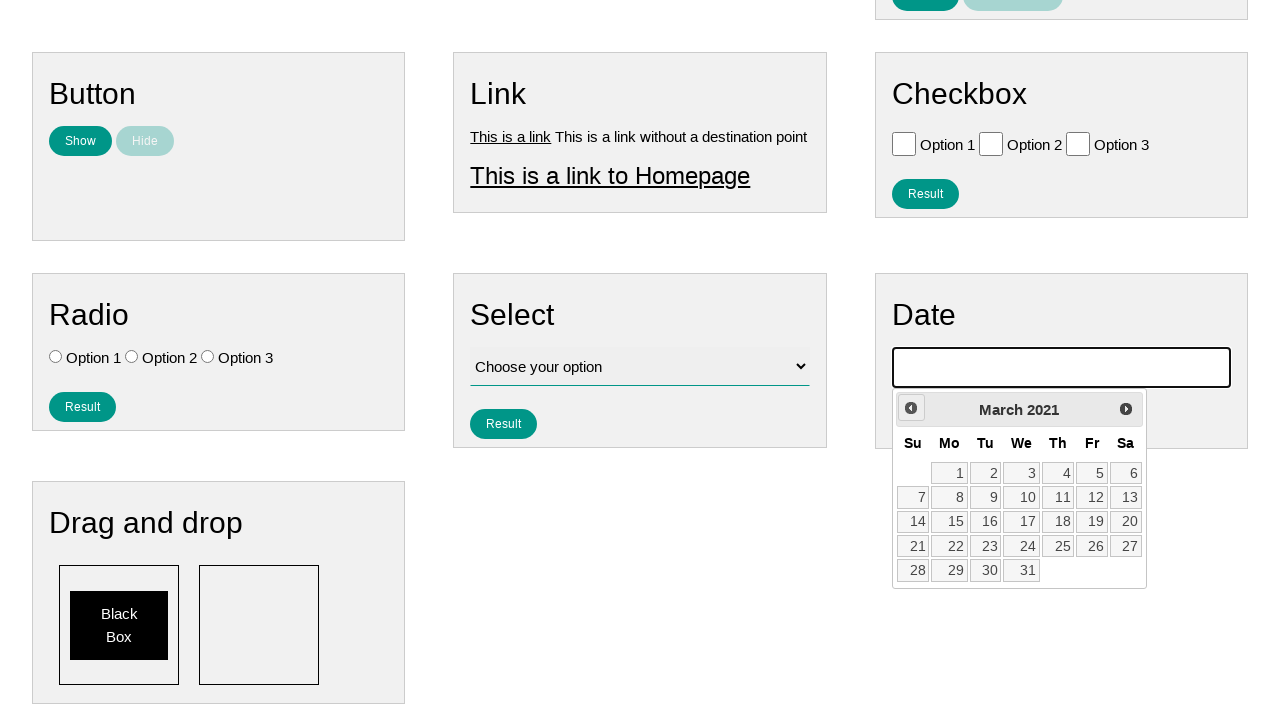

Clicked previous month button in calendar at (911, 408) on .ui-datepicker-prev
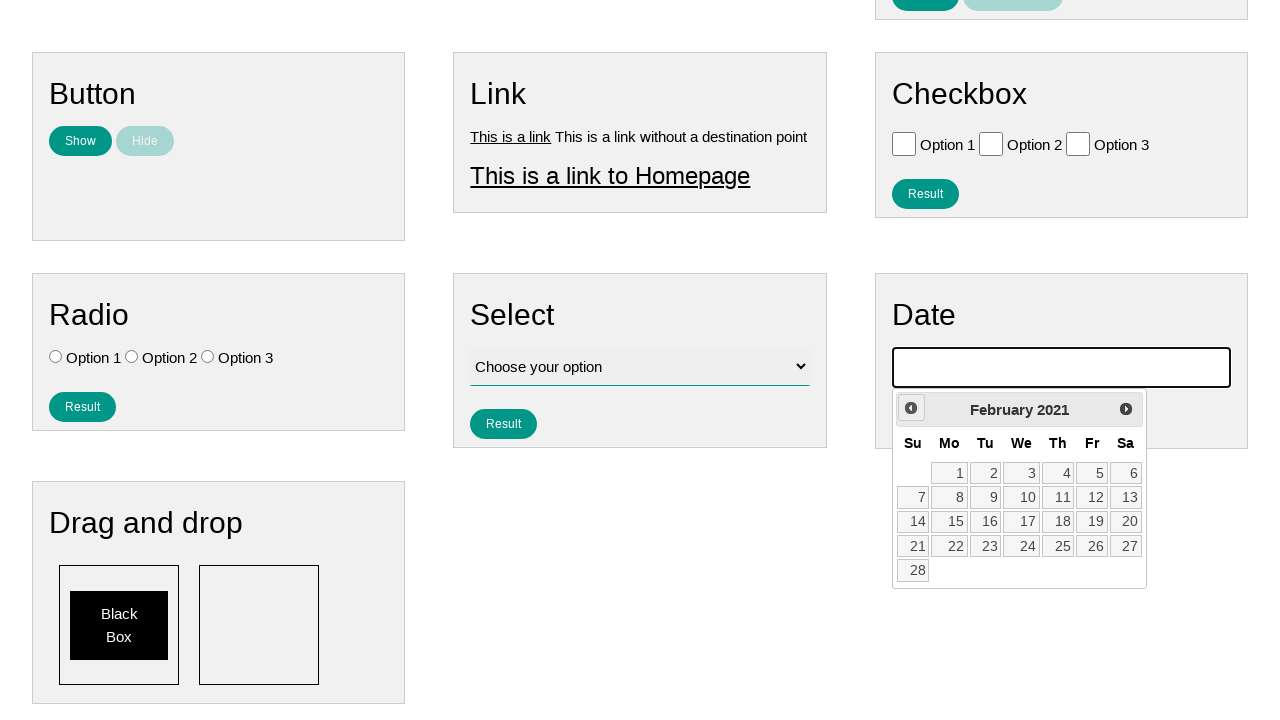

Clicked previous month button in calendar at (911, 408) on .ui-datepicker-prev
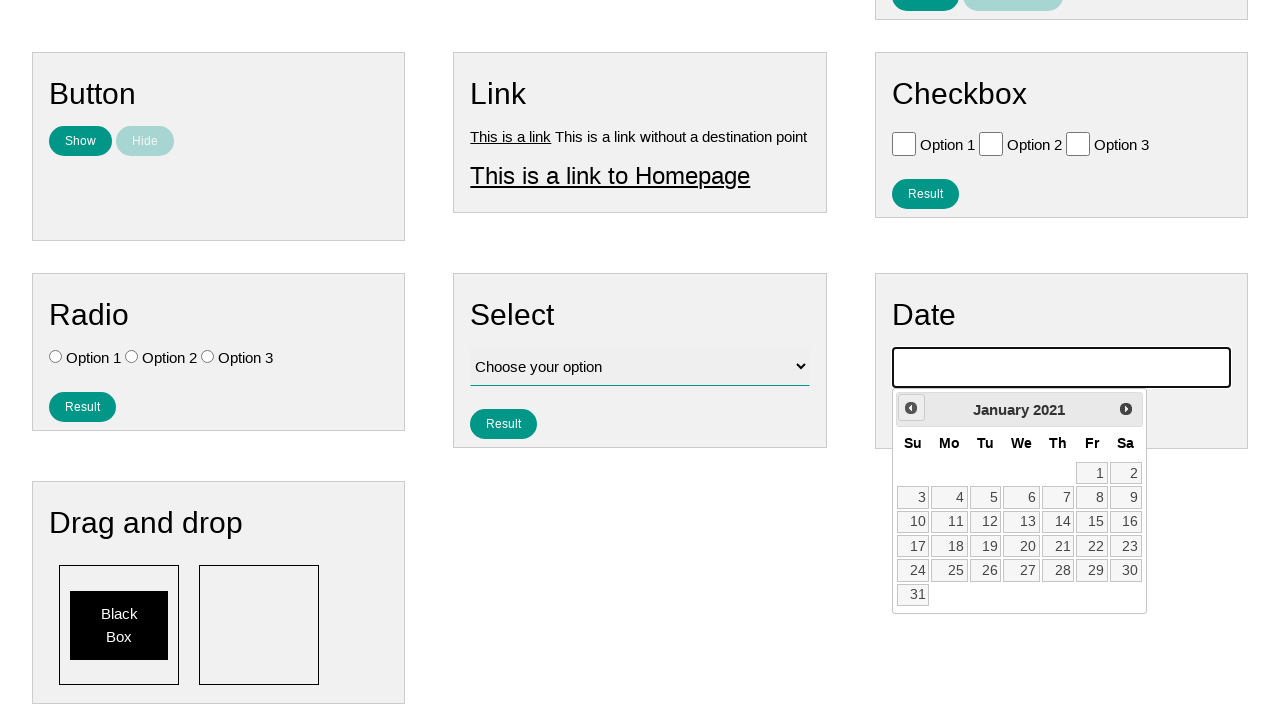

Clicked previous month button in calendar at (911, 408) on .ui-datepicker-prev
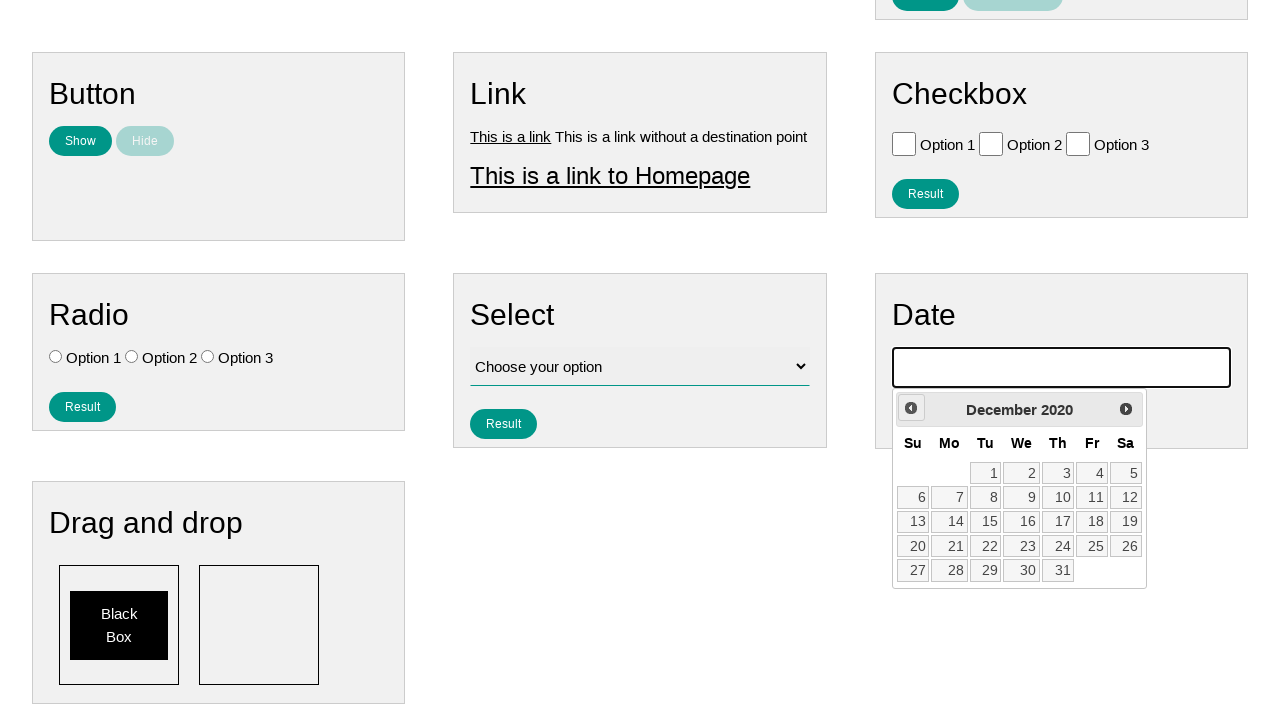

Clicked previous month button in calendar at (911, 408) on .ui-datepicker-prev
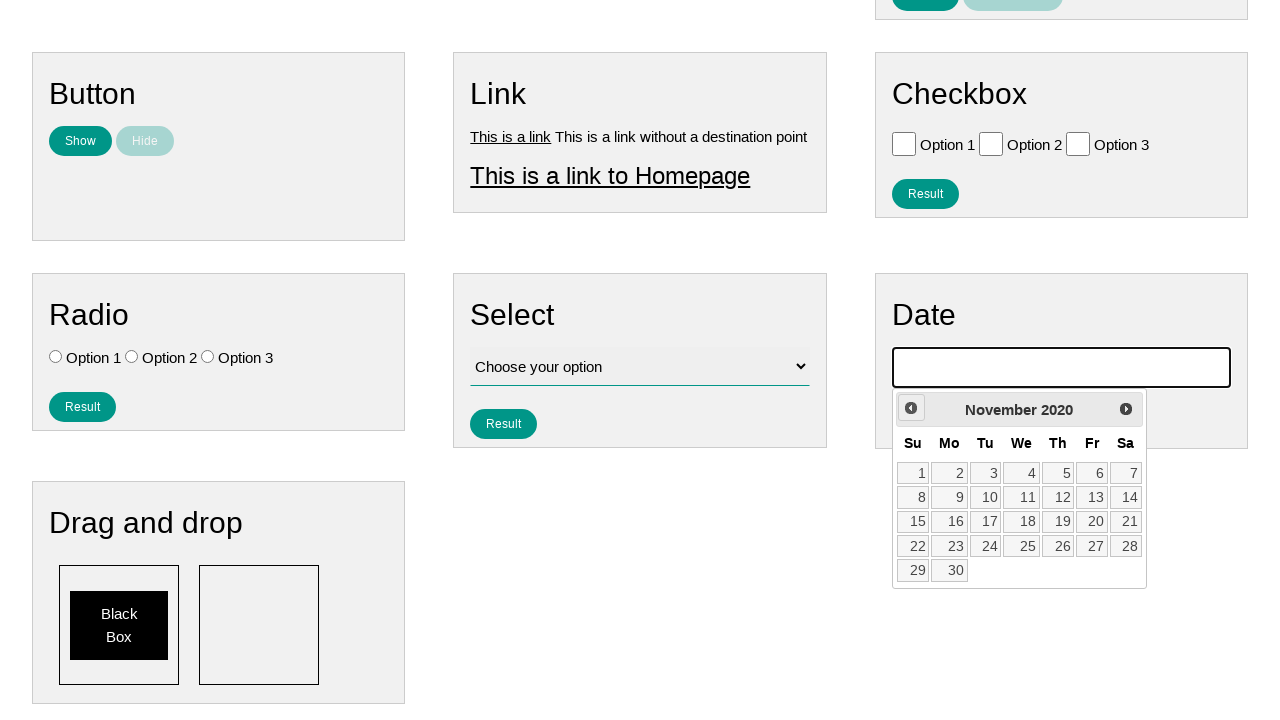

Clicked previous month button in calendar at (911, 408) on .ui-datepicker-prev
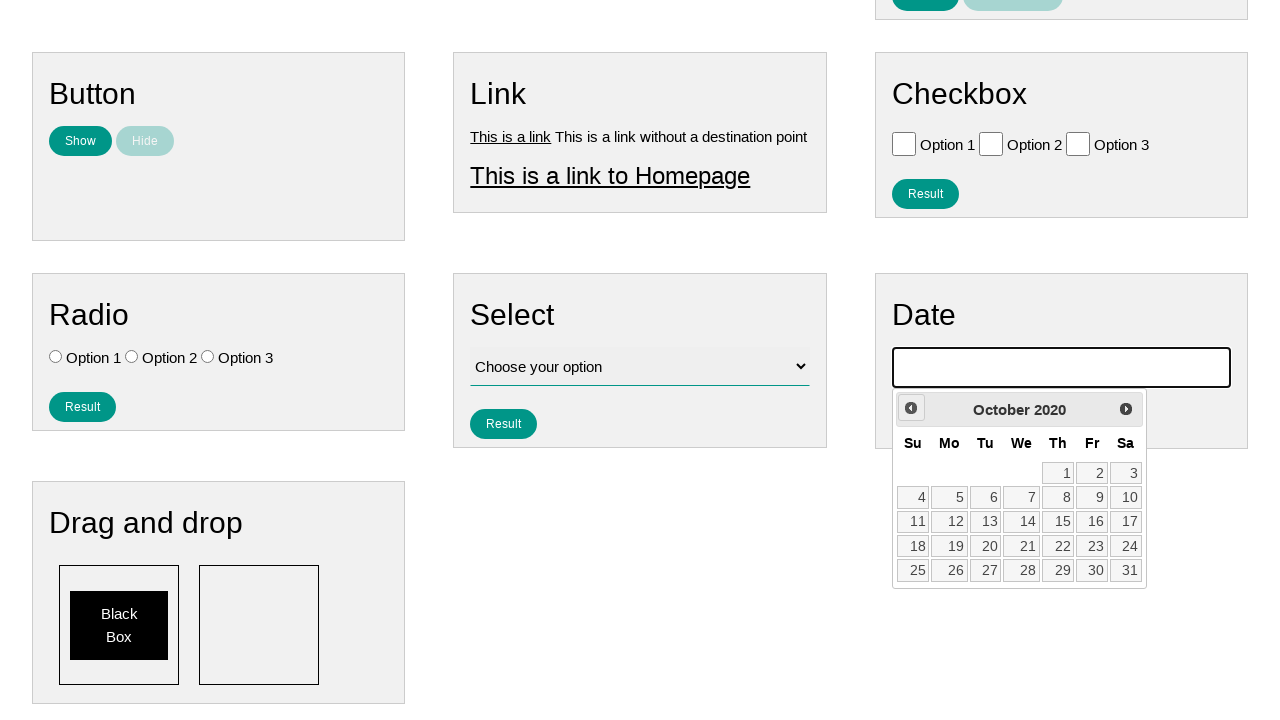

Clicked previous month button in calendar at (911, 408) on .ui-datepicker-prev
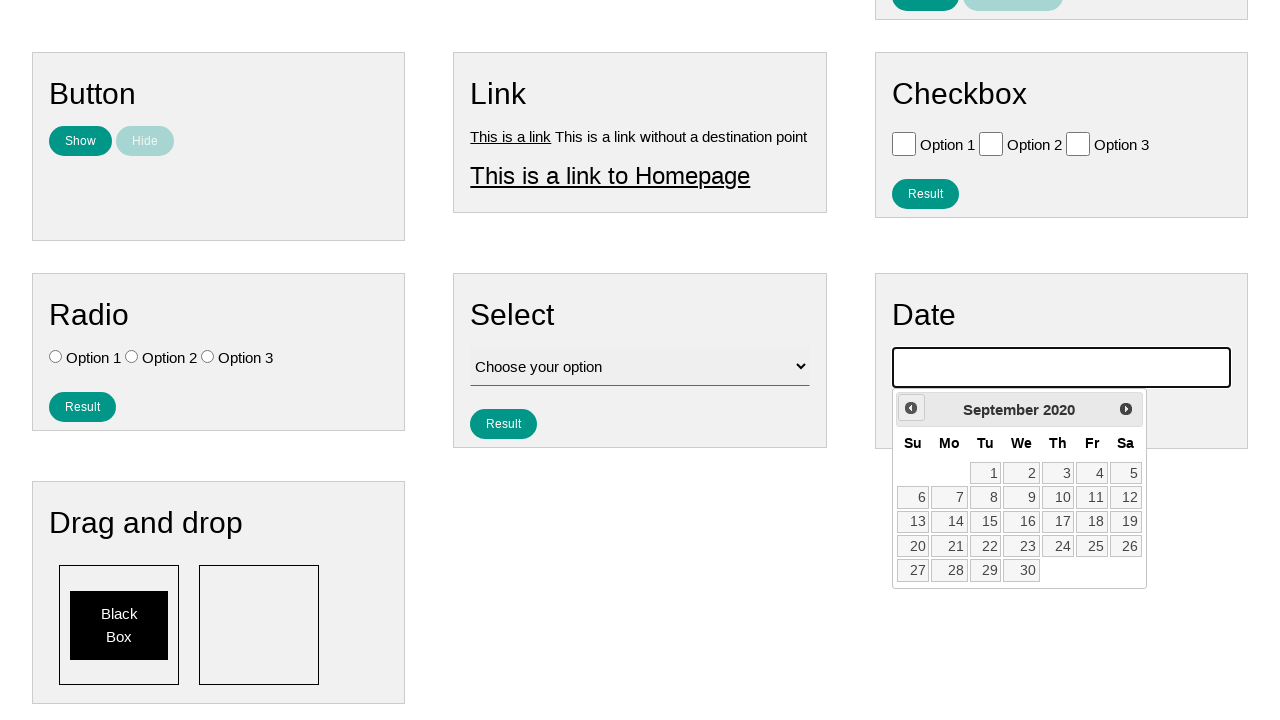

Clicked previous month button in calendar at (911, 408) on .ui-datepicker-prev
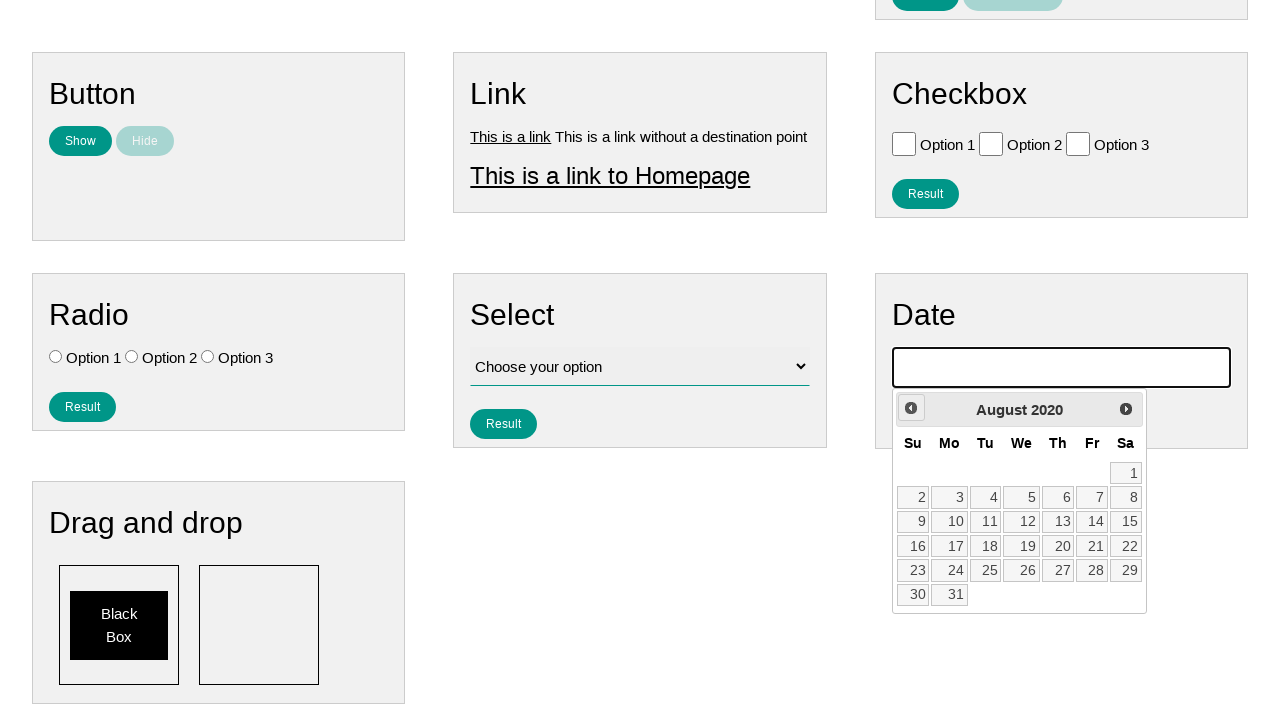

Clicked previous month button in calendar at (911, 408) on .ui-datepicker-prev
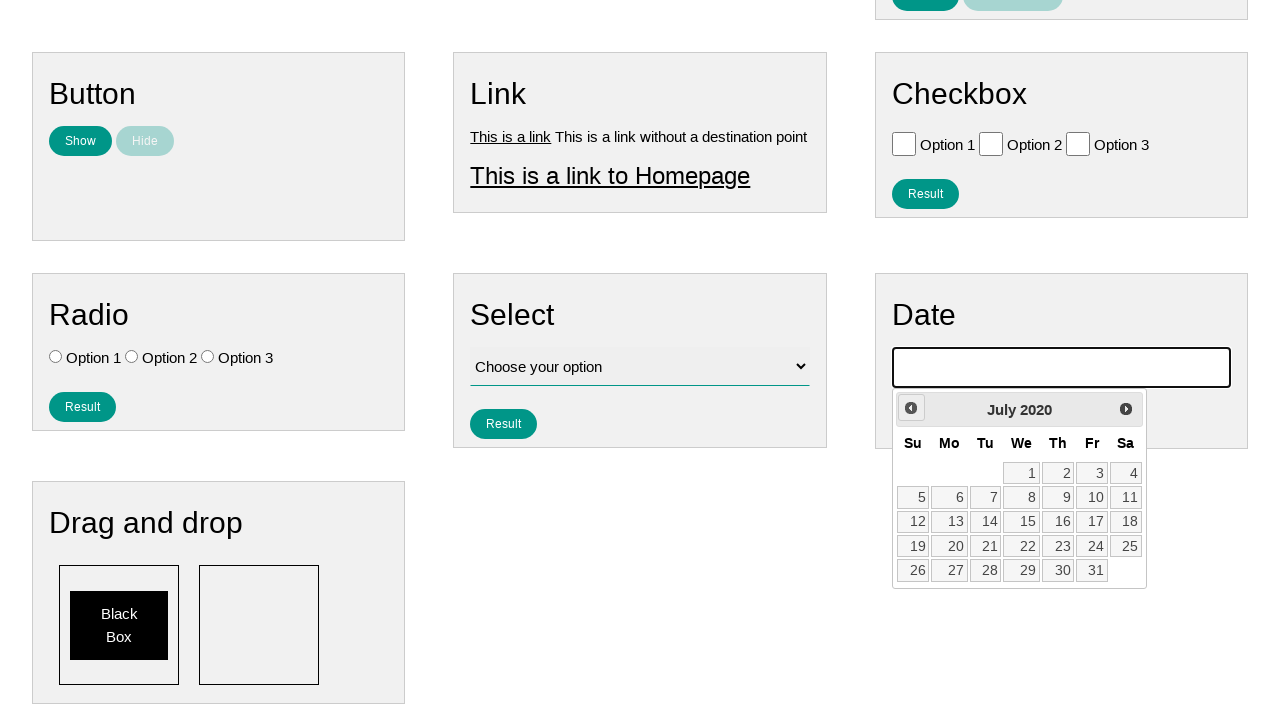

Clicked previous month button in calendar at (911, 408) on .ui-datepicker-prev
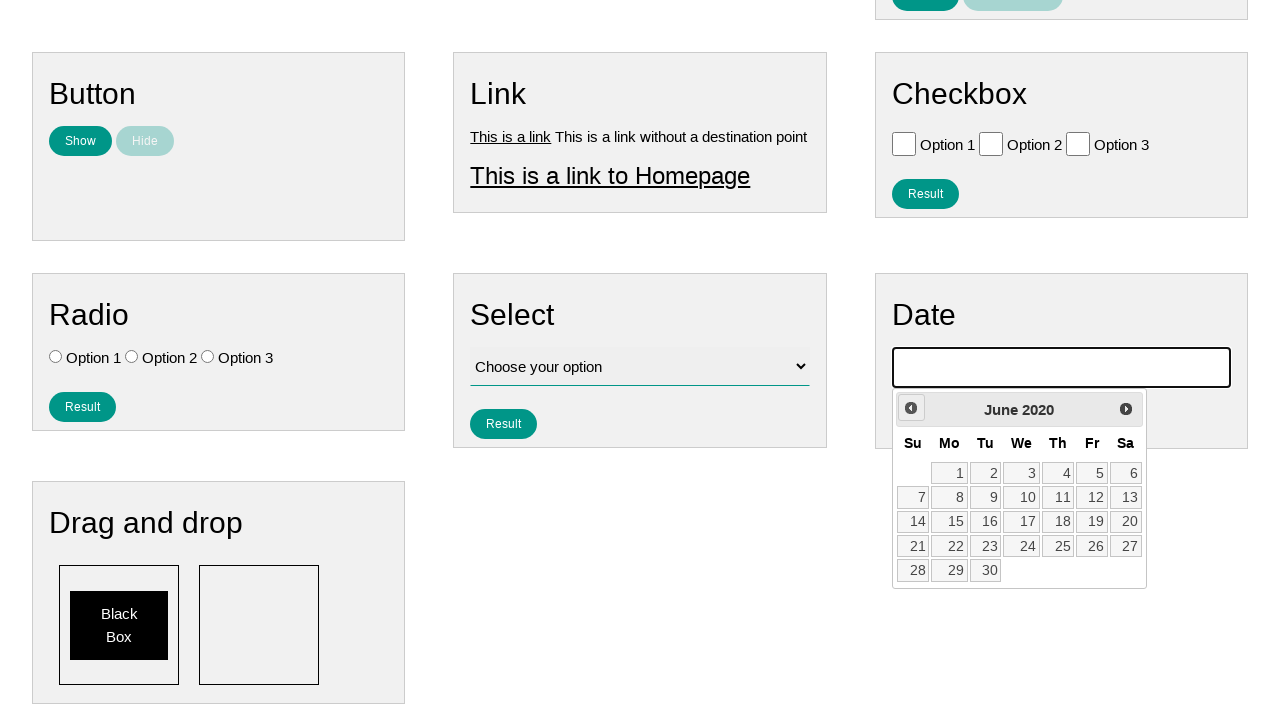

Clicked previous month button in calendar at (911, 408) on .ui-datepicker-prev
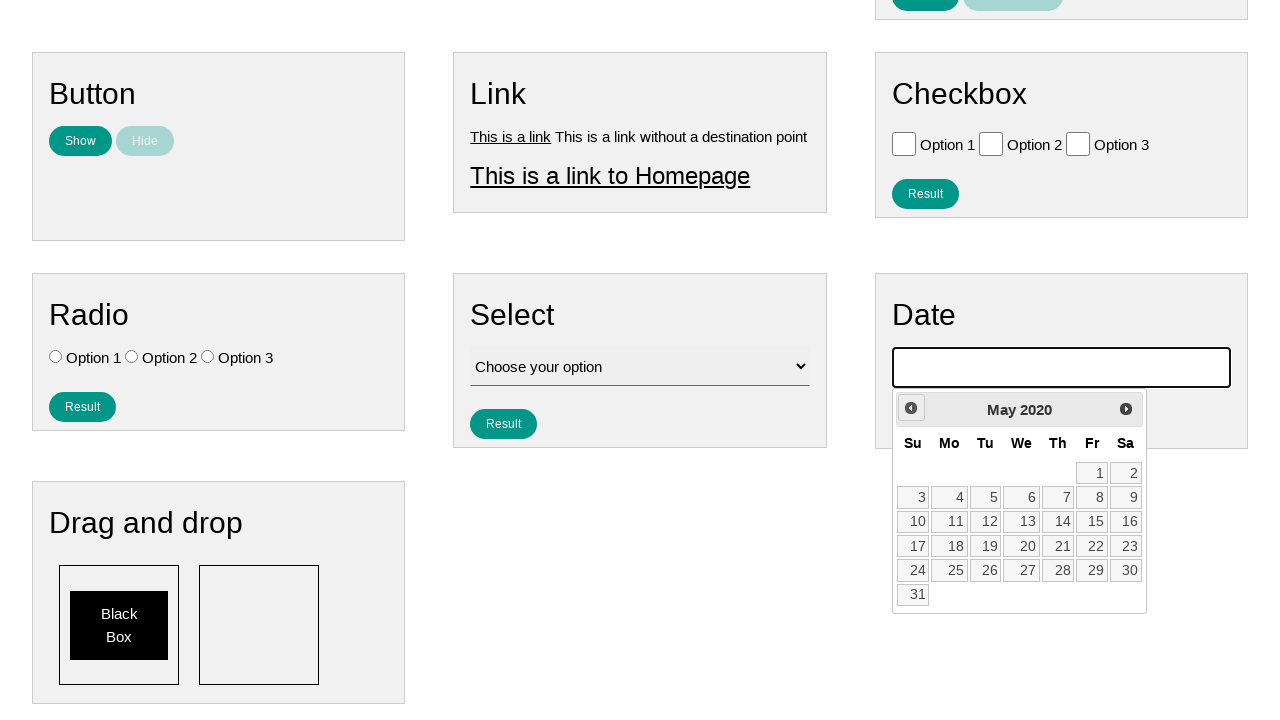

Clicked previous month button in calendar at (911, 408) on .ui-datepicker-prev
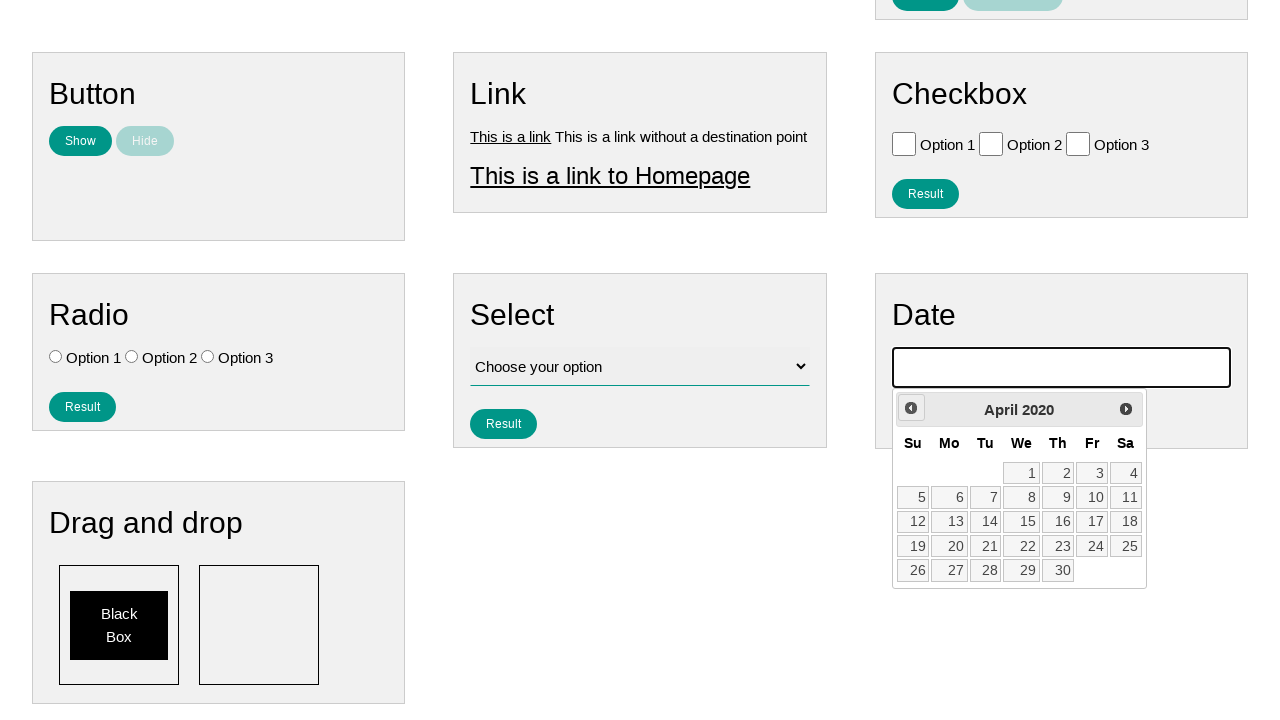

Clicked previous month button in calendar at (911, 408) on .ui-datepicker-prev
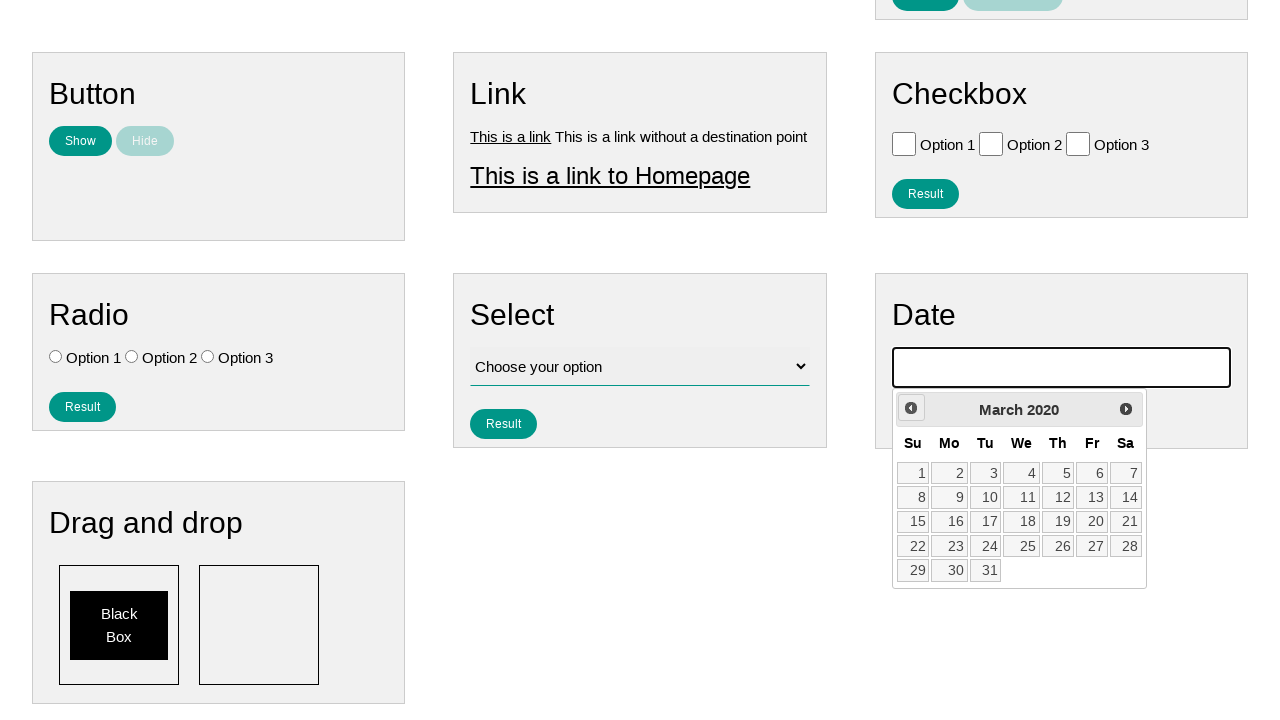

Clicked previous month button in calendar at (911, 408) on .ui-datepicker-prev
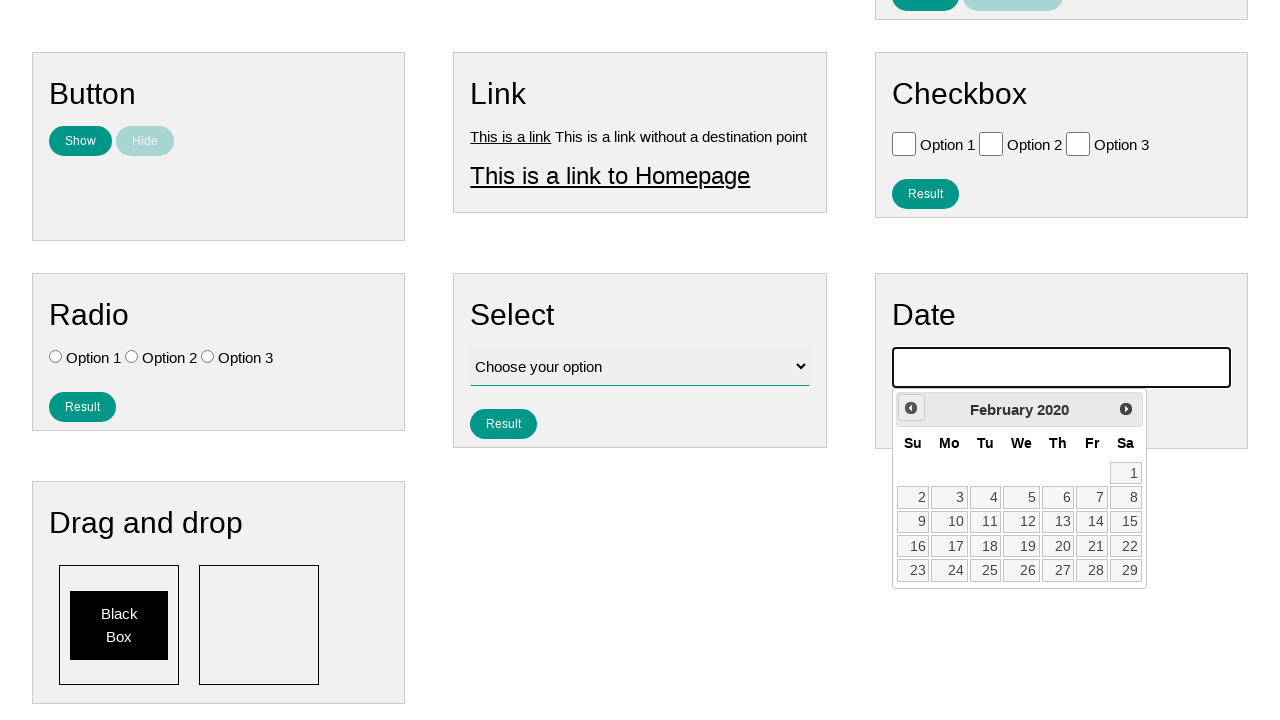

Clicked previous month button in calendar at (911, 408) on .ui-datepicker-prev
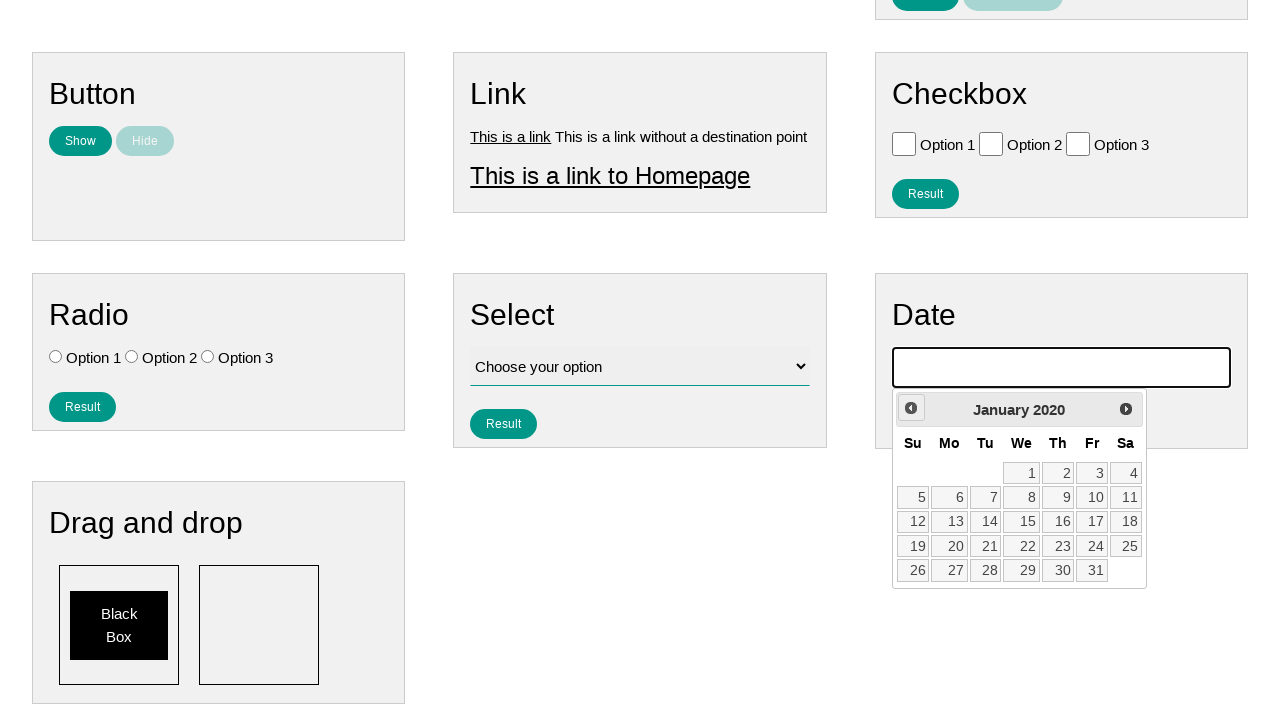

Clicked previous month button in calendar at (911, 408) on .ui-datepicker-prev
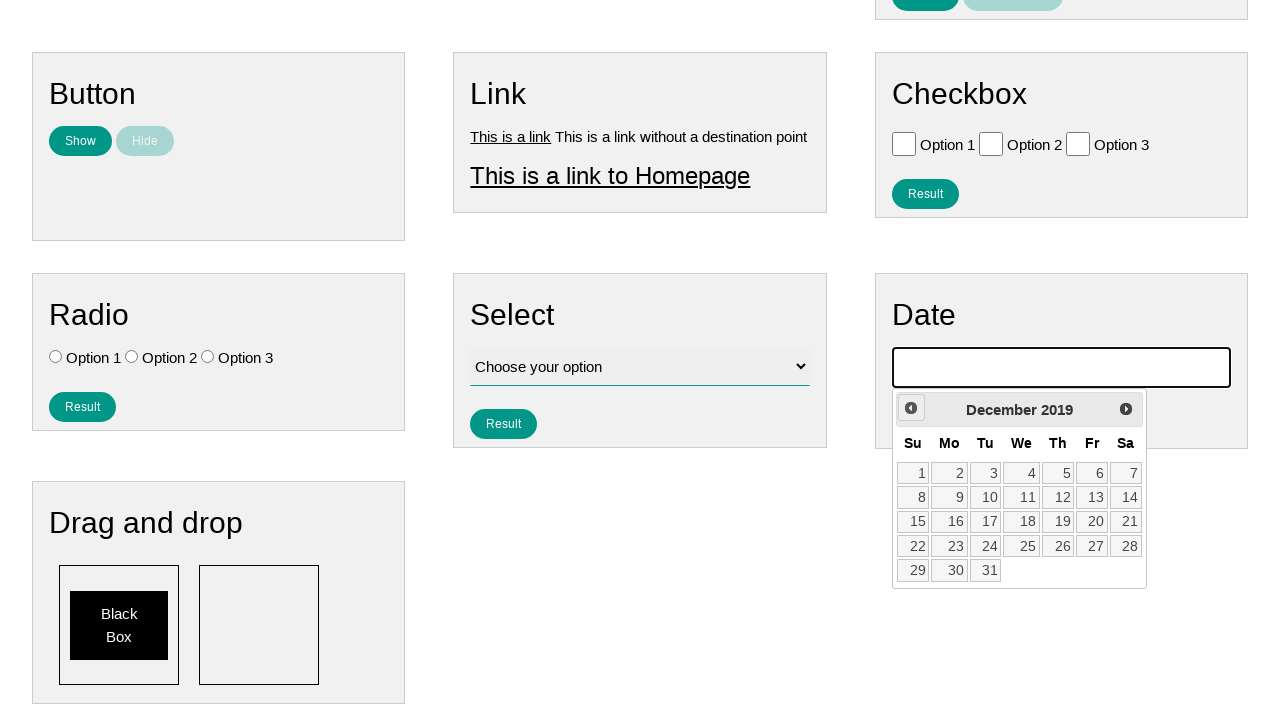

Clicked previous month button in calendar at (911, 408) on .ui-datepicker-prev
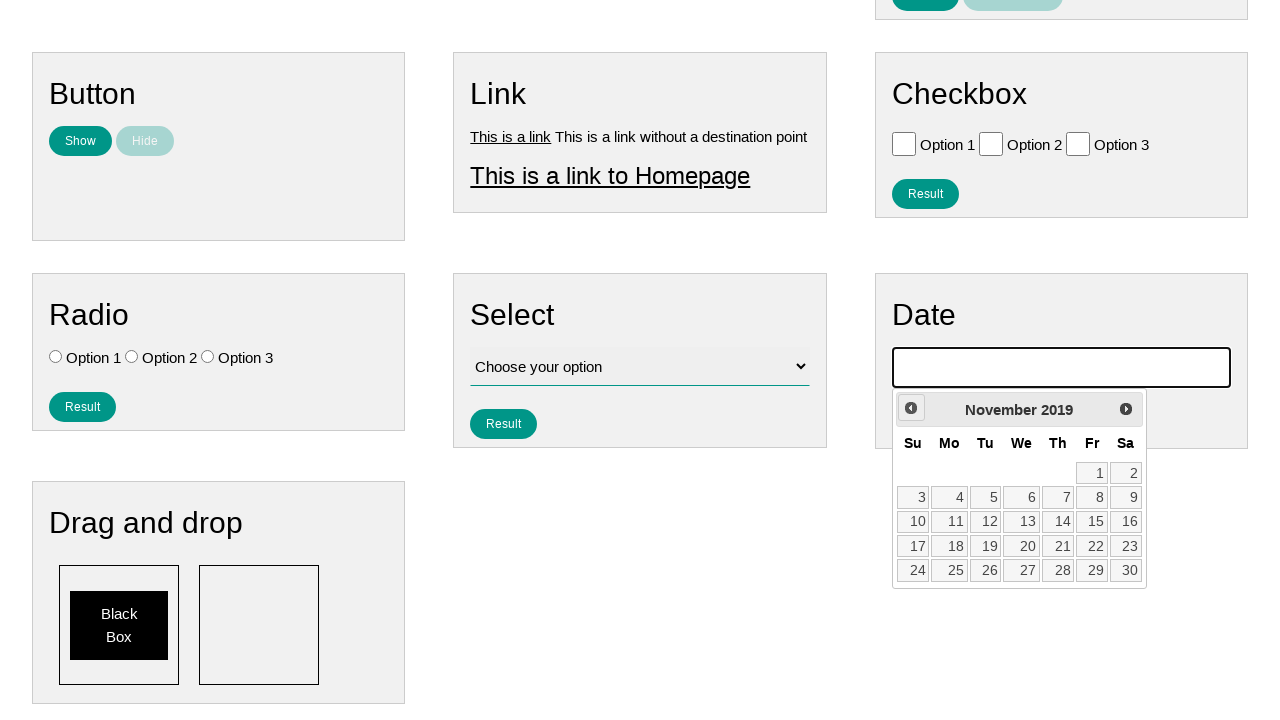

Clicked previous month button in calendar at (911, 408) on .ui-datepicker-prev
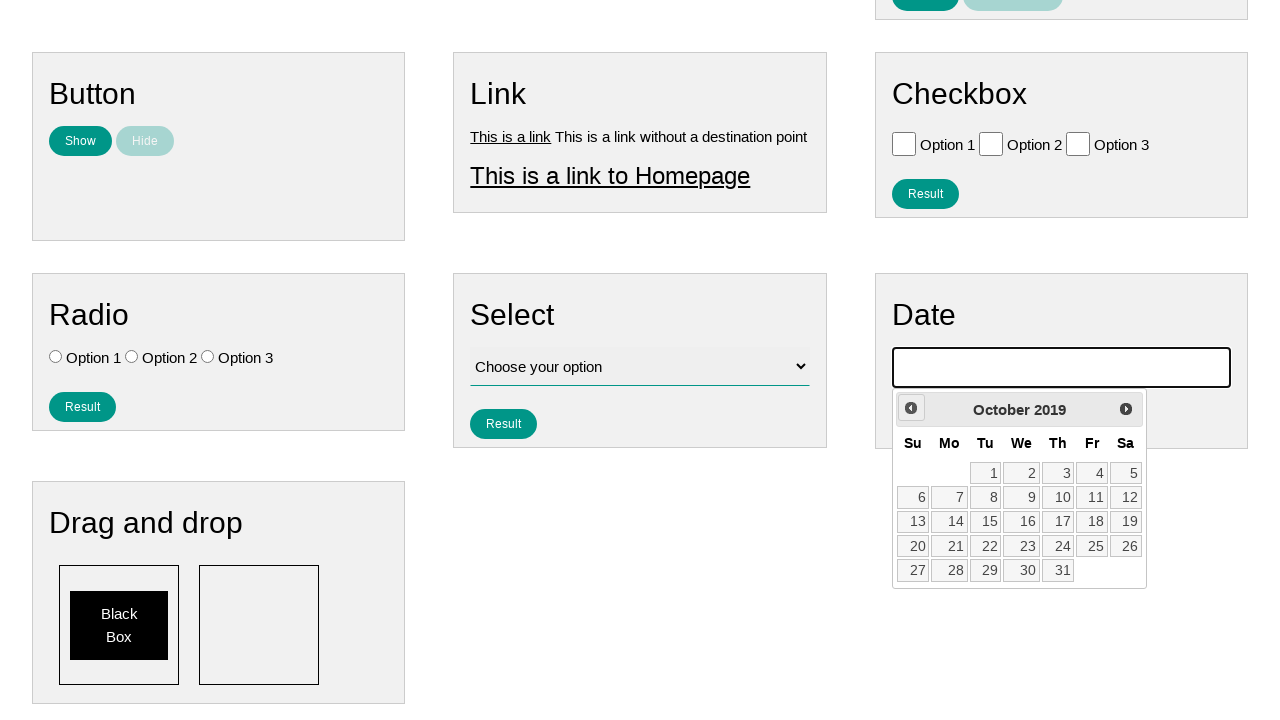

Clicked previous month button in calendar at (911, 408) on .ui-datepicker-prev
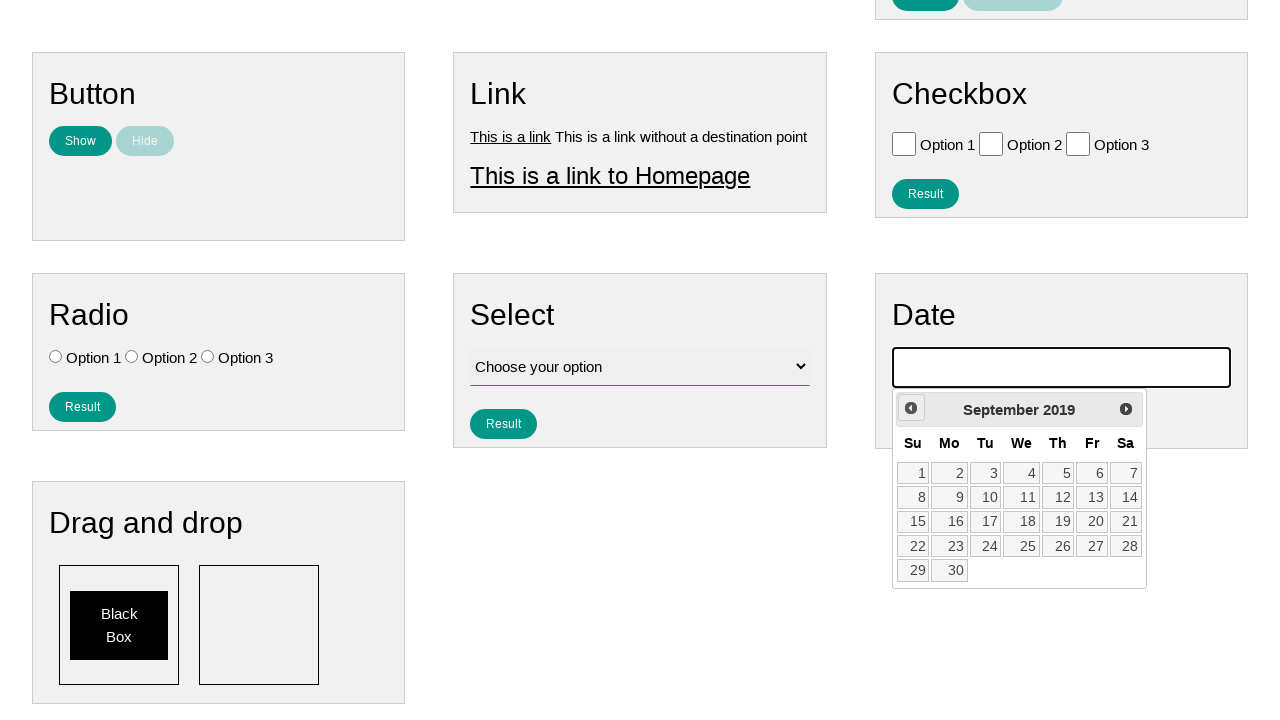

Clicked previous month button in calendar at (911, 408) on .ui-datepicker-prev
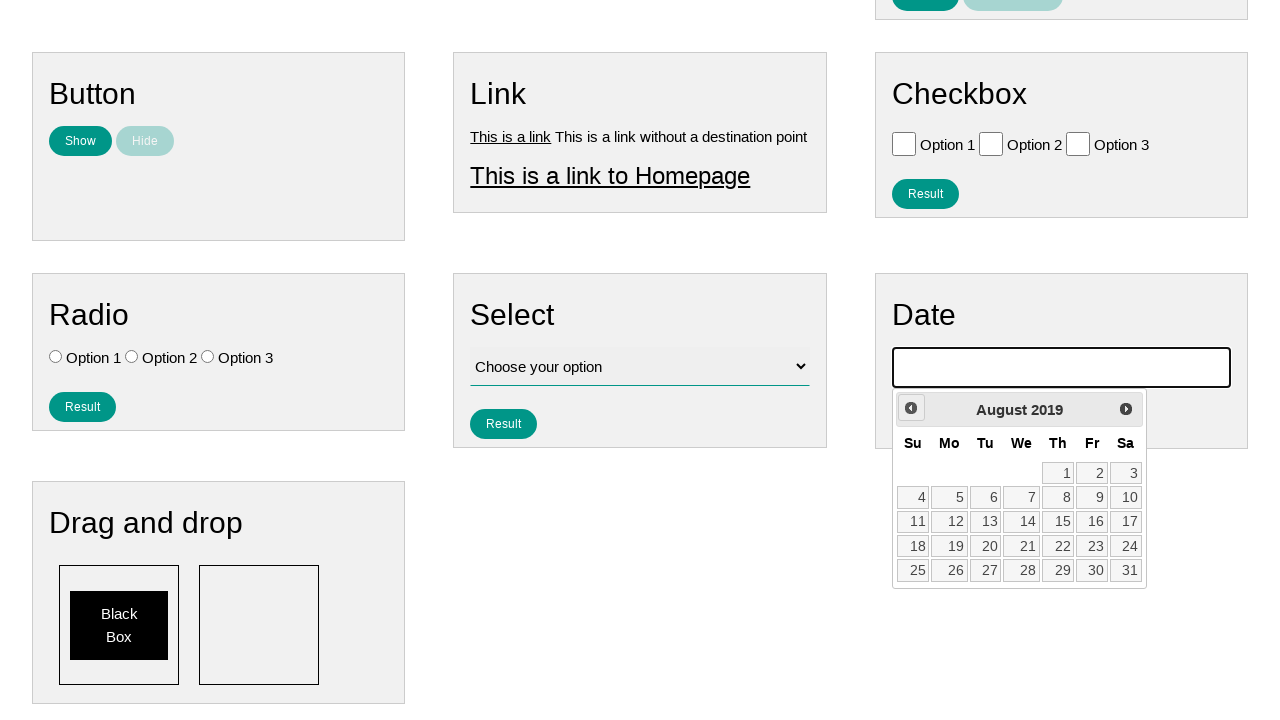

Clicked previous month button in calendar at (911, 408) on .ui-datepicker-prev
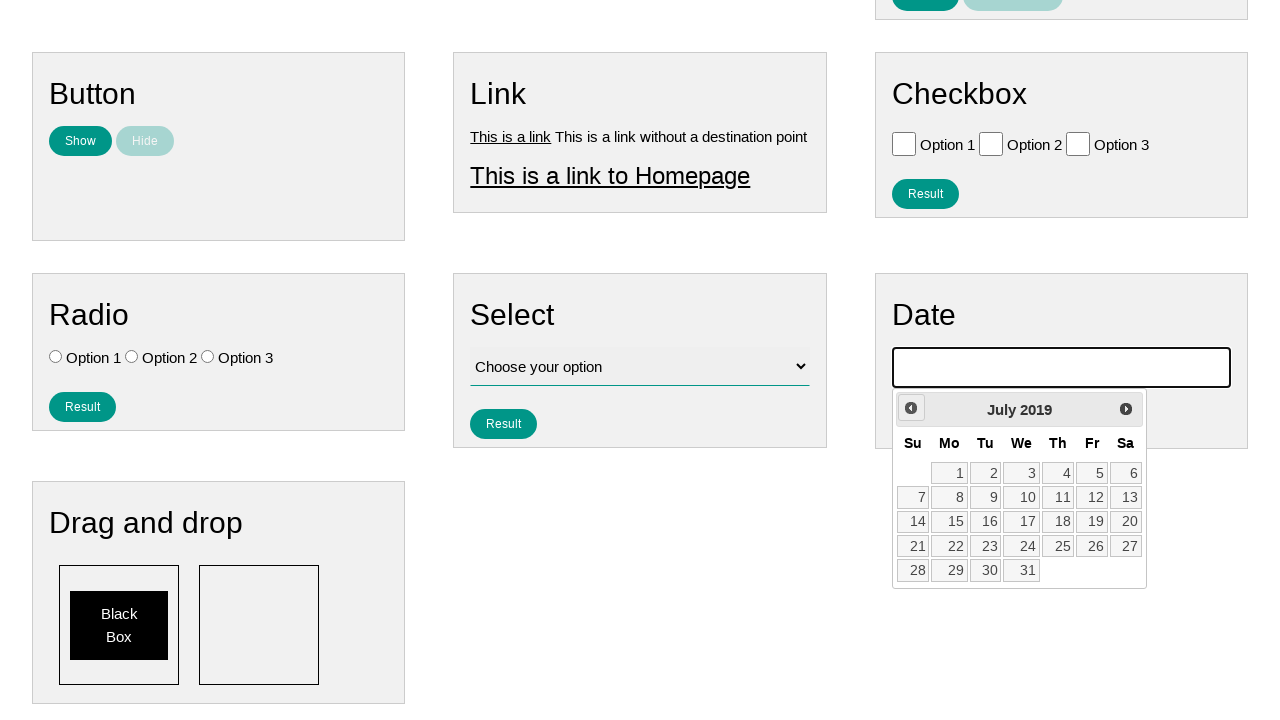

Clicked previous month button in calendar at (911, 408) on .ui-datepicker-prev
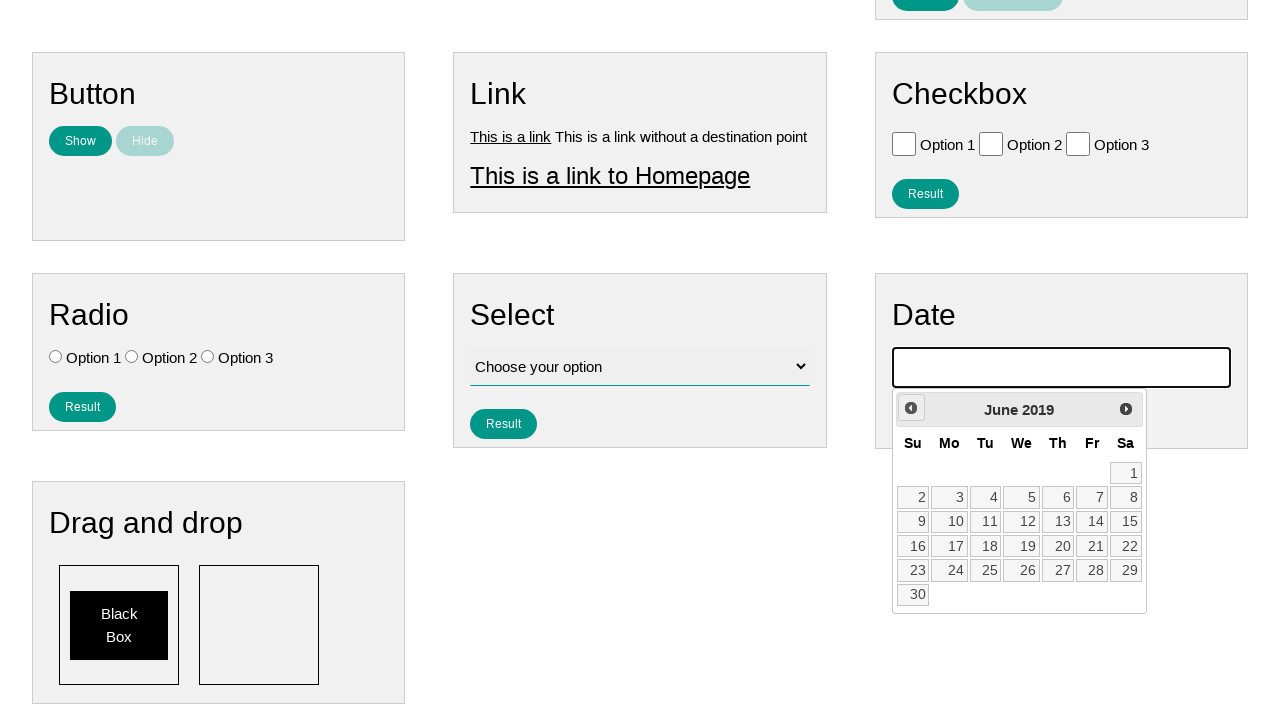

Clicked previous month button in calendar at (911, 408) on .ui-datepicker-prev
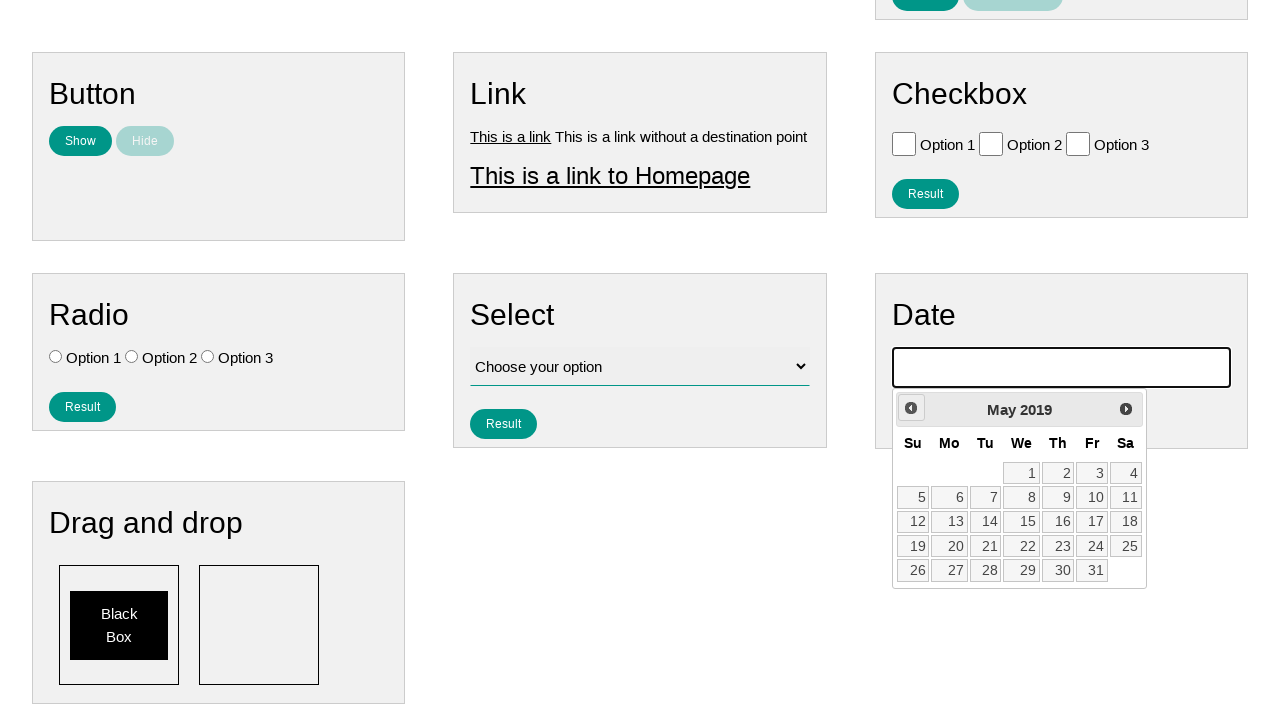

Clicked previous month button in calendar at (911, 408) on .ui-datepicker-prev
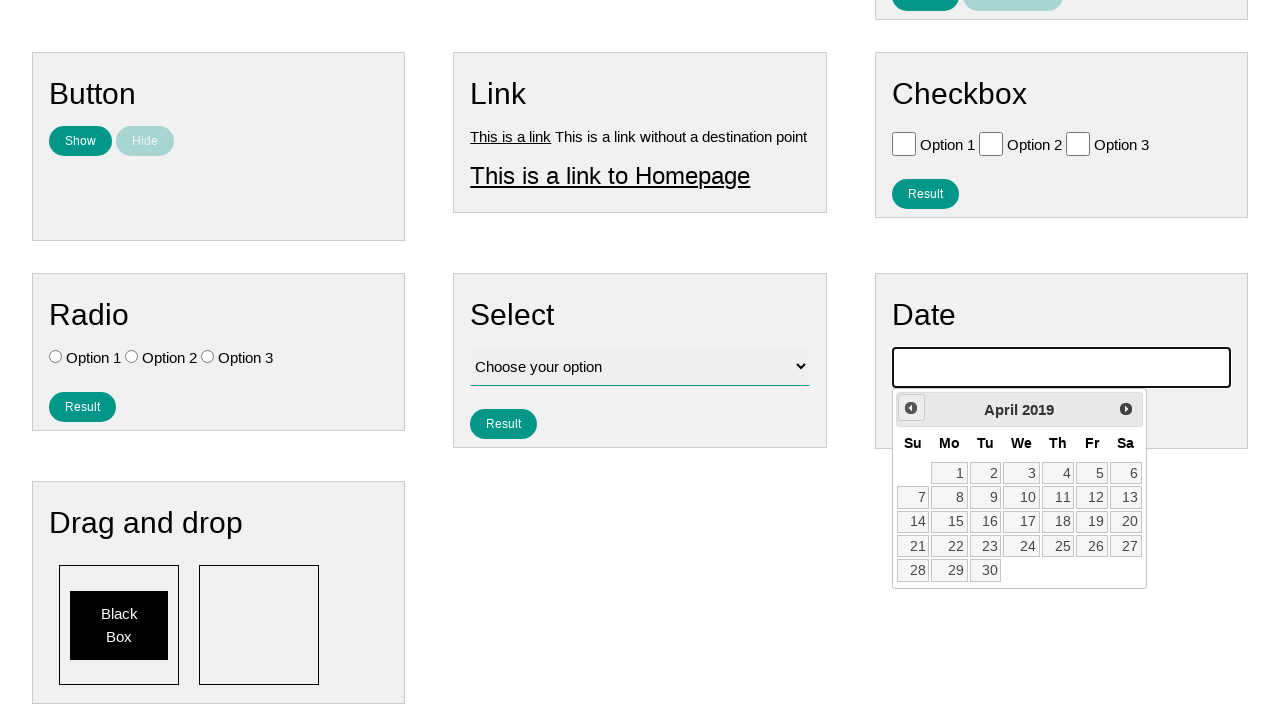

Clicked previous month button in calendar at (911, 408) on .ui-datepicker-prev
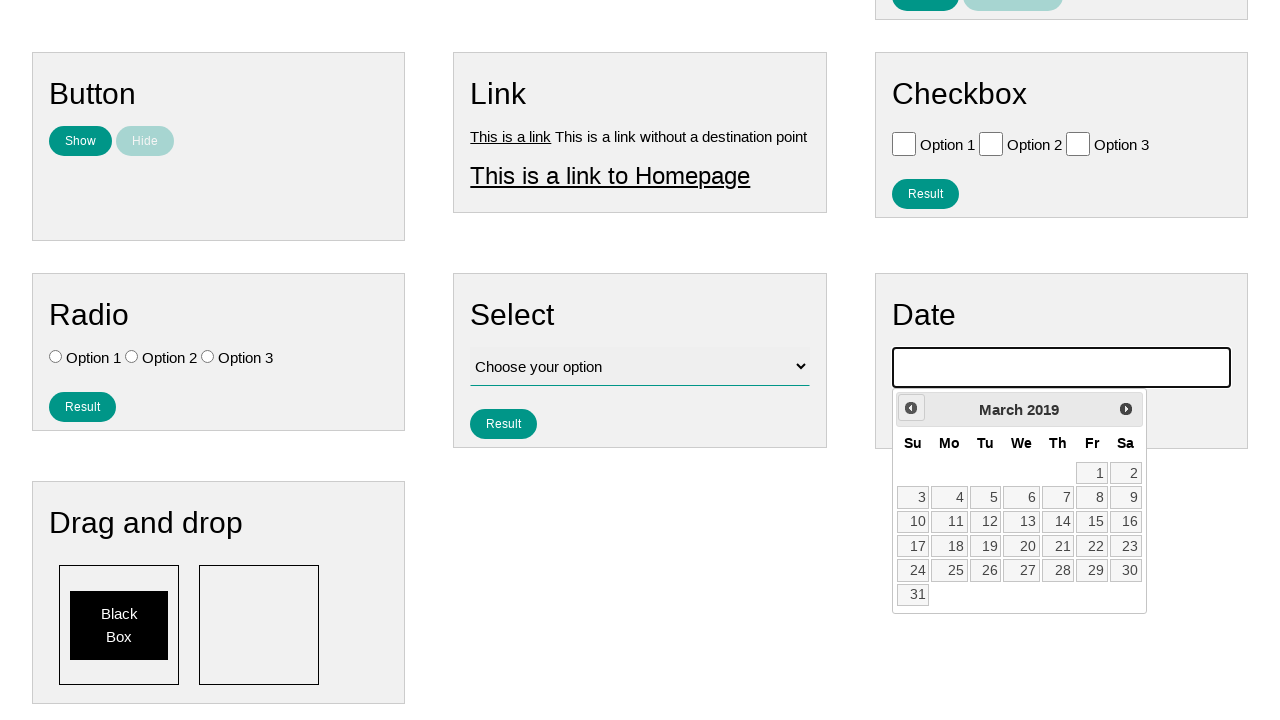

Clicked previous month button in calendar at (911, 408) on .ui-datepicker-prev
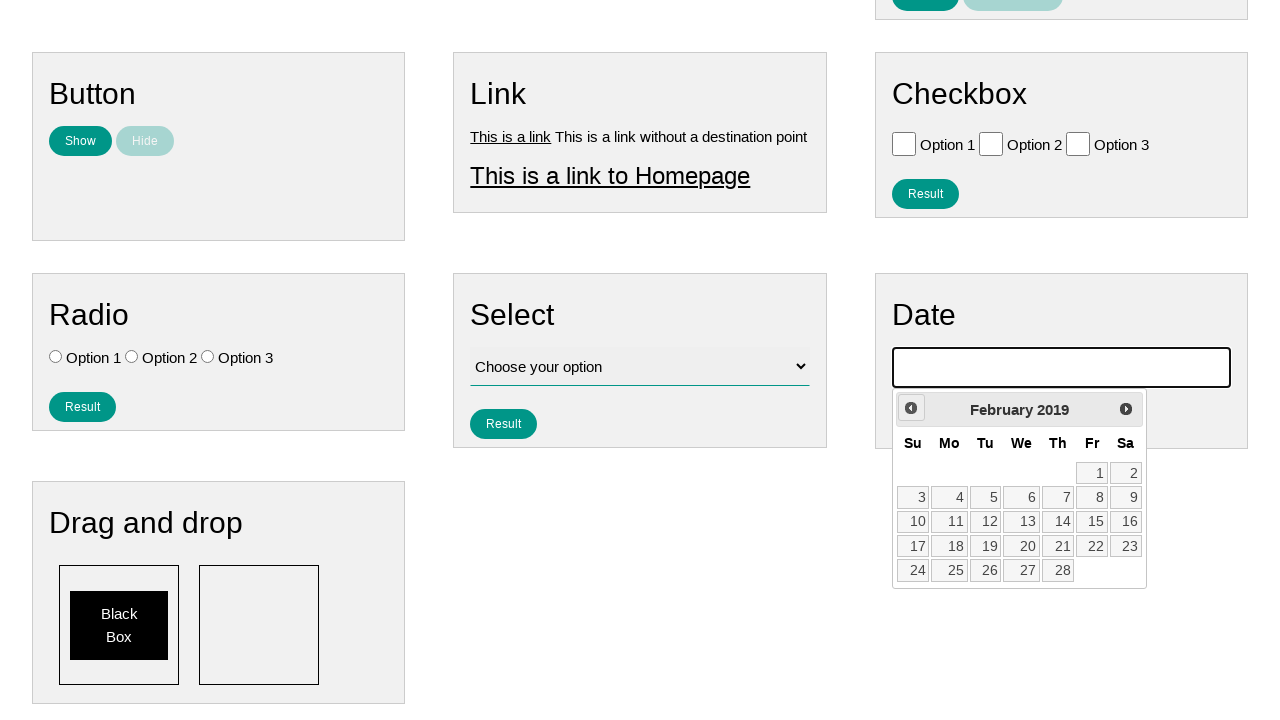

Clicked previous month button in calendar at (911, 408) on .ui-datepicker-prev
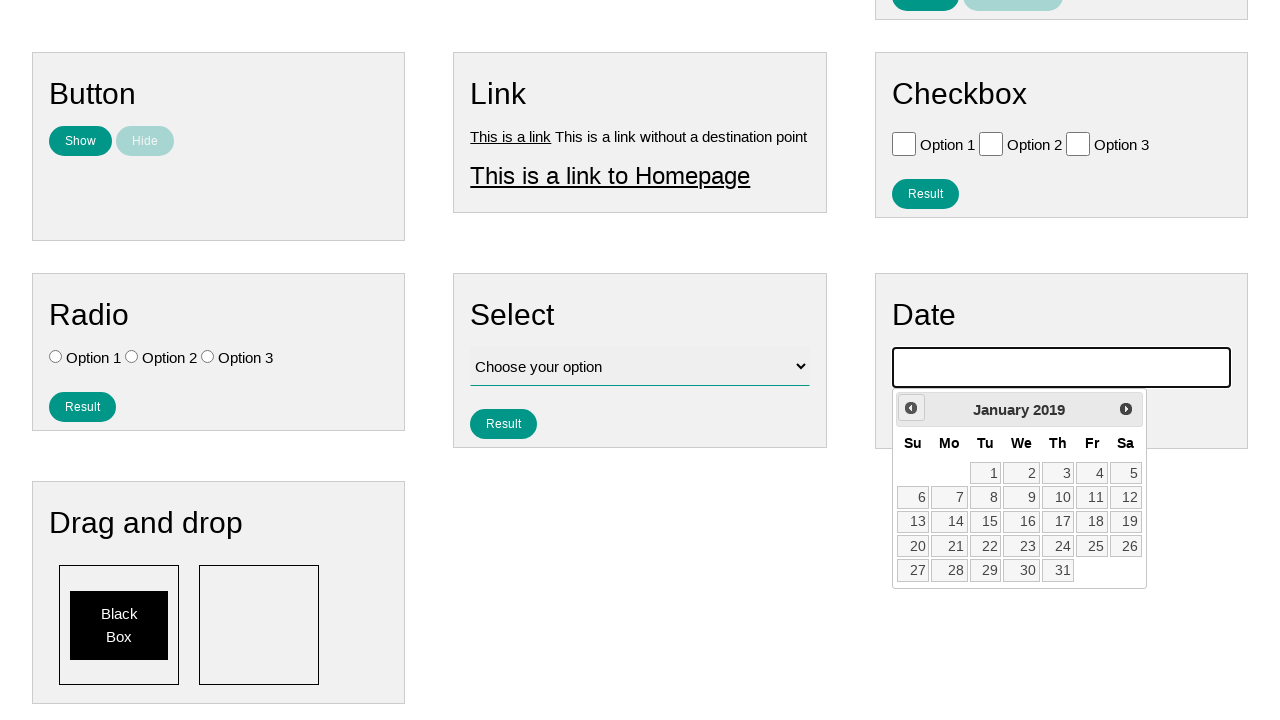

Clicked previous month button in calendar at (911, 408) on .ui-datepicker-prev
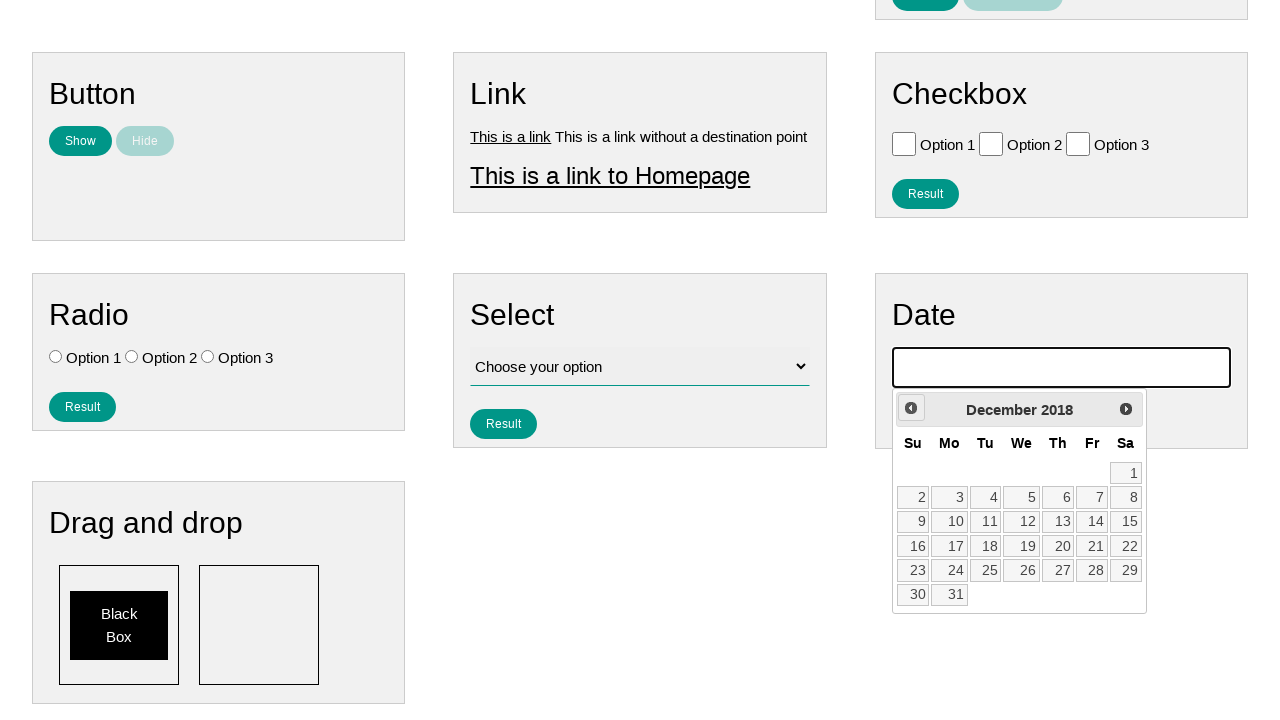

Clicked previous month button in calendar at (911, 408) on .ui-datepicker-prev
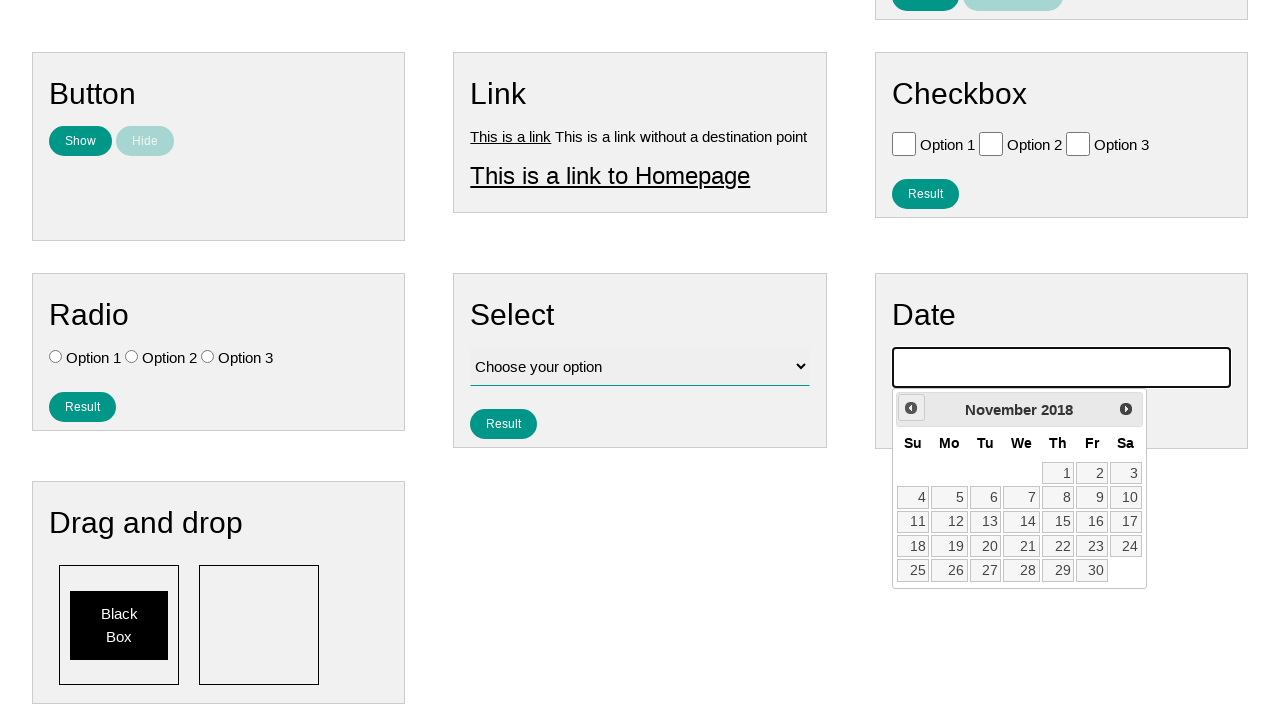

Clicked previous month button in calendar at (911, 408) on .ui-datepicker-prev
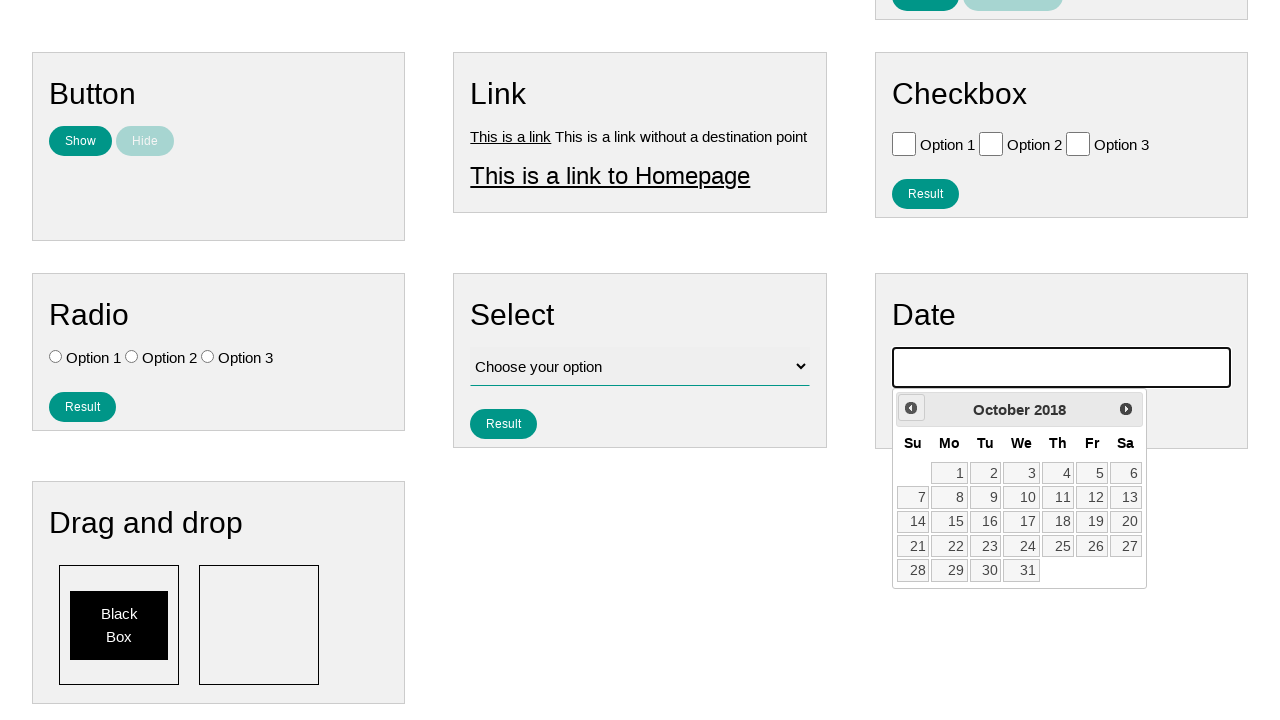

Clicked previous month button in calendar at (911, 408) on .ui-datepicker-prev
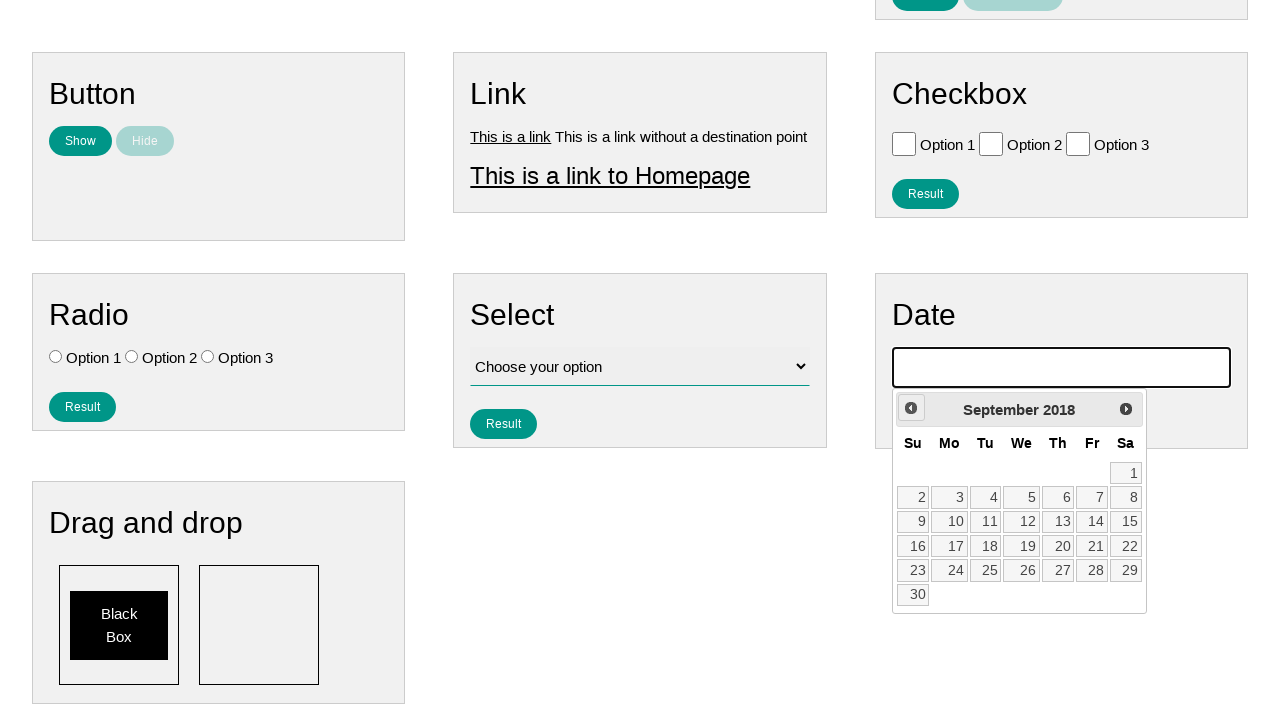

Clicked previous month button in calendar at (911, 408) on .ui-datepicker-prev
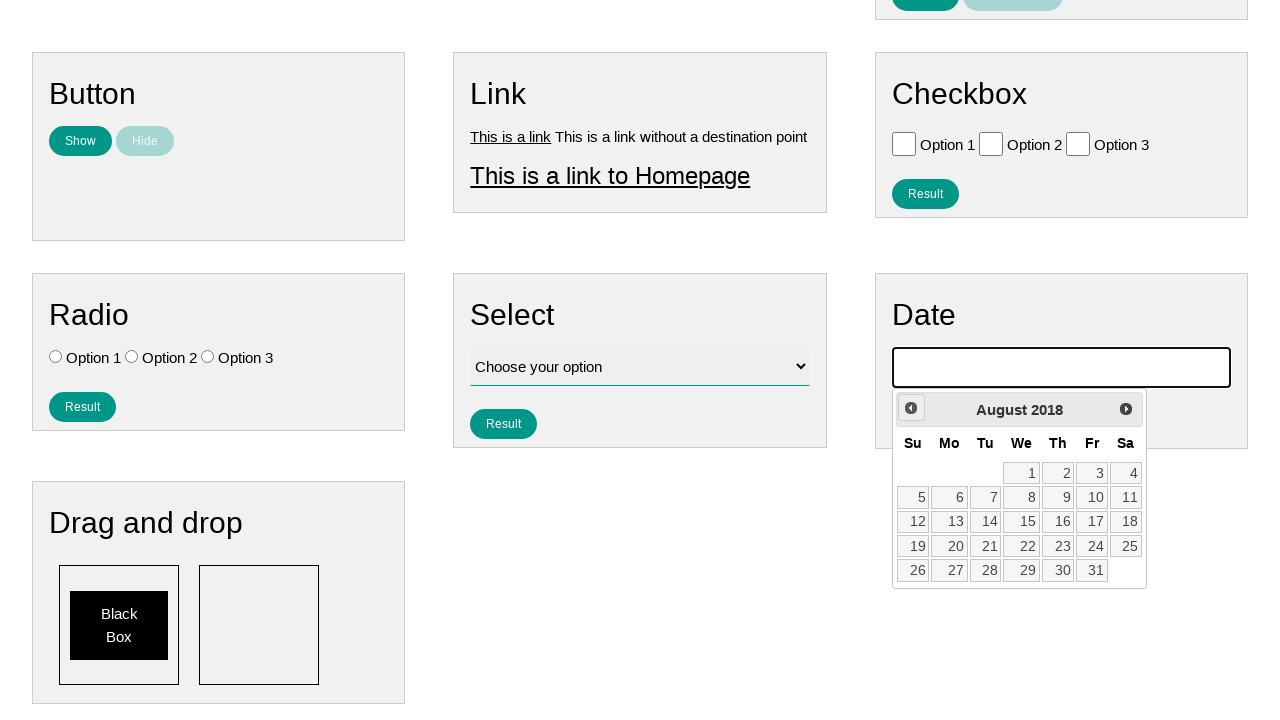

Clicked previous month button in calendar at (911, 408) on .ui-datepicker-prev
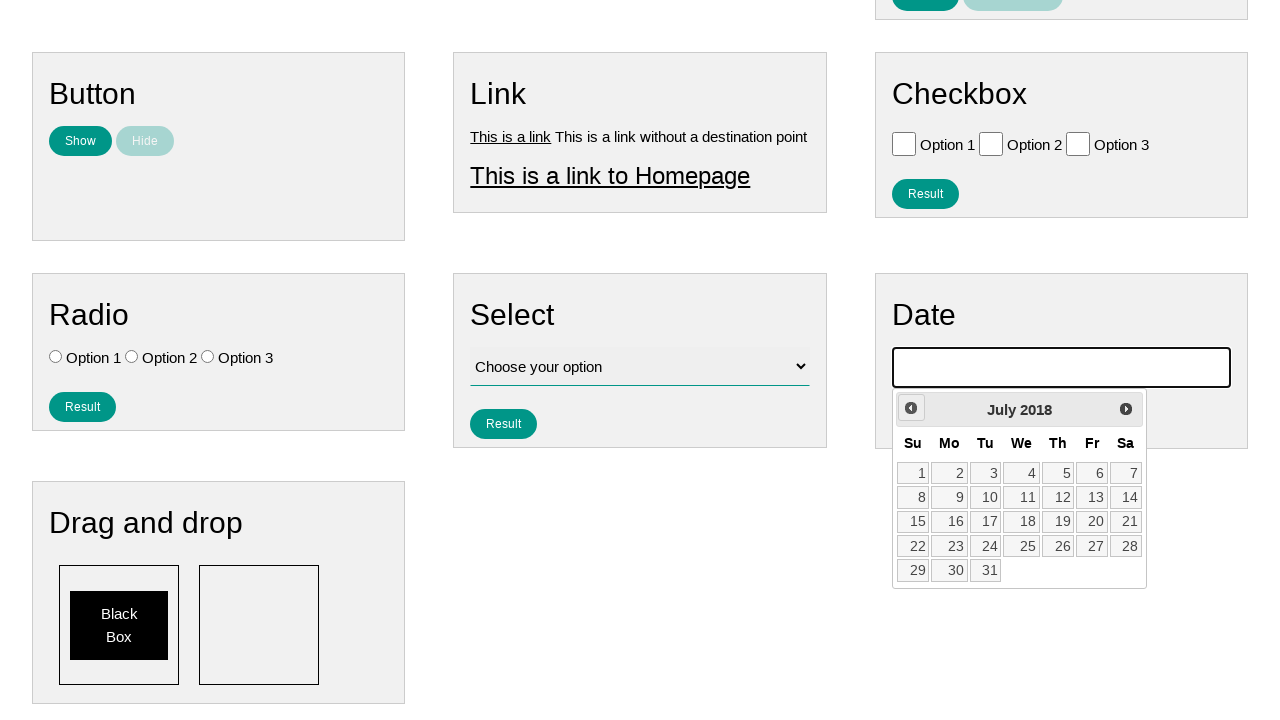

Clicked previous month button in calendar at (911, 408) on .ui-datepicker-prev
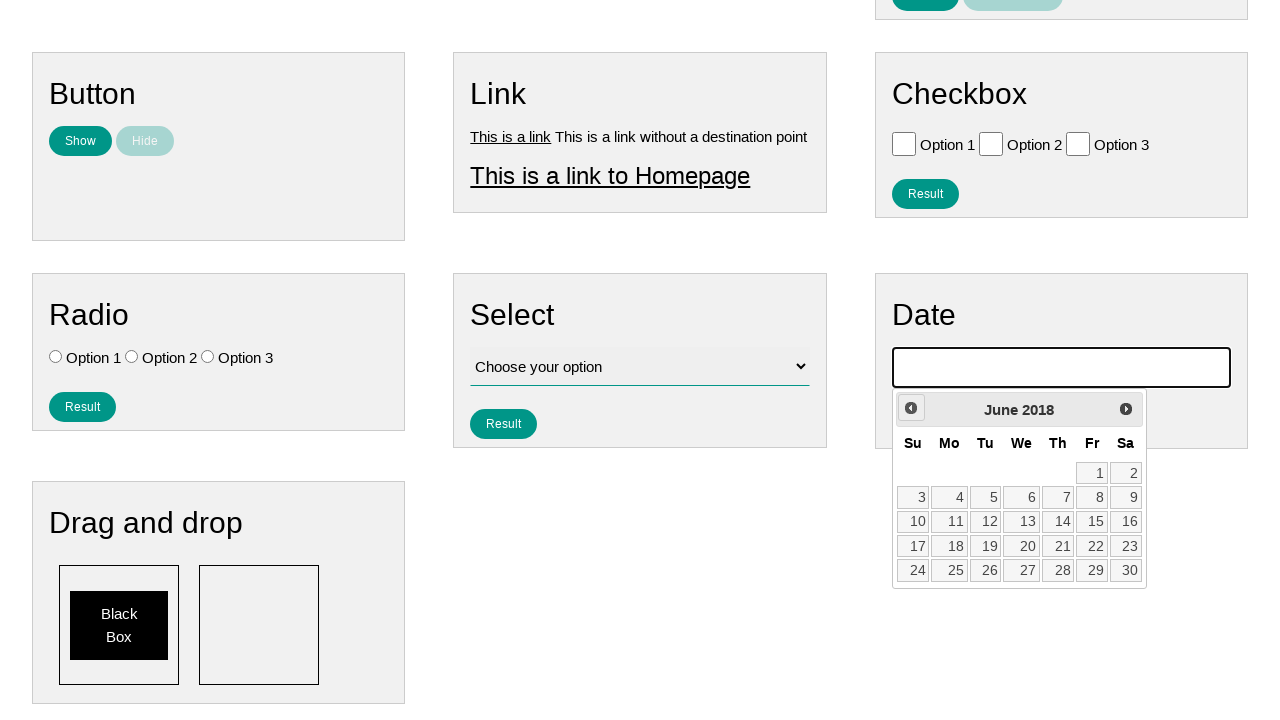

Clicked previous month button in calendar at (911, 408) on .ui-datepicker-prev
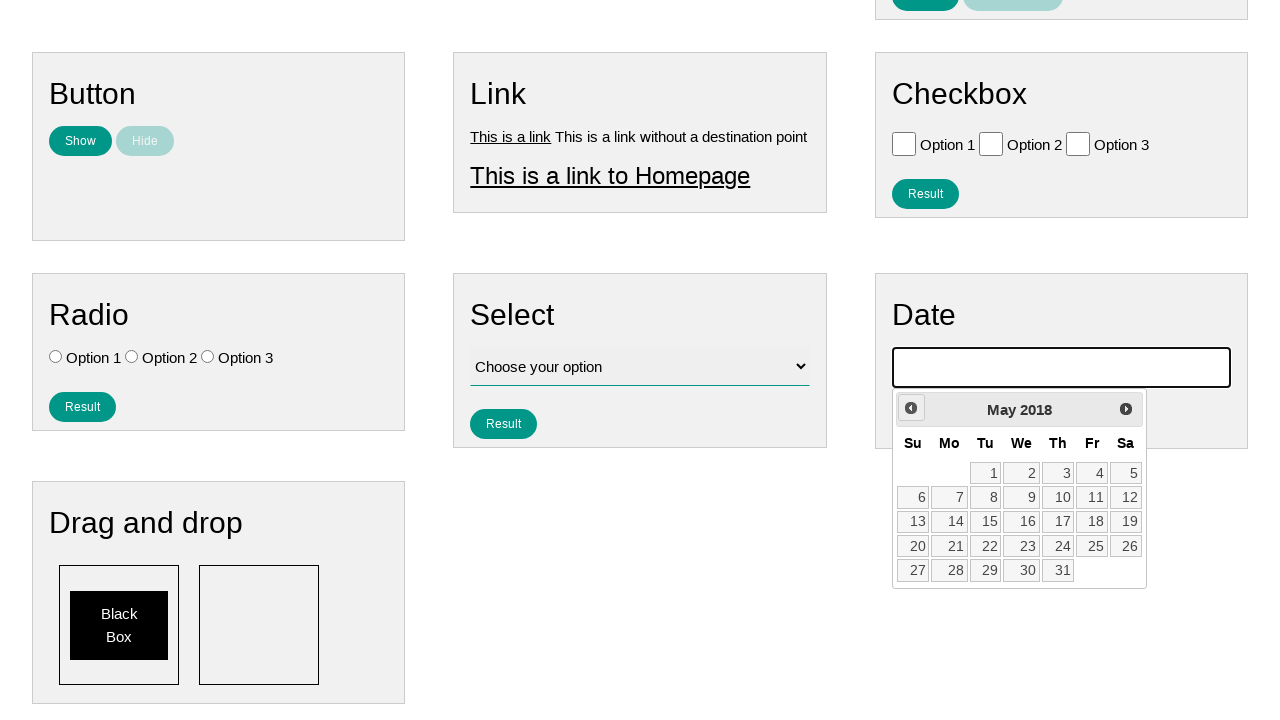

Clicked previous month button in calendar at (911, 408) on .ui-datepicker-prev
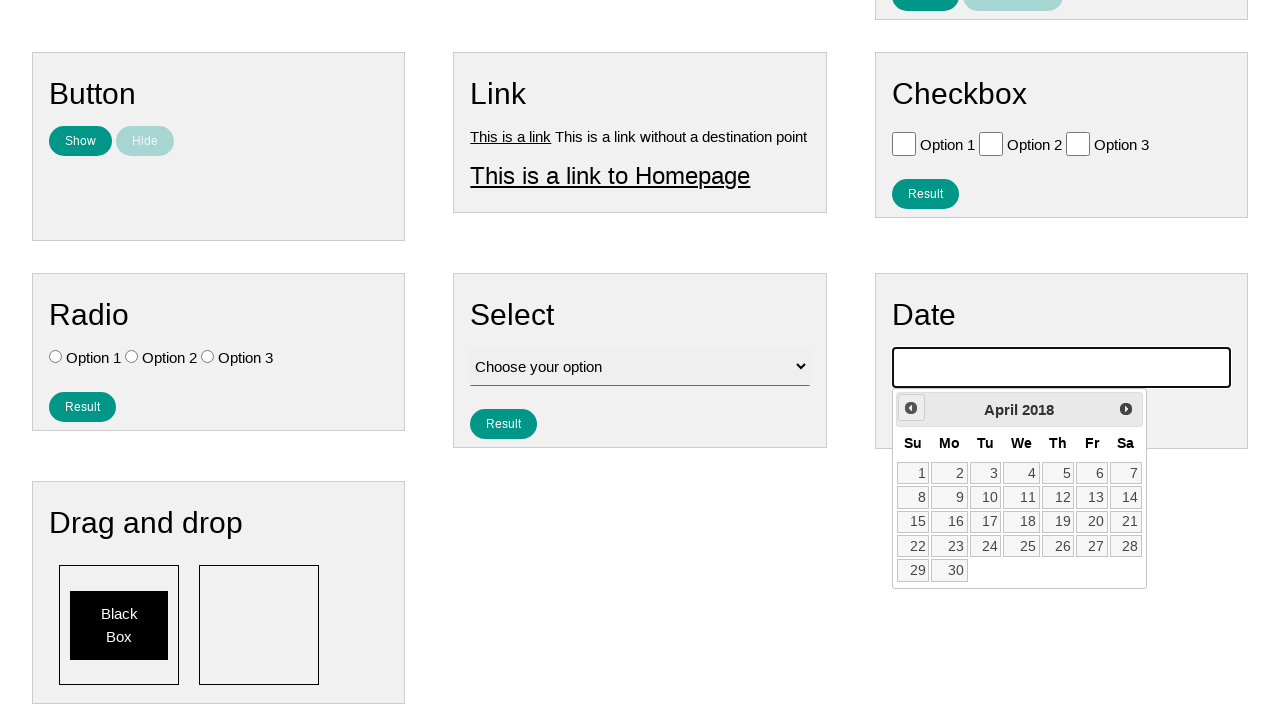

Clicked previous month button in calendar at (911, 408) on .ui-datepicker-prev
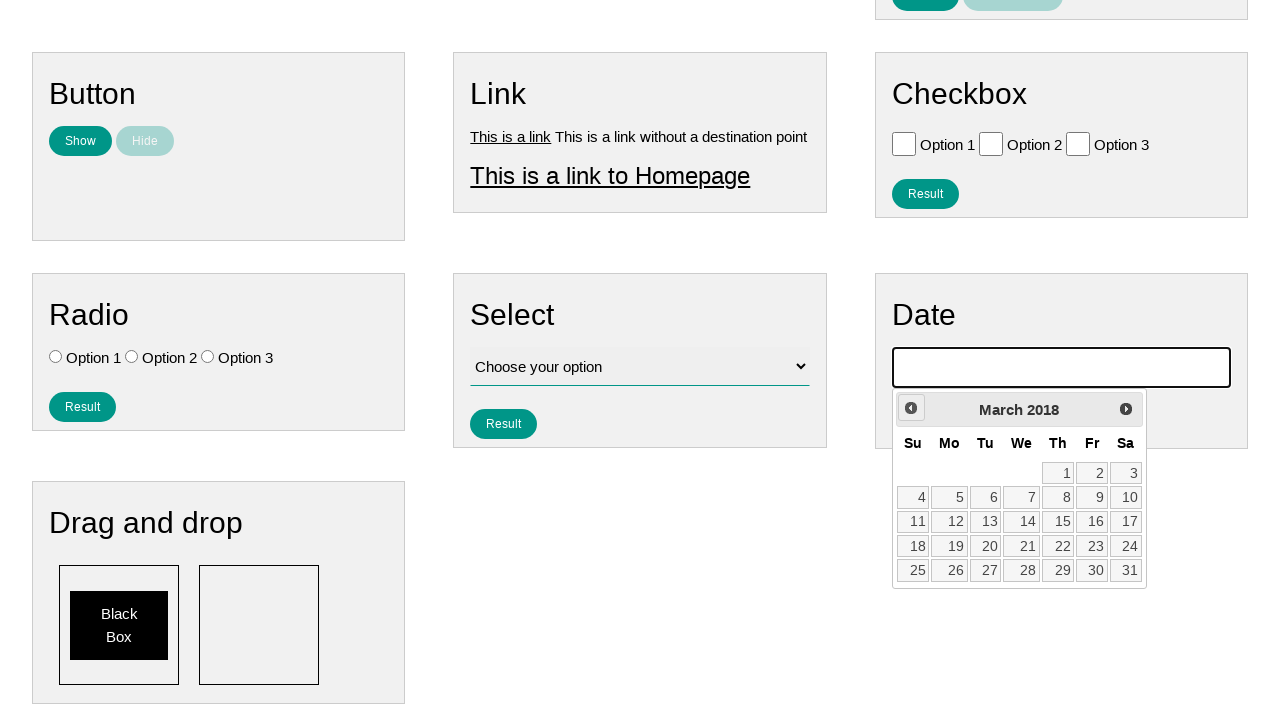

Clicked previous month button in calendar at (911, 408) on .ui-datepicker-prev
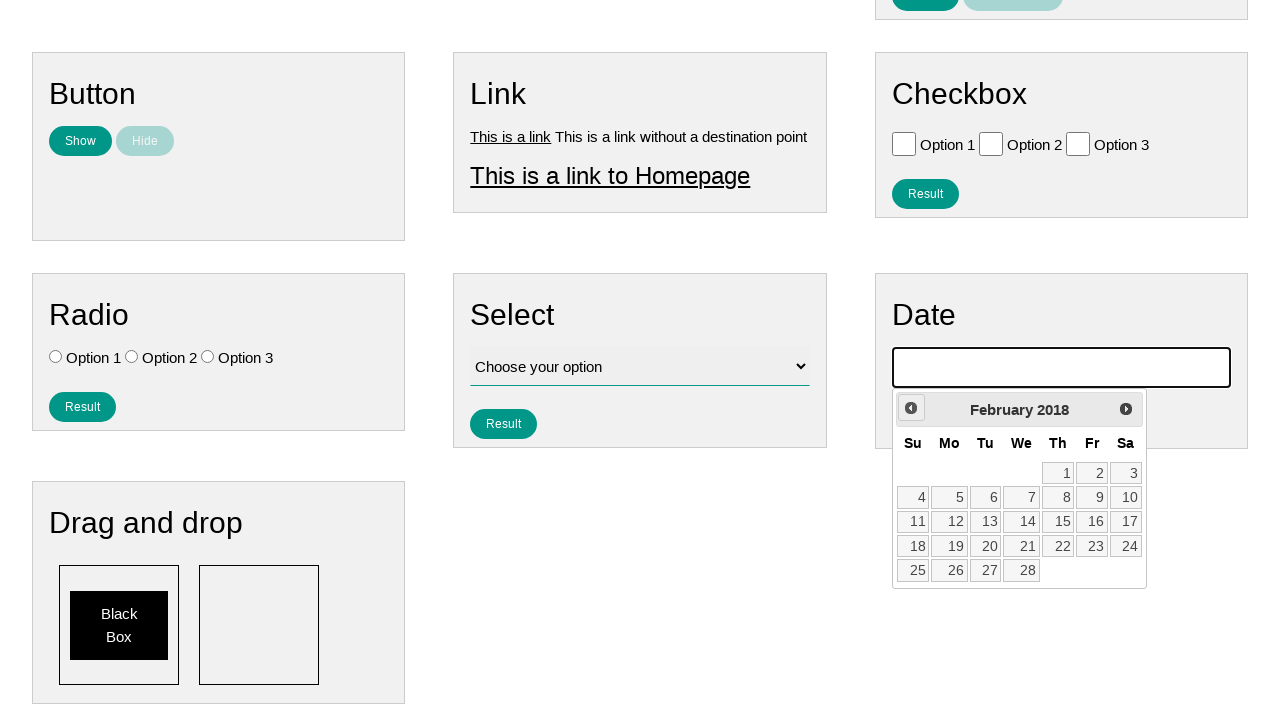

Clicked previous month button in calendar at (911, 408) on .ui-datepicker-prev
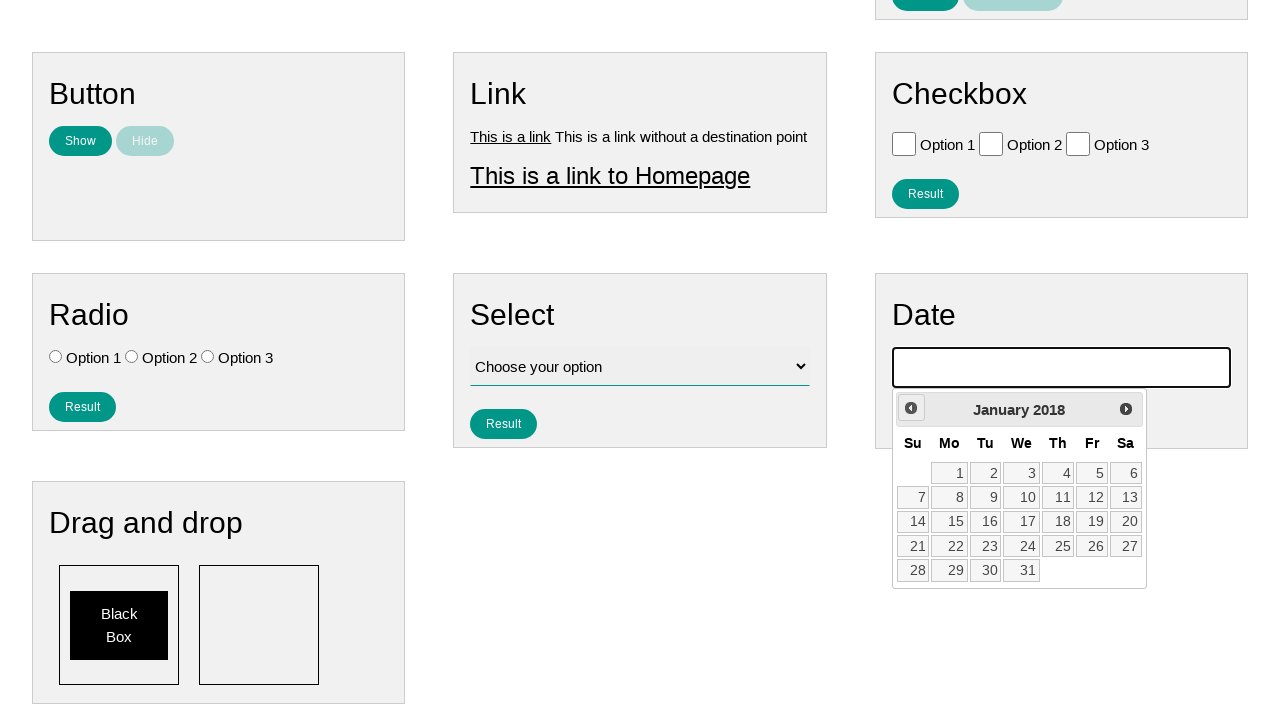

Clicked previous month button in calendar at (911, 408) on .ui-datepicker-prev
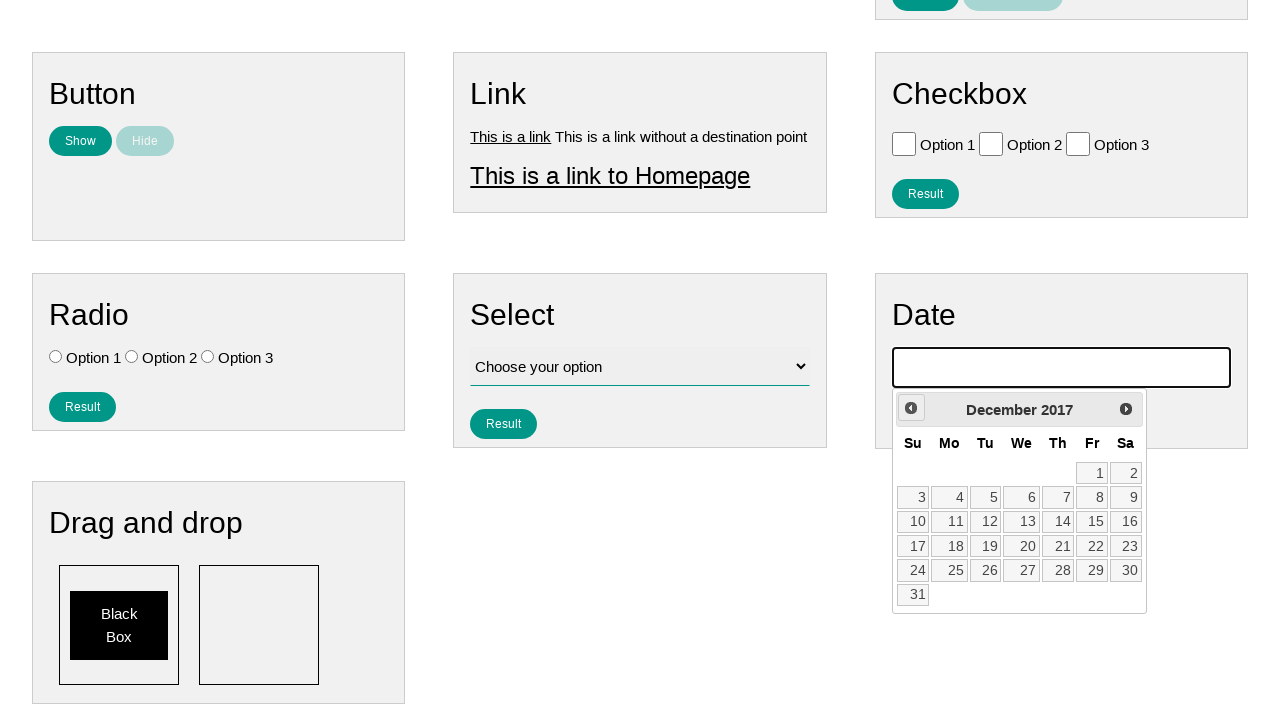

Clicked previous month button in calendar at (911, 408) on .ui-datepicker-prev
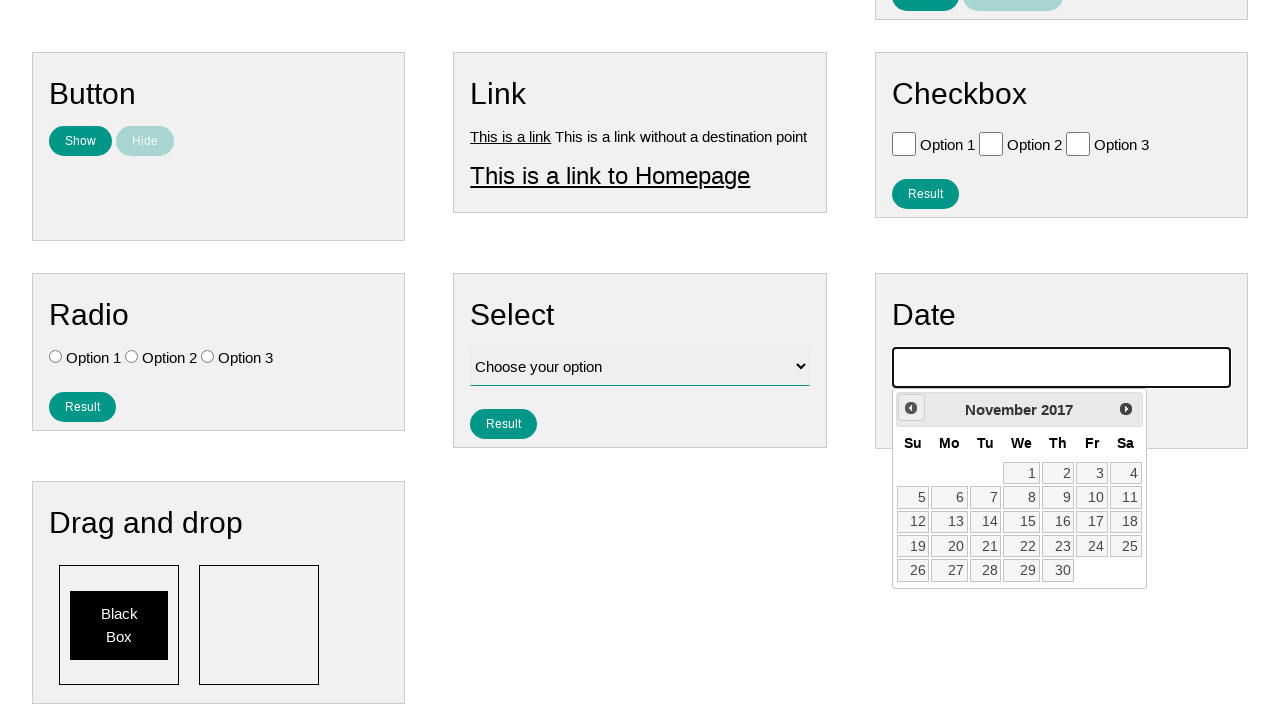

Clicked previous month button in calendar at (911, 408) on .ui-datepicker-prev
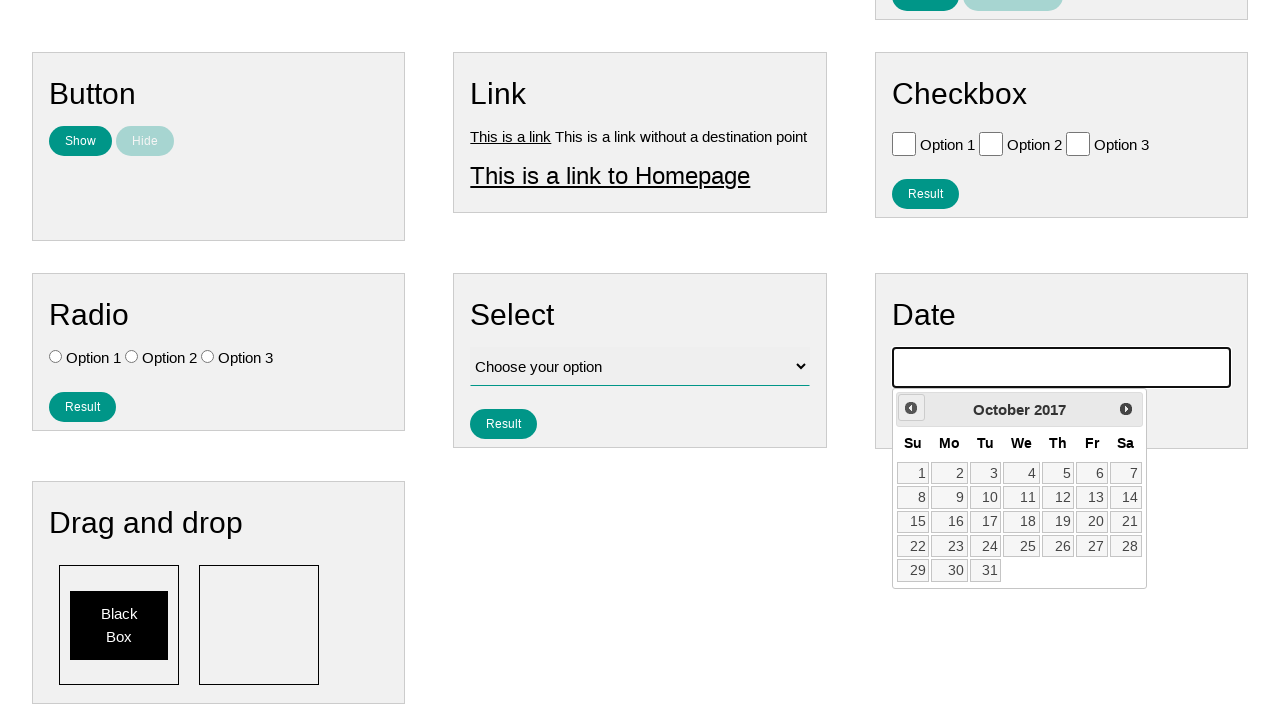

Clicked previous month button in calendar at (911, 408) on .ui-datepicker-prev
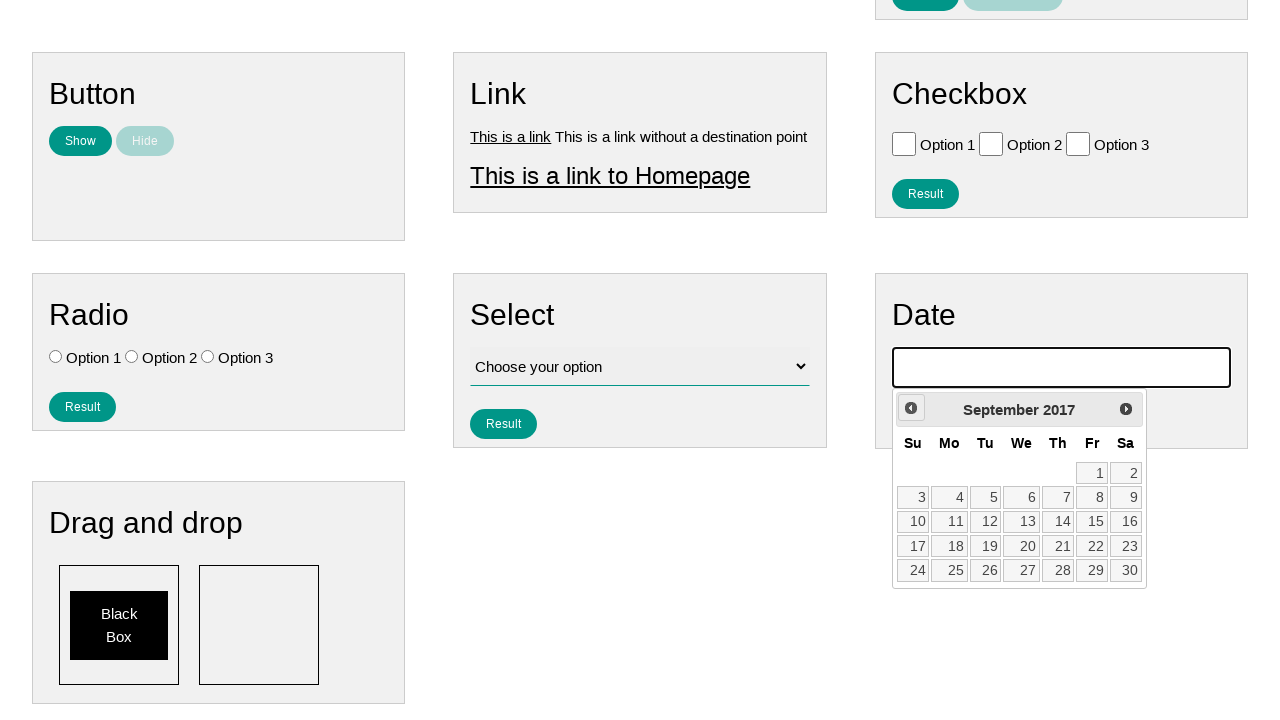

Clicked previous month button in calendar at (911, 408) on .ui-datepicker-prev
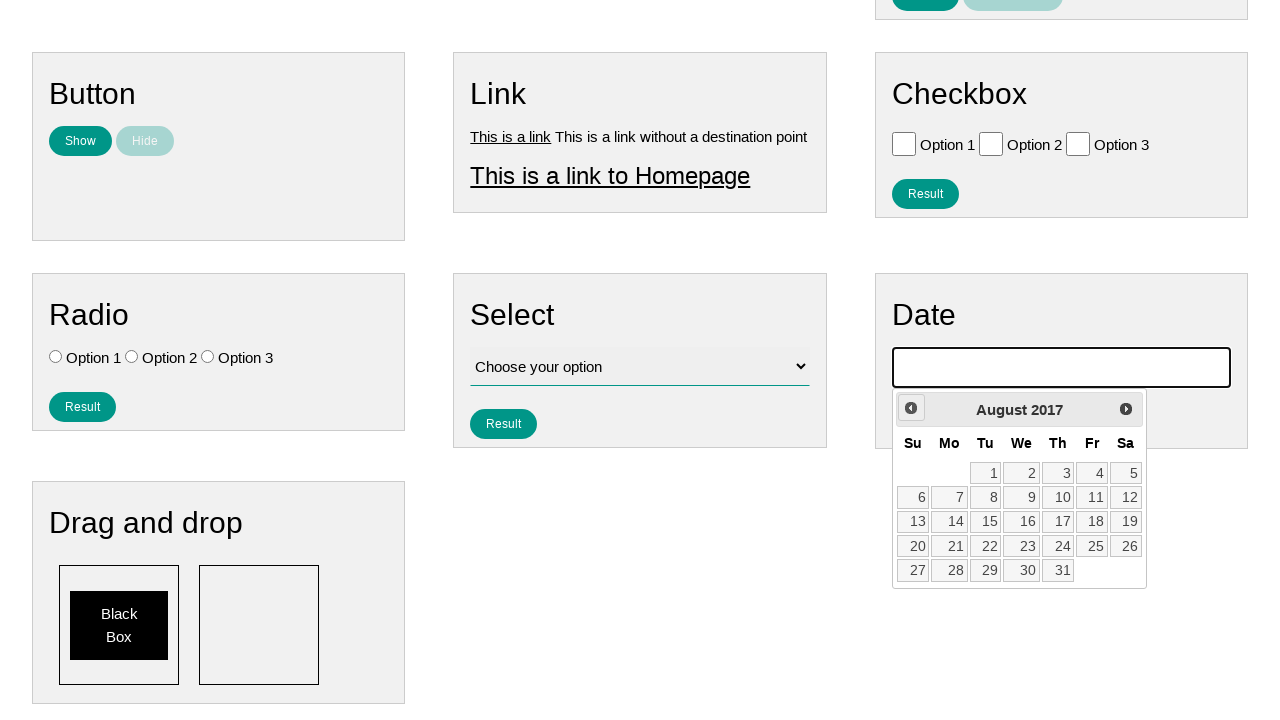

Clicked previous month button in calendar at (911, 408) on .ui-datepicker-prev
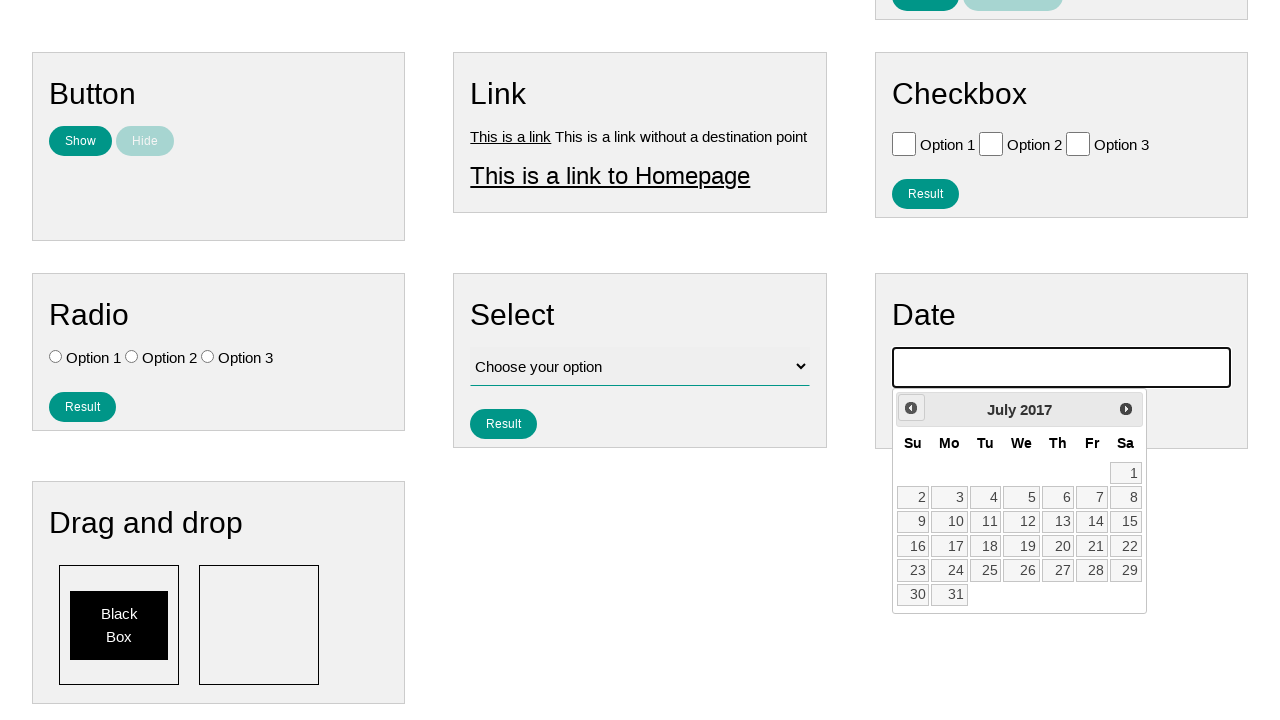

Clicked previous month button in calendar at (911, 408) on .ui-datepicker-prev
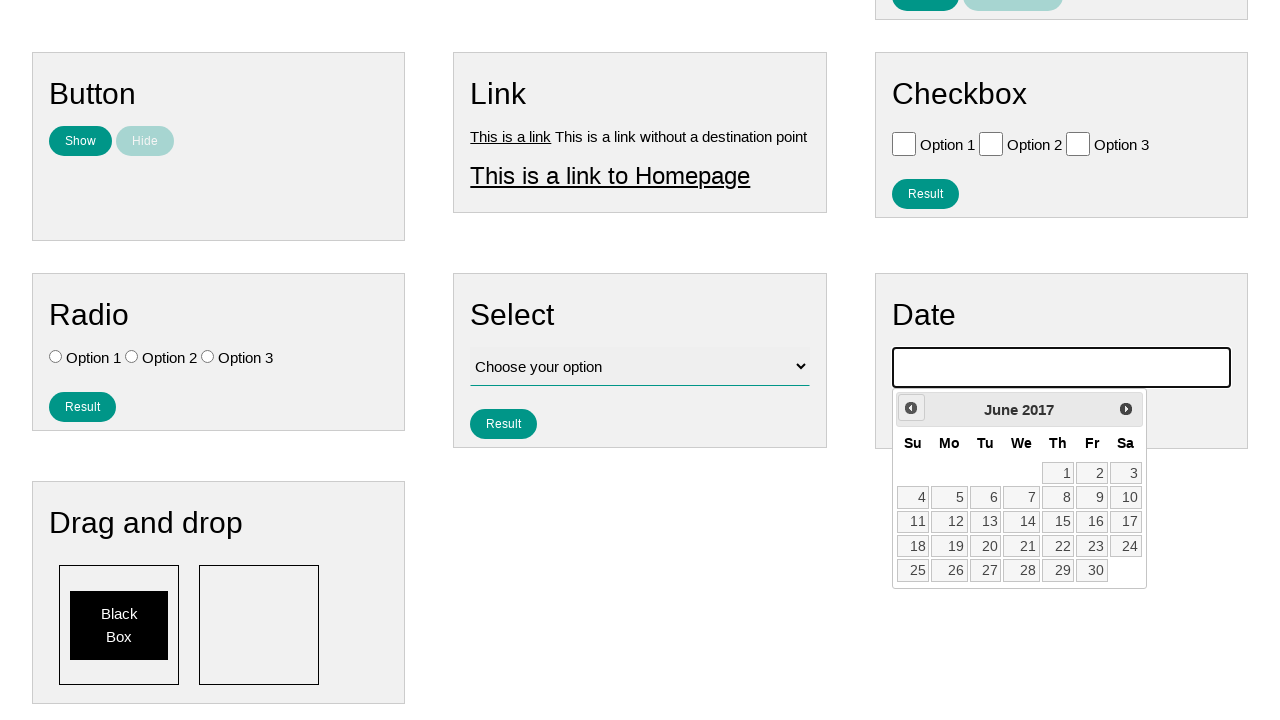

Clicked previous month button in calendar at (911, 408) on .ui-datepicker-prev
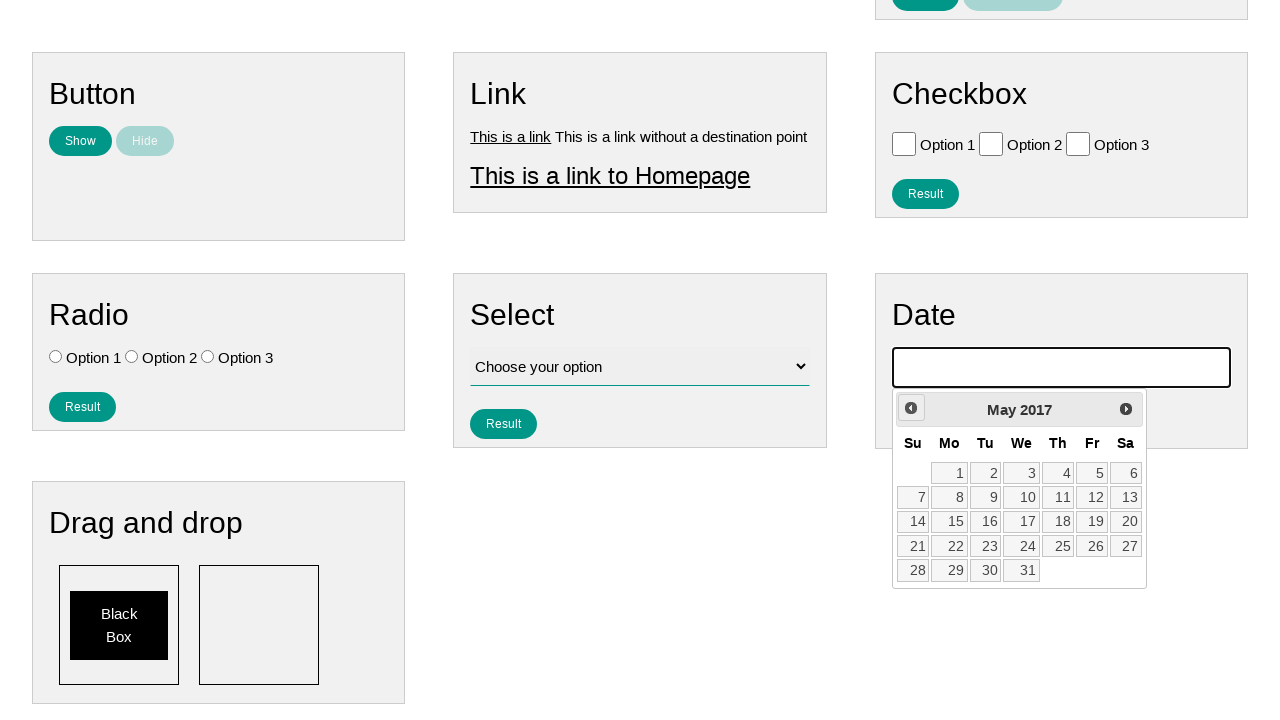

Clicked previous month button in calendar at (911, 408) on .ui-datepicker-prev
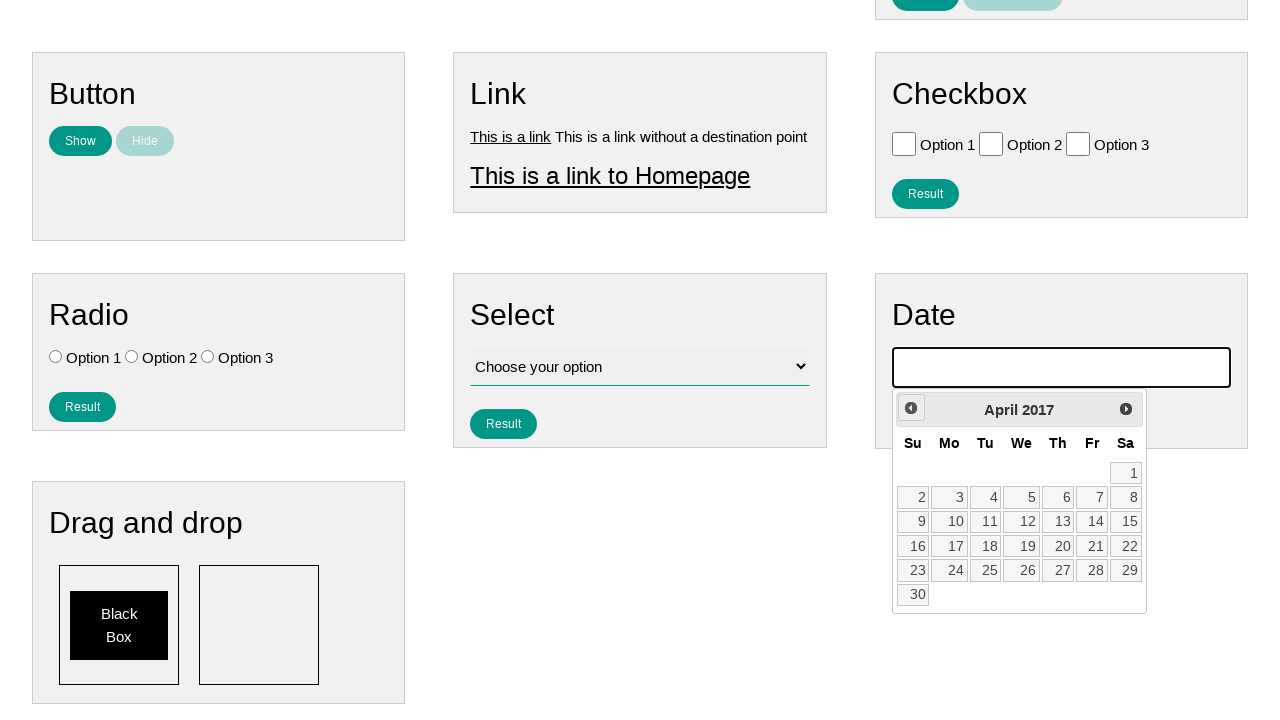

Clicked previous month button in calendar at (911, 408) on .ui-datepicker-prev
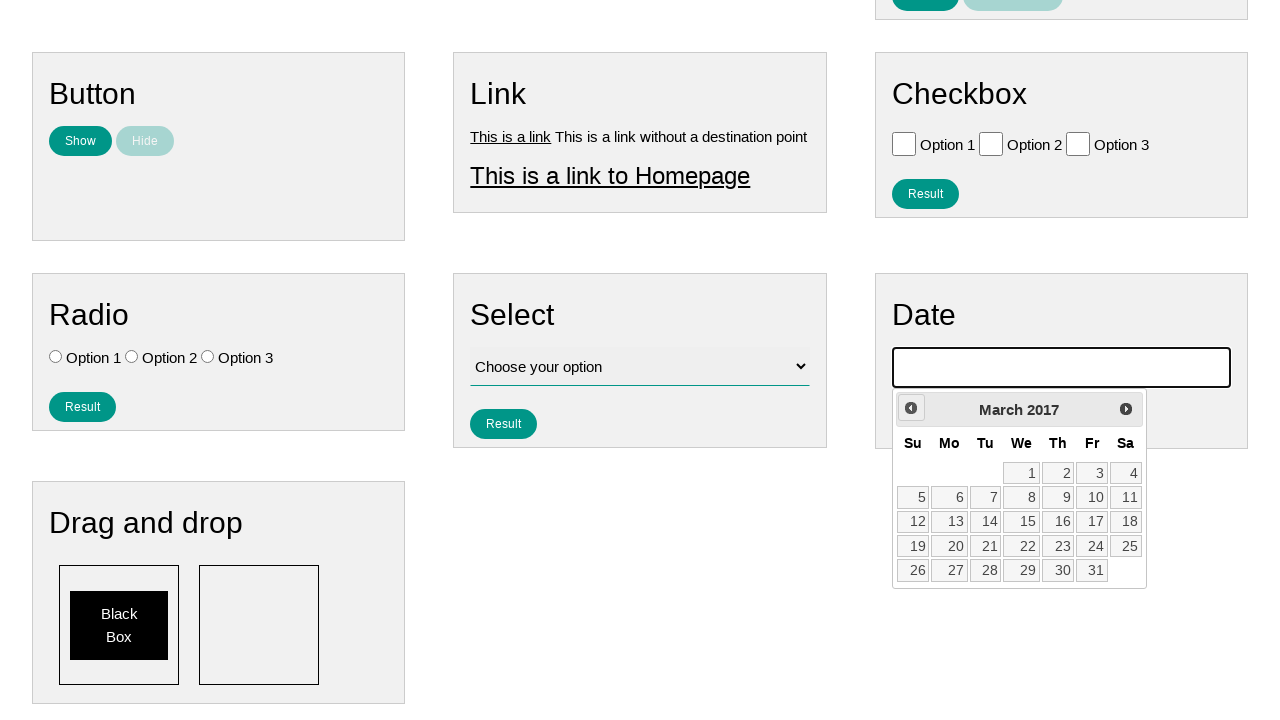

Clicked previous month button in calendar at (911, 408) on .ui-datepicker-prev
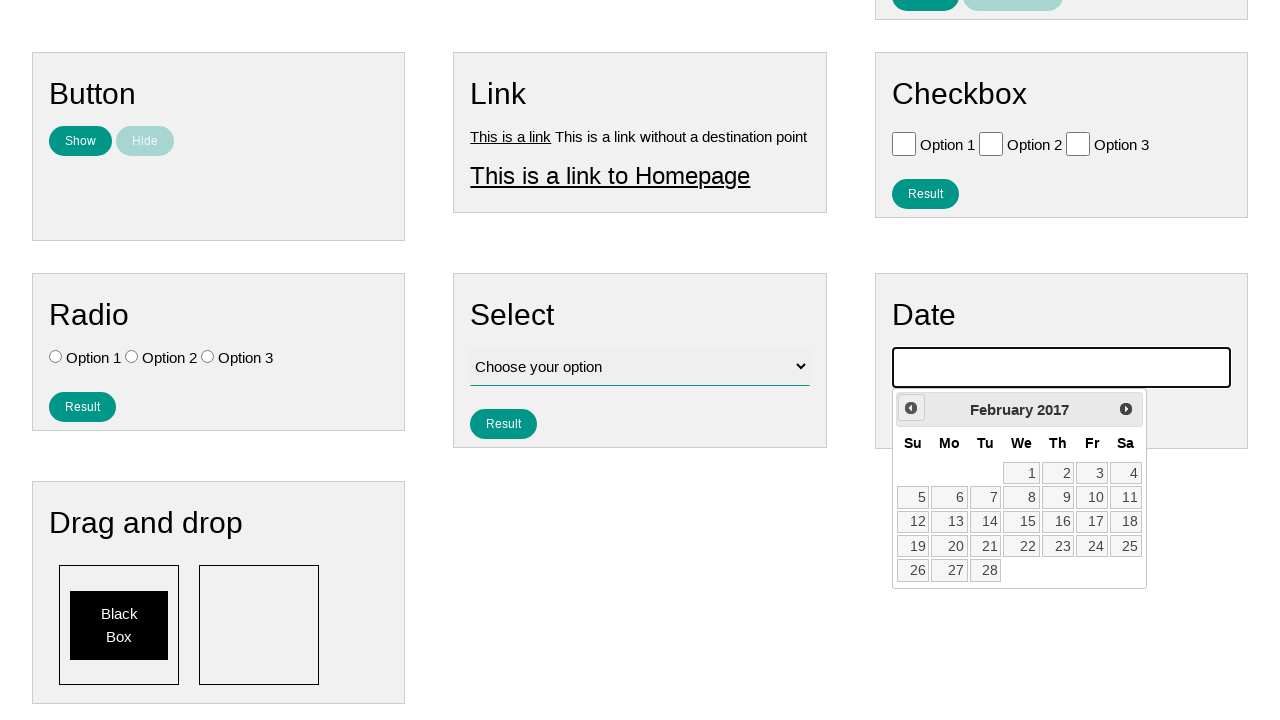

Clicked previous month button in calendar at (911, 408) on .ui-datepicker-prev
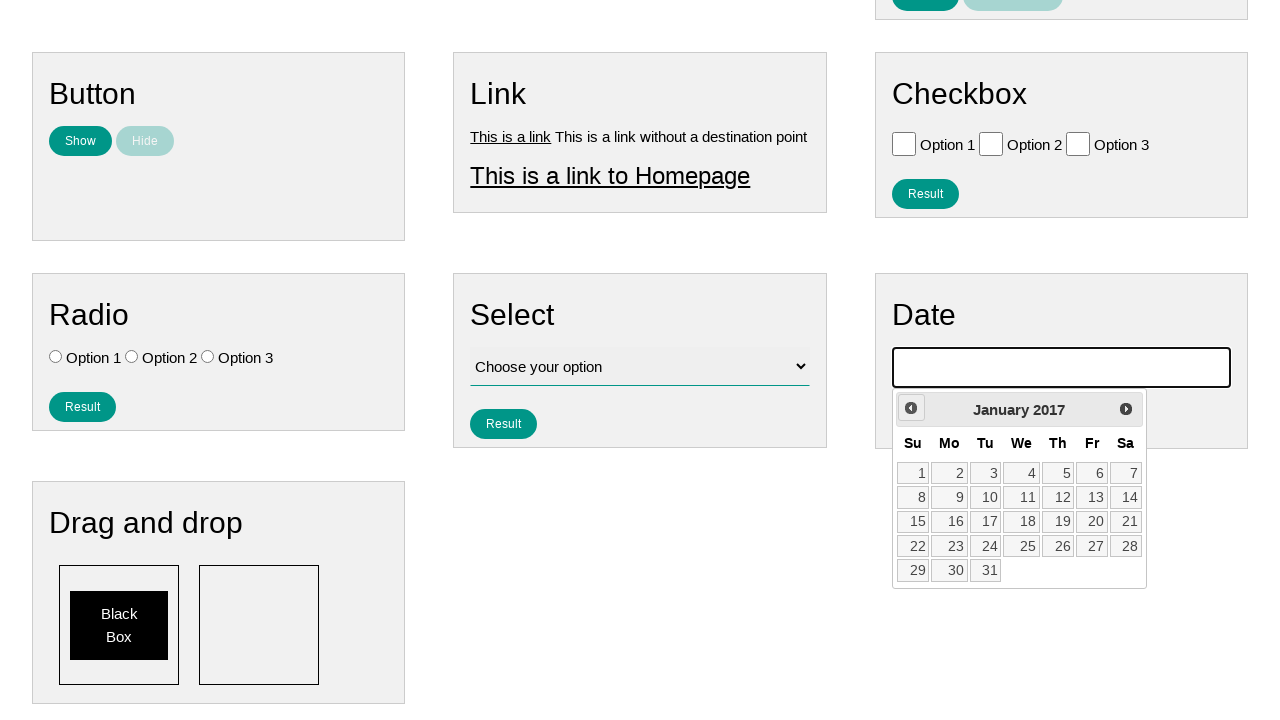

Clicked previous month button in calendar at (911, 408) on .ui-datepicker-prev
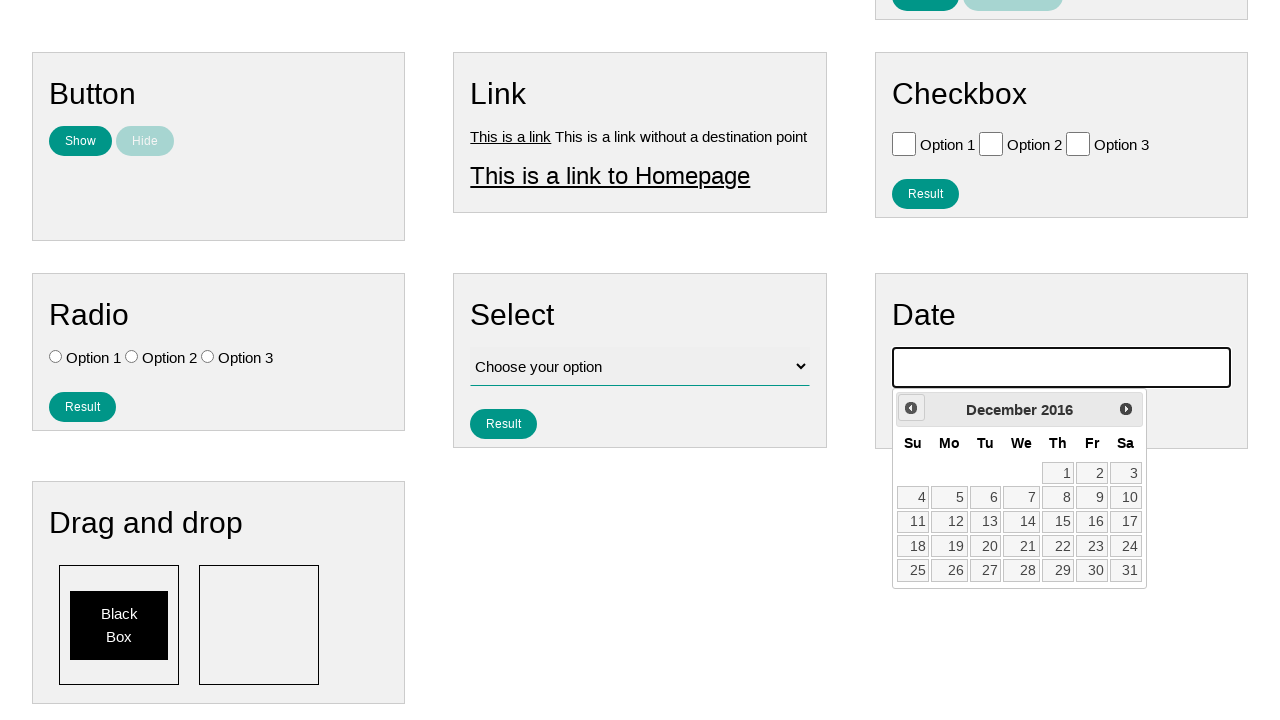

Clicked previous month button in calendar at (911, 408) on .ui-datepicker-prev
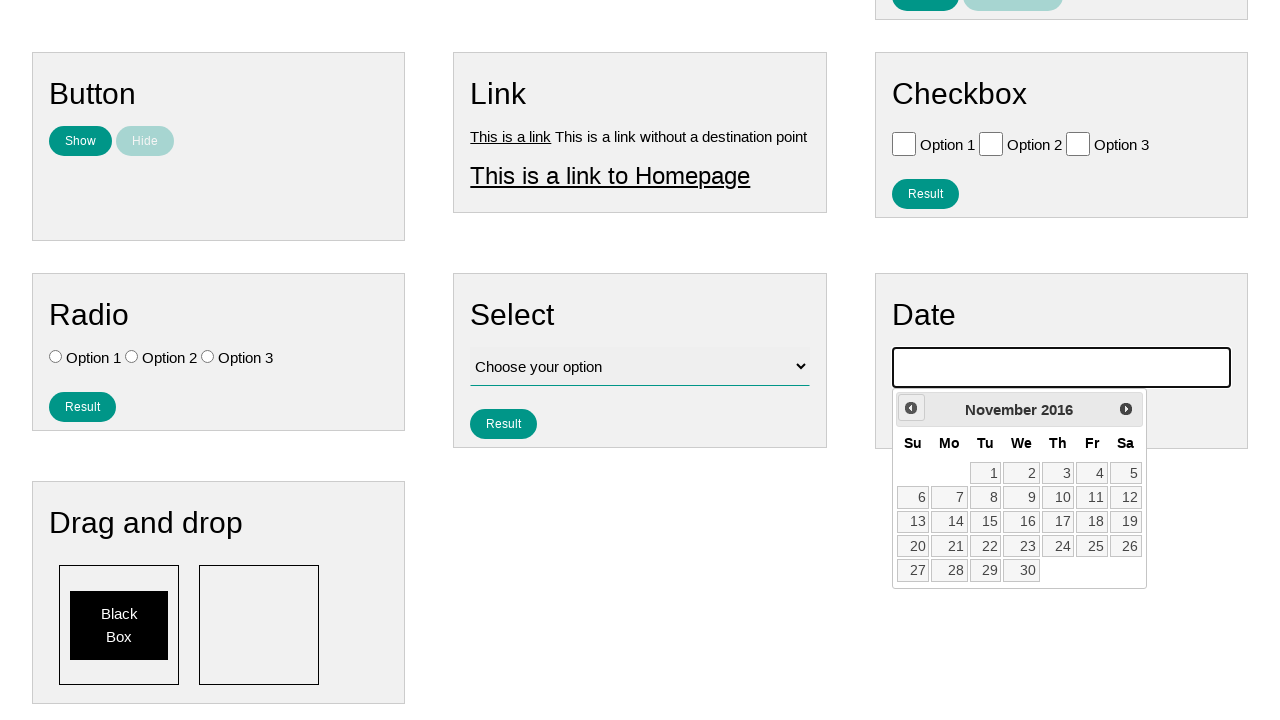

Clicked previous month button in calendar at (911, 408) on .ui-datepicker-prev
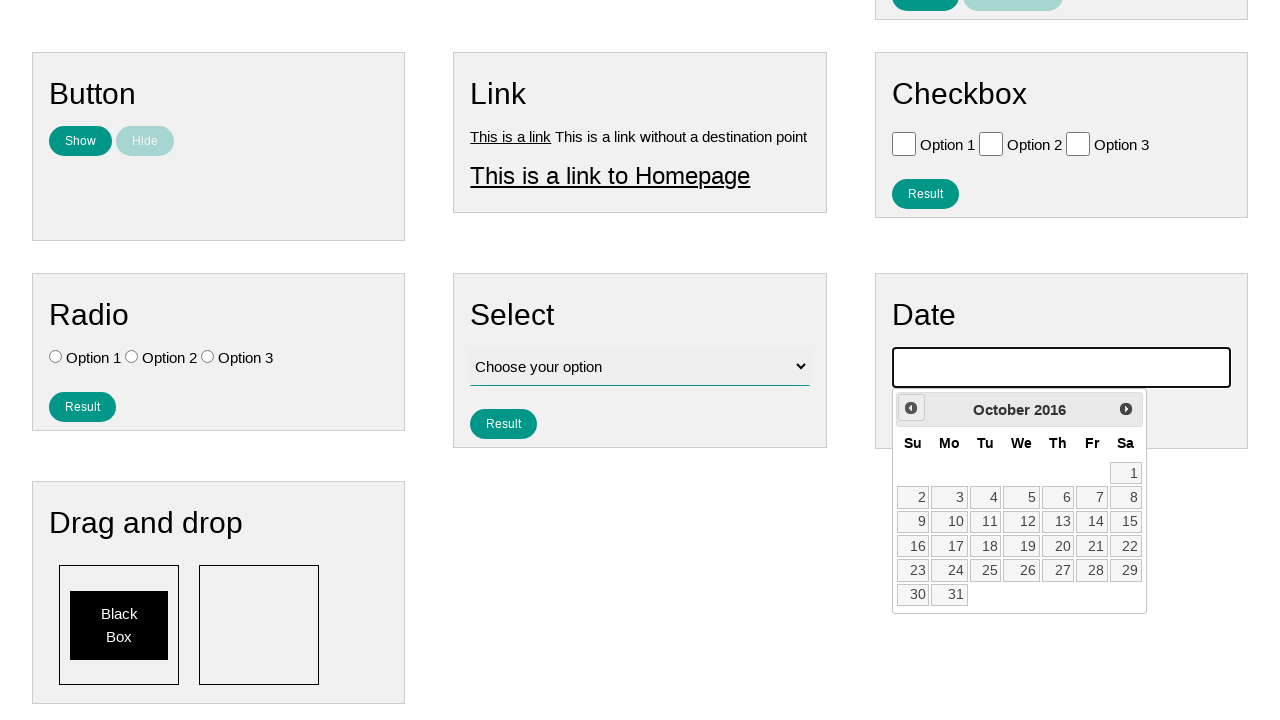

Clicked previous month button in calendar at (911, 408) on .ui-datepicker-prev
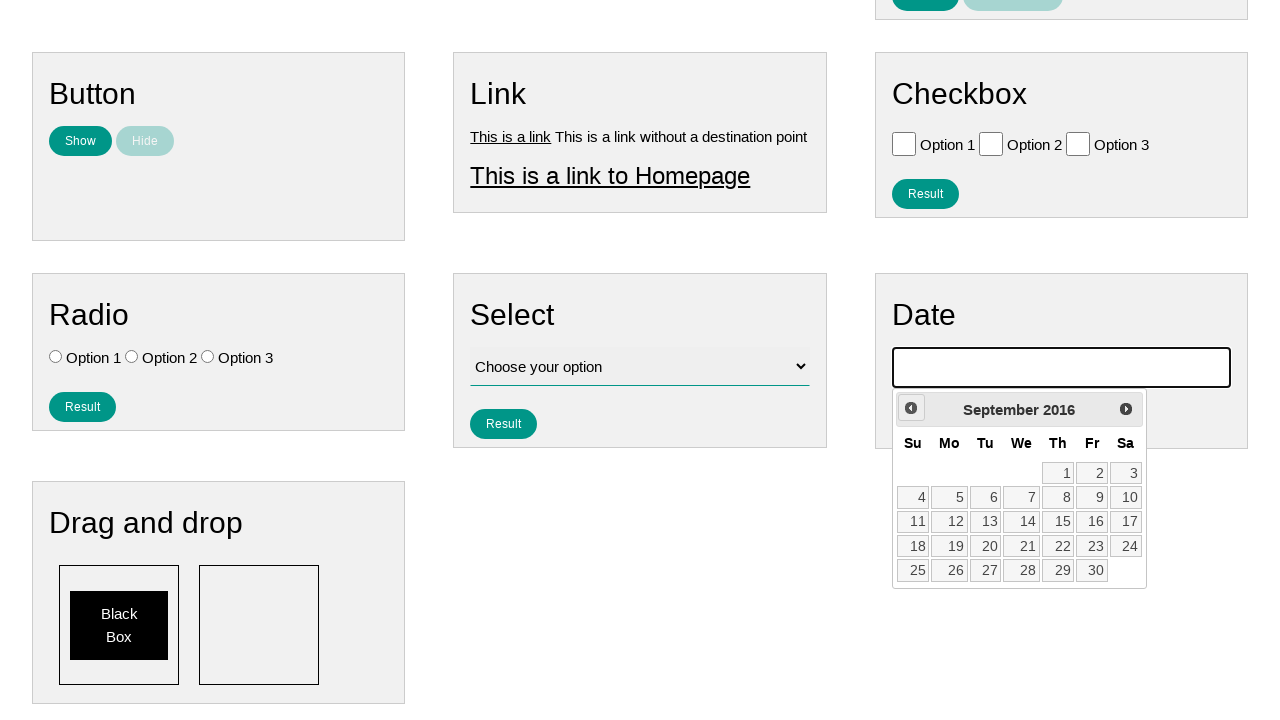

Clicked previous month button in calendar at (911, 408) on .ui-datepicker-prev
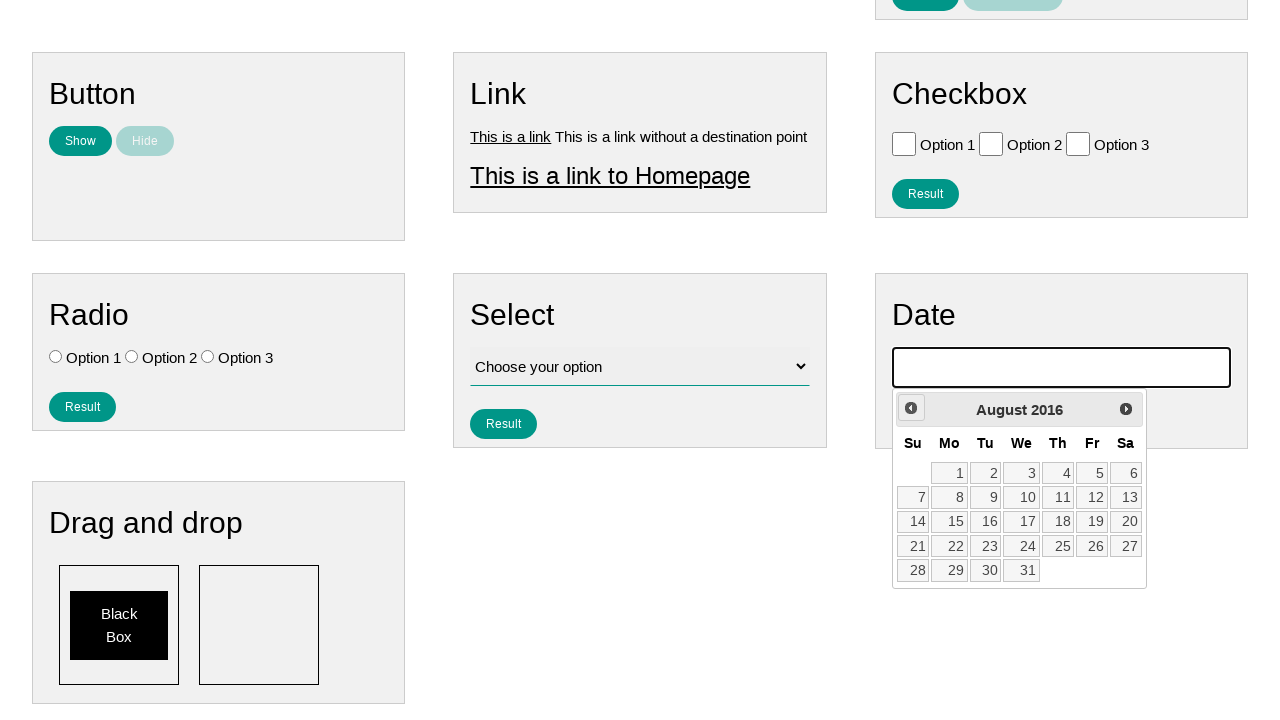

Clicked previous month button in calendar at (911, 408) on .ui-datepicker-prev
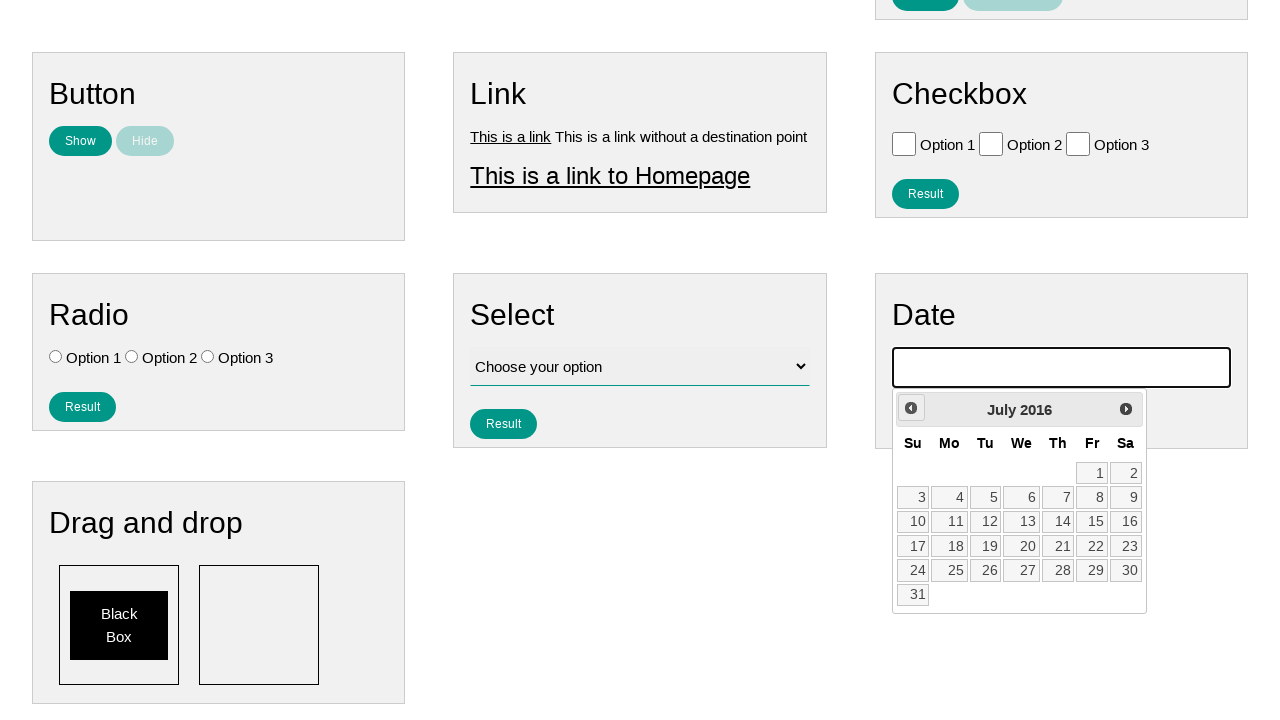

Clicked previous month button in calendar at (911, 408) on .ui-datepicker-prev
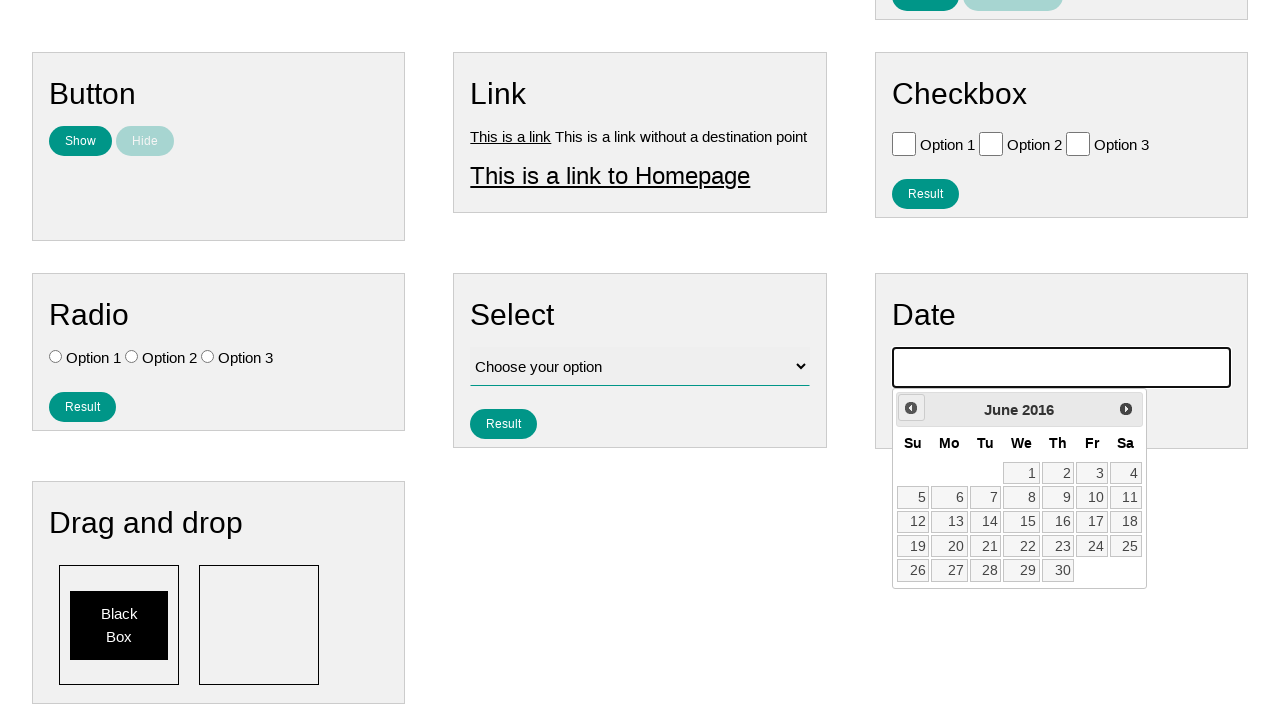

Clicked previous month button in calendar at (911, 408) on .ui-datepicker-prev
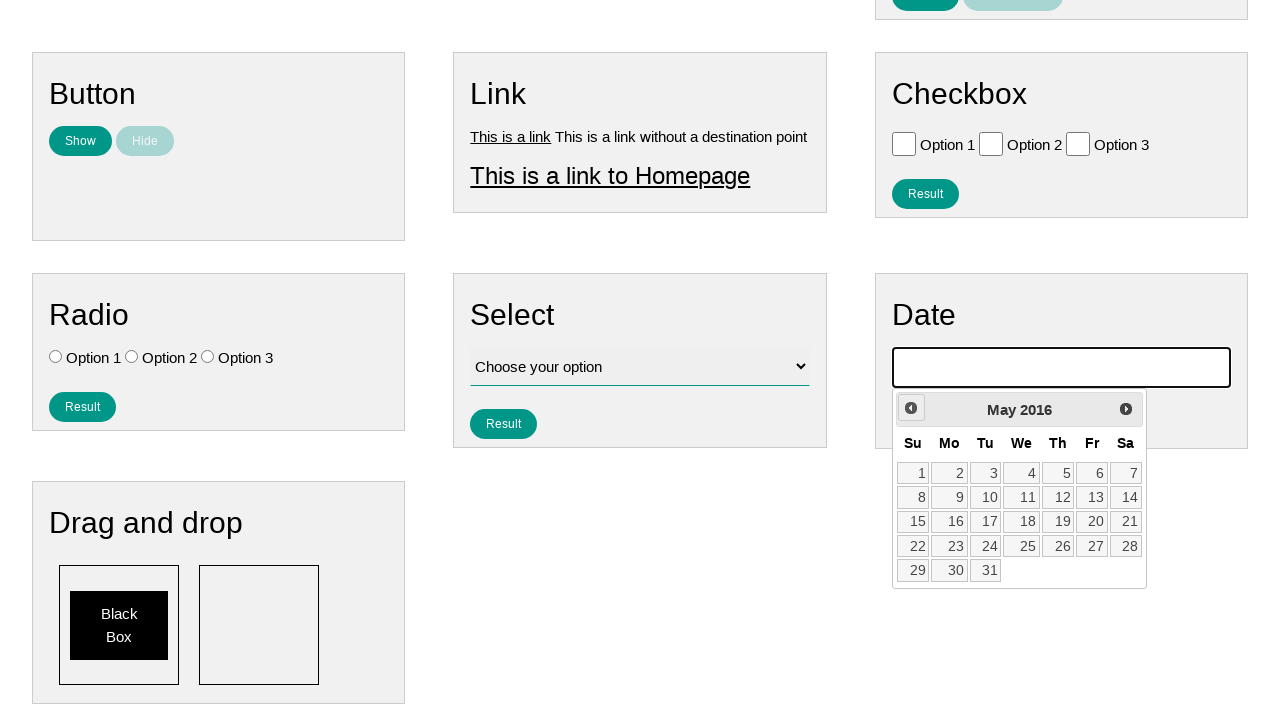

Clicked previous month button in calendar at (911, 408) on .ui-datepicker-prev
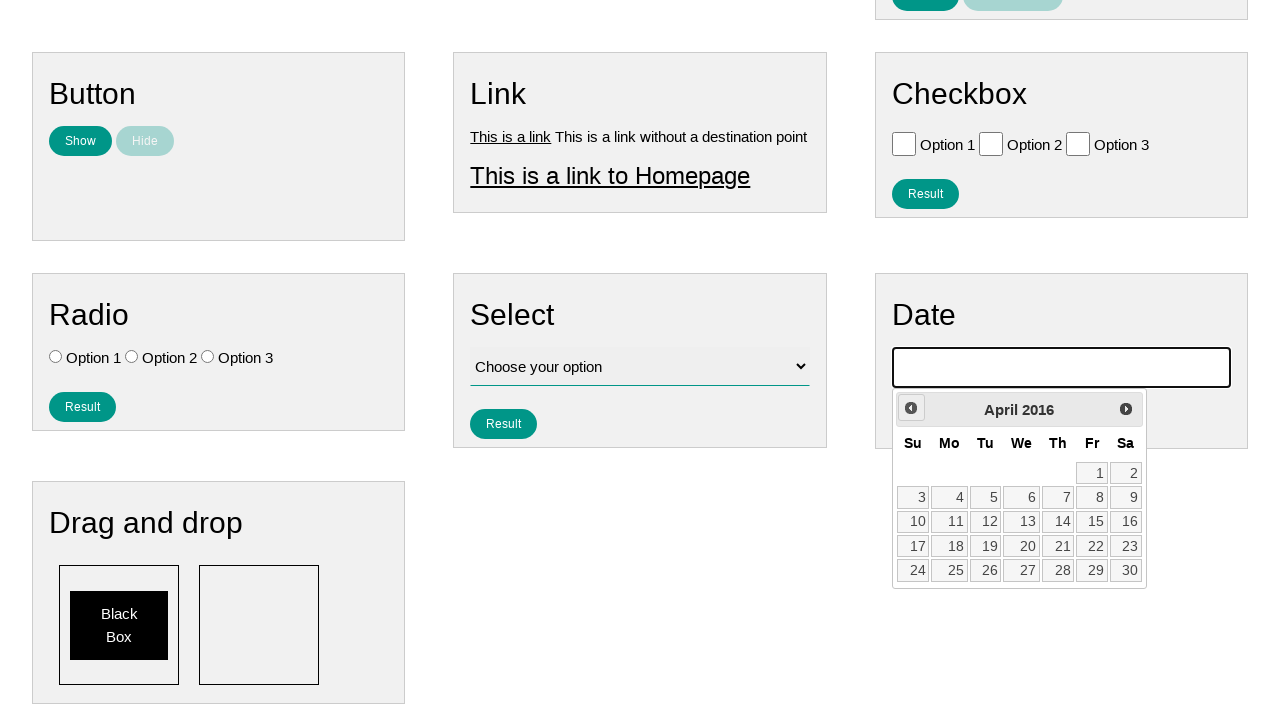

Clicked previous month button in calendar at (911, 408) on .ui-datepicker-prev
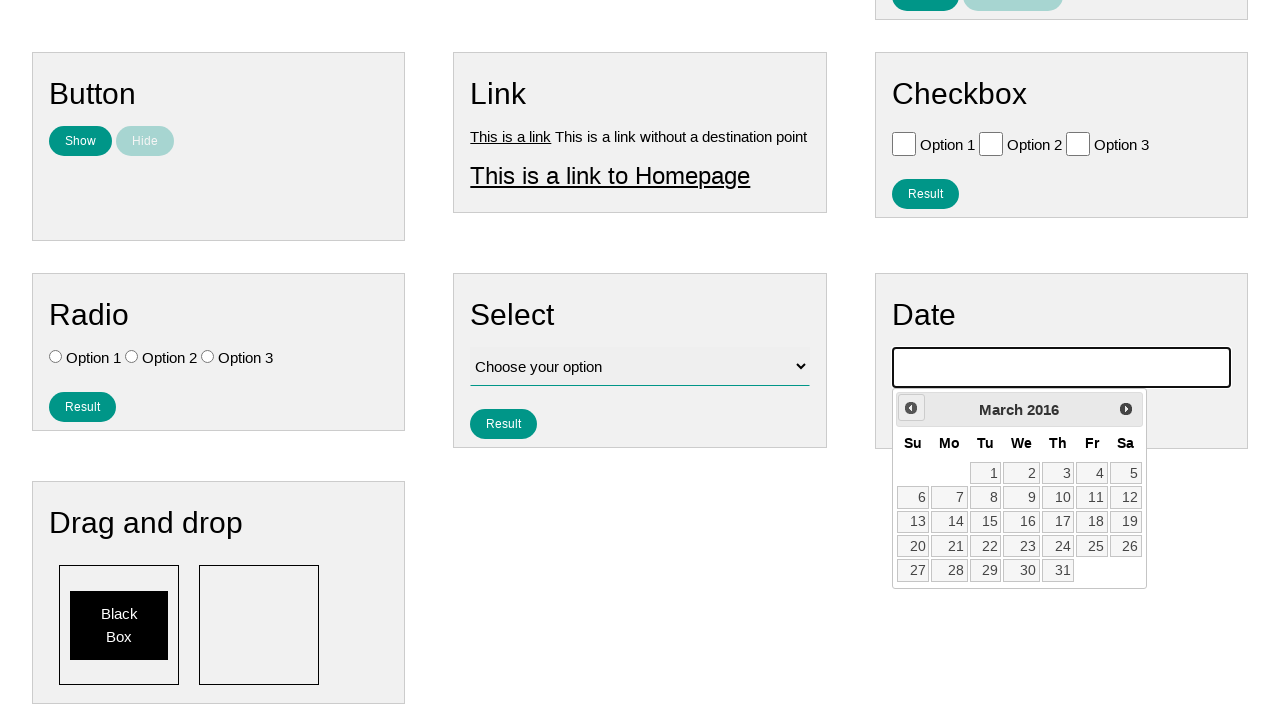

Clicked previous month button in calendar at (911, 408) on .ui-datepicker-prev
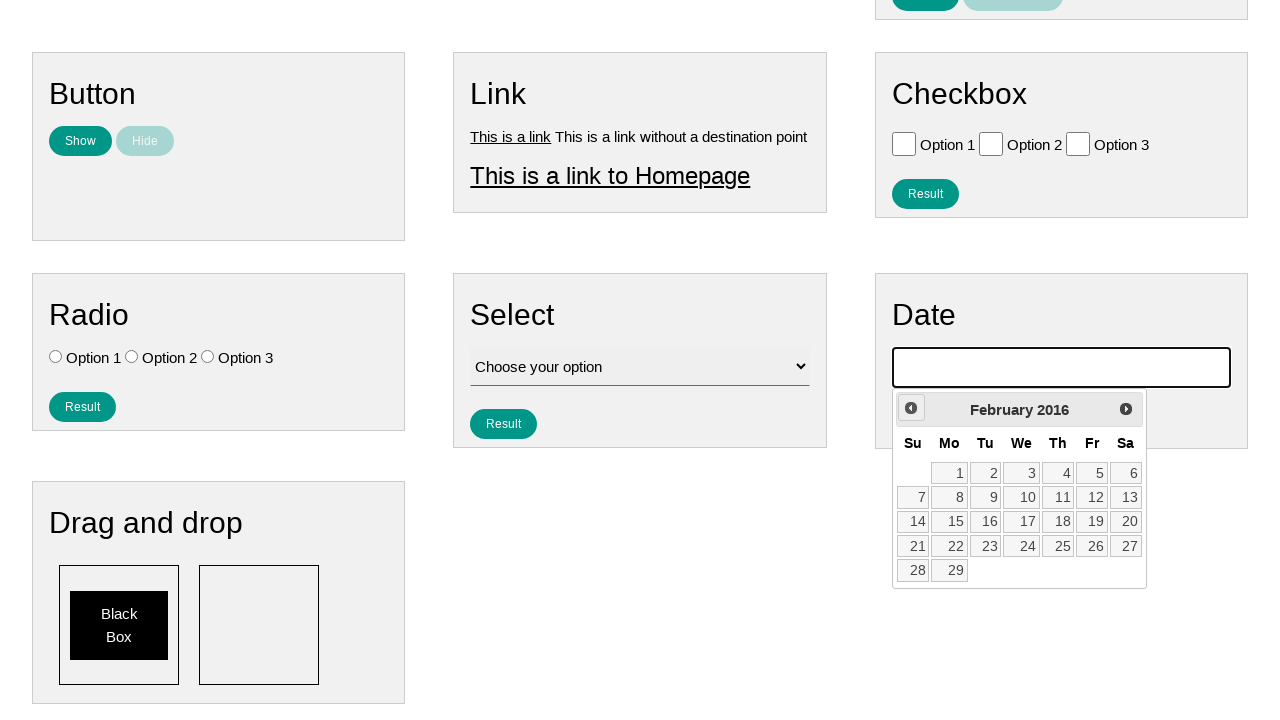

Clicked previous month button in calendar at (911, 408) on .ui-datepicker-prev
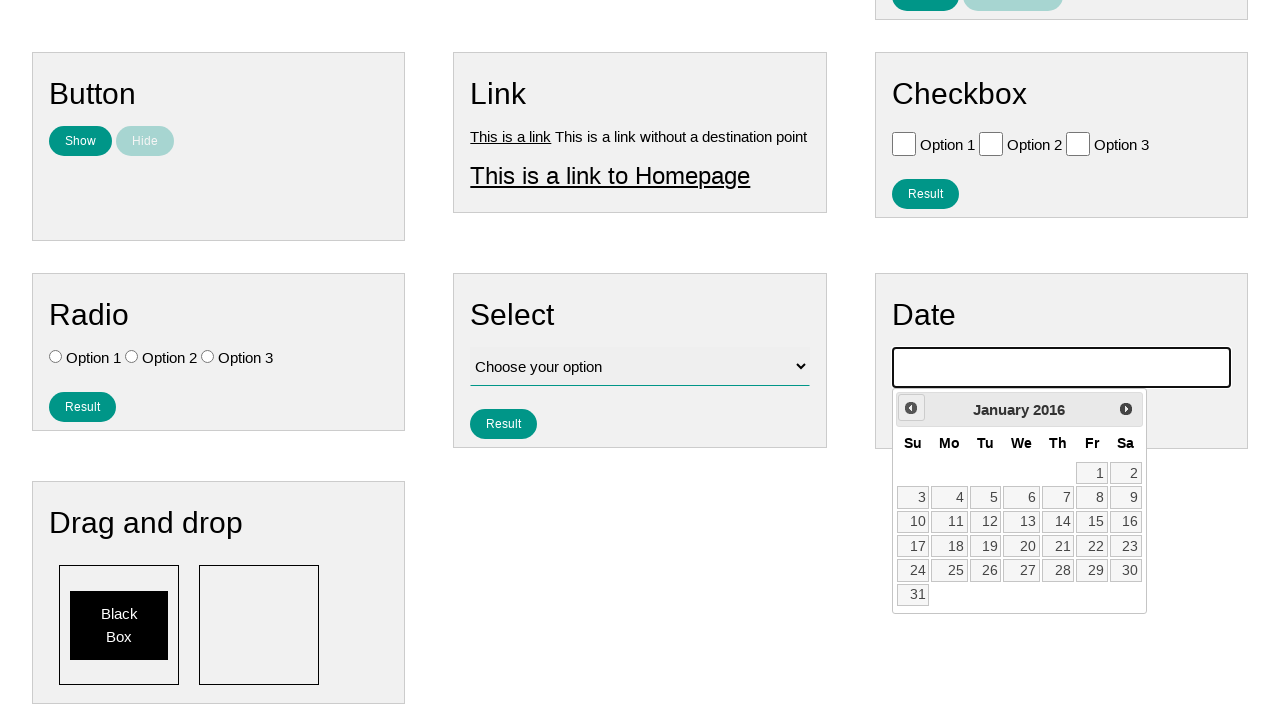

Clicked previous month button in calendar at (911, 408) on .ui-datepicker-prev
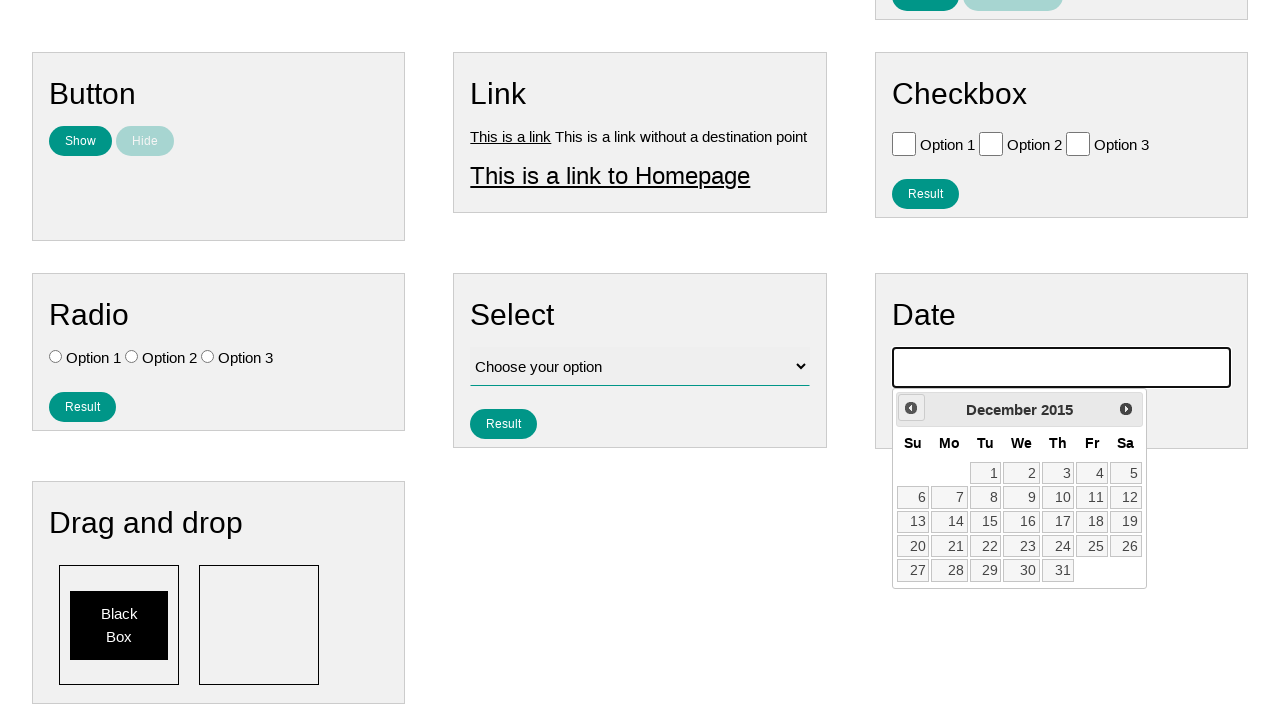

Clicked previous month button in calendar at (911, 408) on .ui-datepicker-prev
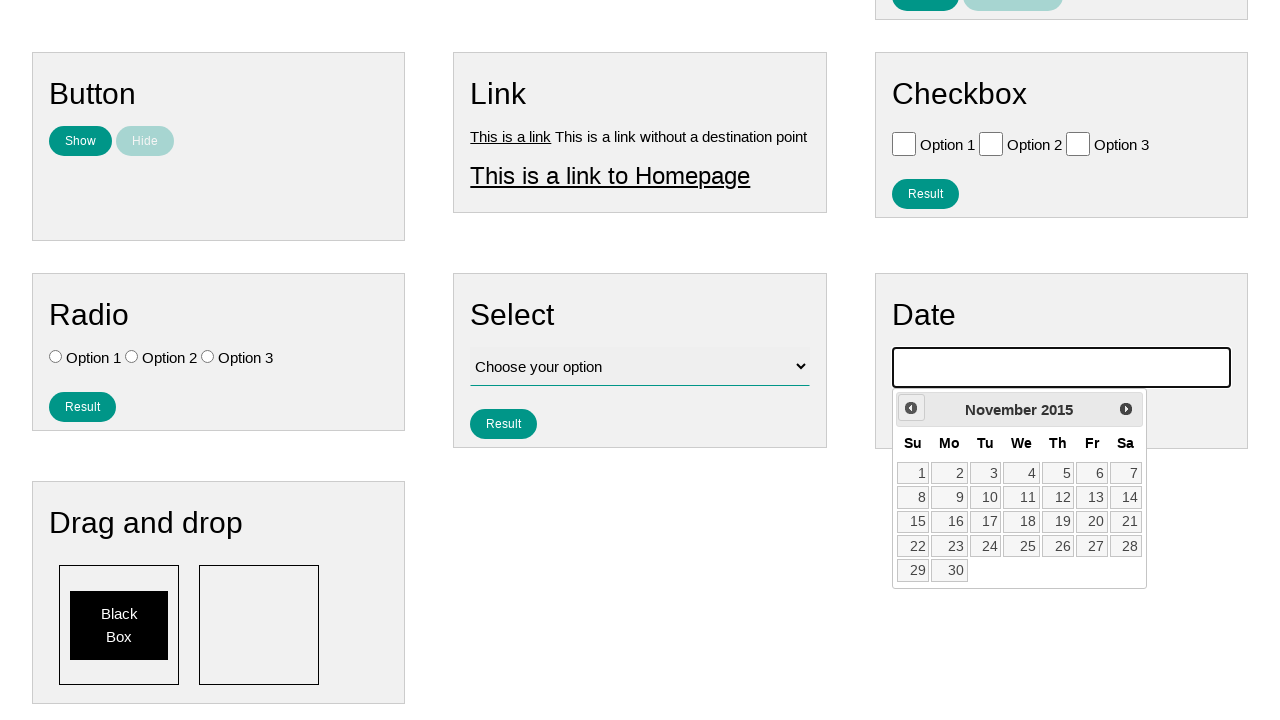

Clicked previous month button in calendar at (911, 408) on .ui-datepicker-prev
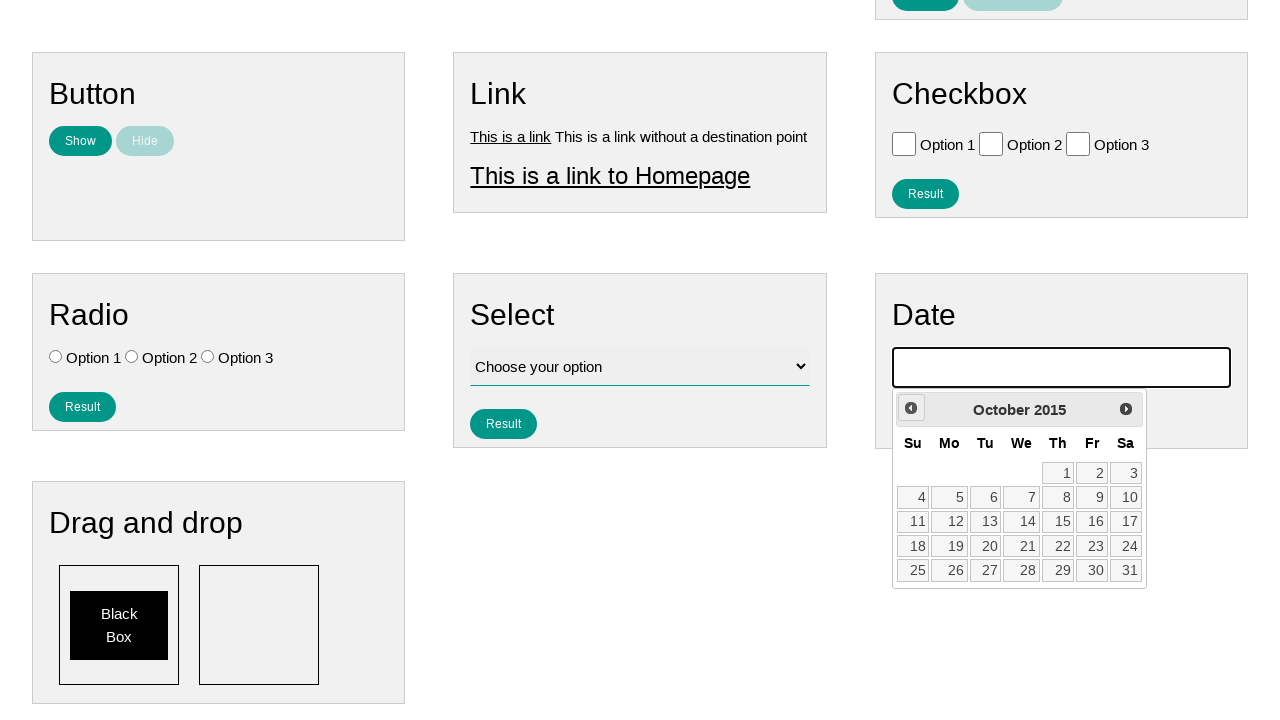

Clicked previous month button in calendar at (911, 408) on .ui-datepicker-prev
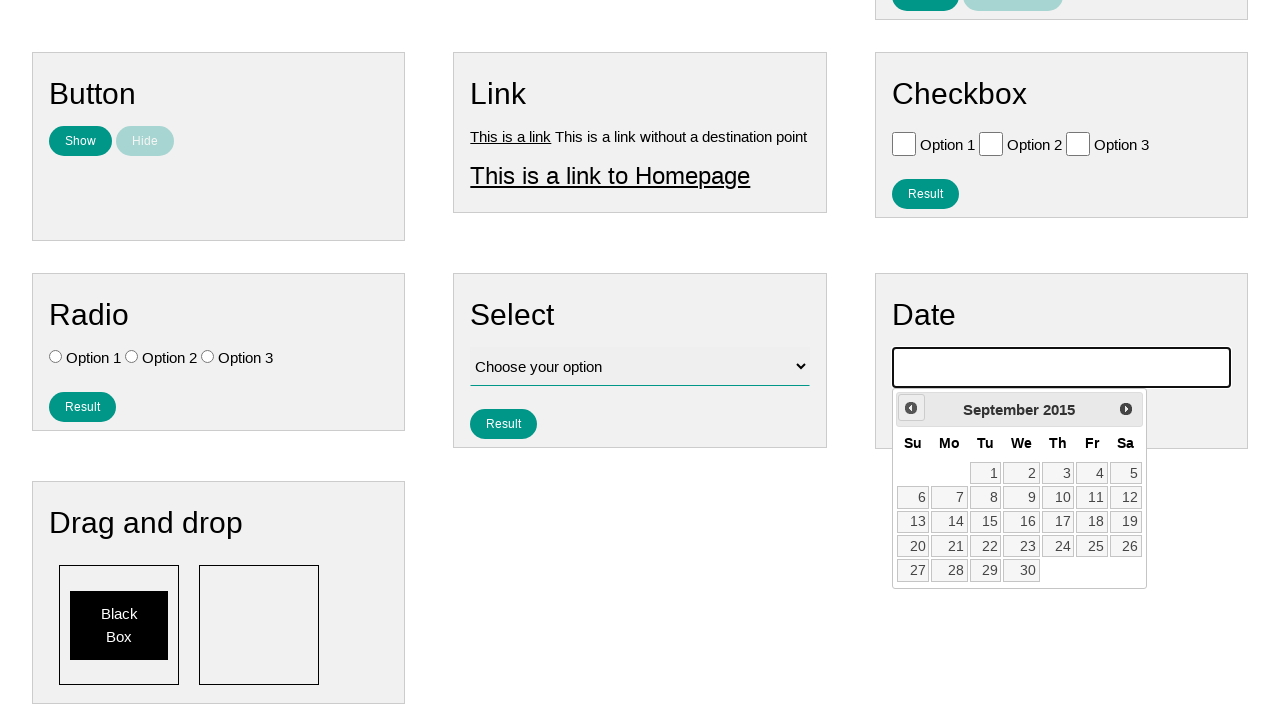

Clicked previous month button in calendar at (911, 408) on .ui-datepicker-prev
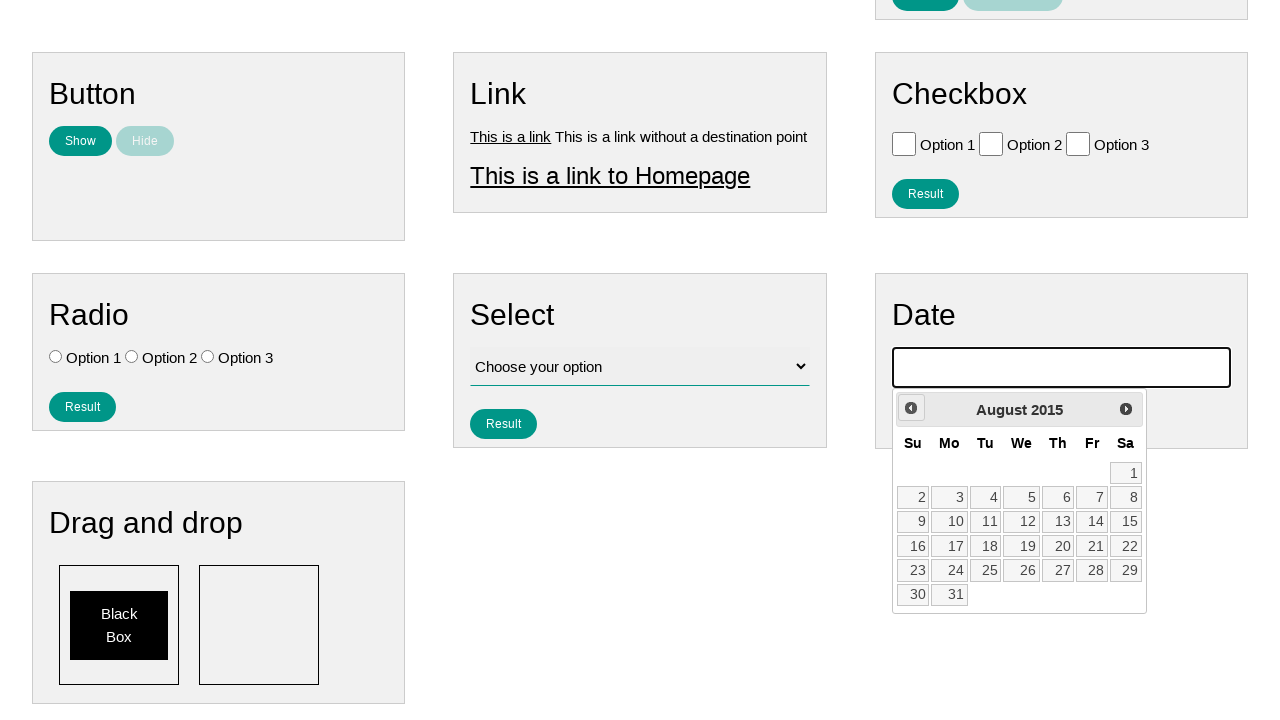

Clicked previous month button in calendar at (911, 408) on .ui-datepicker-prev
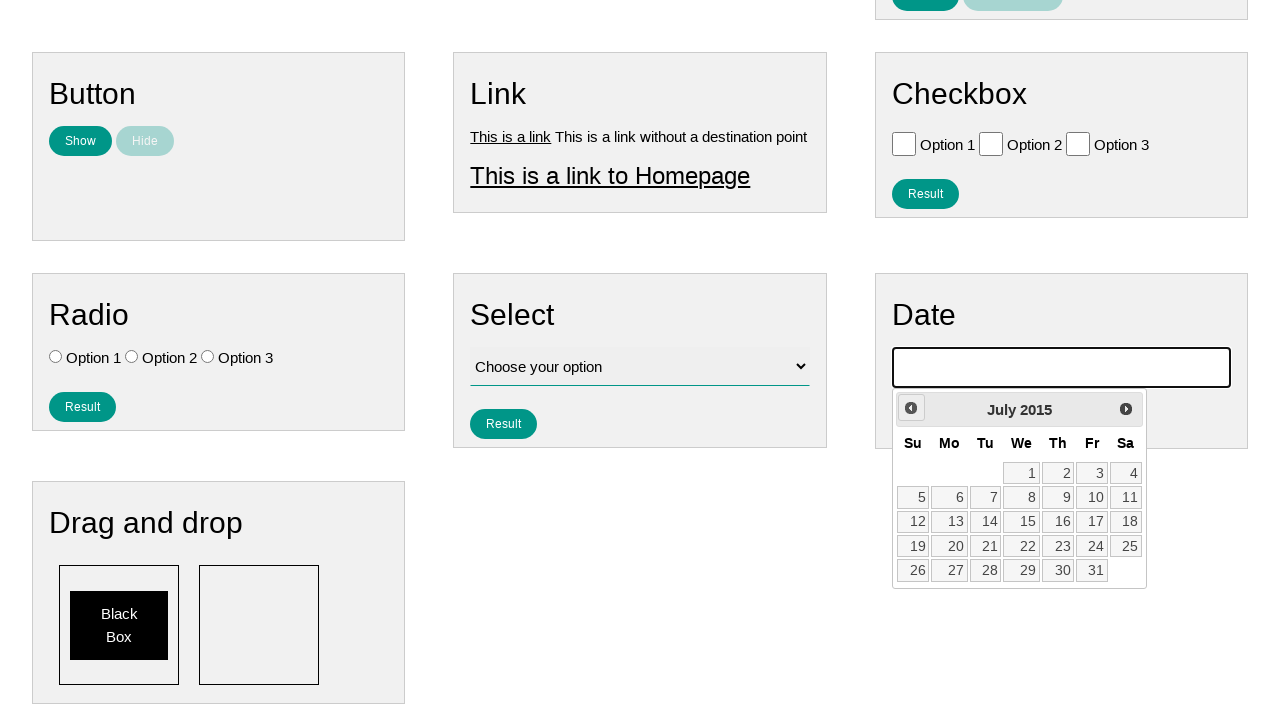

Clicked previous month button in calendar at (911, 408) on .ui-datepicker-prev
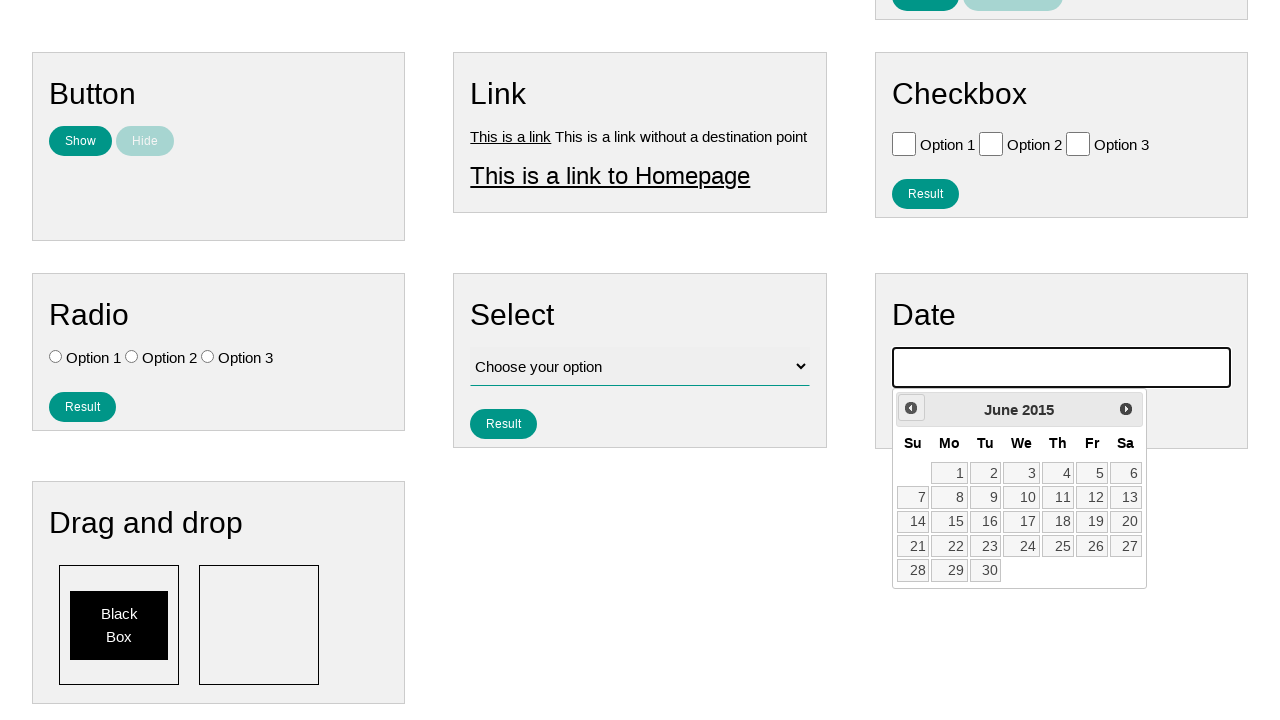

Clicked previous month button in calendar at (911, 408) on .ui-datepicker-prev
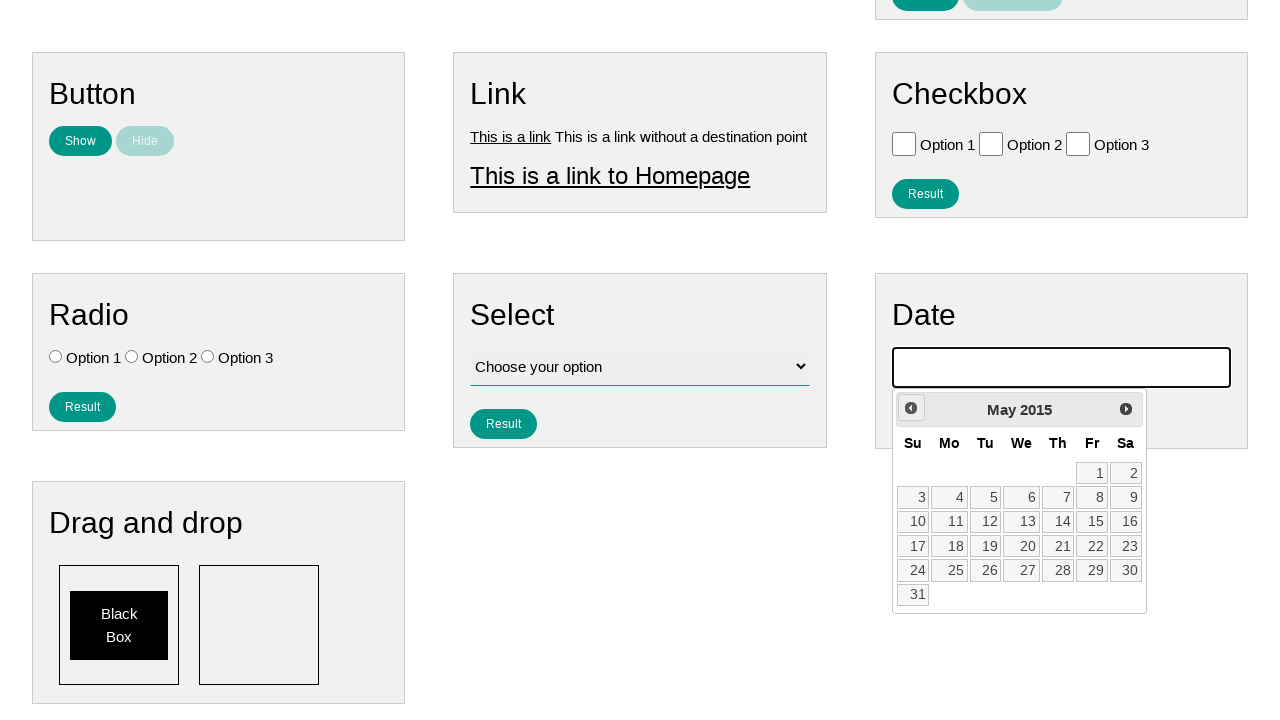

Clicked previous month button in calendar at (911, 408) on .ui-datepicker-prev
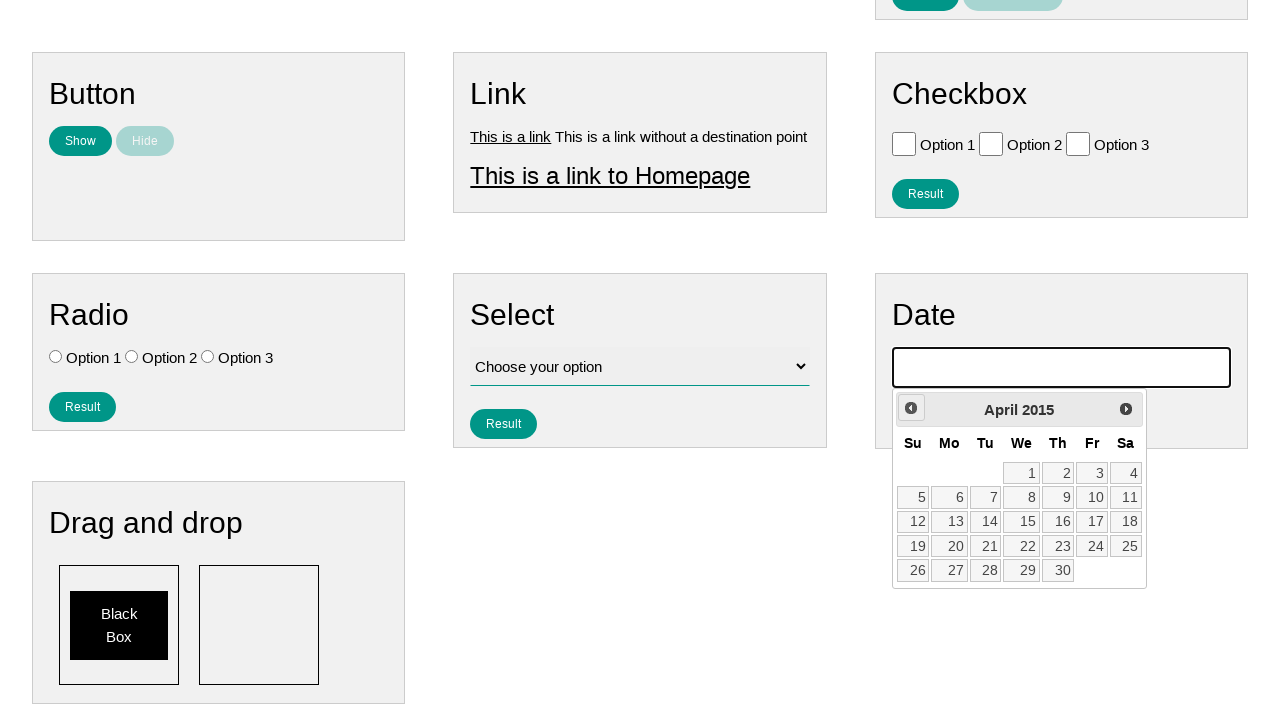

Clicked previous month button in calendar at (911, 408) on .ui-datepicker-prev
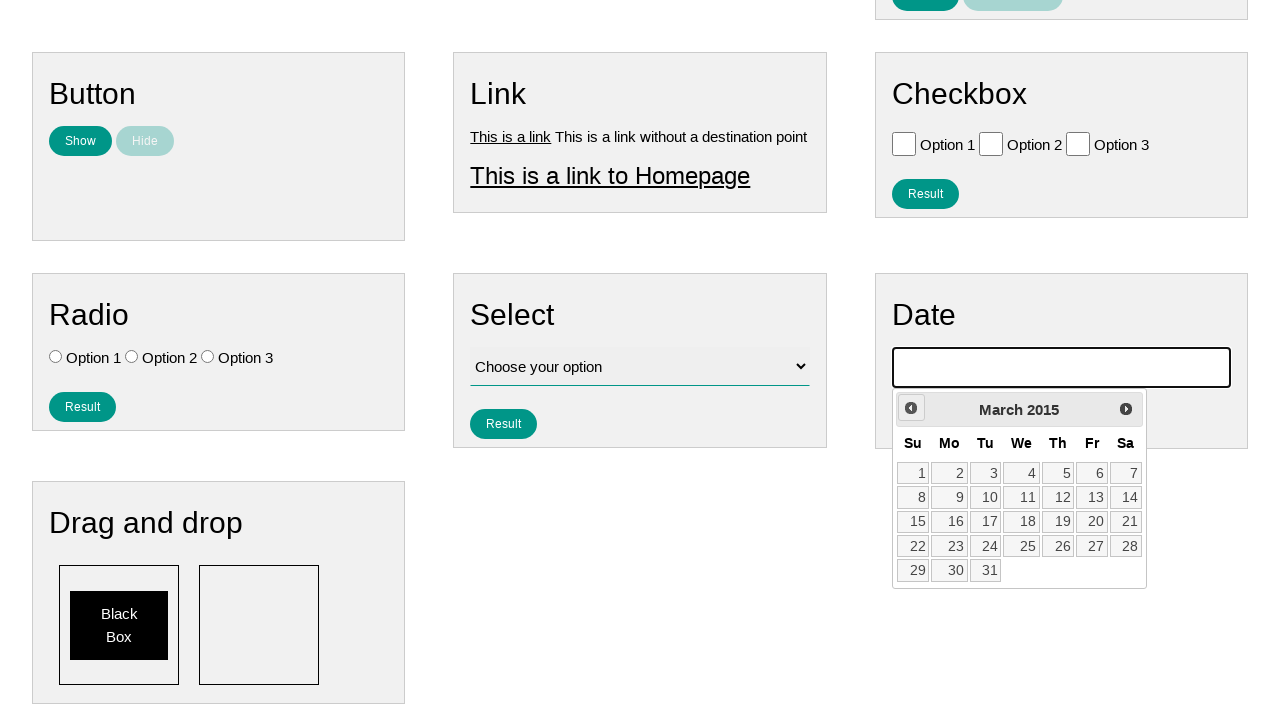

Clicked previous month button in calendar at (911, 408) on .ui-datepicker-prev
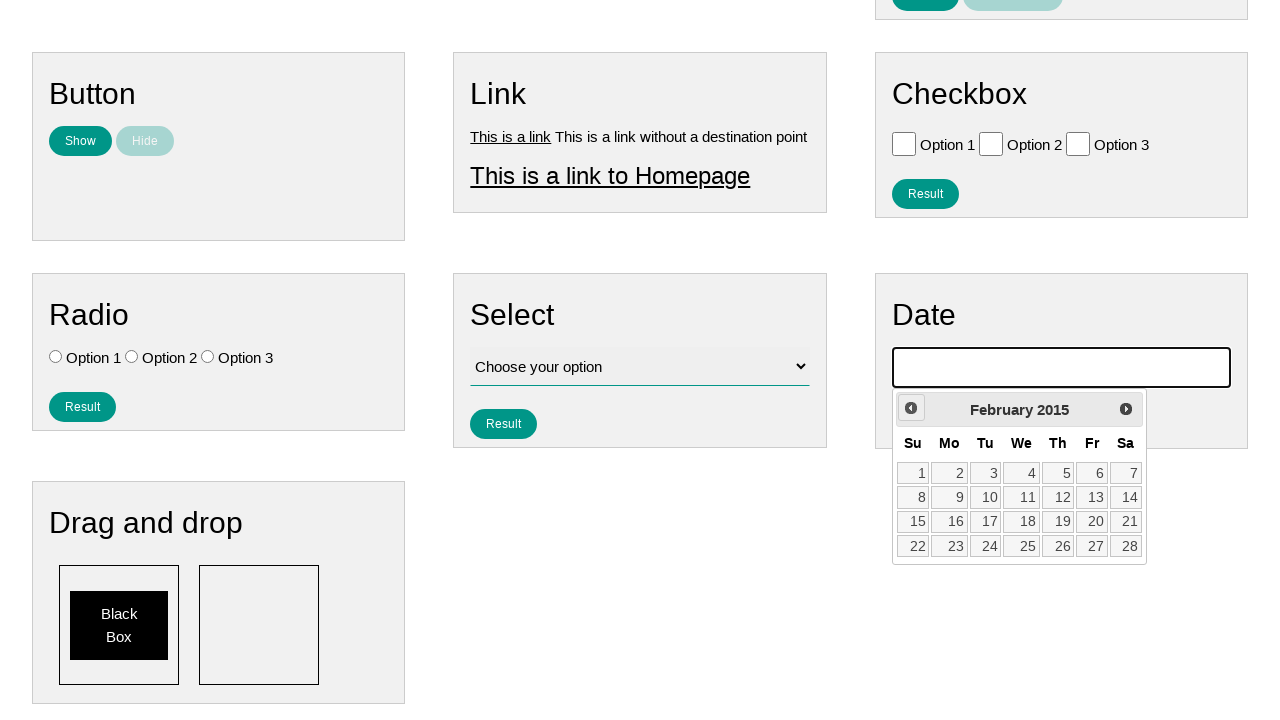

Clicked previous month button in calendar at (911, 408) on .ui-datepicker-prev
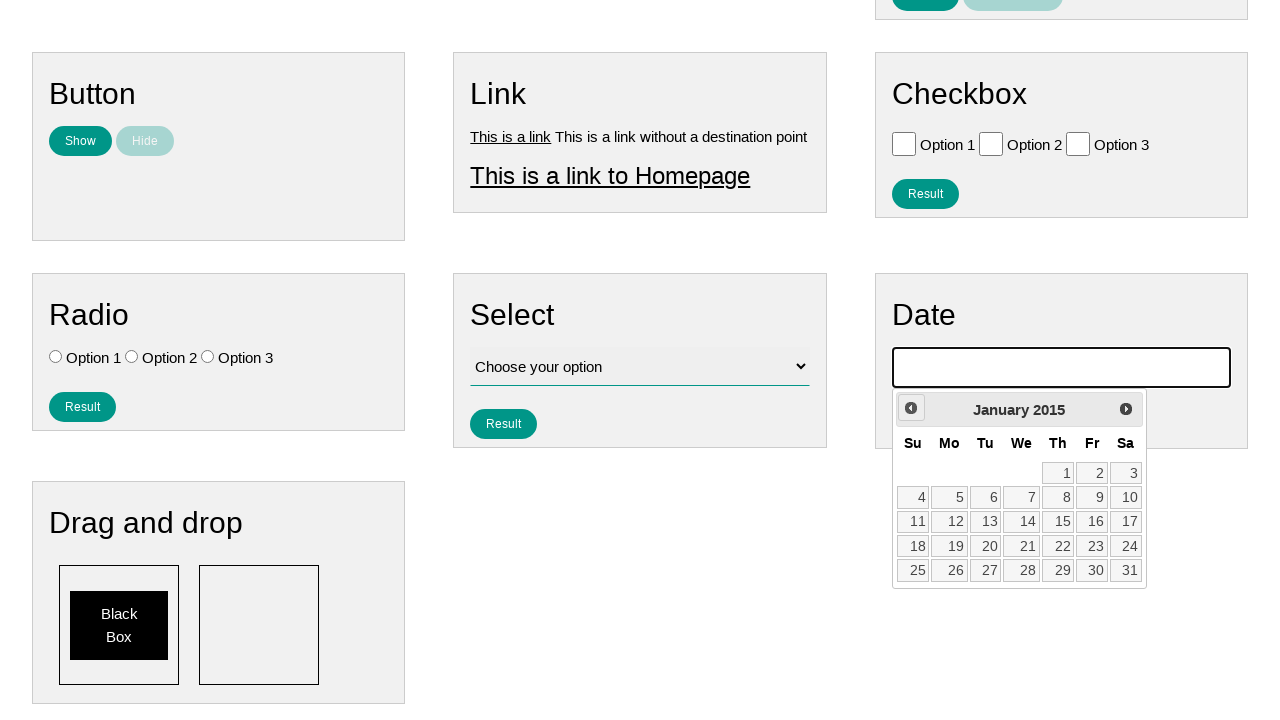

Clicked previous month button in calendar at (911, 408) on .ui-datepicker-prev
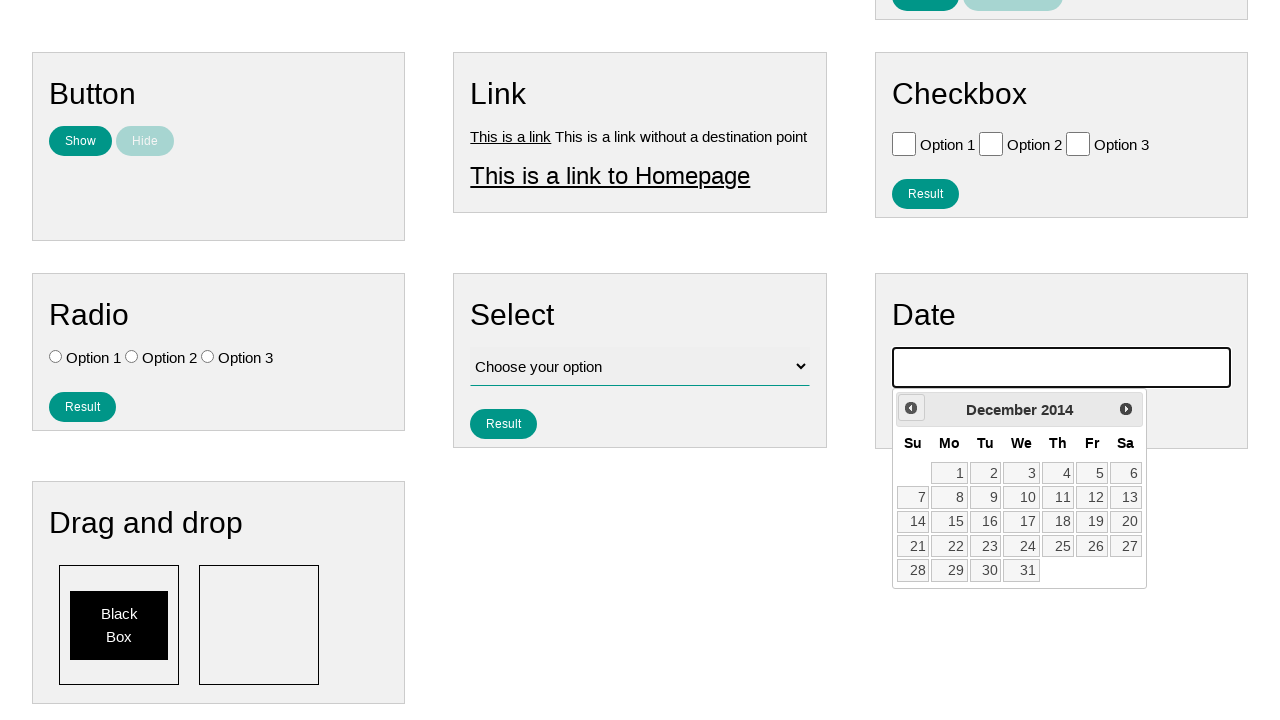

Clicked previous month button in calendar at (911, 408) on .ui-datepicker-prev
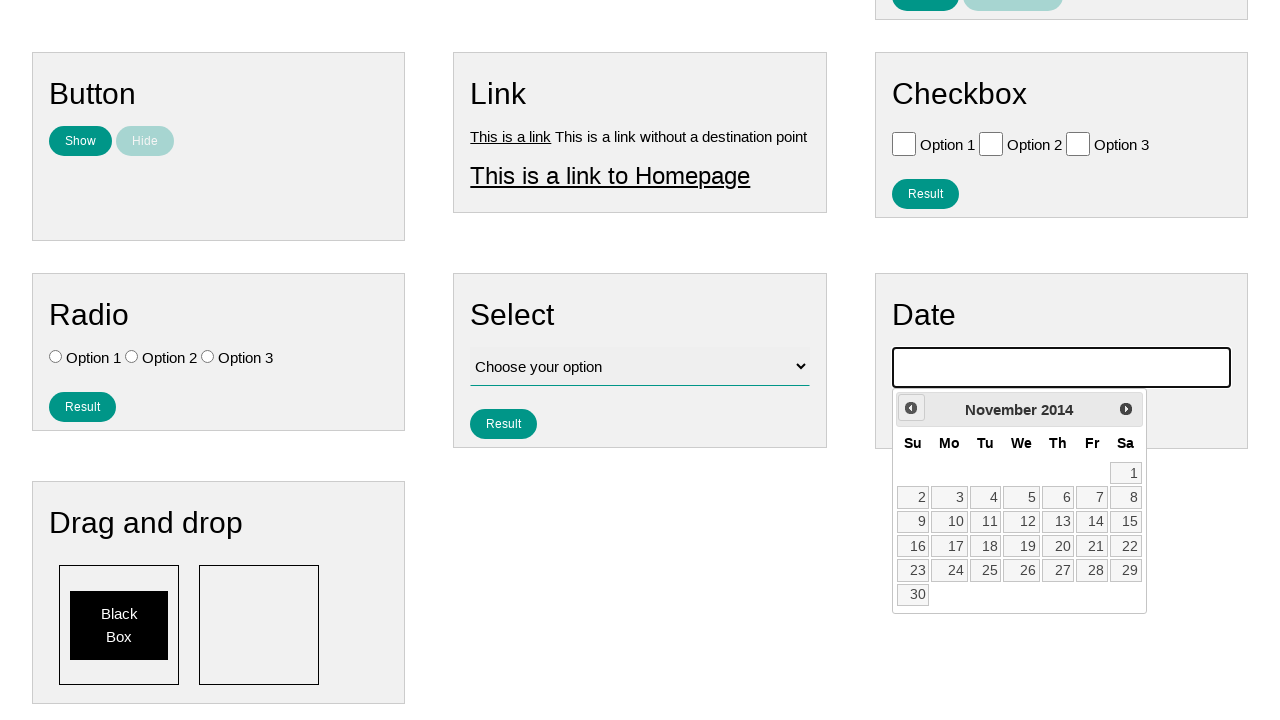

Clicked previous month button in calendar at (911, 408) on .ui-datepicker-prev
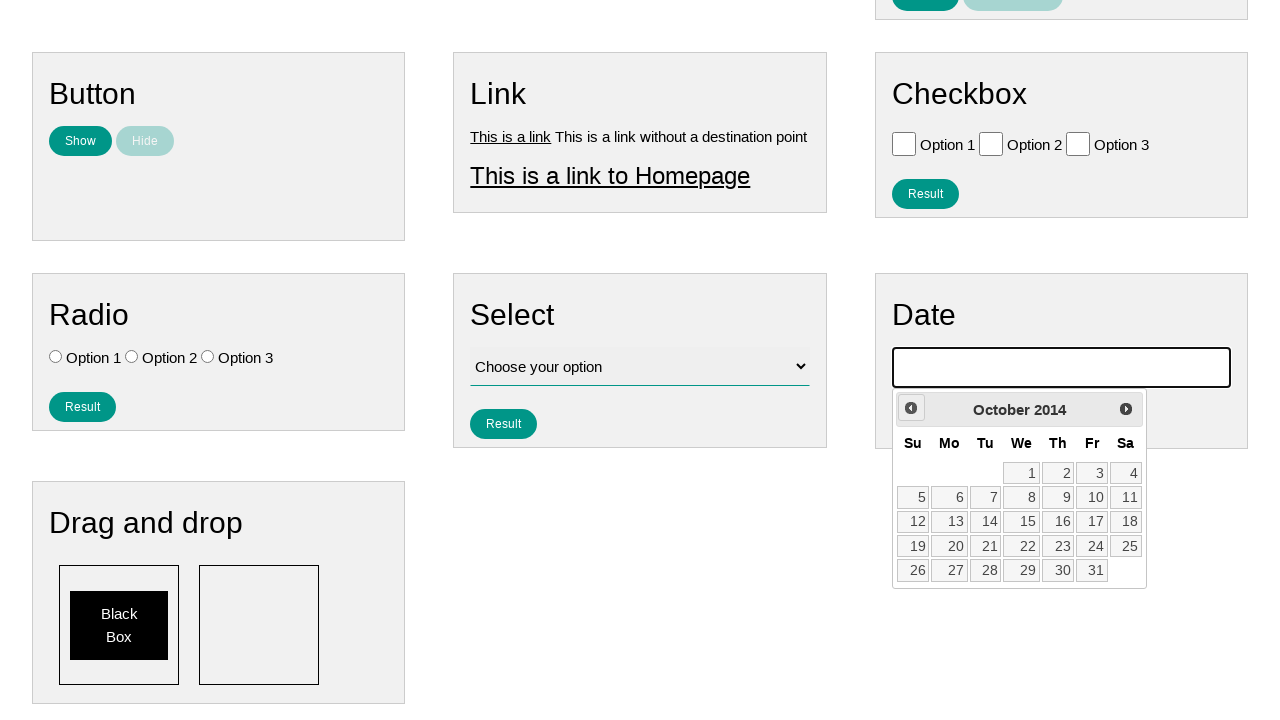

Clicked previous month button in calendar at (911, 408) on .ui-datepicker-prev
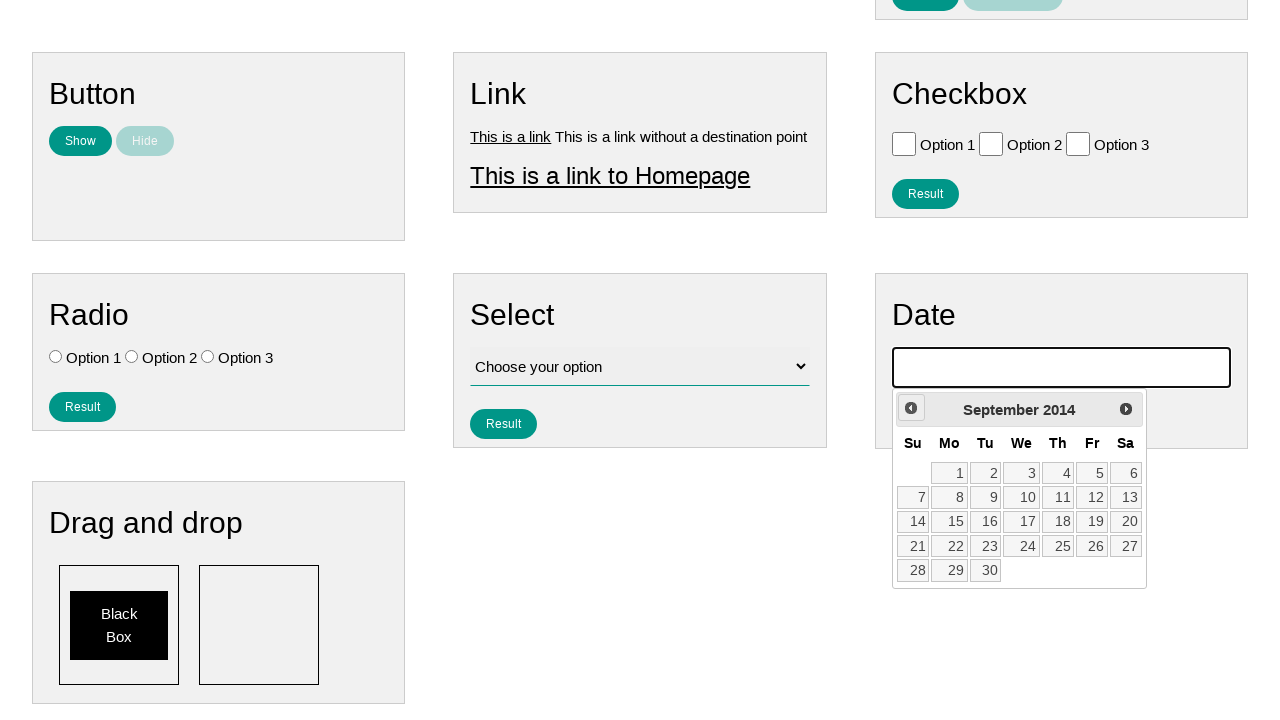

Clicked previous month button in calendar at (911, 408) on .ui-datepicker-prev
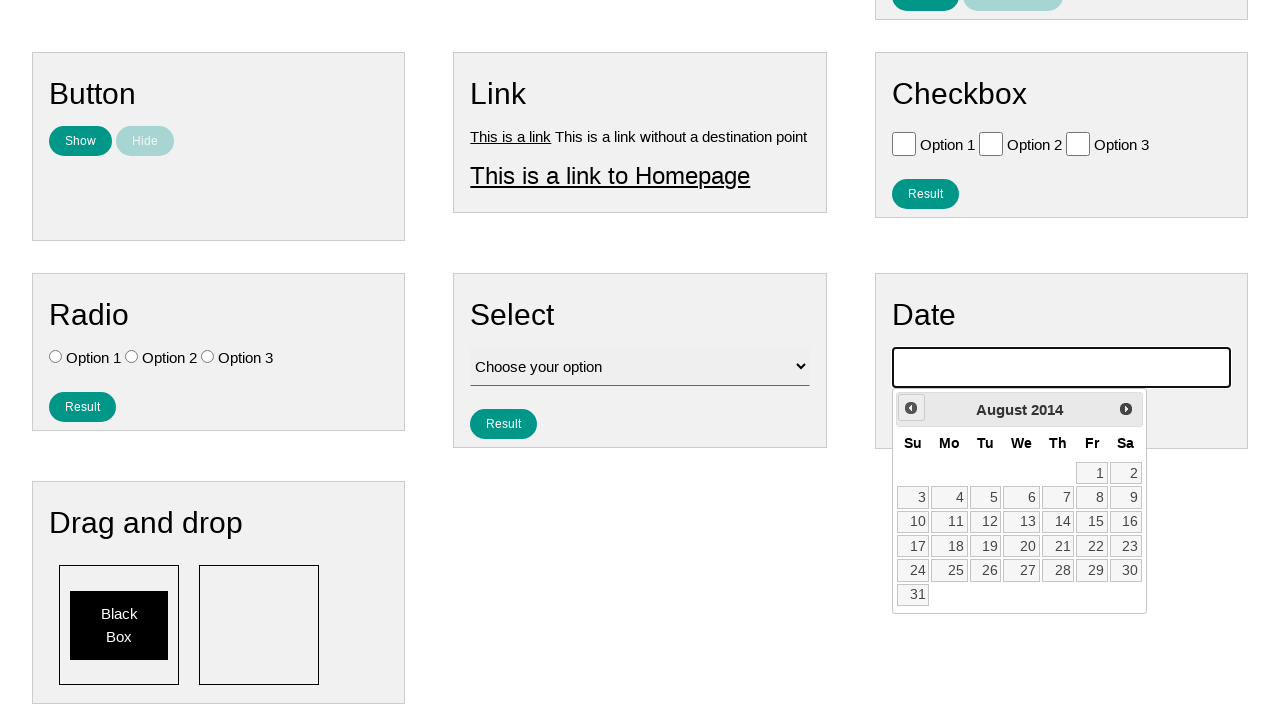

Clicked previous month button in calendar at (911, 408) on .ui-datepicker-prev
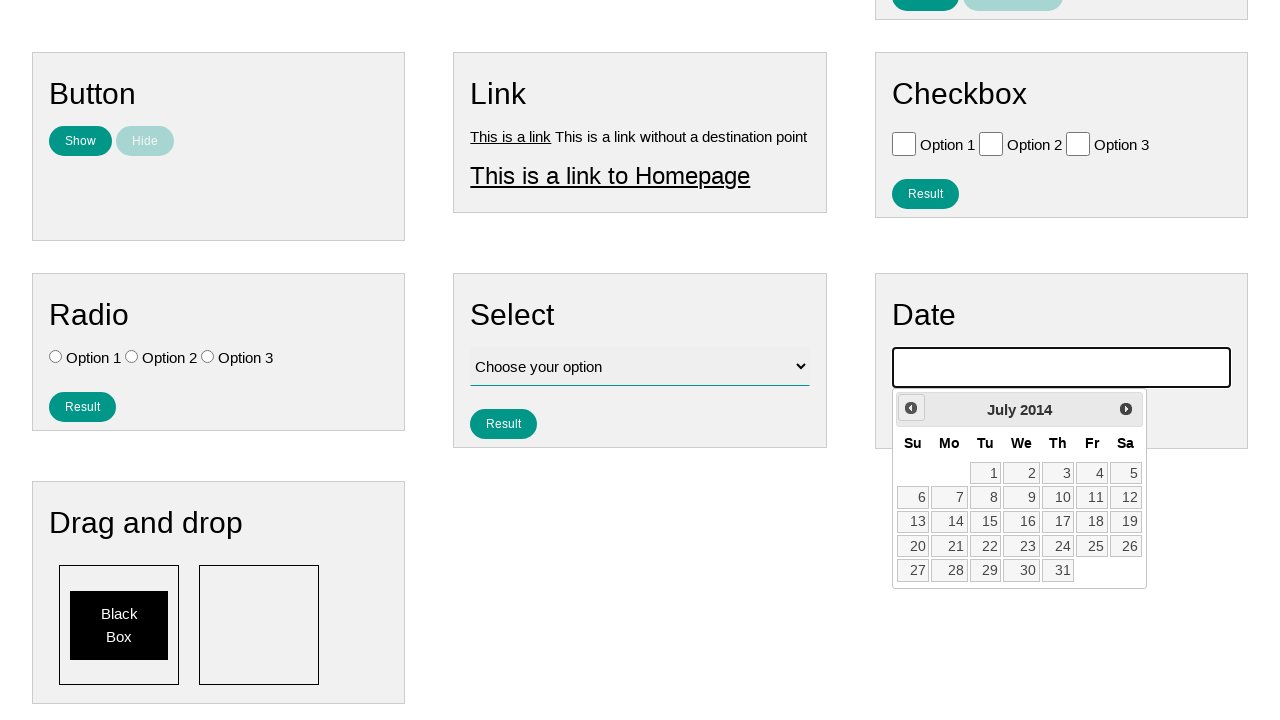

Clicked previous month button in calendar at (911, 408) on .ui-datepicker-prev
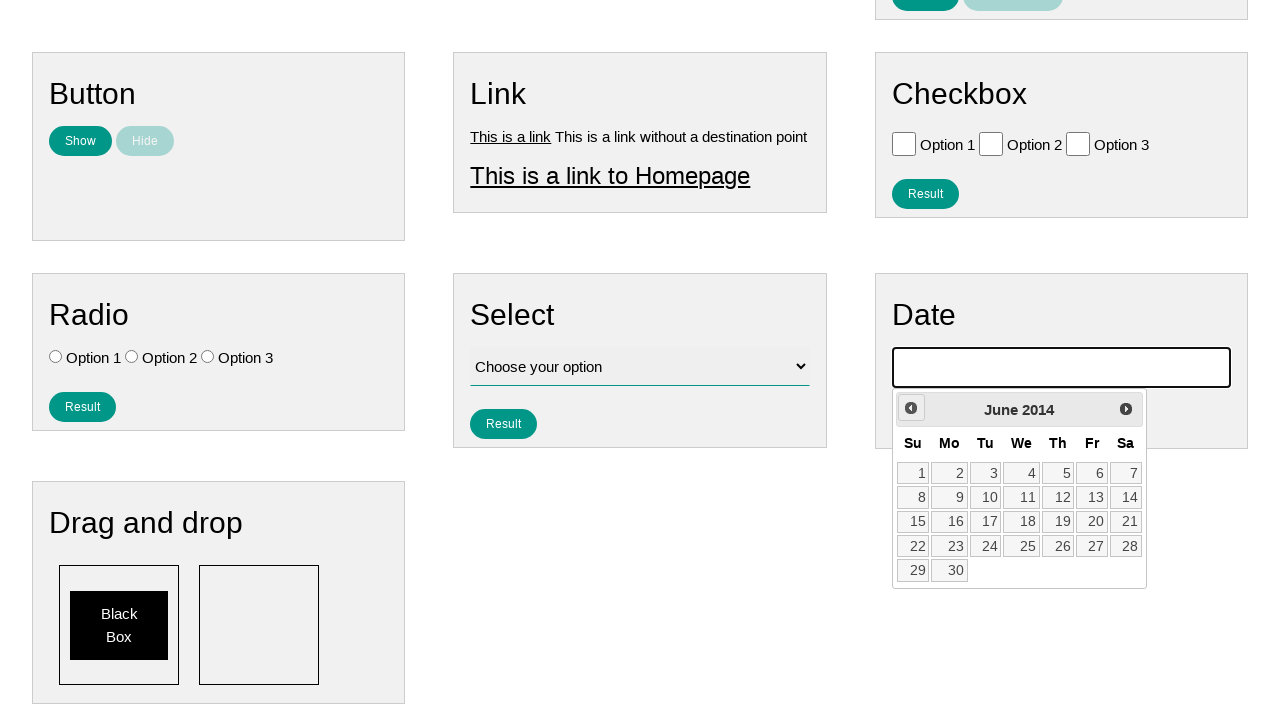

Clicked previous month button in calendar at (911, 408) on .ui-datepicker-prev
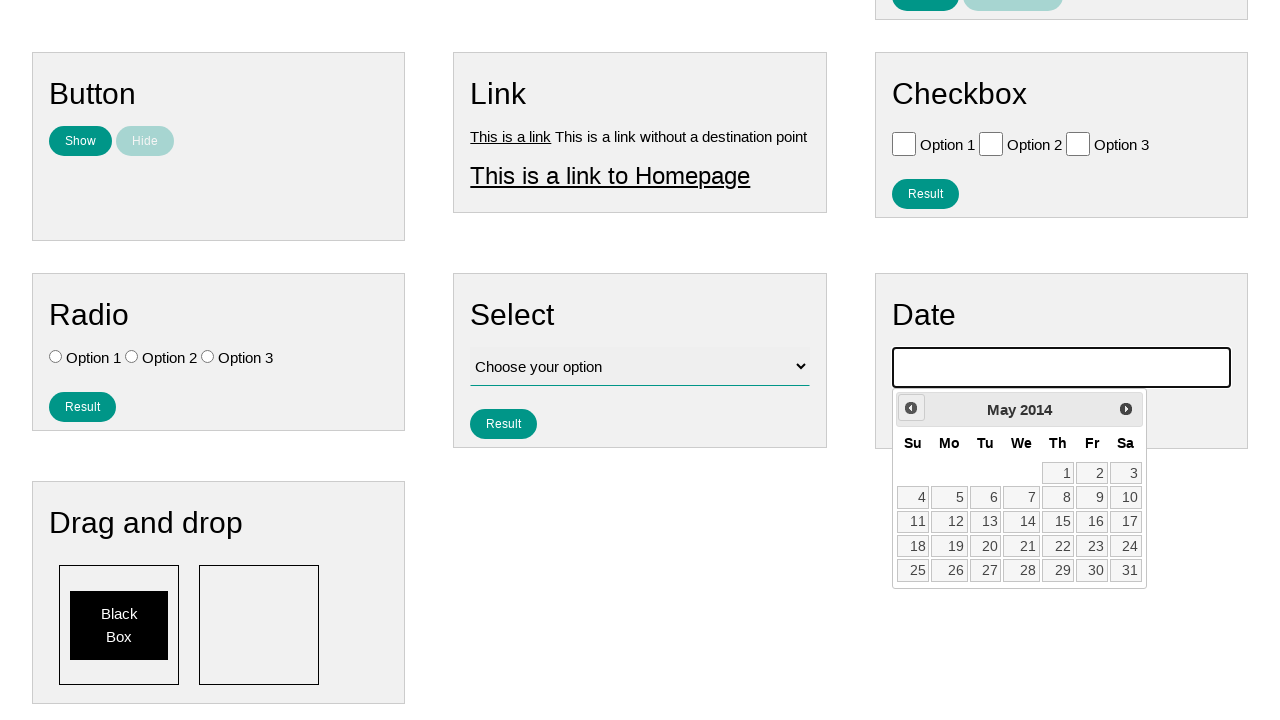

Clicked previous month button in calendar at (911, 408) on .ui-datepicker-prev
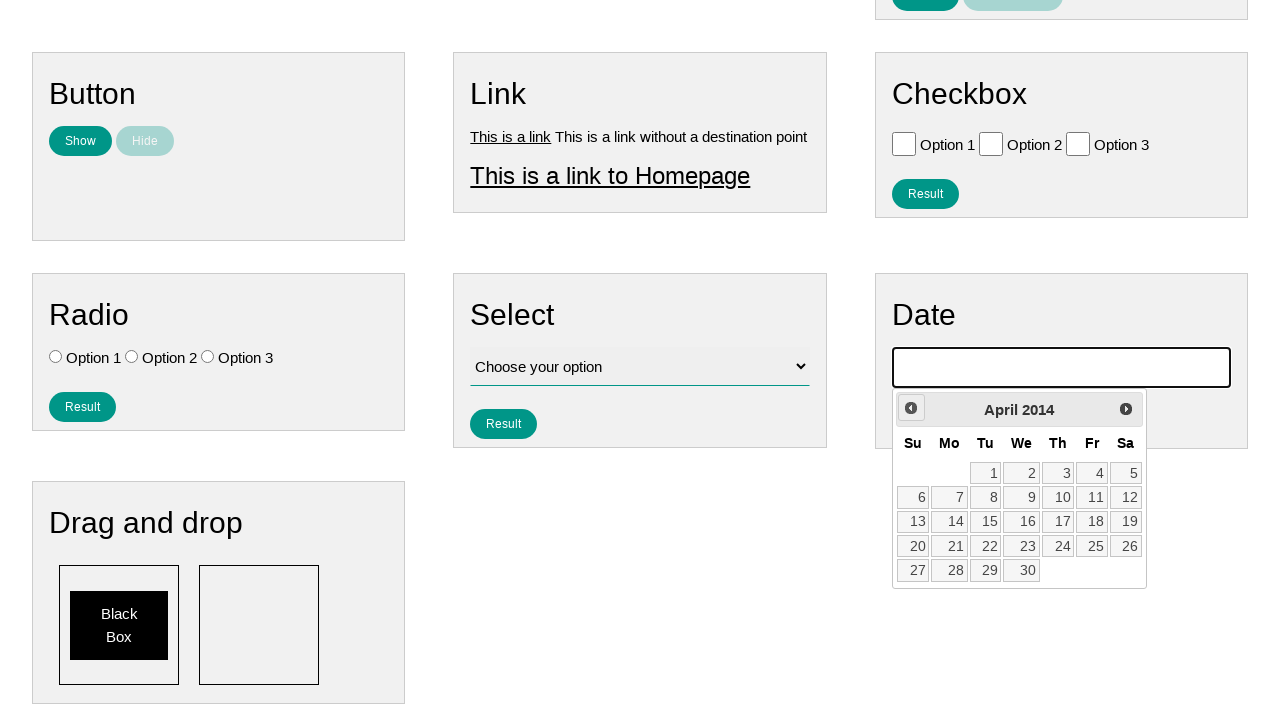

Clicked previous month button in calendar at (911, 408) on .ui-datepicker-prev
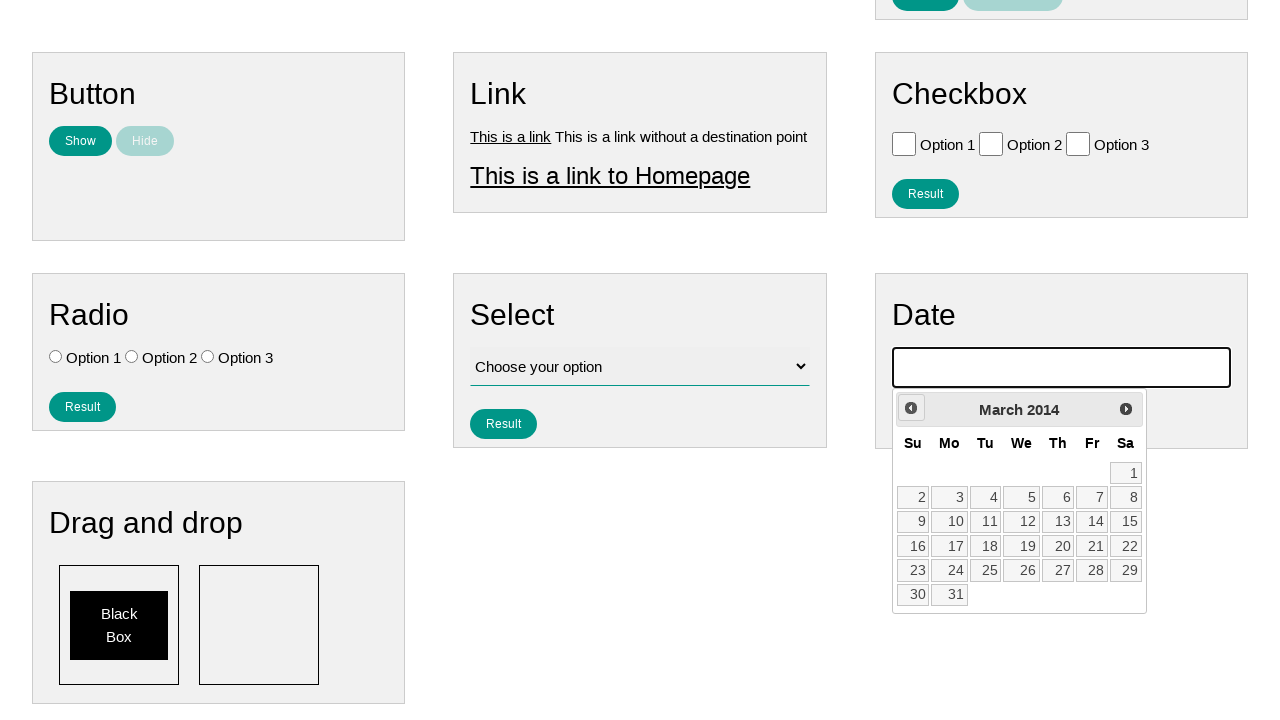

Clicked previous month button in calendar at (911, 408) on .ui-datepicker-prev
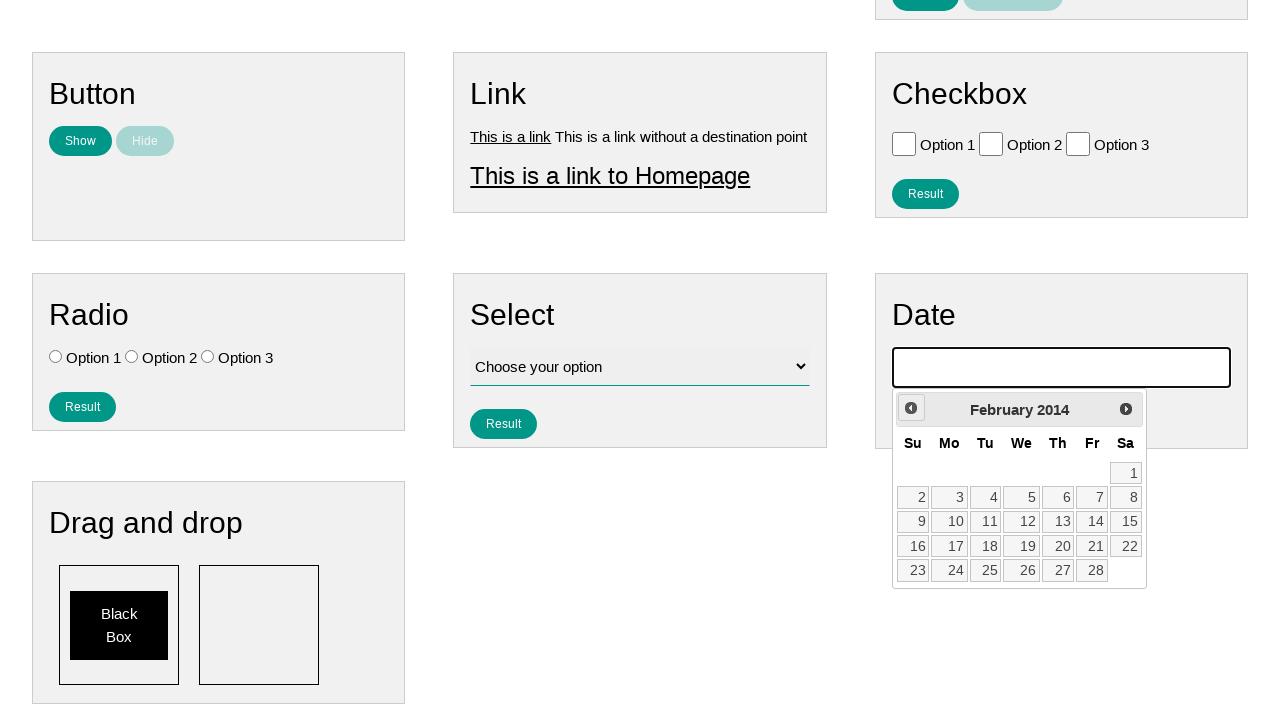

Clicked previous month button in calendar at (911, 408) on .ui-datepicker-prev
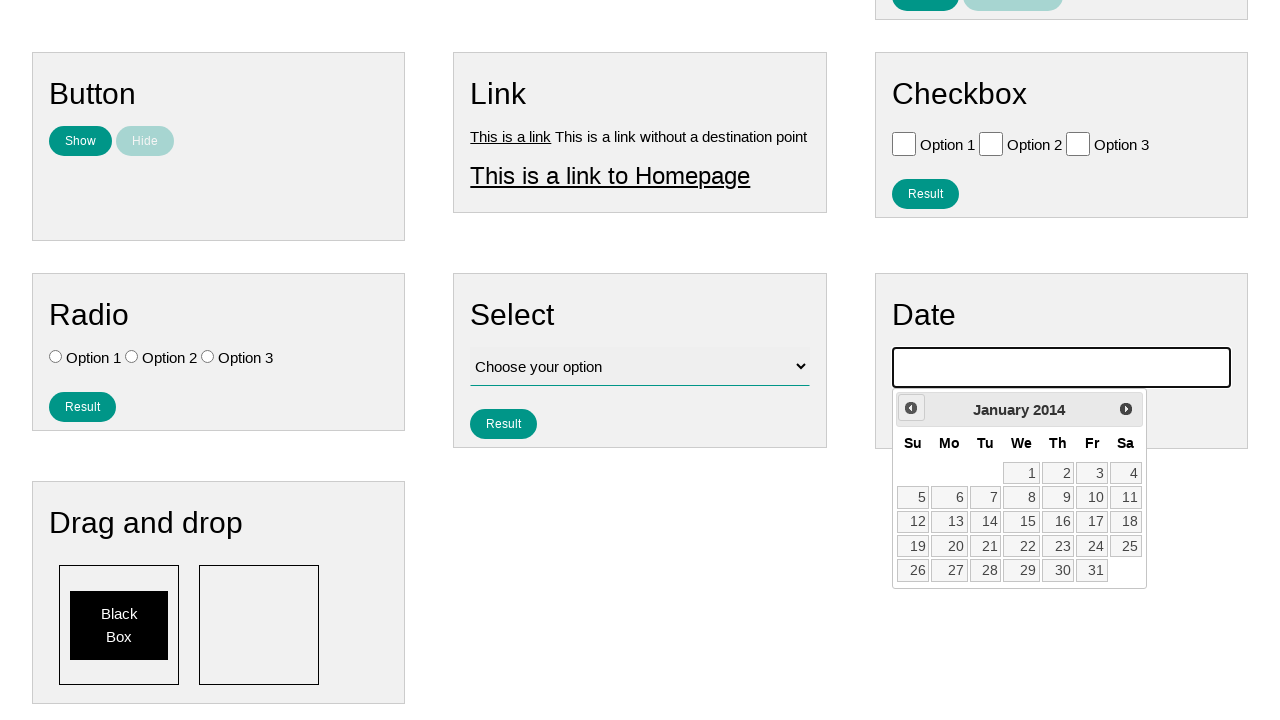

Clicked previous month button in calendar at (911, 408) on .ui-datepicker-prev
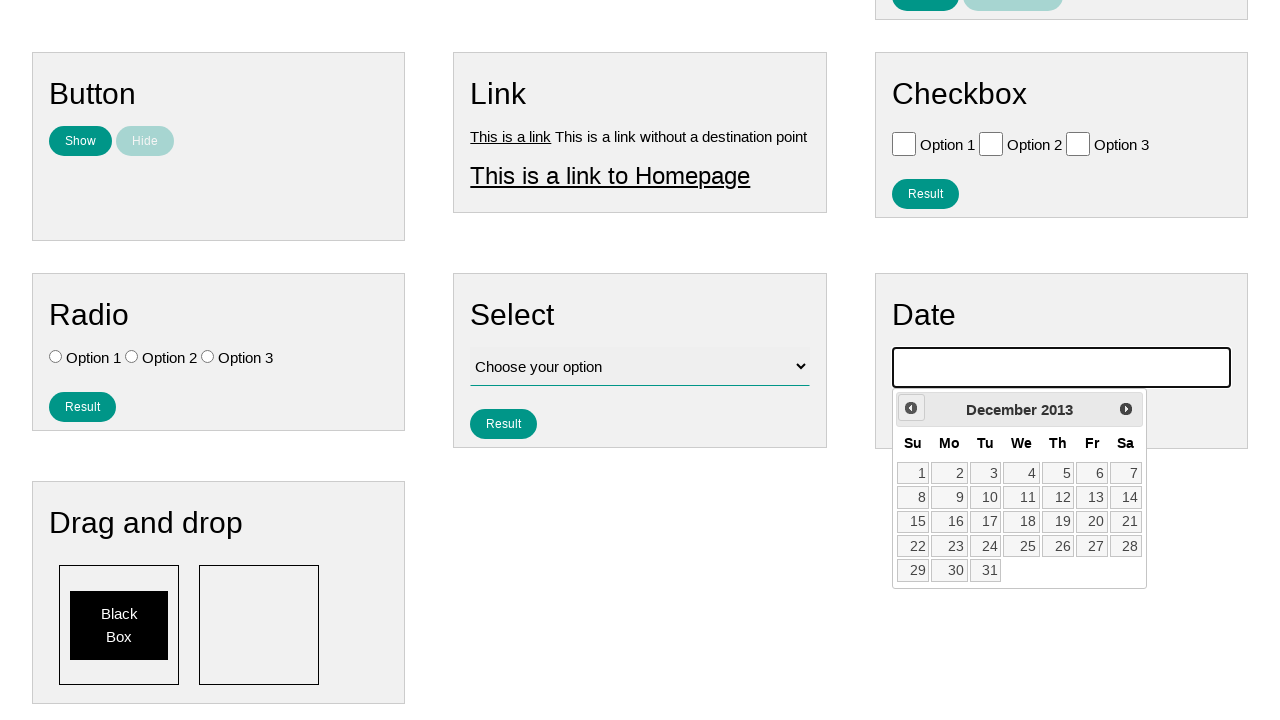

Clicked previous month button in calendar at (911, 408) on .ui-datepicker-prev
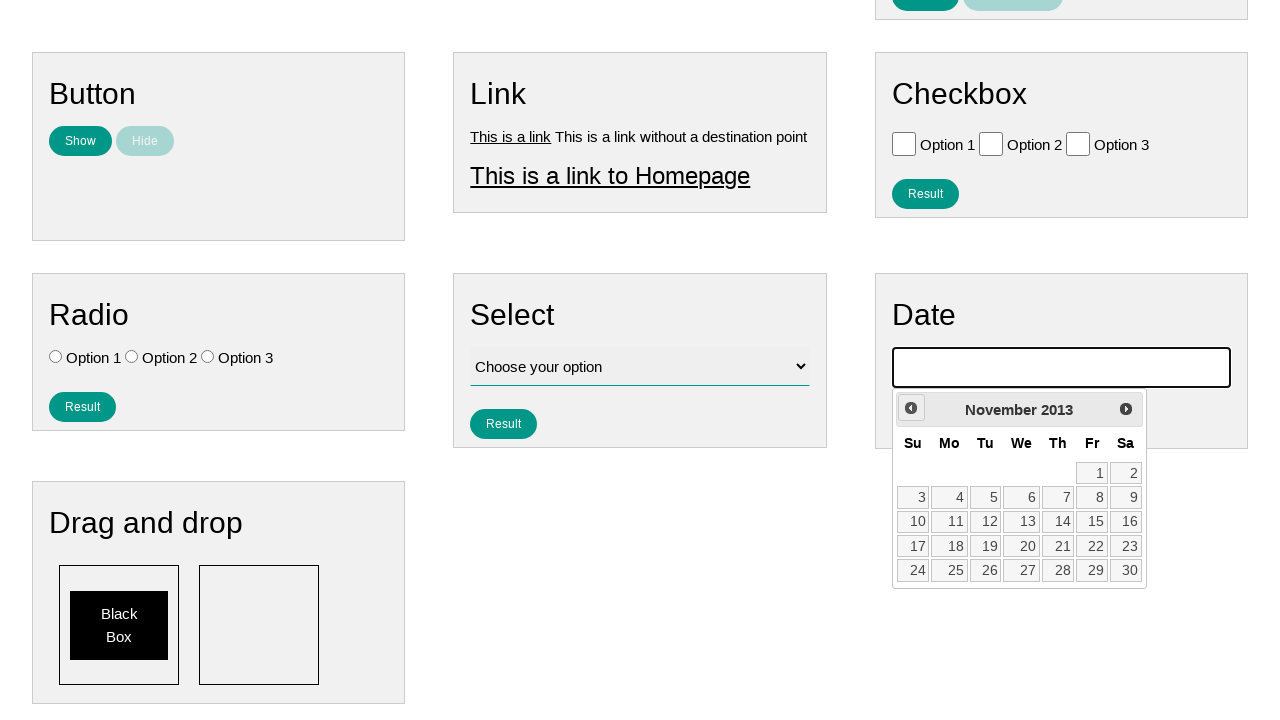

Clicked previous month button in calendar at (911, 408) on .ui-datepicker-prev
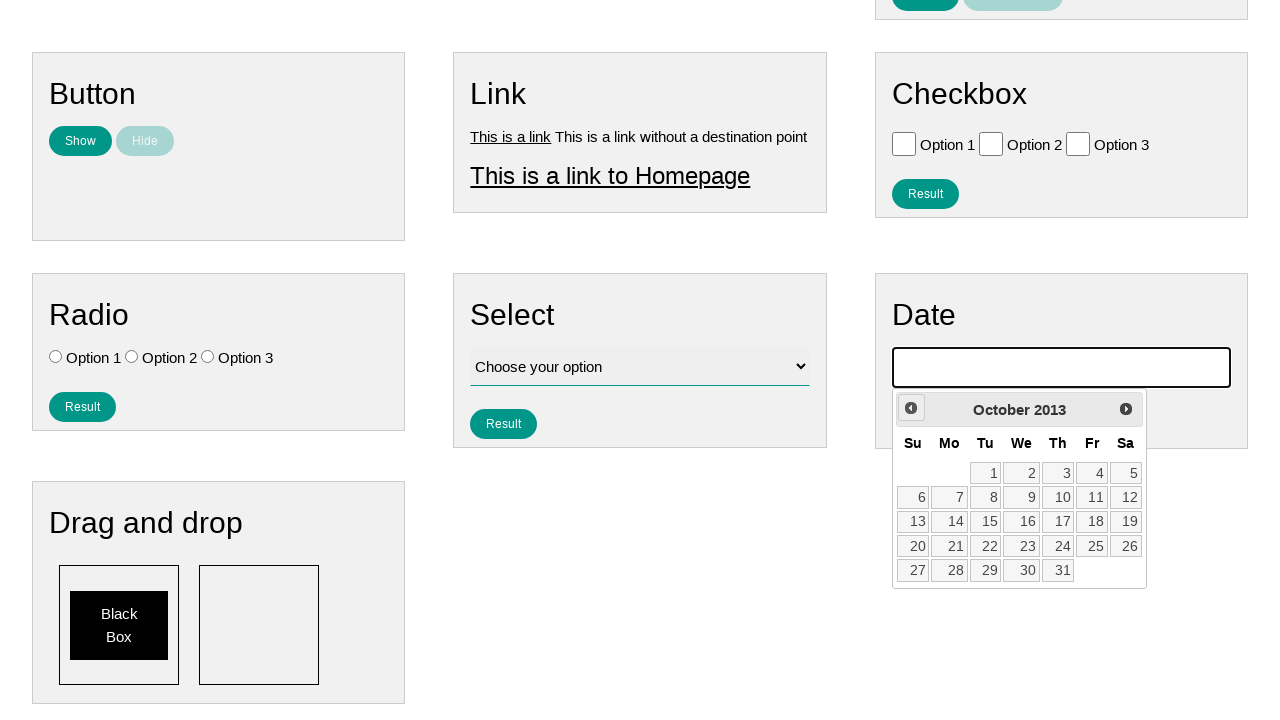

Clicked previous month button in calendar at (911, 408) on .ui-datepicker-prev
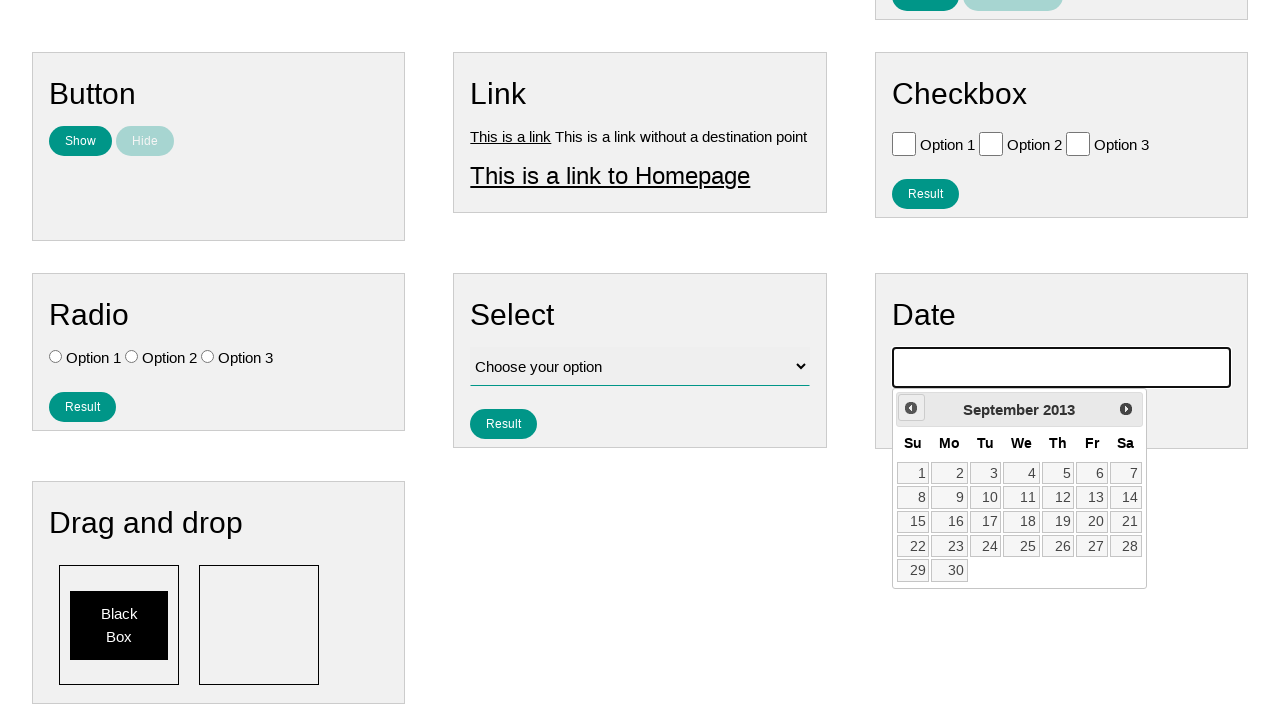

Clicked previous month button in calendar at (911, 408) on .ui-datepicker-prev
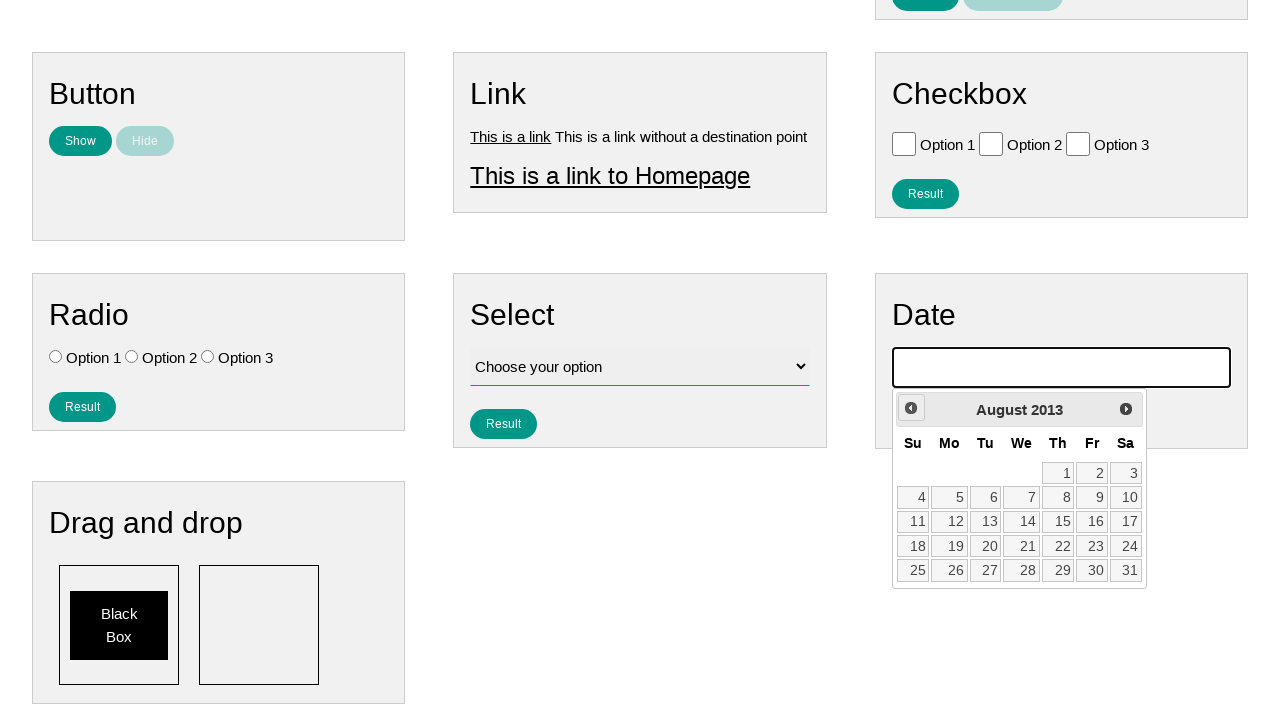

Clicked previous month button in calendar at (911, 408) on .ui-datepicker-prev
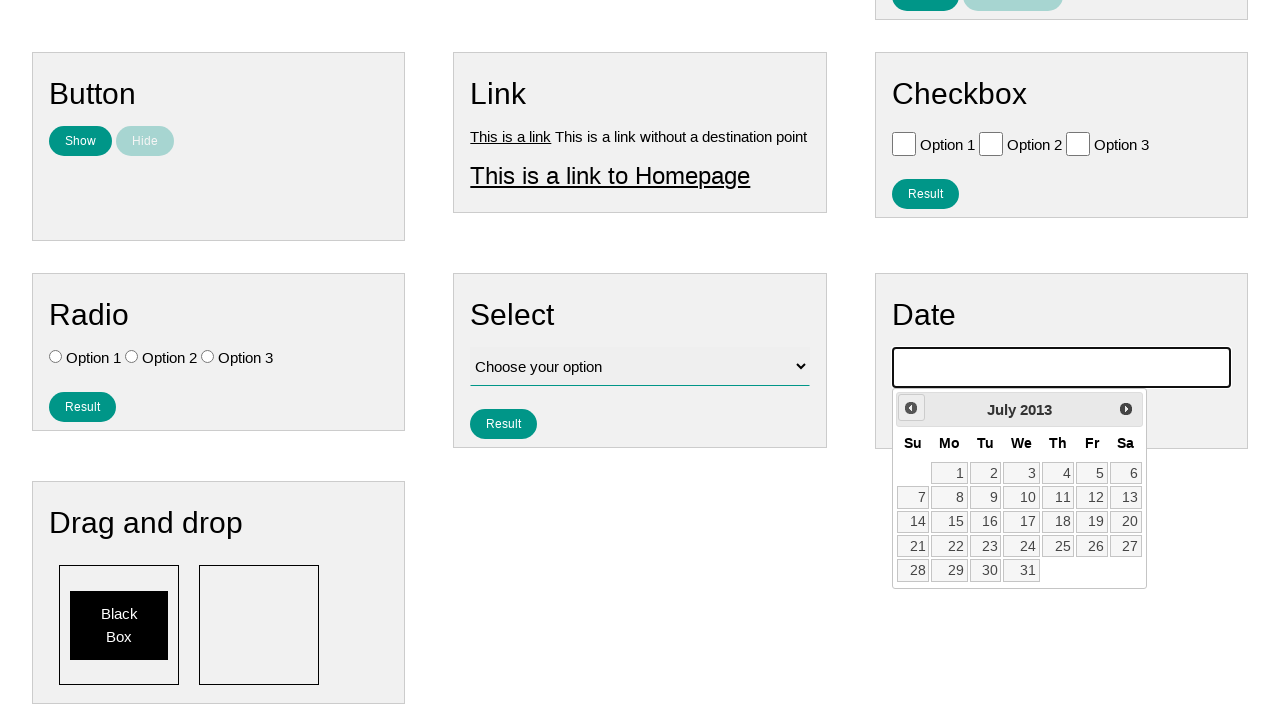

Clicked previous month button in calendar at (911, 408) on .ui-datepicker-prev
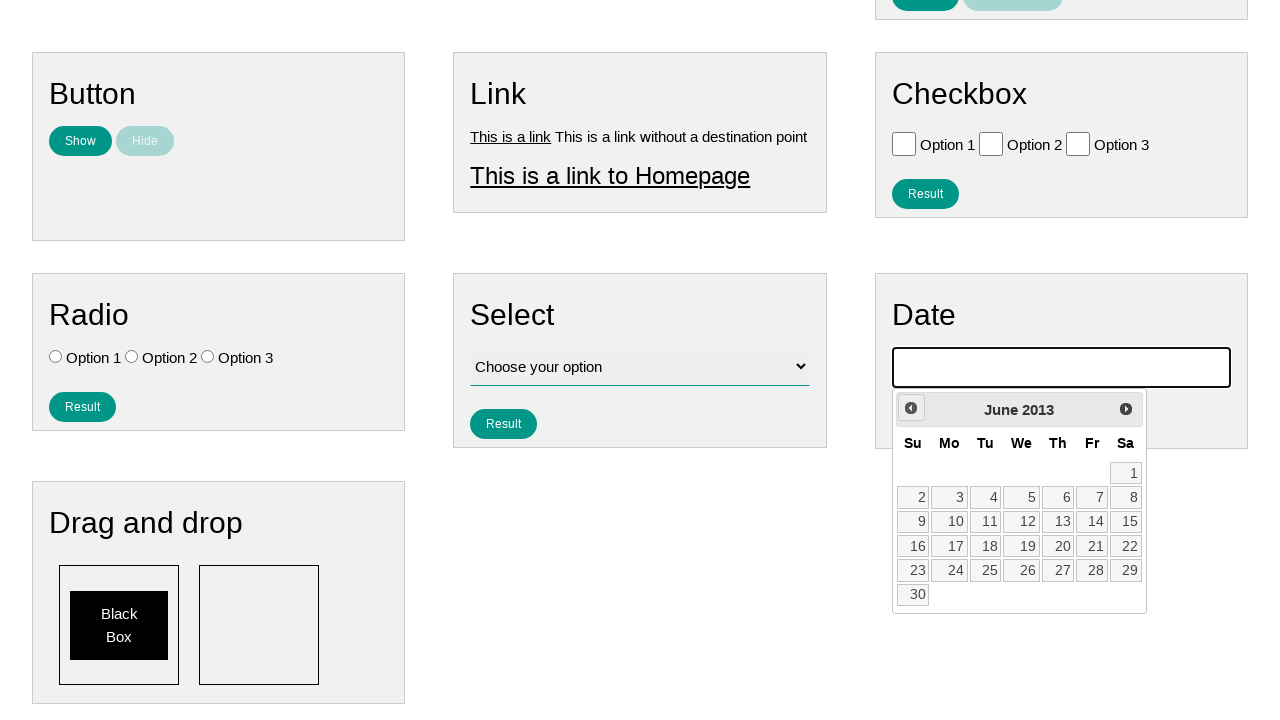

Clicked previous month button in calendar at (911, 408) on .ui-datepicker-prev
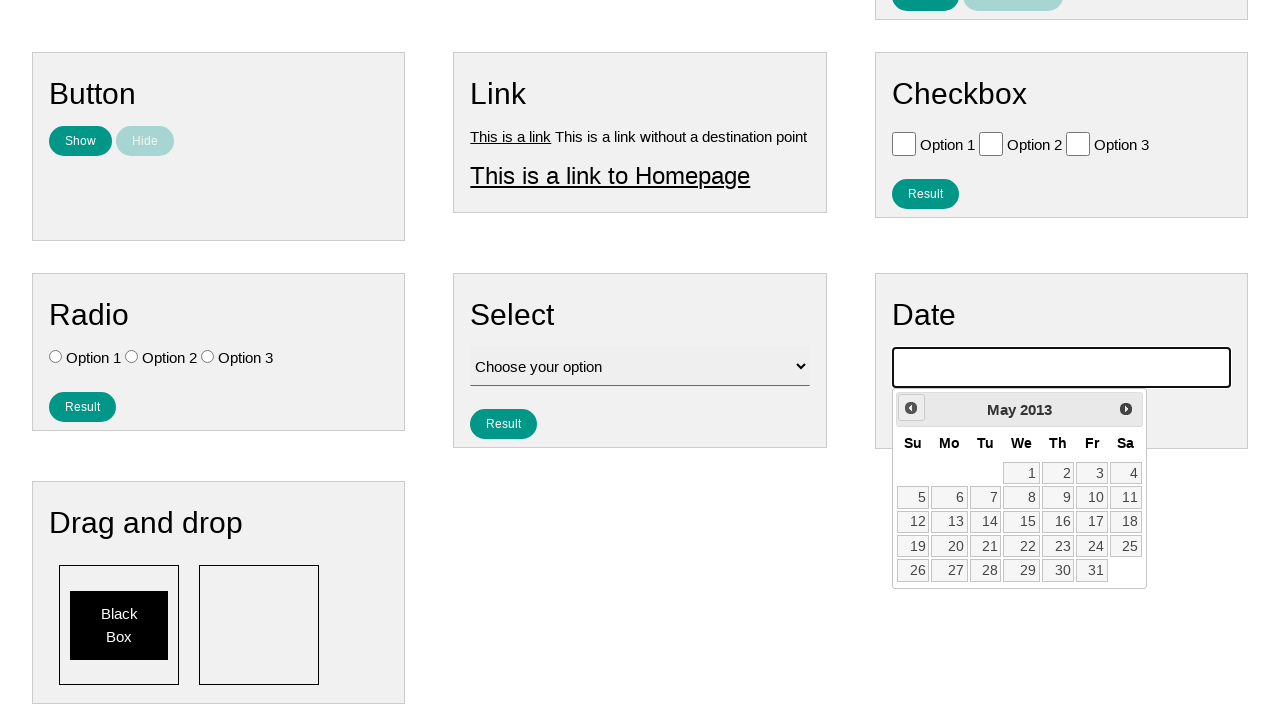

Clicked previous month button in calendar at (911, 408) on .ui-datepicker-prev
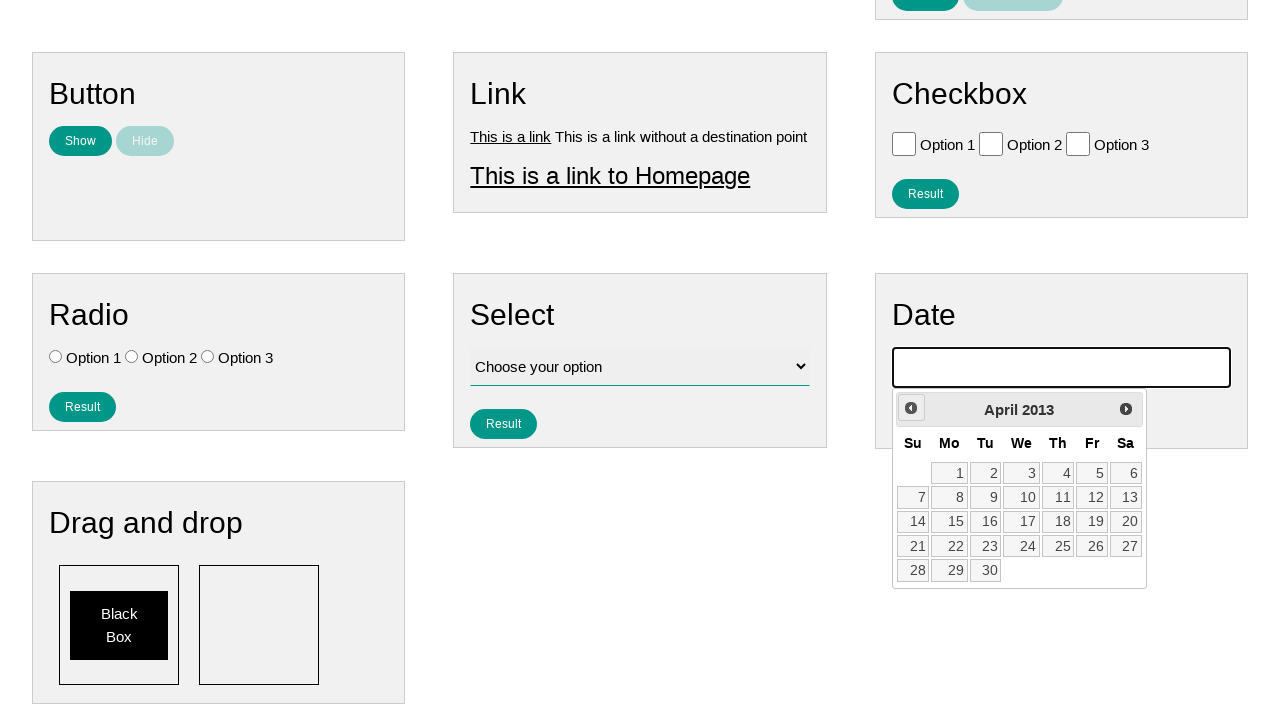

Clicked previous month button in calendar at (911, 408) on .ui-datepicker-prev
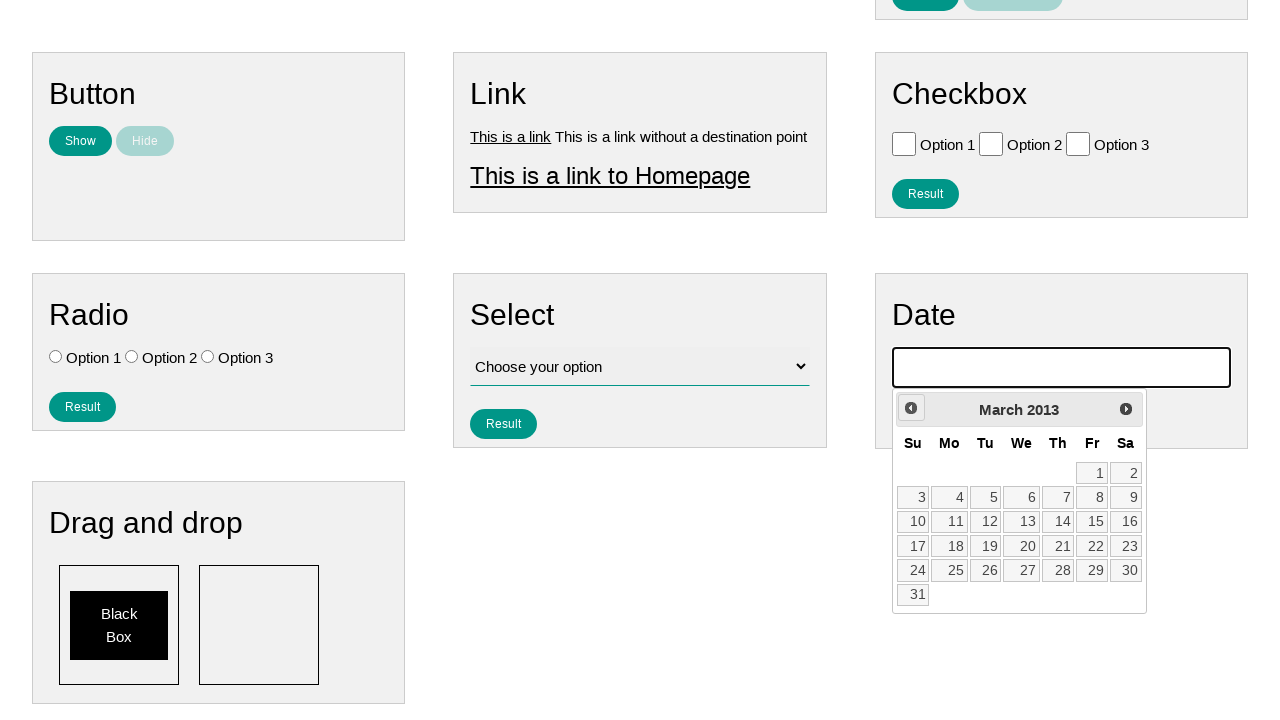

Clicked previous month button in calendar at (911, 408) on .ui-datepicker-prev
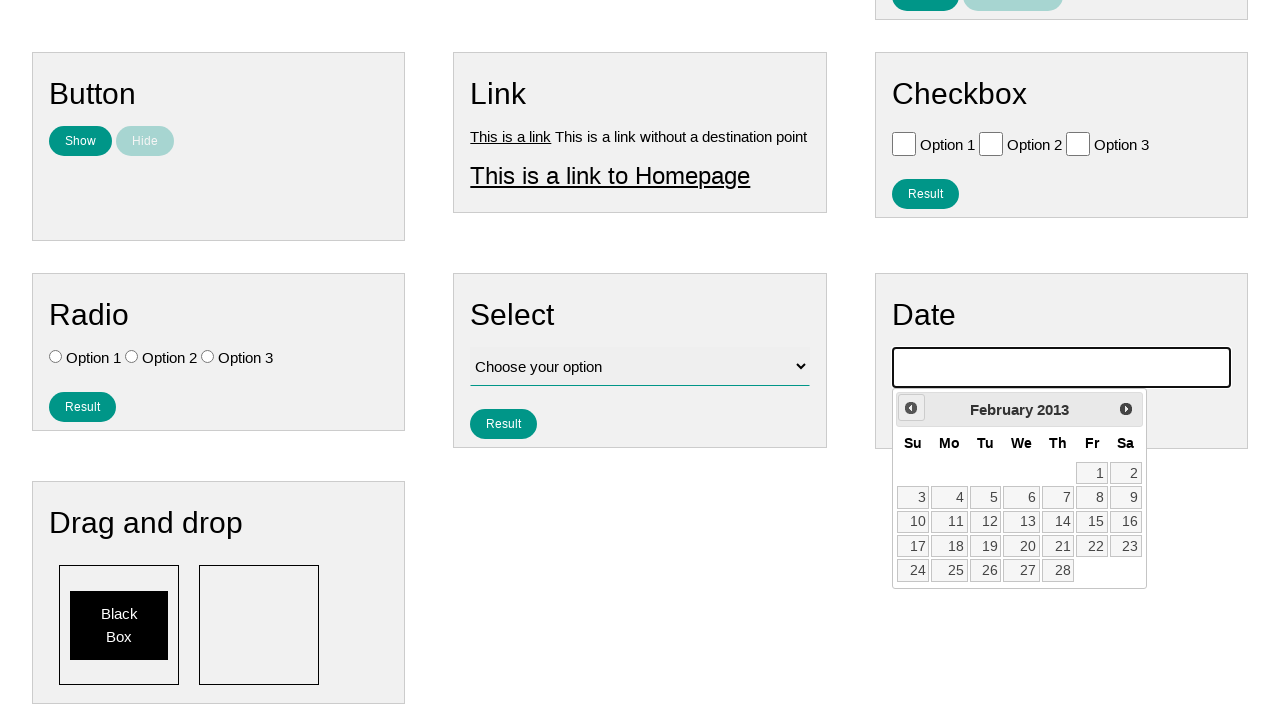

Clicked previous month button in calendar at (911, 408) on .ui-datepicker-prev
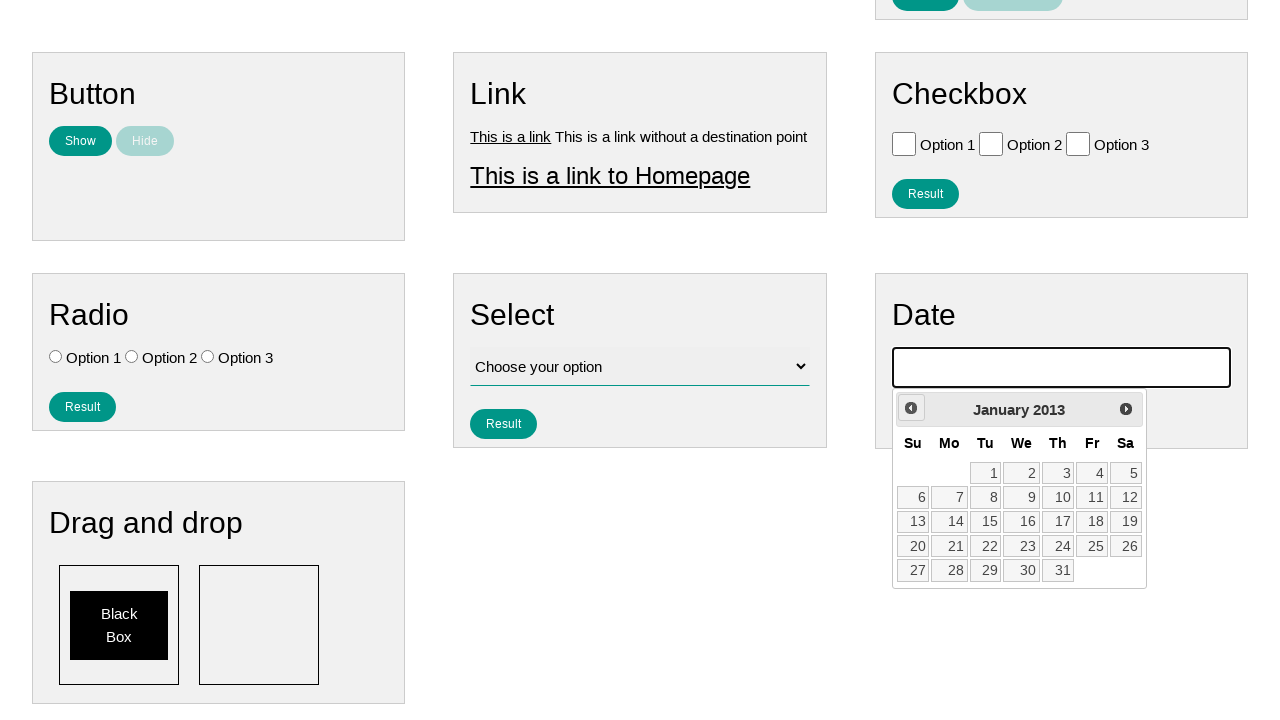

Clicked previous month button in calendar at (911, 408) on .ui-datepicker-prev
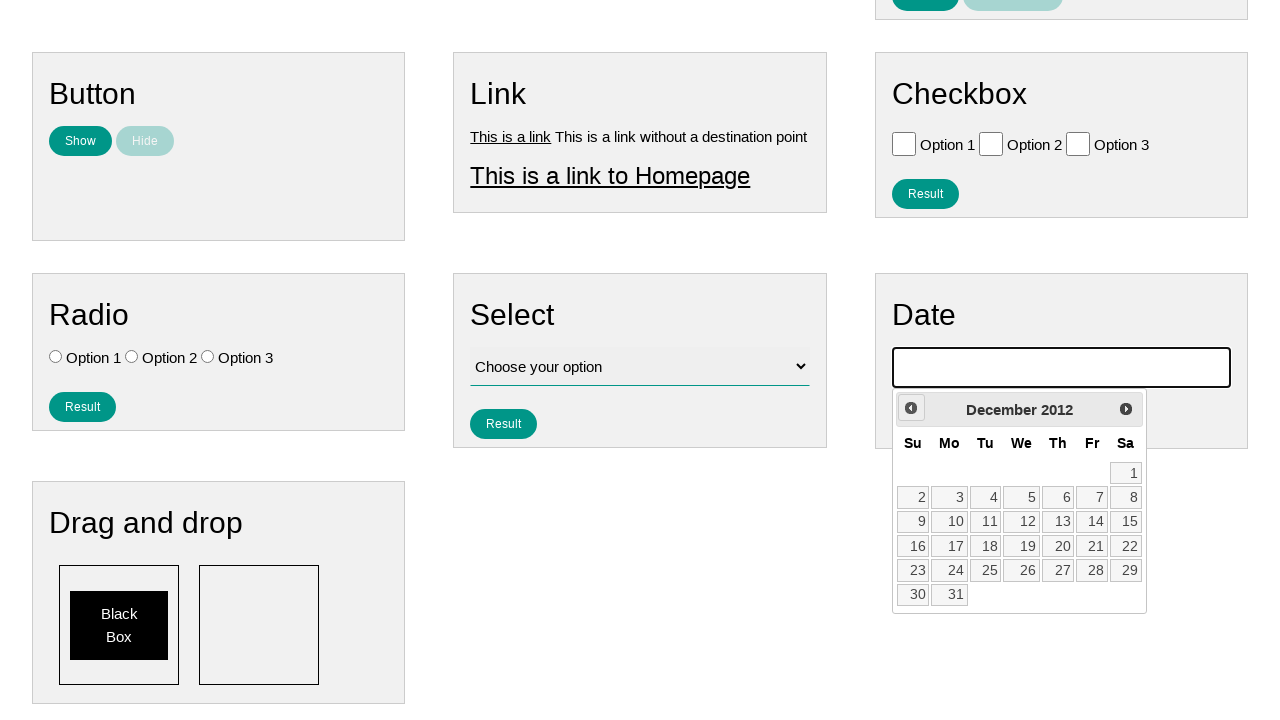

Clicked previous month button in calendar at (911, 408) on .ui-datepicker-prev
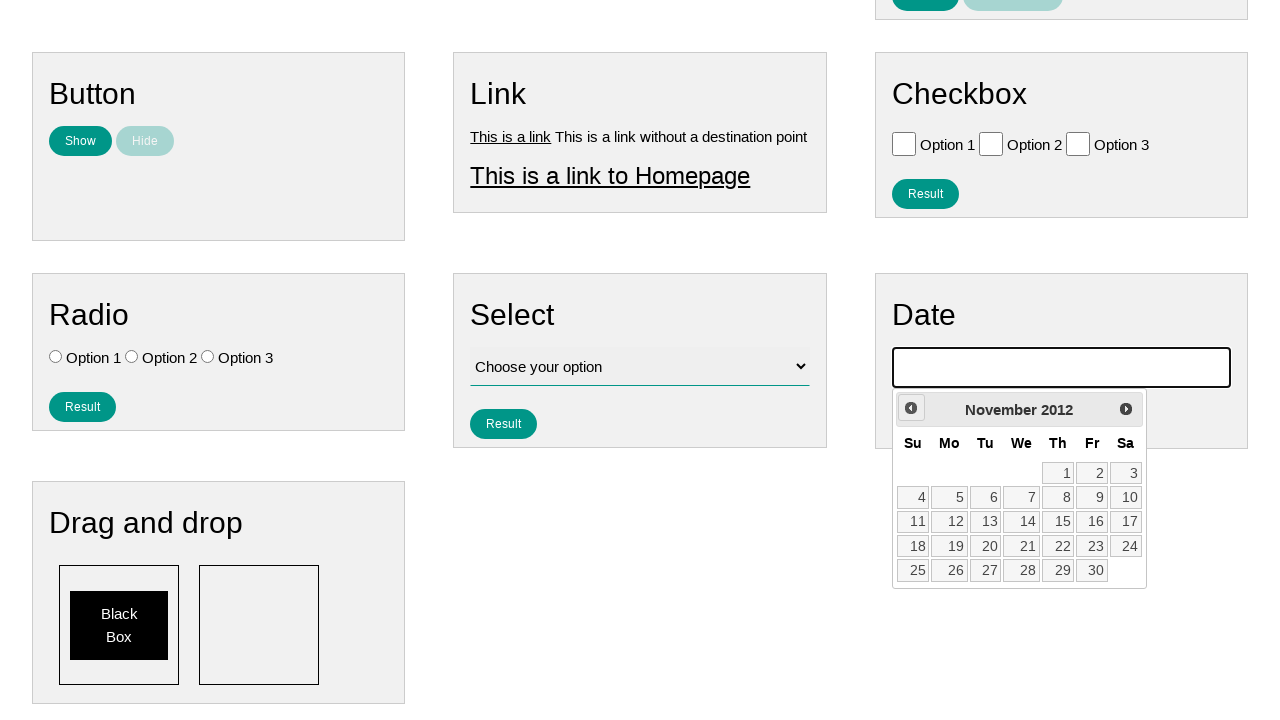

Clicked previous month button in calendar at (911, 408) on .ui-datepicker-prev
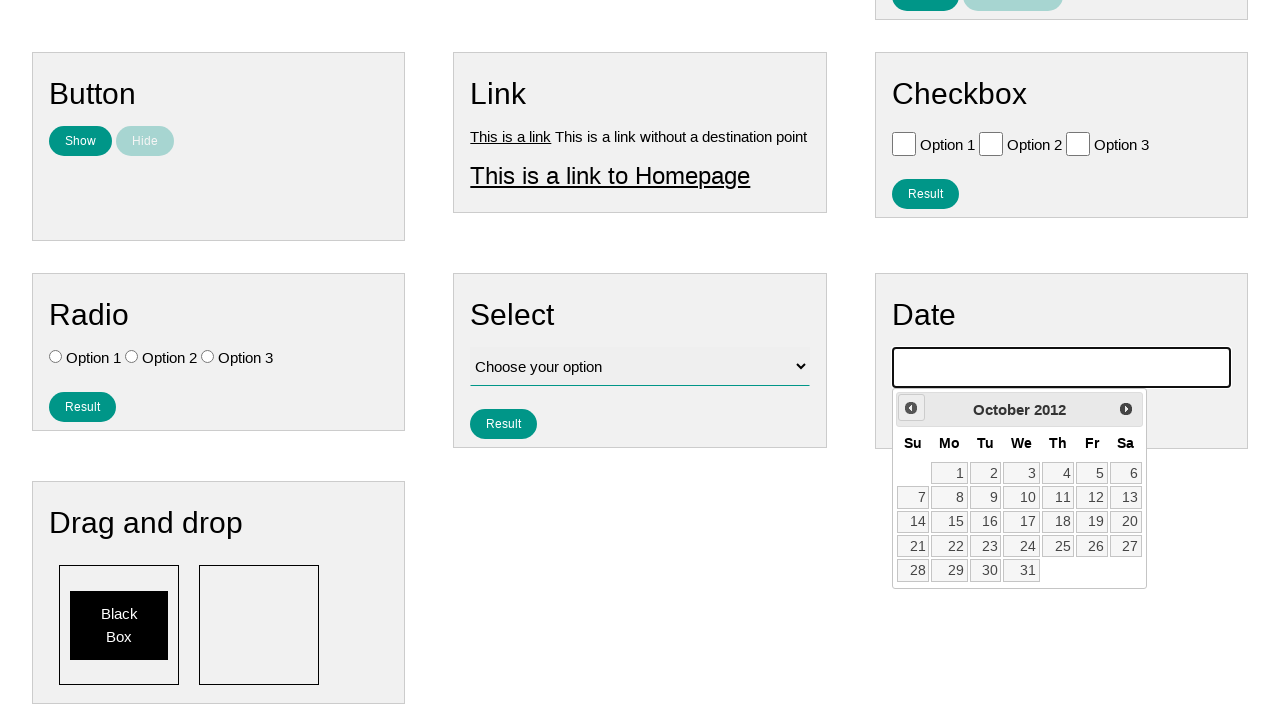

Clicked previous month button in calendar at (911, 408) on .ui-datepicker-prev
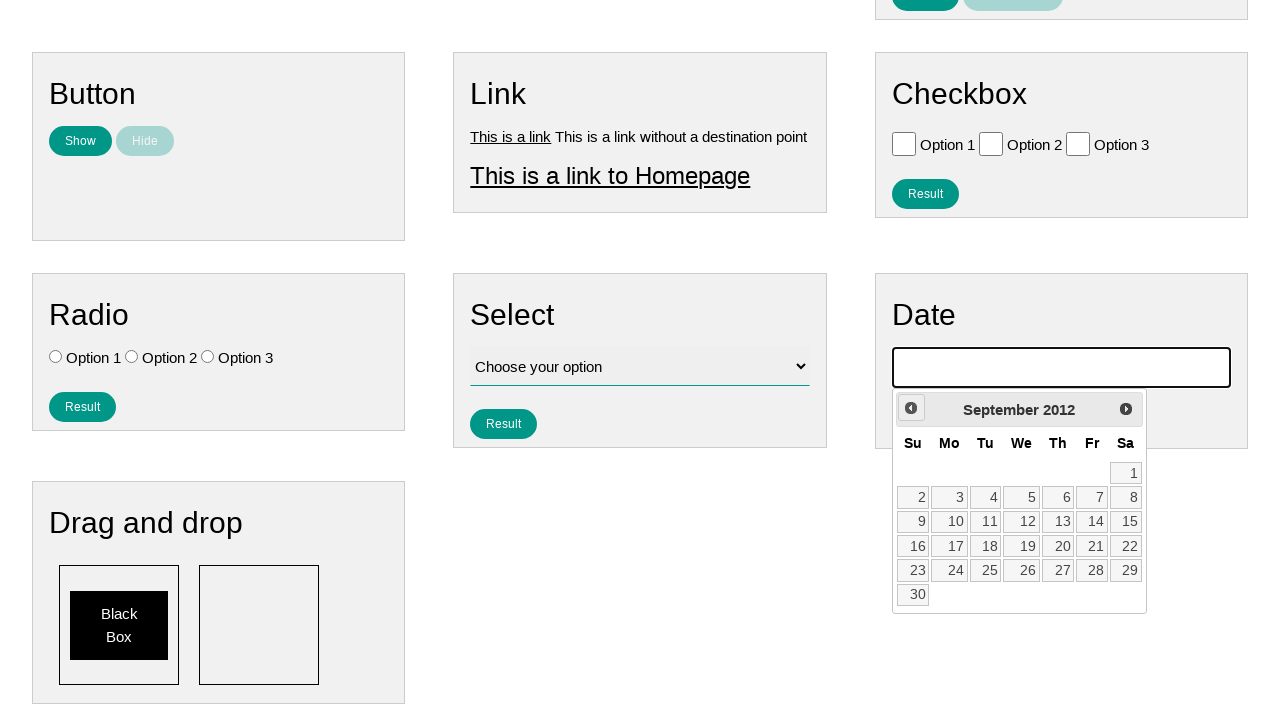

Clicked previous month button in calendar at (911, 408) on .ui-datepicker-prev
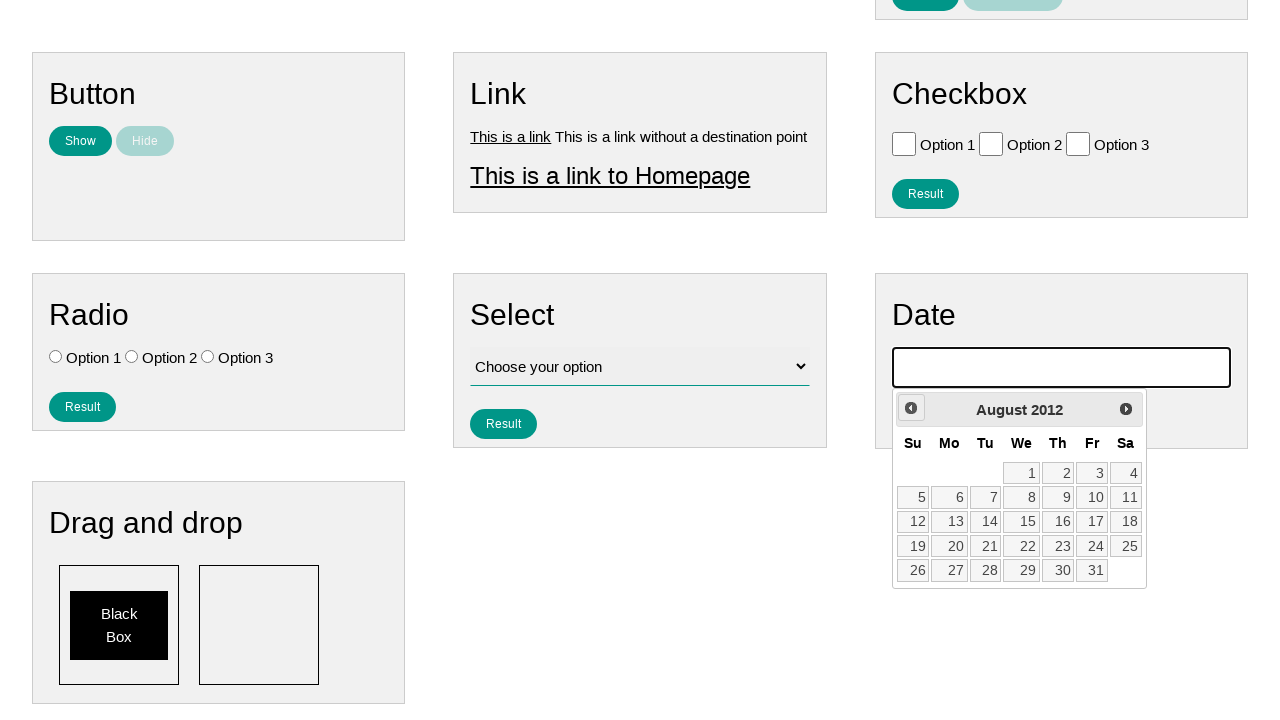

Clicked previous month button in calendar at (911, 408) on .ui-datepicker-prev
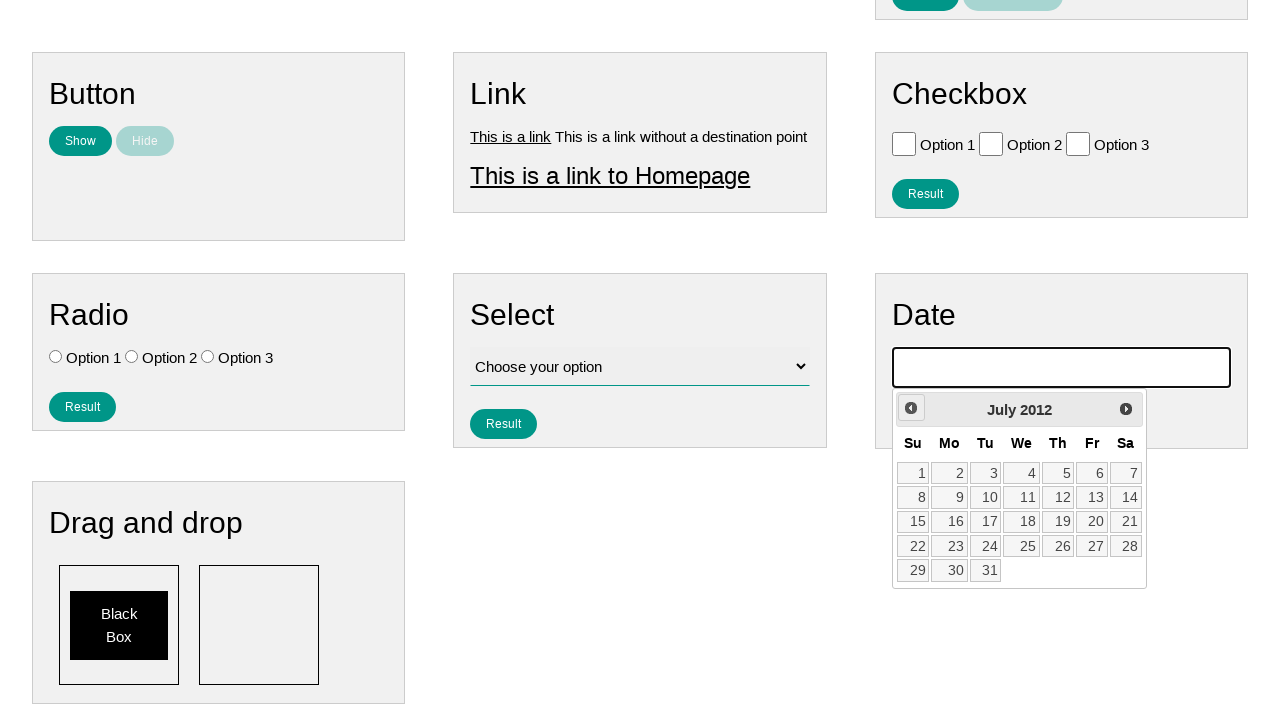

Clicked previous month button in calendar at (911, 408) on .ui-datepicker-prev
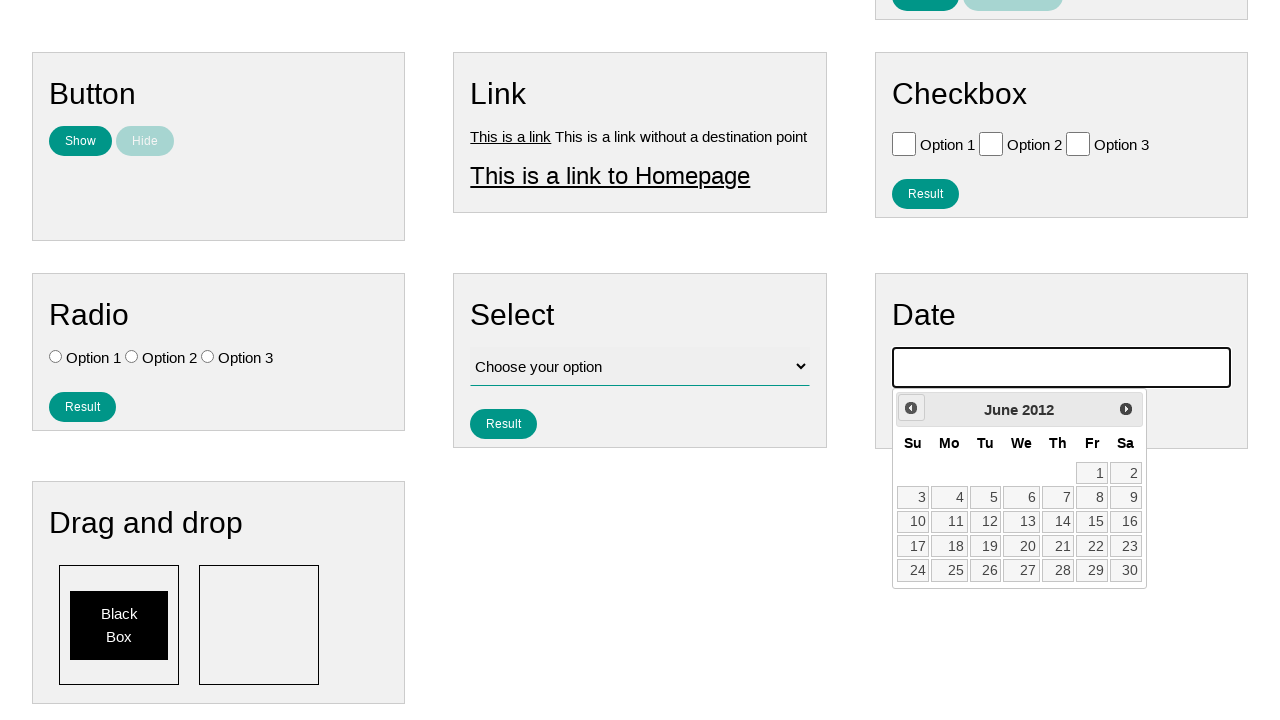

Clicked previous month button in calendar at (911, 408) on .ui-datepicker-prev
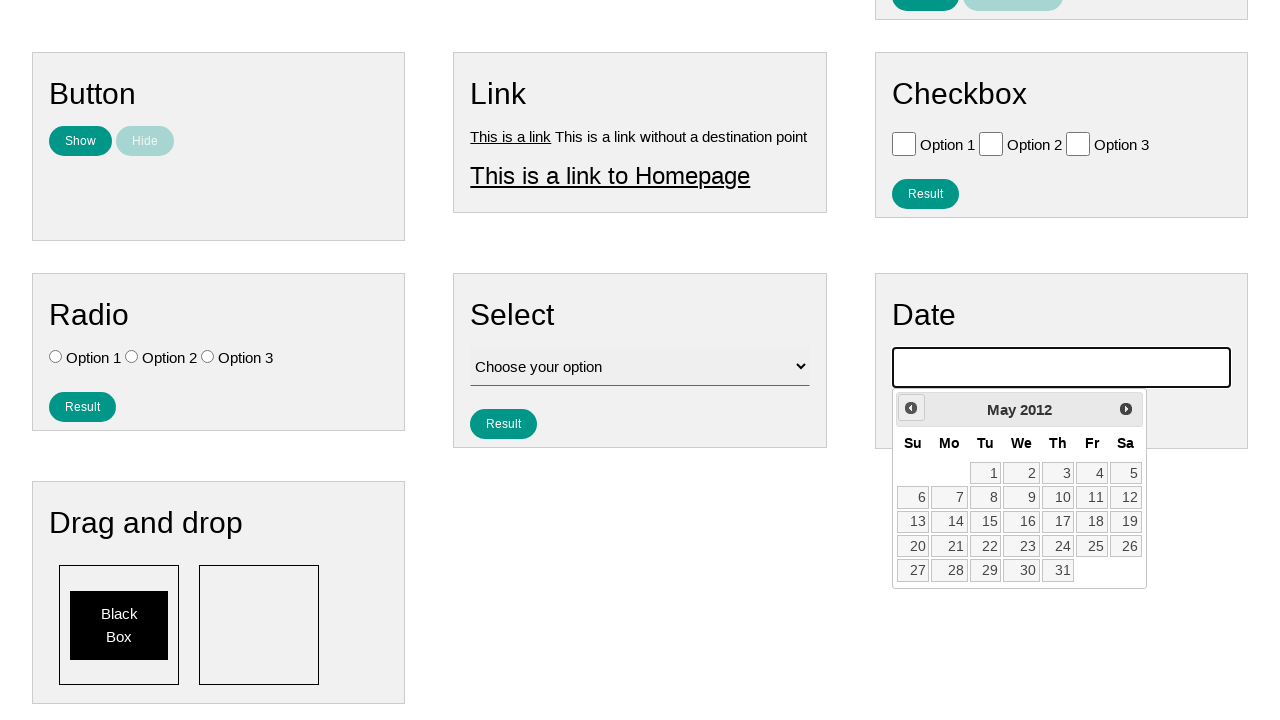

Clicked previous month button in calendar at (911, 408) on .ui-datepicker-prev
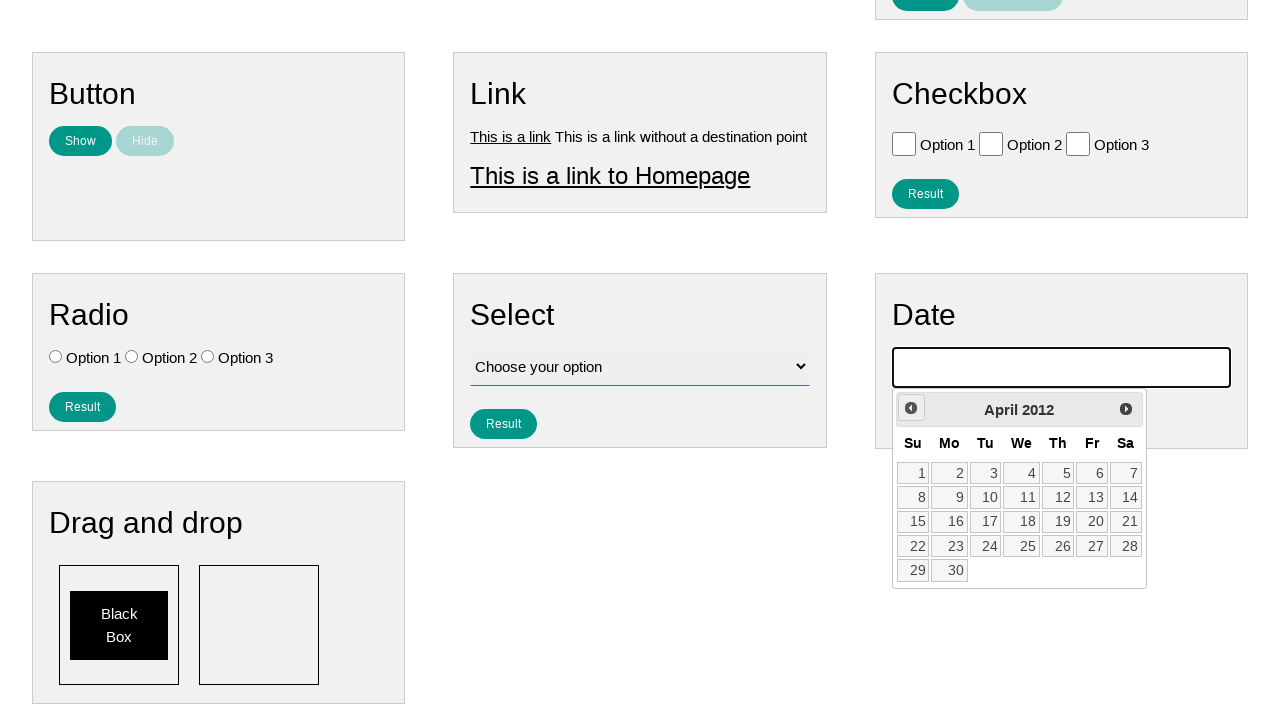

Clicked previous month button in calendar at (911, 408) on .ui-datepicker-prev
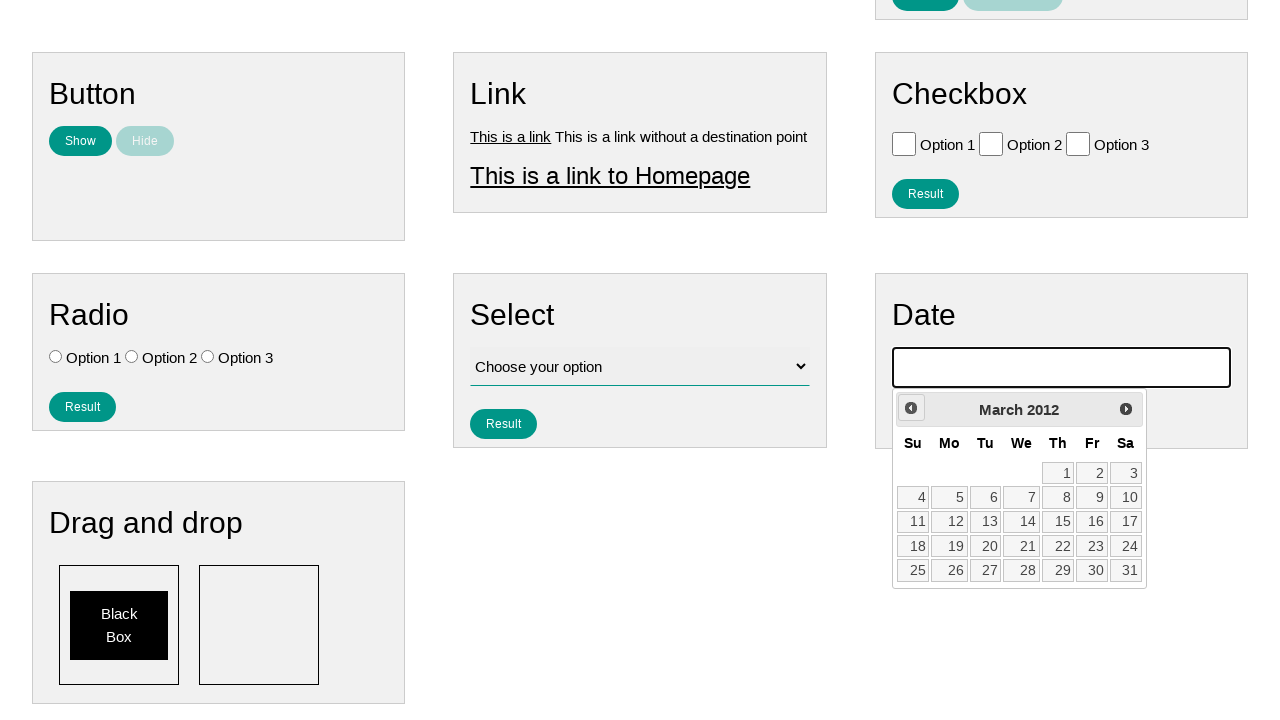

Clicked previous month button in calendar at (911, 408) on .ui-datepicker-prev
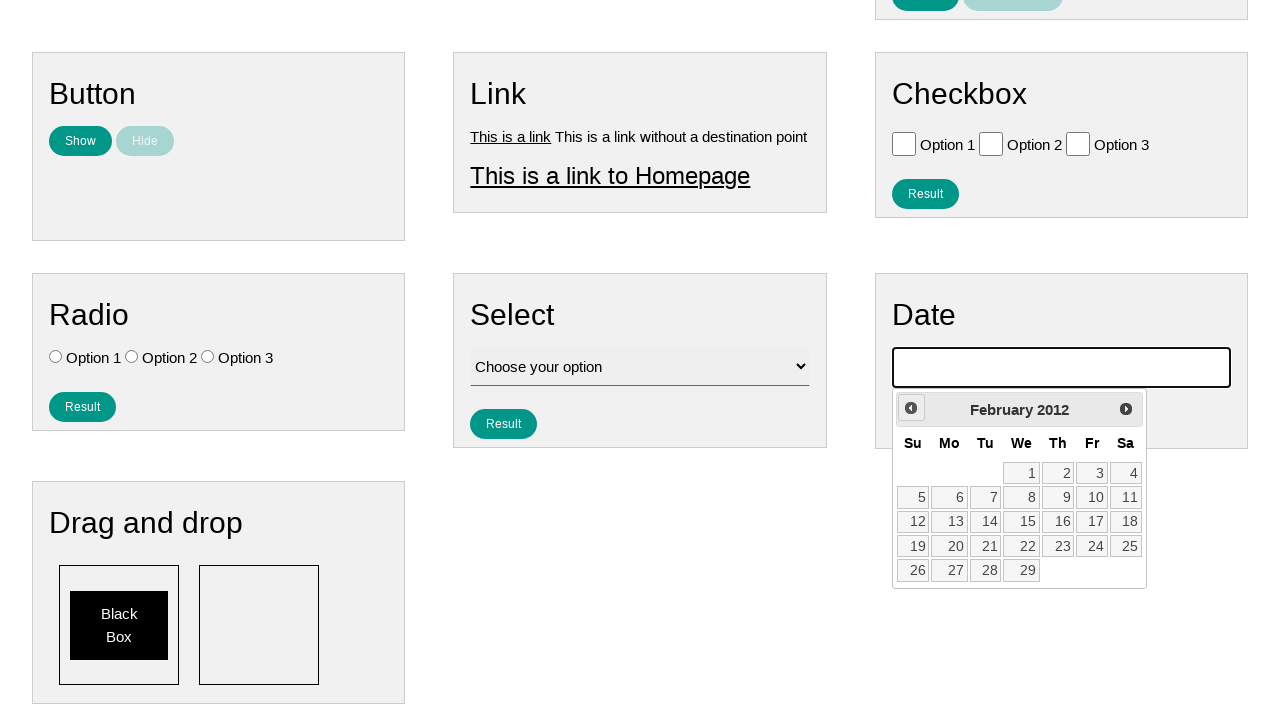

Clicked previous month button in calendar at (911, 408) on .ui-datepicker-prev
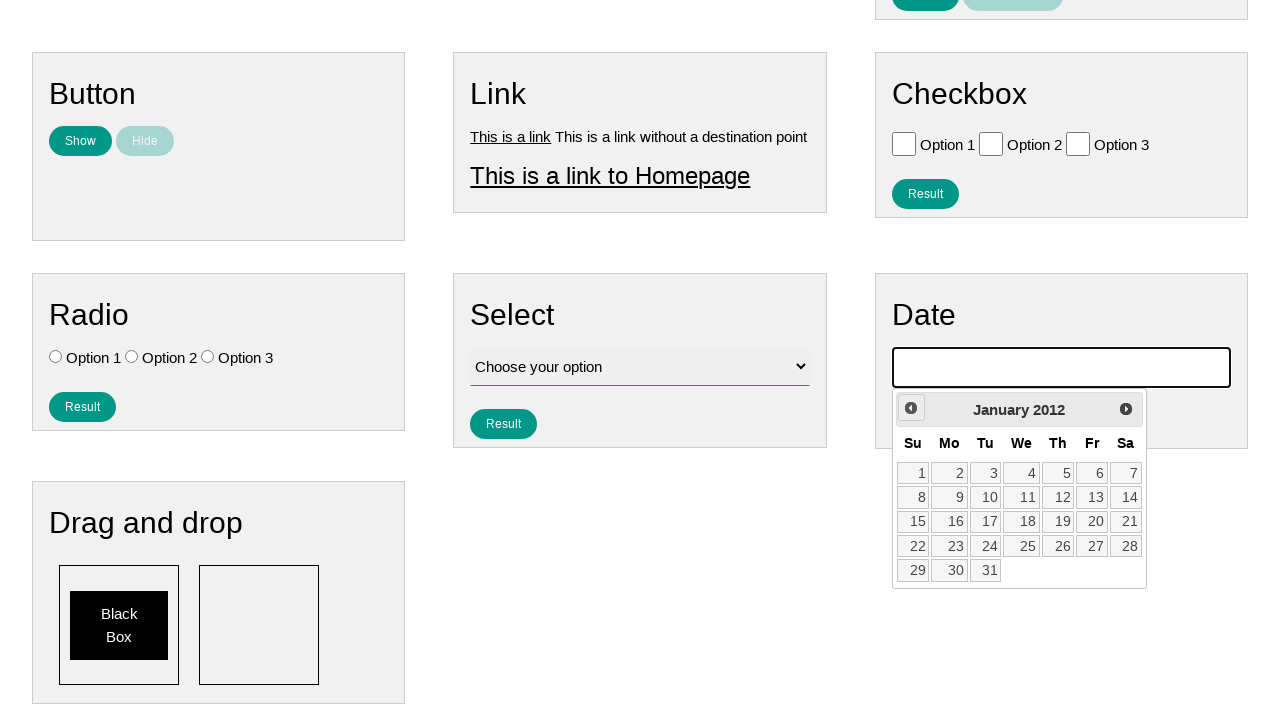

Clicked previous month button in calendar at (911, 408) on .ui-datepicker-prev
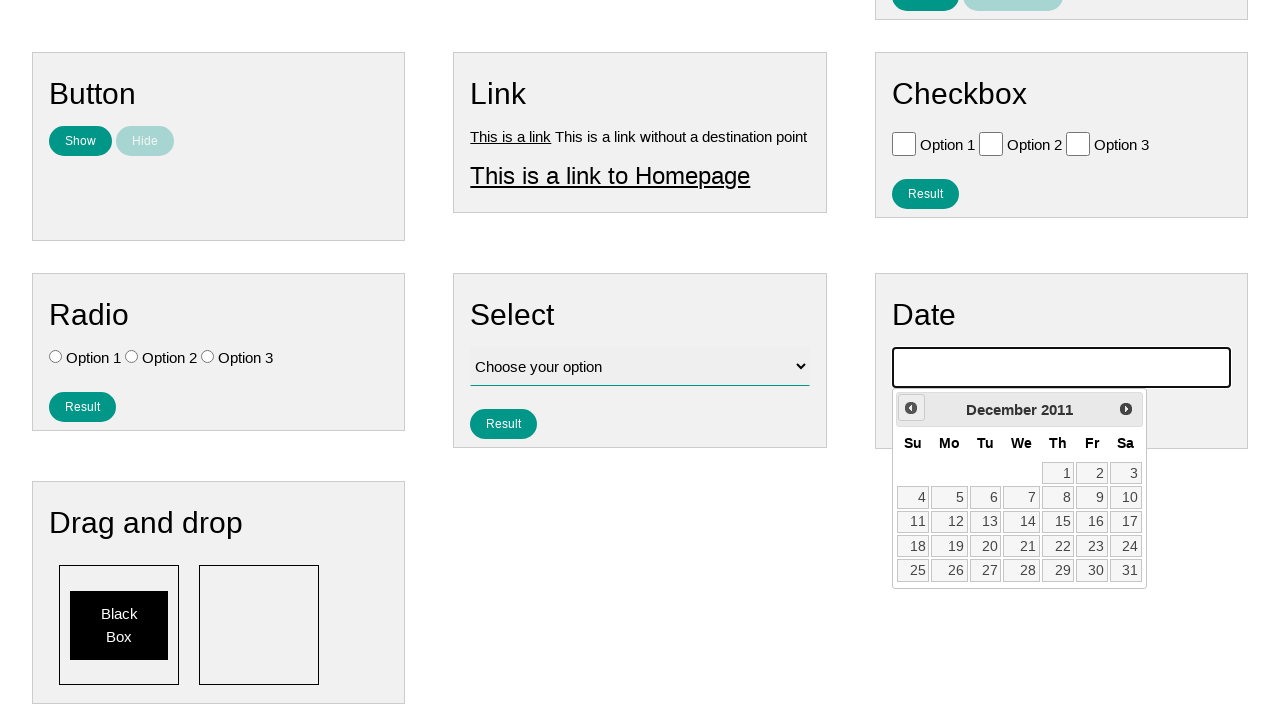

Clicked previous month button in calendar at (911, 408) on .ui-datepicker-prev
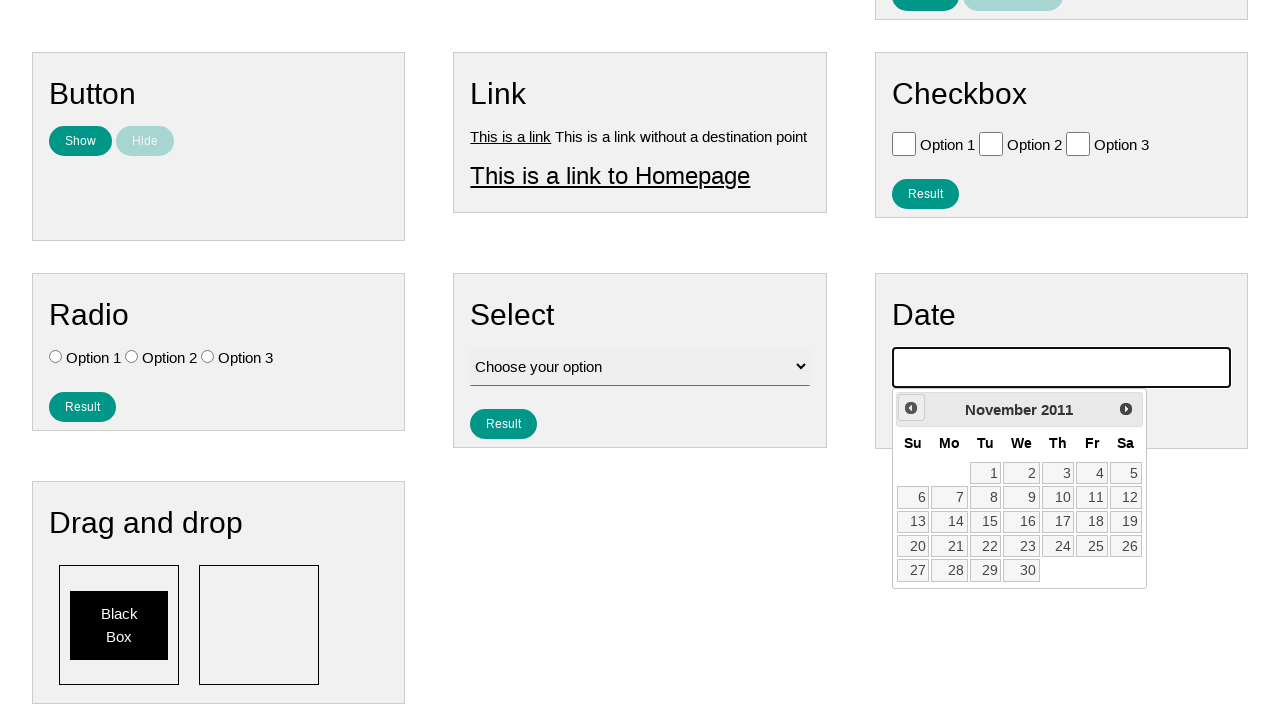

Clicked previous month button in calendar at (911, 408) on .ui-datepicker-prev
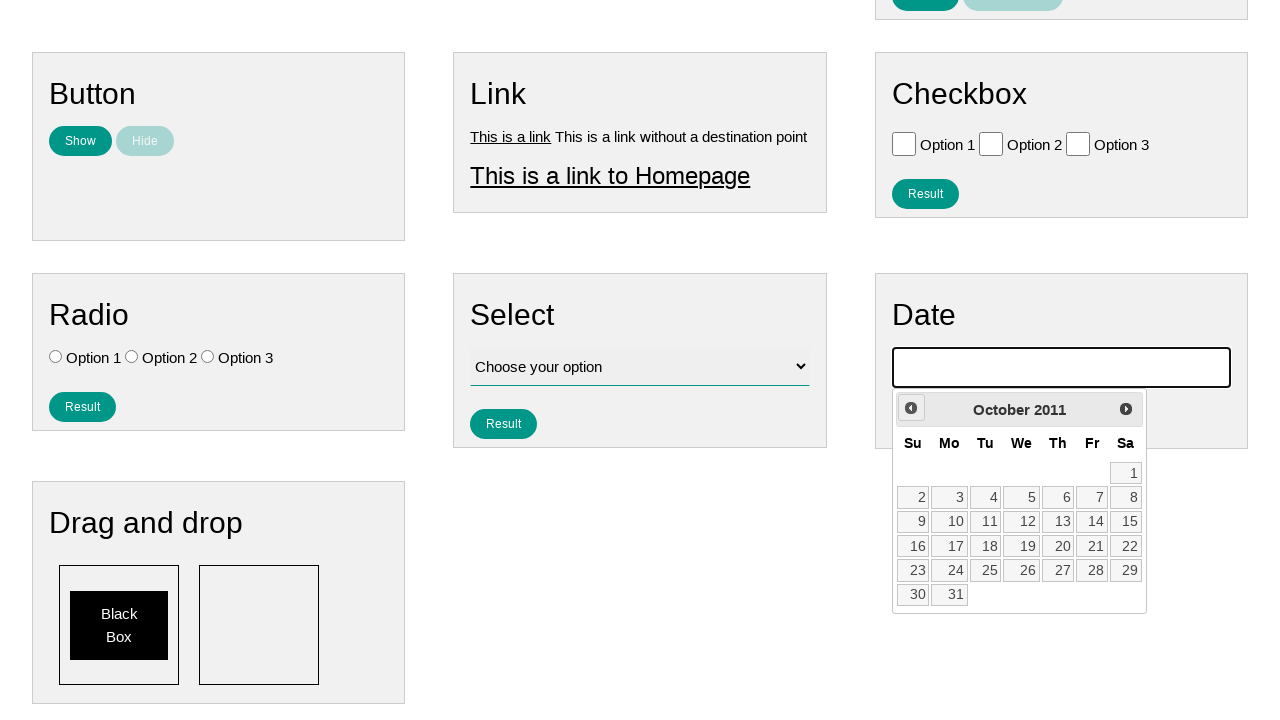

Clicked previous month button in calendar at (911, 408) on .ui-datepicker-prev
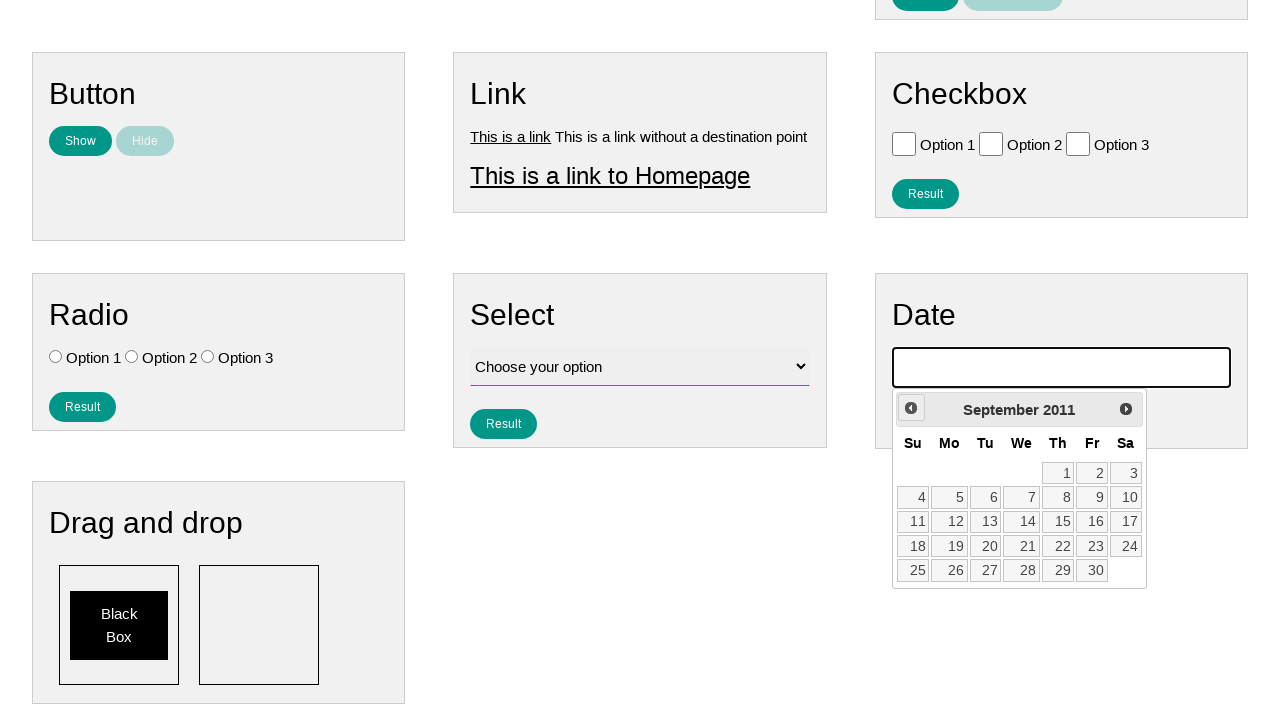

Clicked previous month button in calendar at (911, 408) on .ui-datepicker-prev
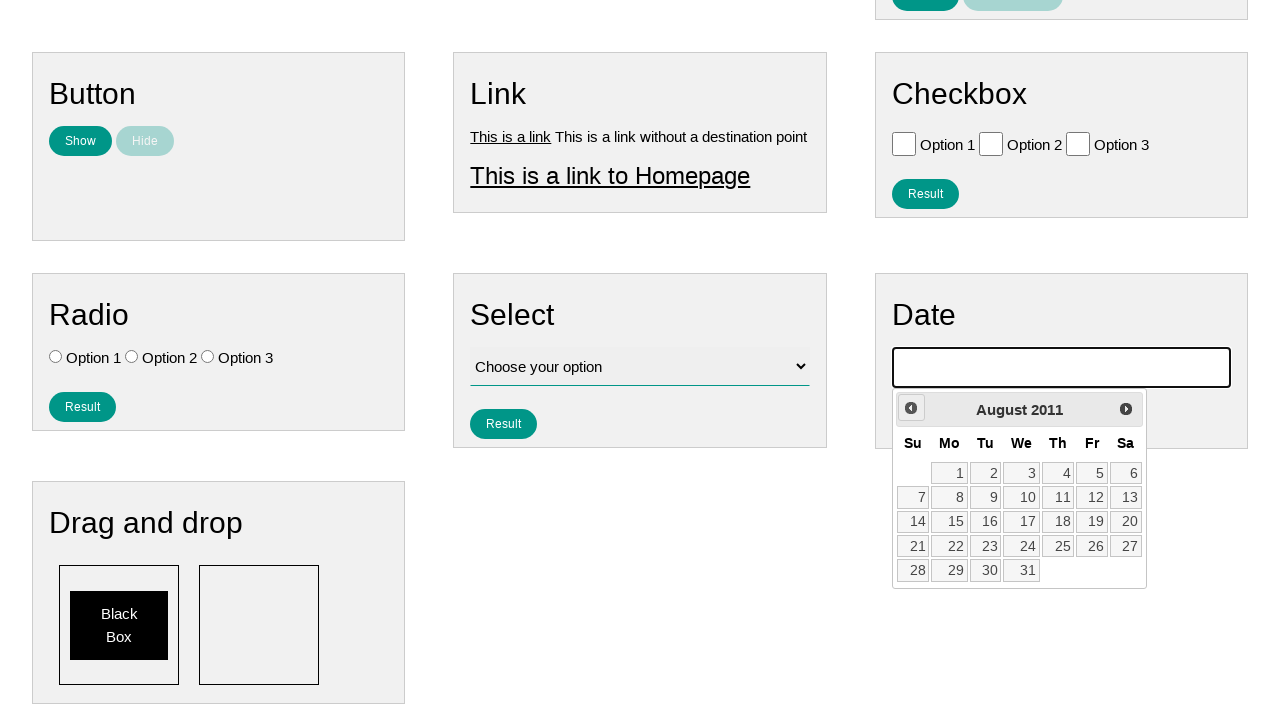

Clicked previous month button in calendar at (911, 408) on .ui-datepicker-prev
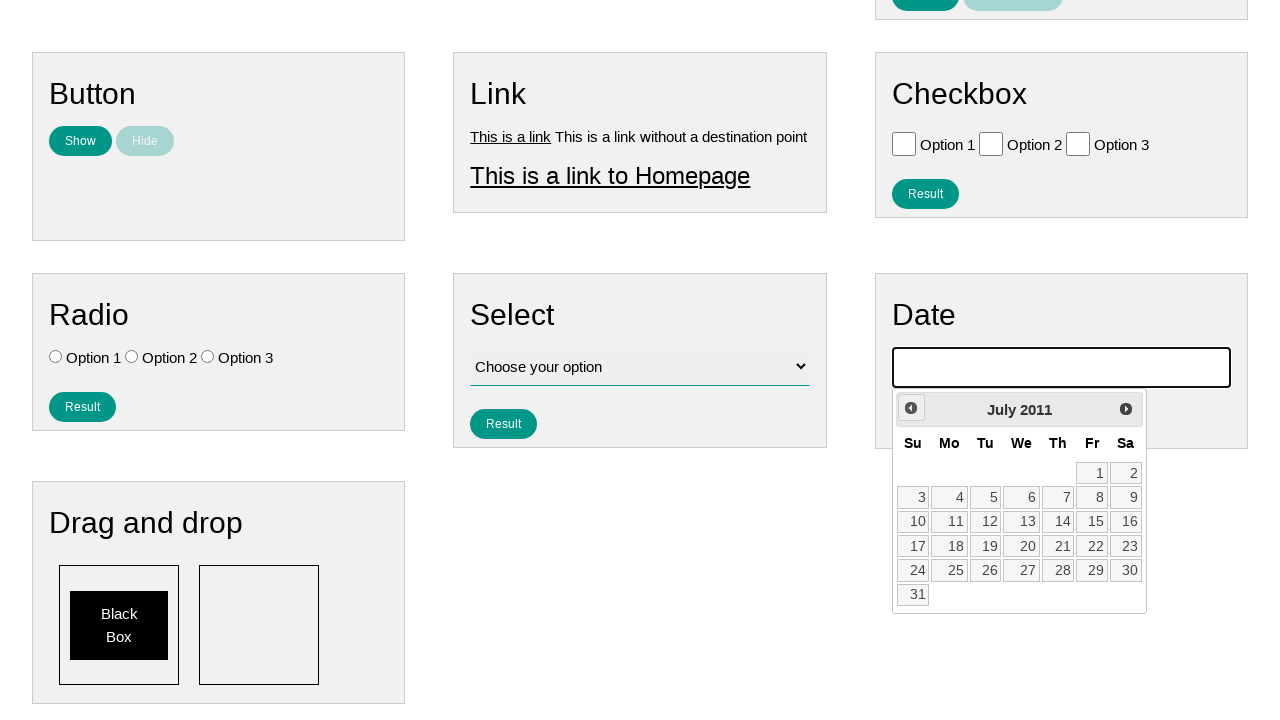

Clicked previous month button in calendar at (911, 408) on .ui-datepicker-prev
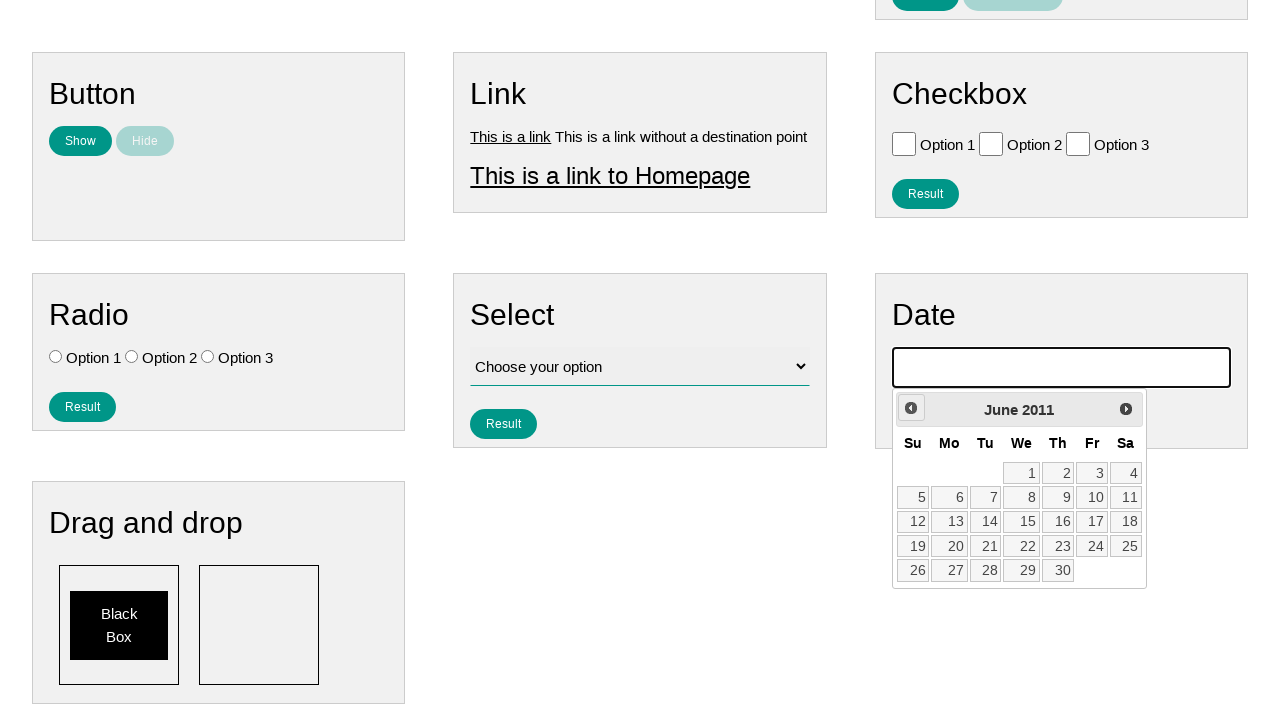

Clicked previous month button in calendar at (911, 408) on .ui-datepicker-prev
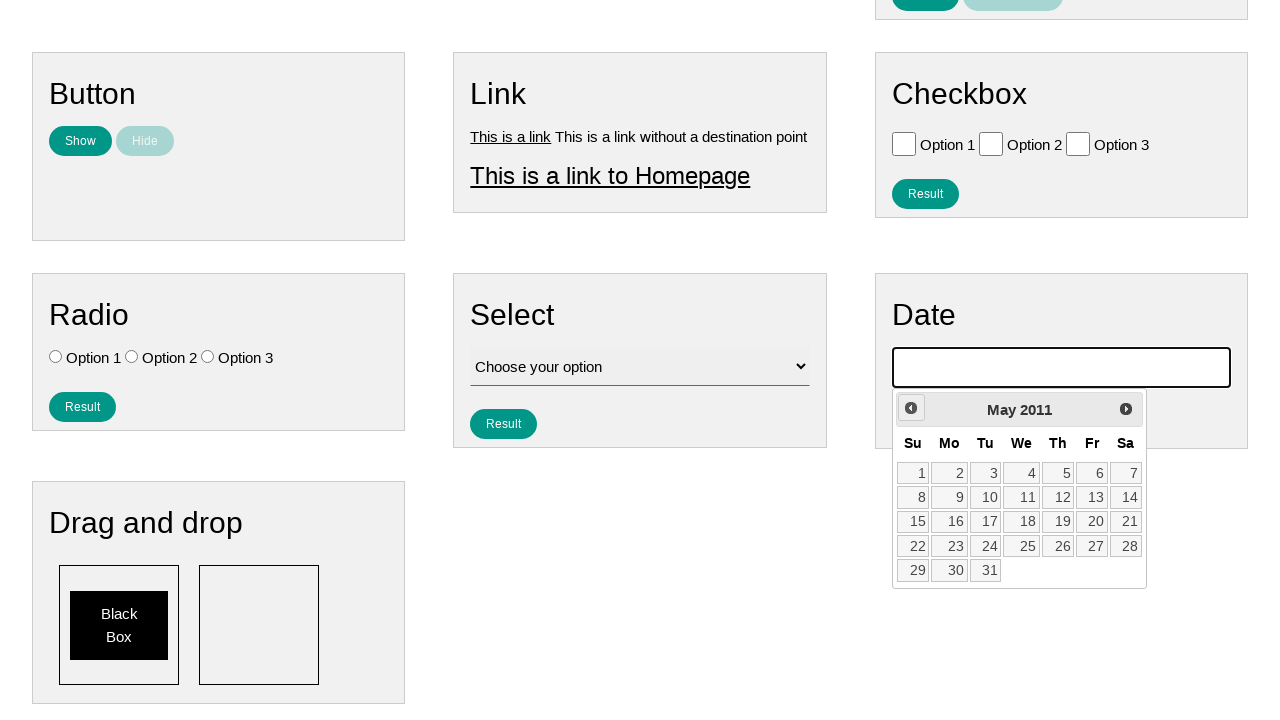

Clicked previous month button in calendar at (911, 408) on .ui-datepicker-prev
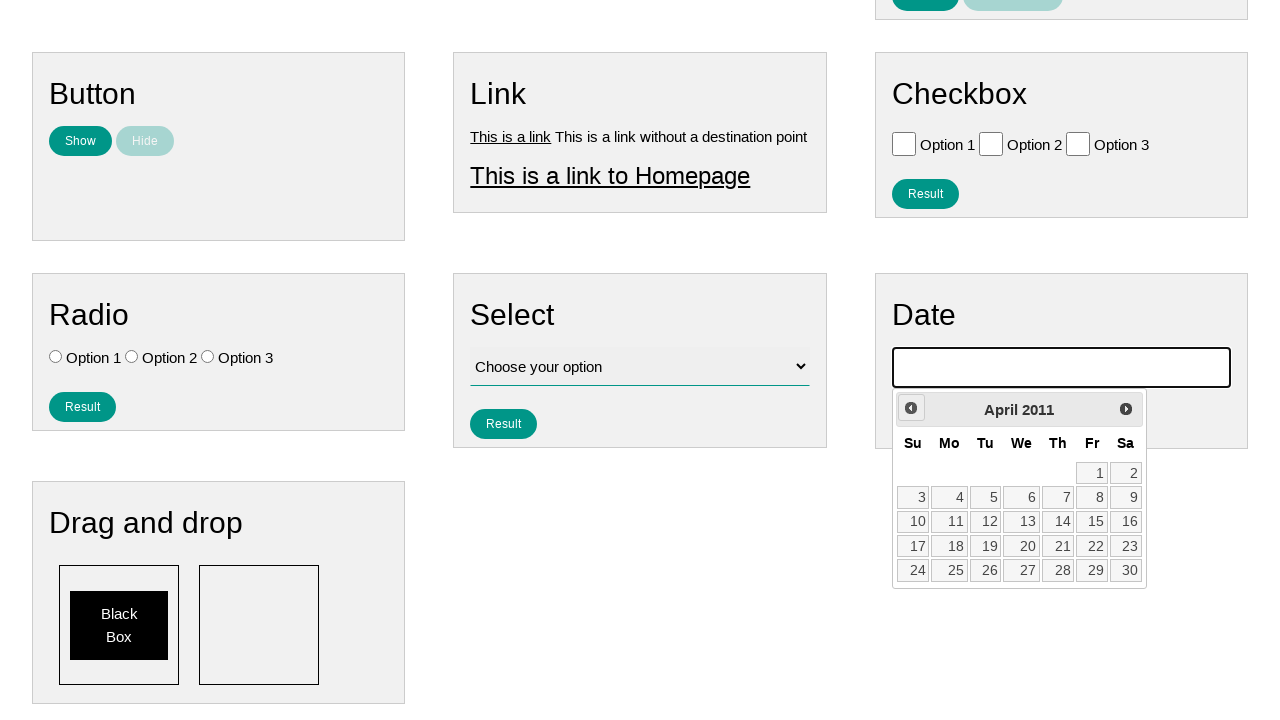

Clicked previous month button in calendar at (911, 408) on .ui-datepicker-prev
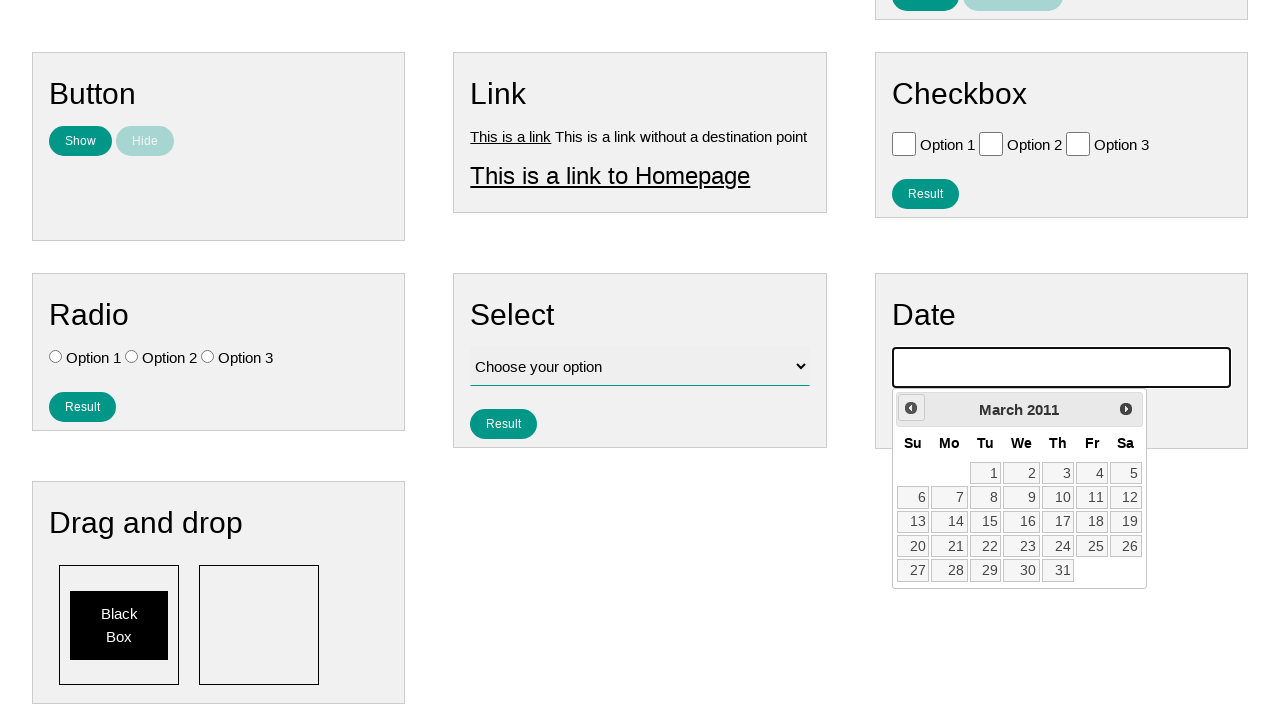

Clicked previous month button in calendar at (911, 408) on .ui-datepicker-prev
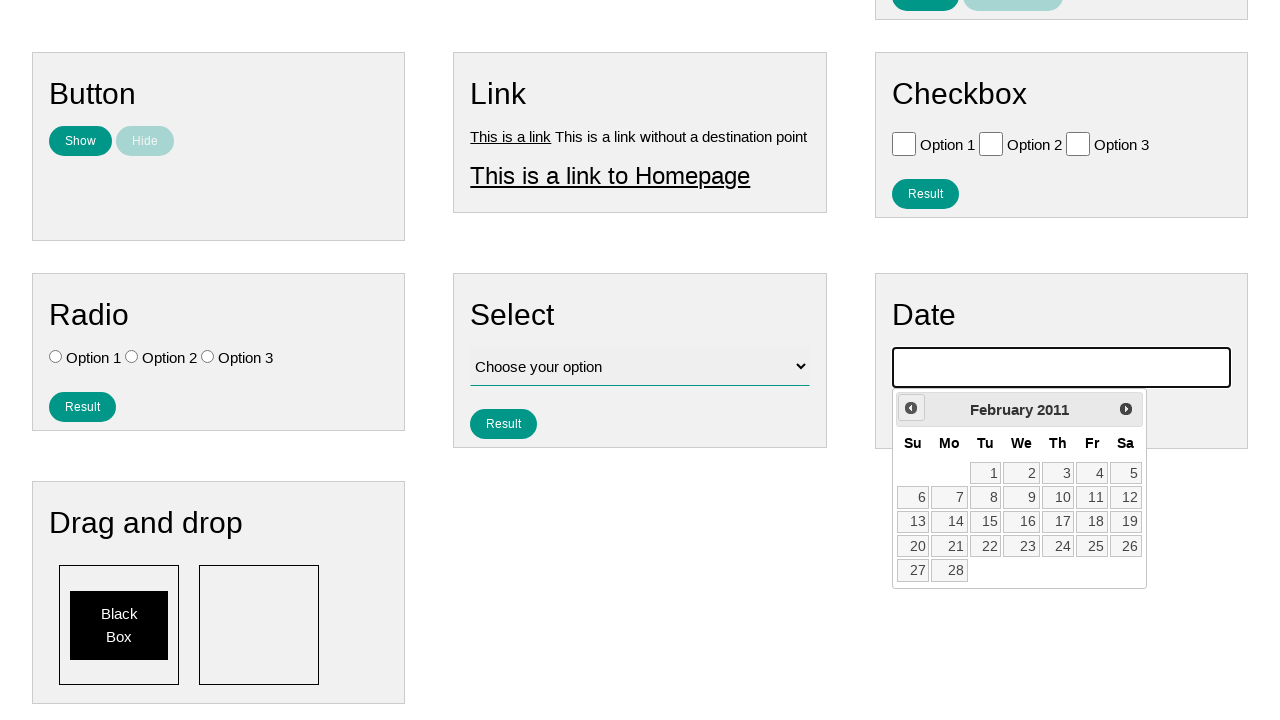

Clicked previous month button in calendar at (911, 408) on .ui-datepicker-prev
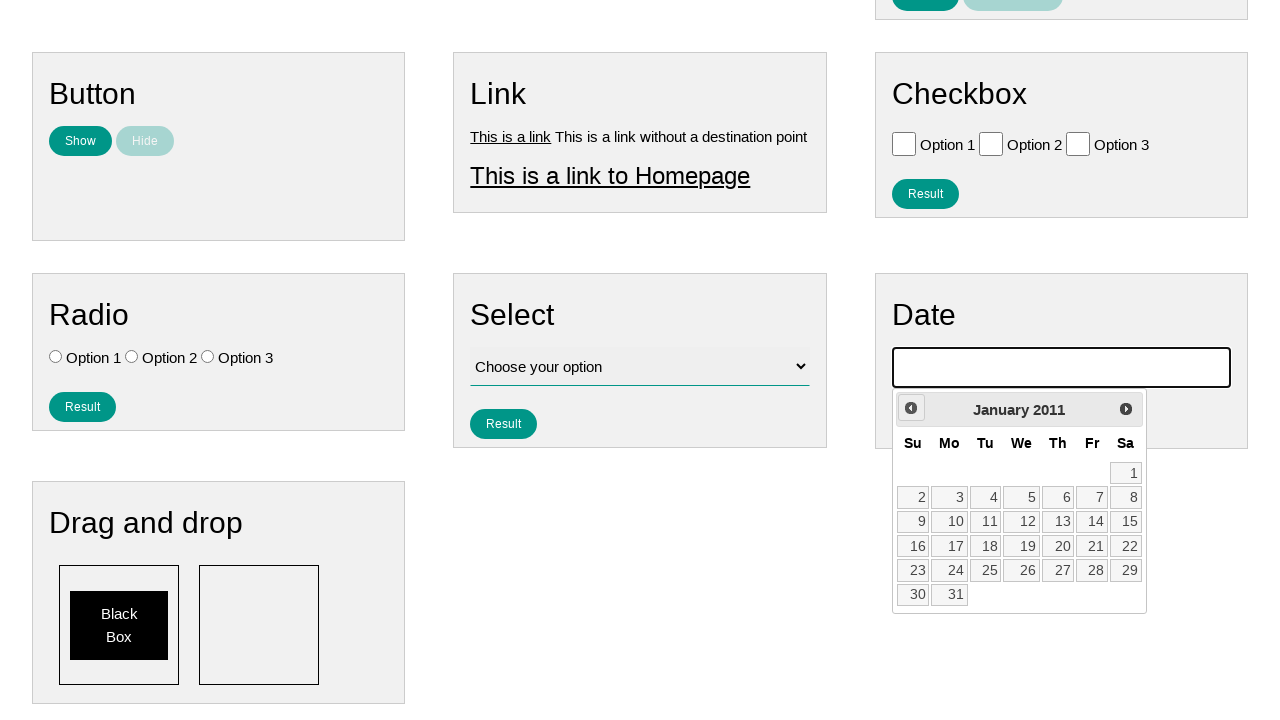

Clicked previous month button in calendar at (911, 408) on .ui-datepicker-prev
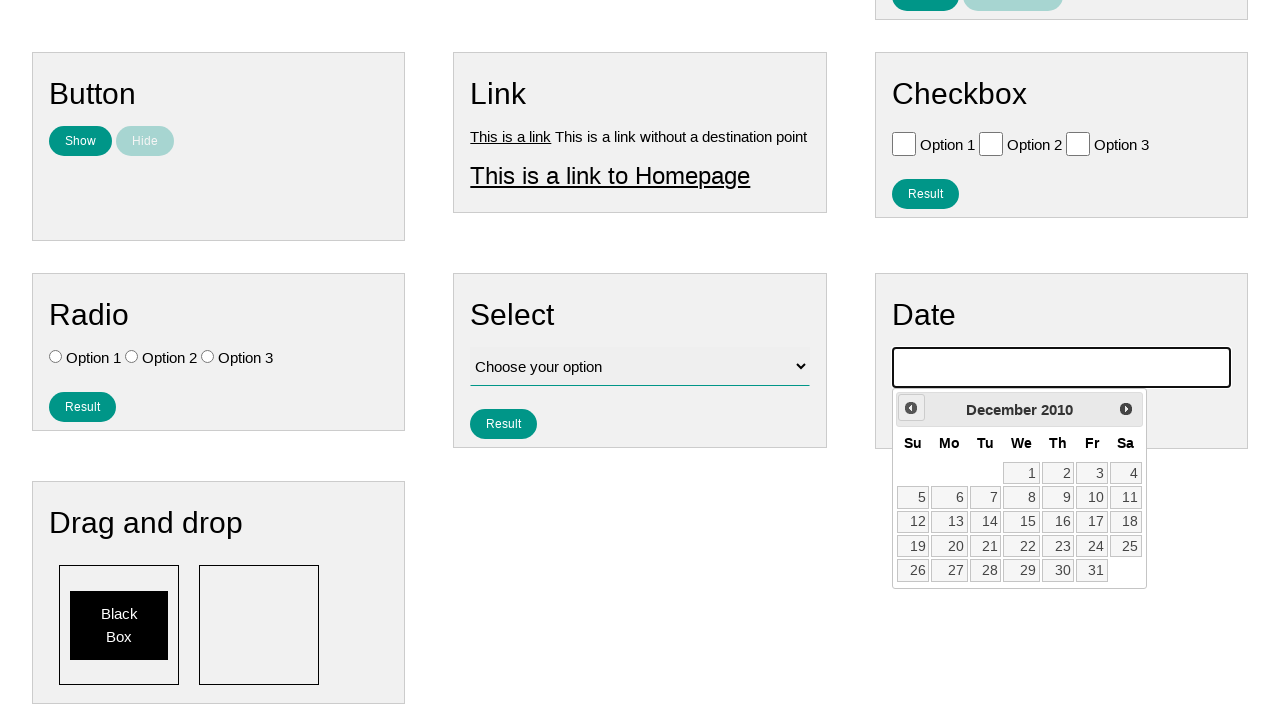

Clicked previous month button in calendar at (911, 408) on .ui-datepicker-prev
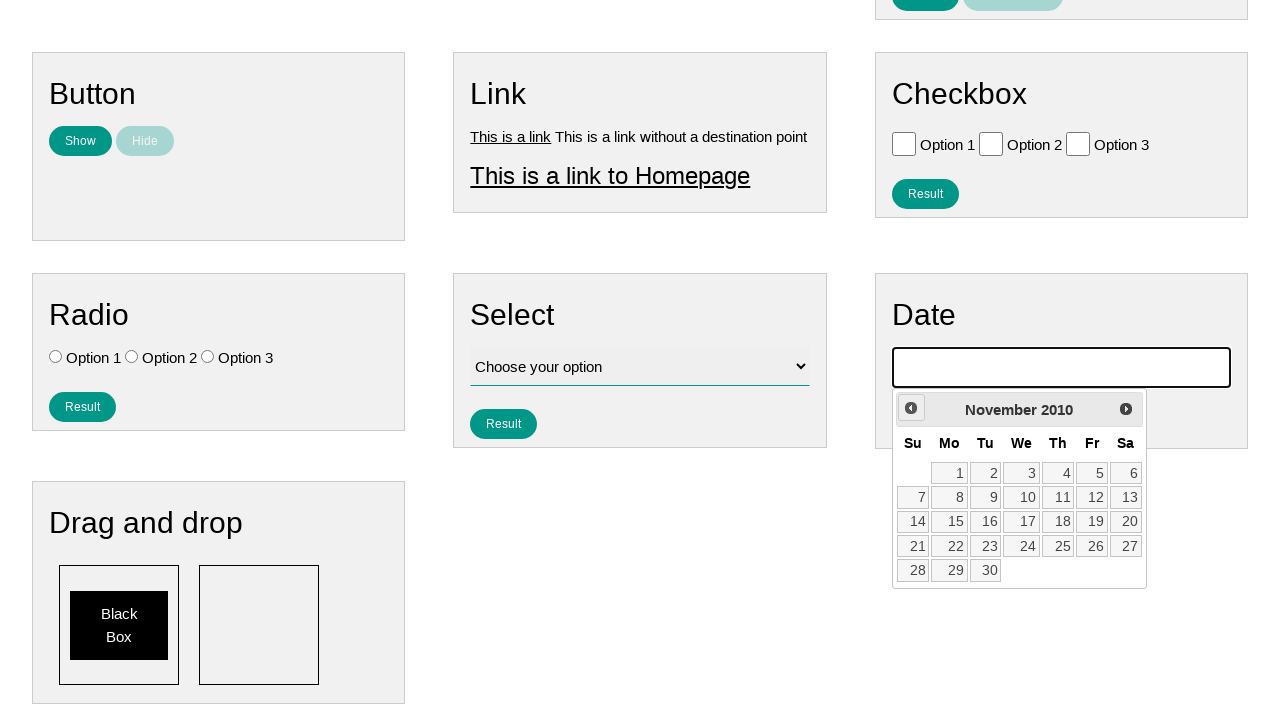

Clicked previous month button in calendar at (911, 408) on .ui-datepicker-prev
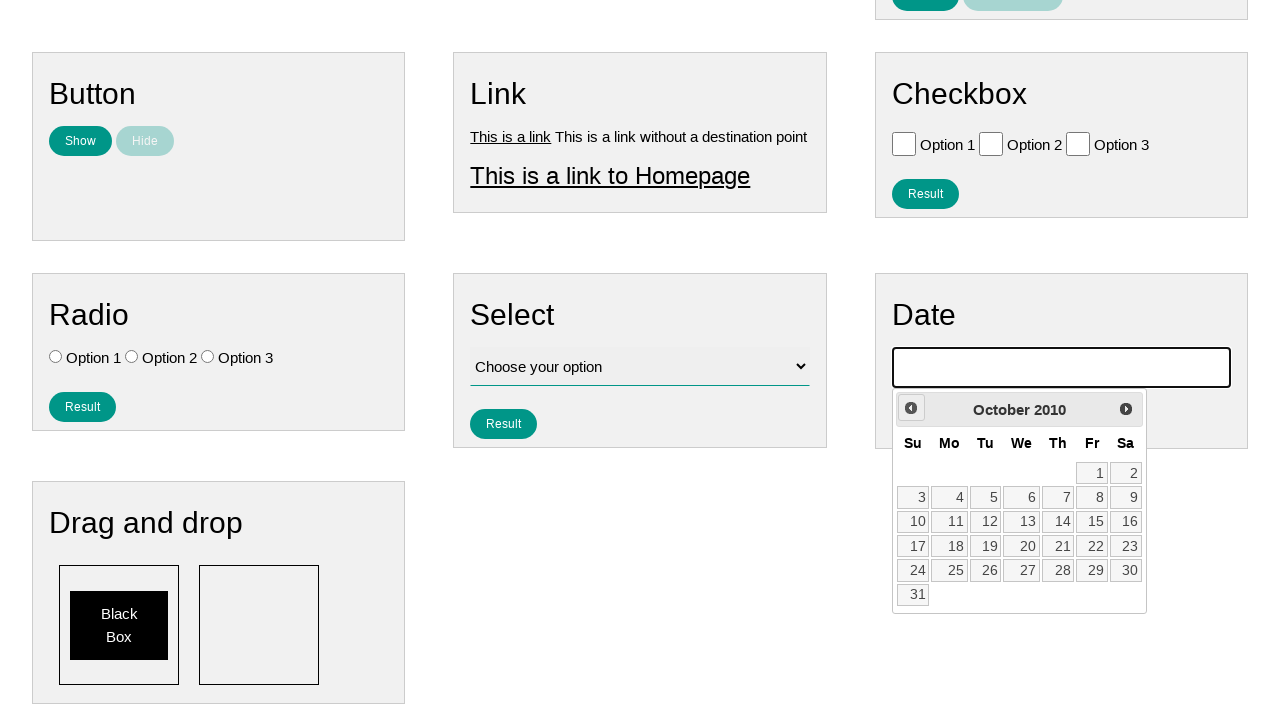

Clicked previous month button in calendar at (911, 408) on .ui-datepicker-prev
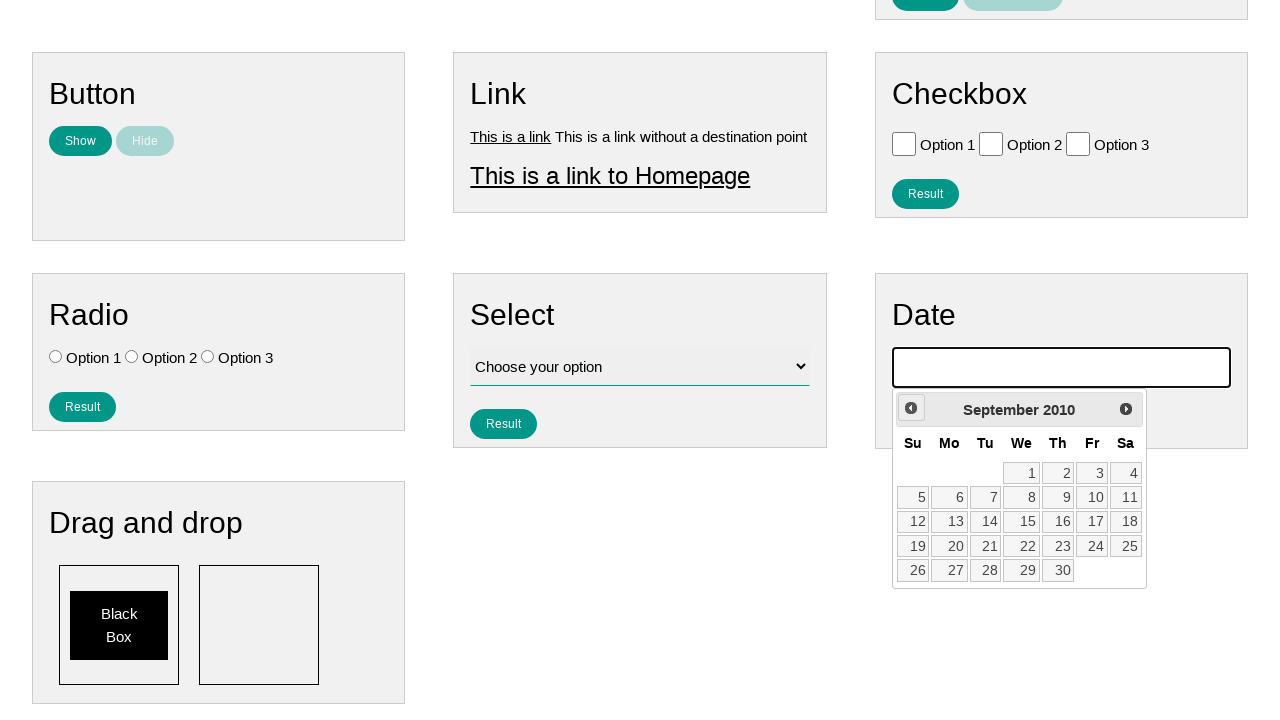

Clicked previous month button in calendar at (911, 408) on .ui-datepicker-prev
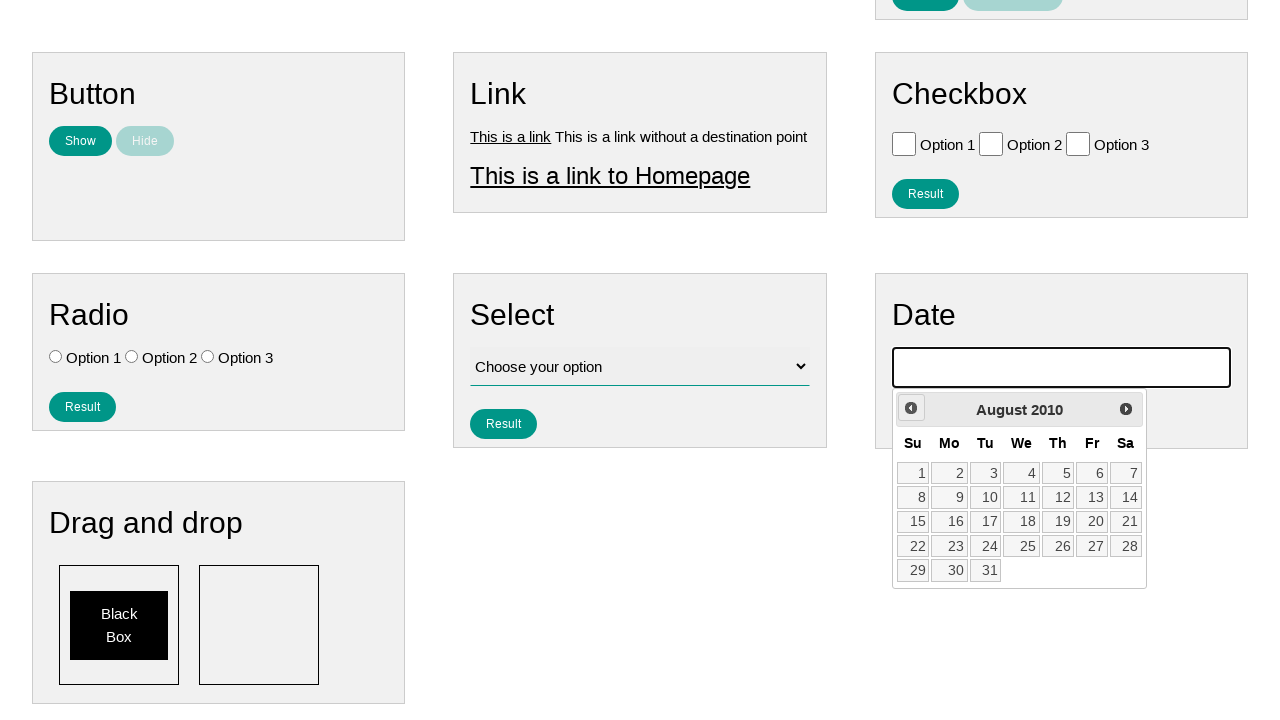

Clicked previous month button in calendar at (911, 408) on .ui-datepicker-prev
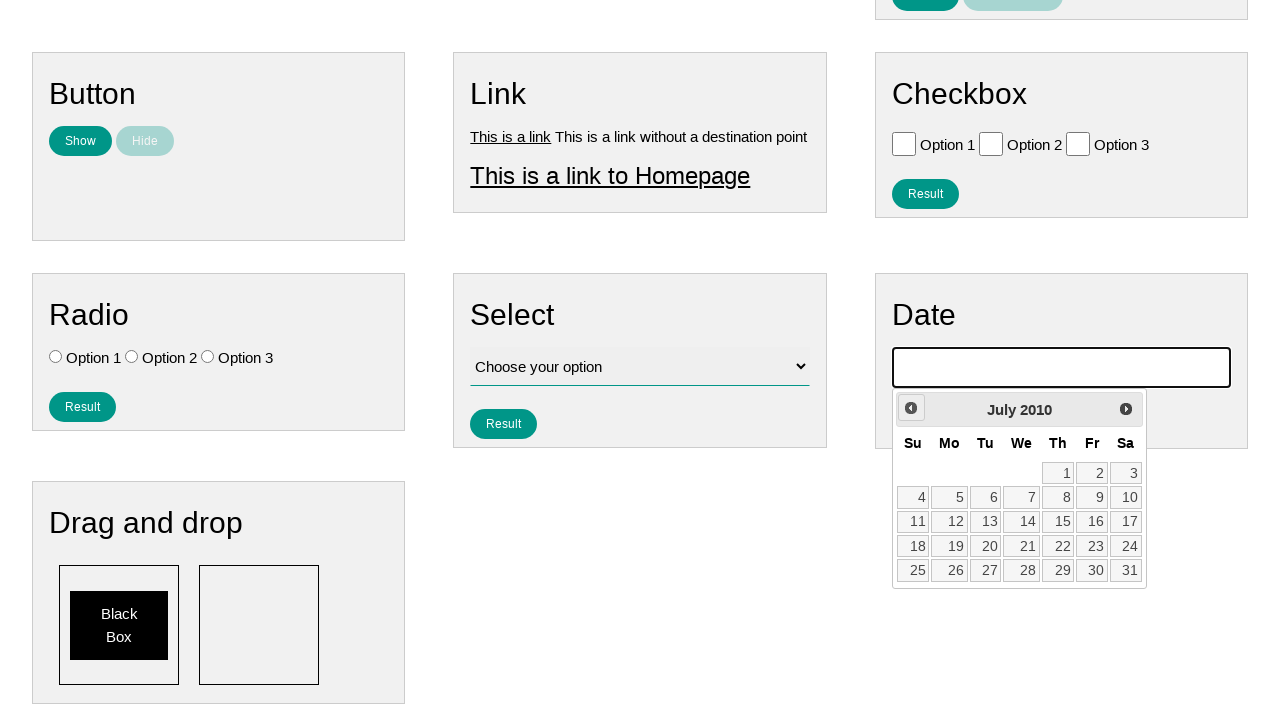

Clicked previous month button in calendar at (911, 408) on .ui-datepicker-prev
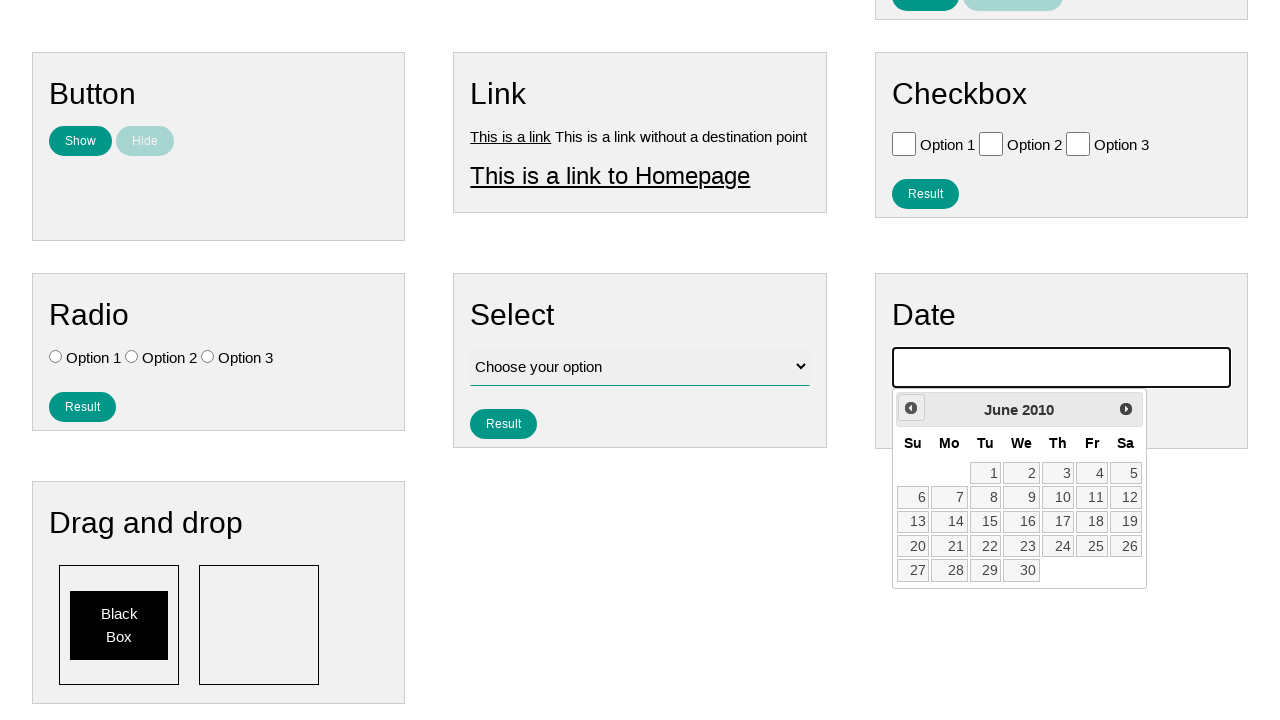

Clicked previous month button in calendar at (911, 408) on .ui-datepicker-prev
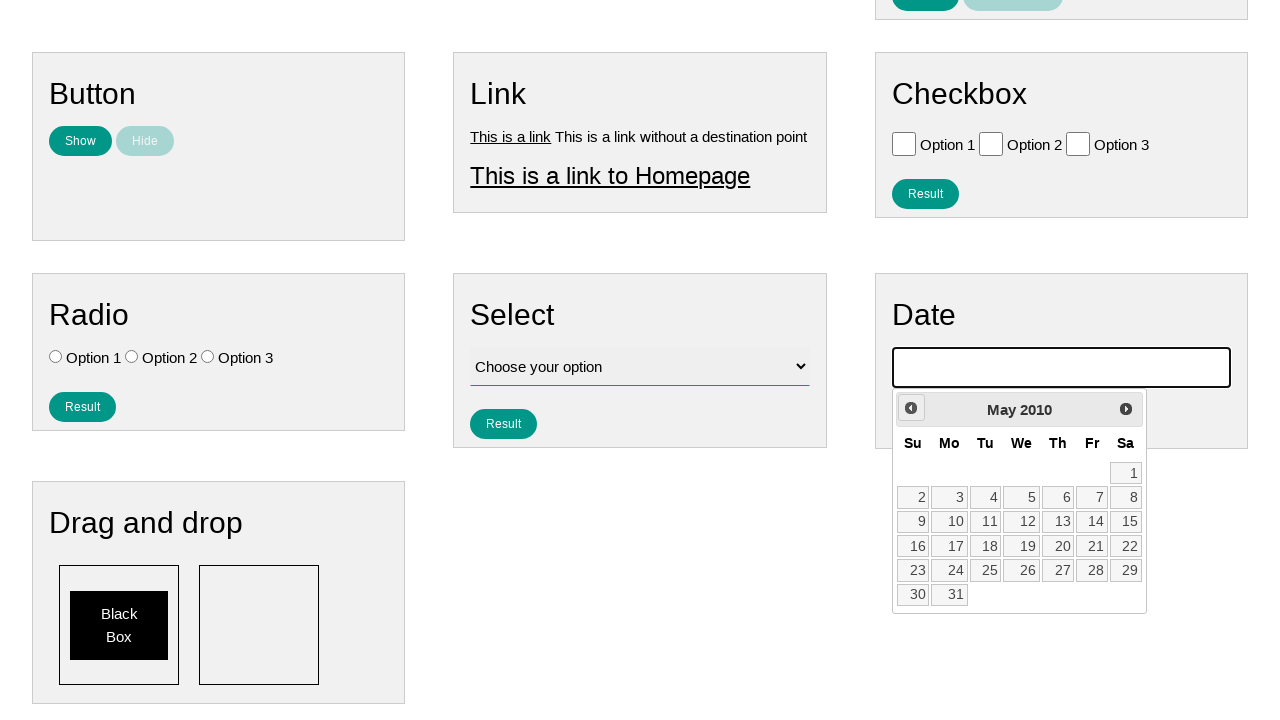

Clicked previous month button in calendar at (911, 408) on .ui-datepicker-prev
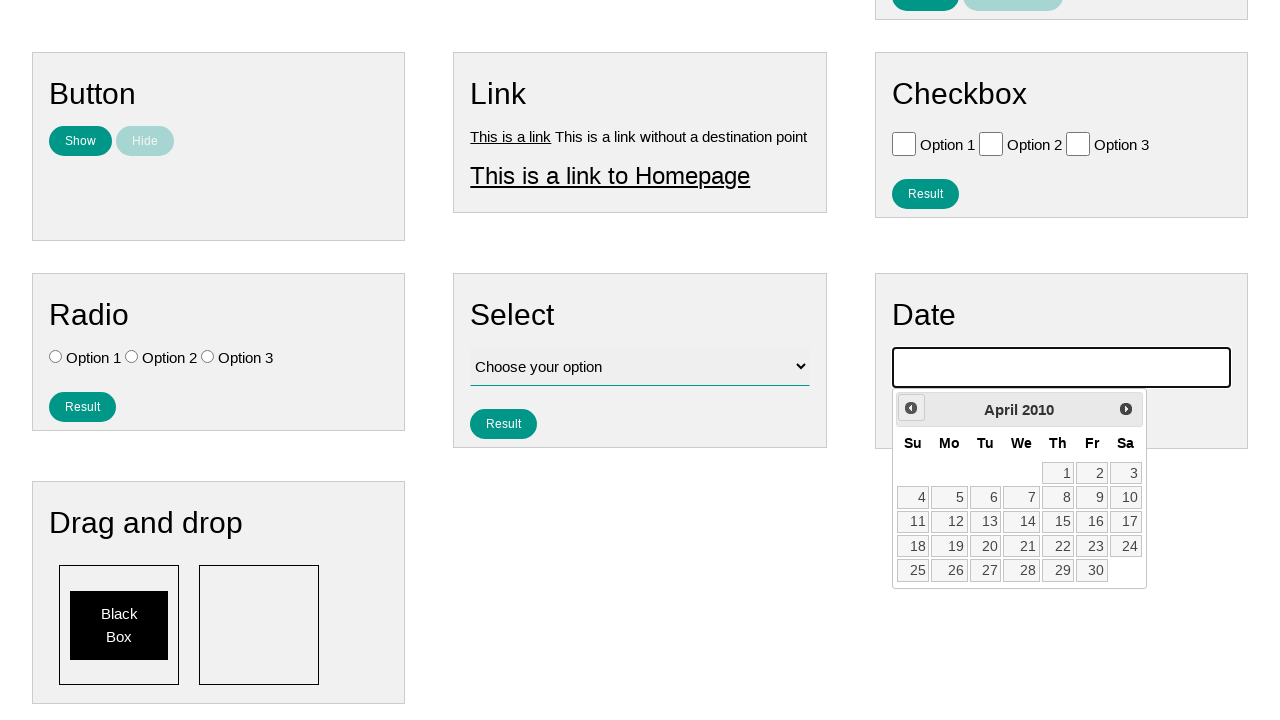

Clicked previous month button in calendar at (911, 408) on .ui-datepicker-prev
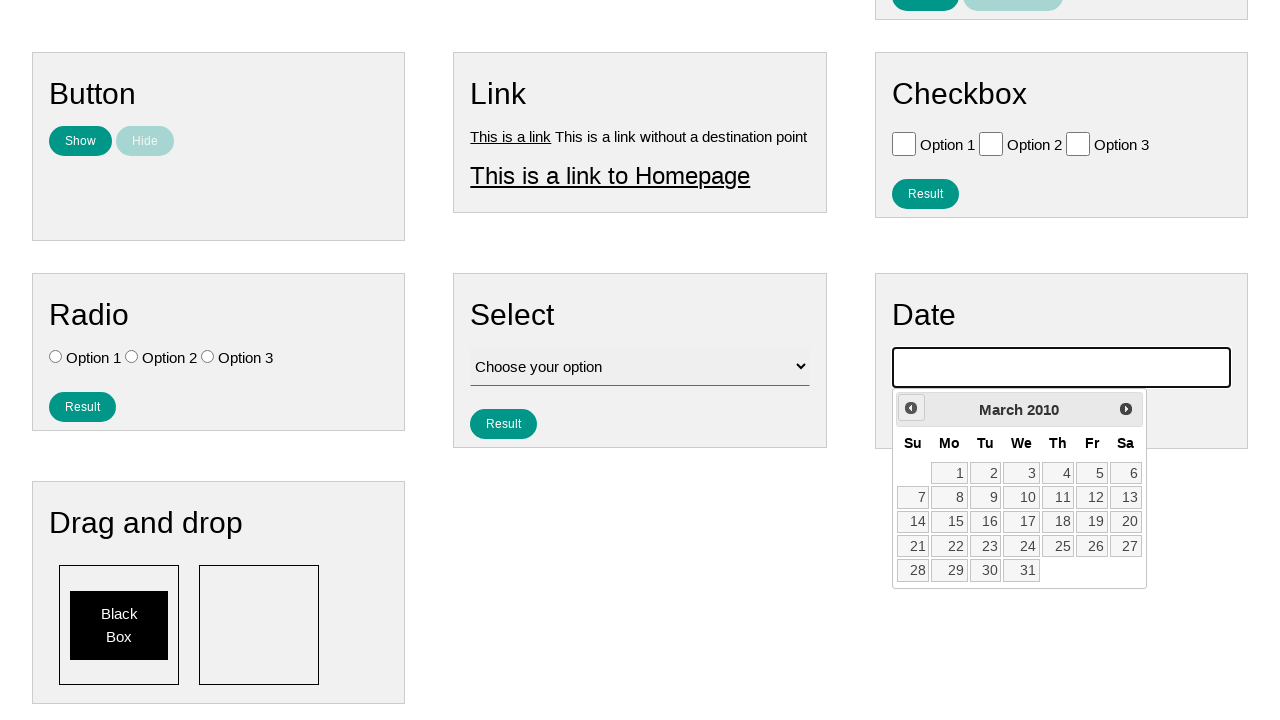

Clicked previous month button in calendar at (911, 408) on .ui-datepicker-prev
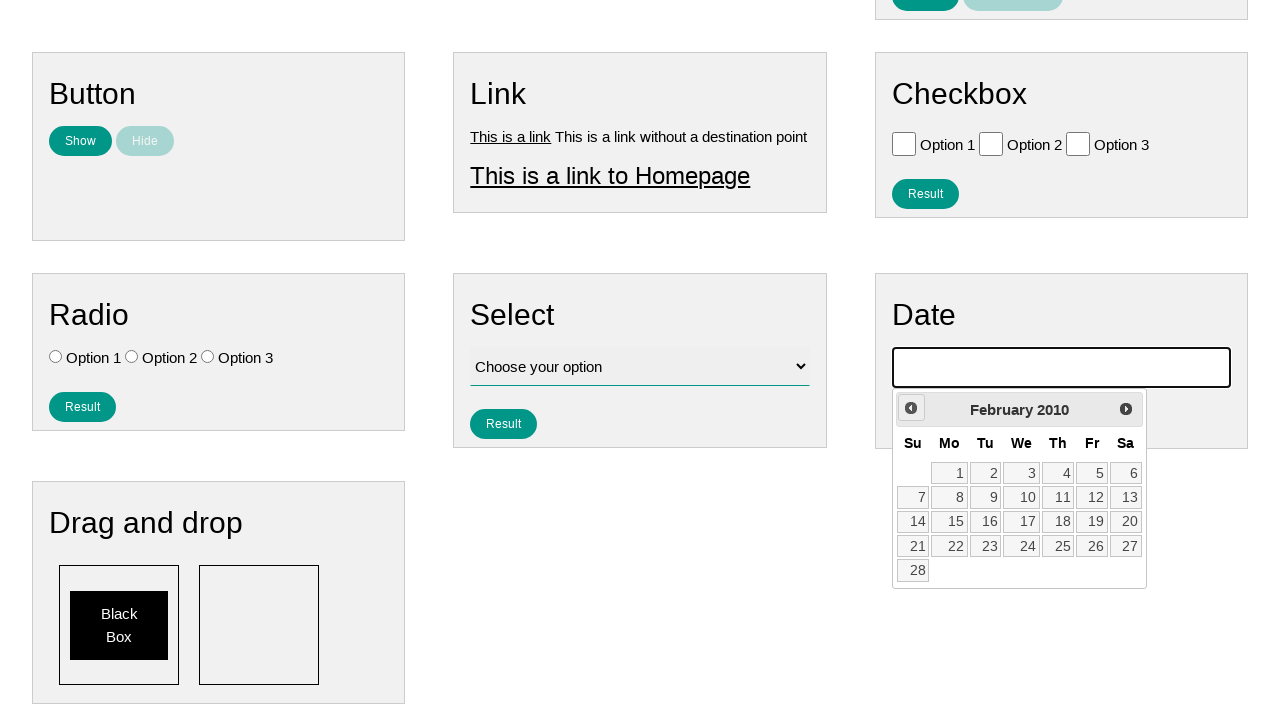

Clicked previous month button in calendar at (911, 408) on .ui-datepicker-prev
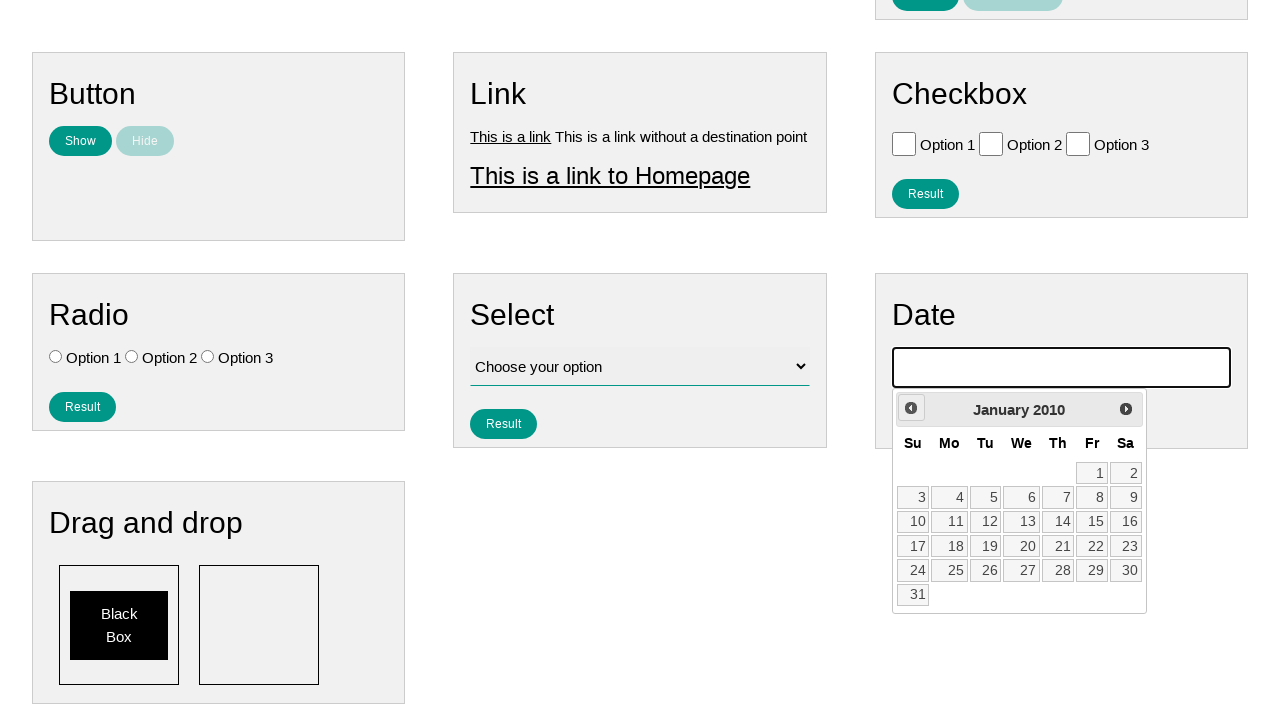

Clicked previous month button in calendar at (911, 408) on .ui-datepicker-prev
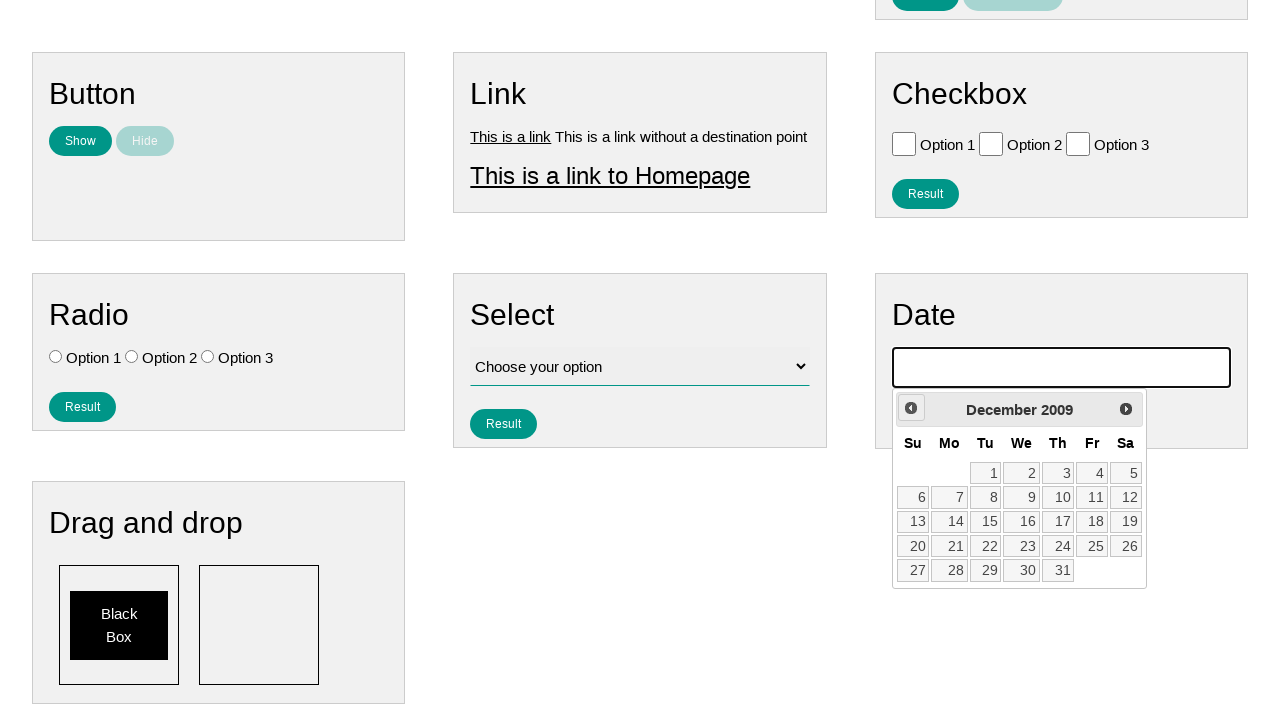

Clicked previous month button in calendar at (911, 408) on .ui-datepicker-prev
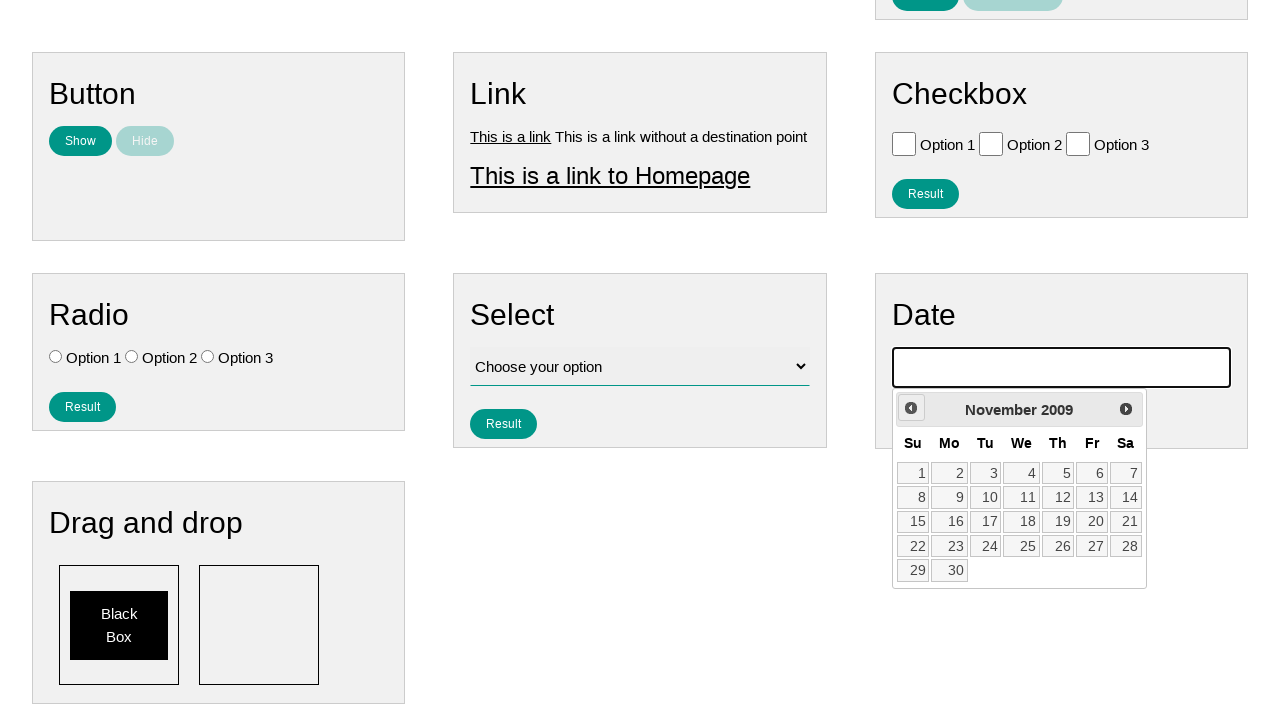

Clicked previous month button in calendar at (911, 408) on .ui-datepicker-prev
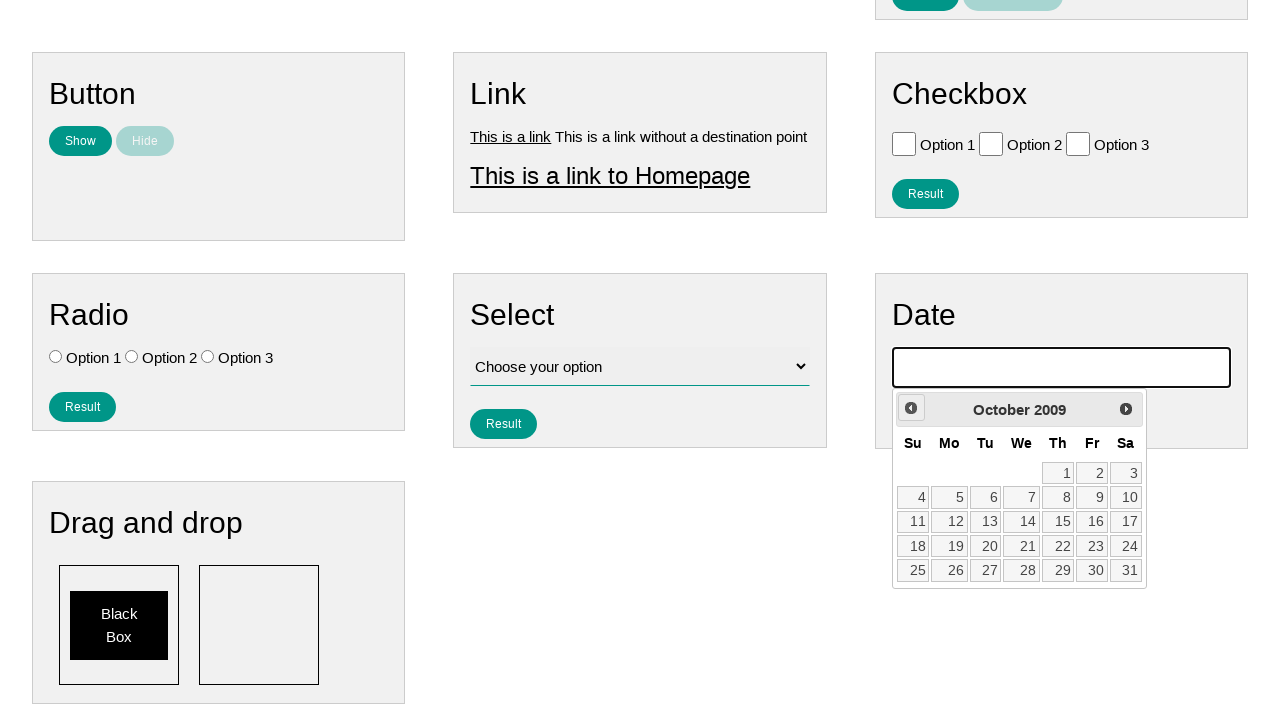

Clicked previous month button in calendar at (911, 408) on .ui-datepicker-prev
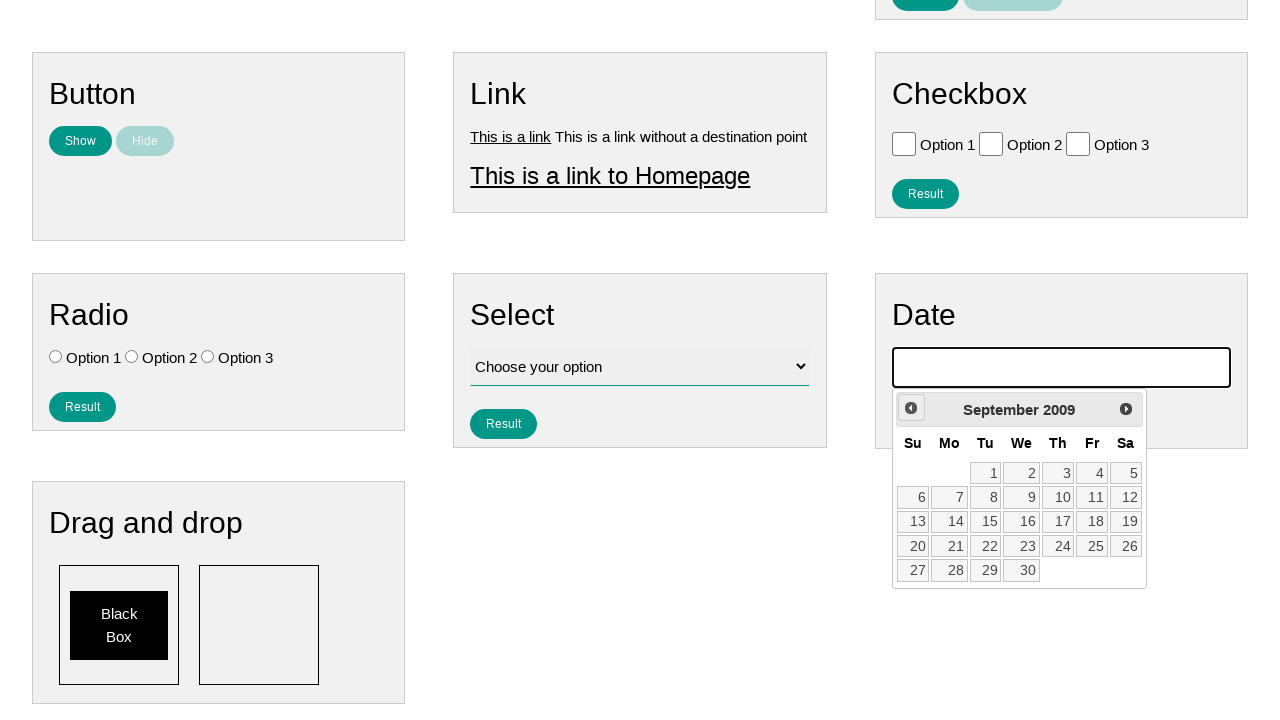

Clicked previous month button in calendar at (911, 408) on .ui-datepicker-prev
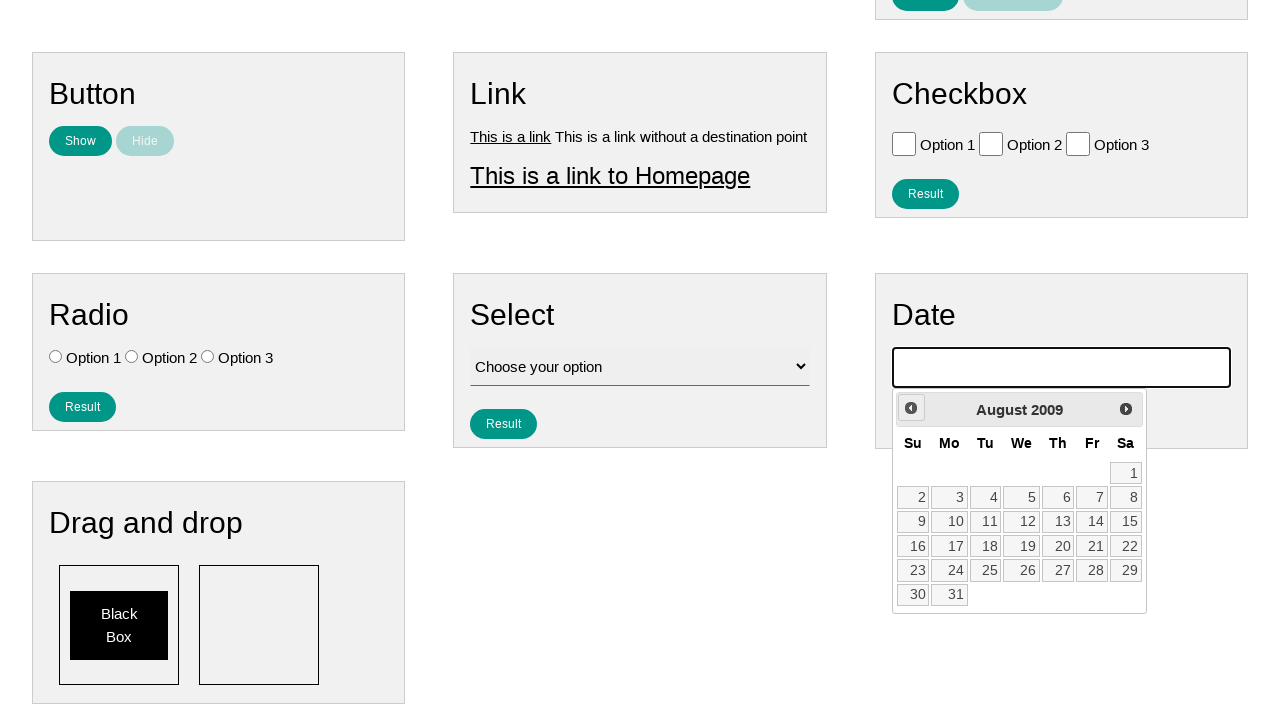

Clicked previous month button in calendar at (911, 408) on .ui-datepicker-prev
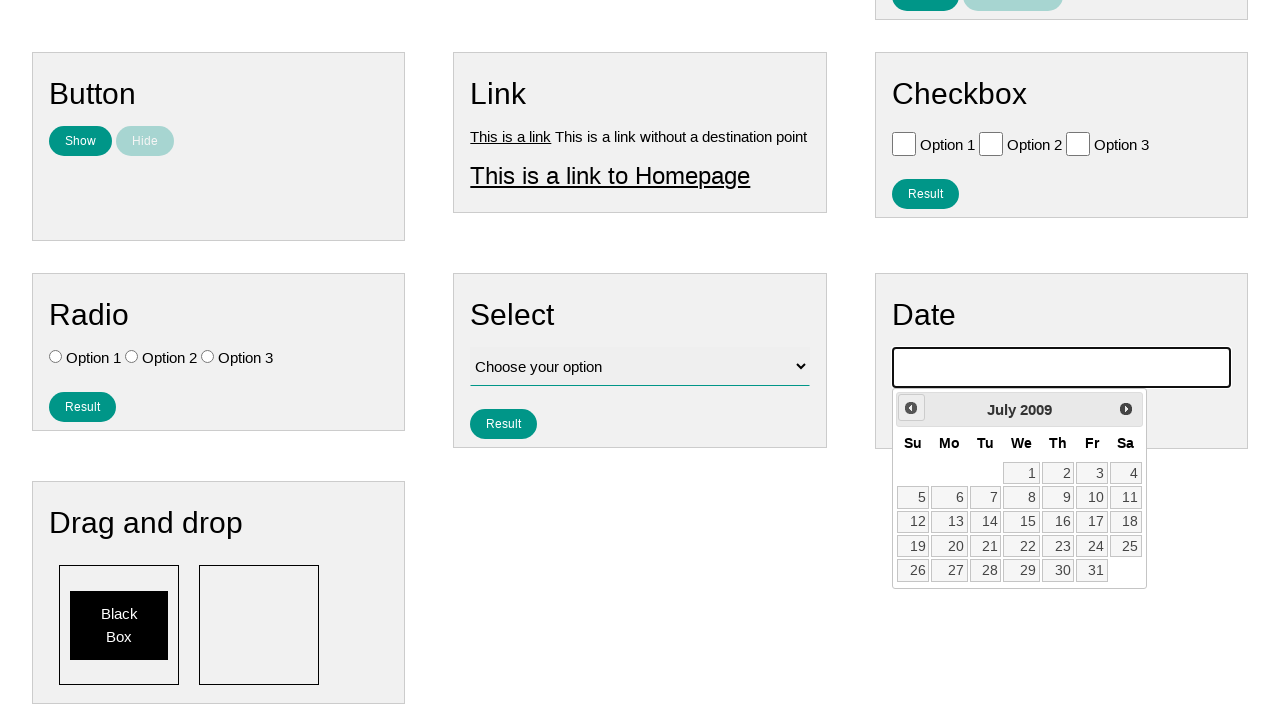

Clicked previous month button in calendar at (911, 408) on .ui-datepicker-prev
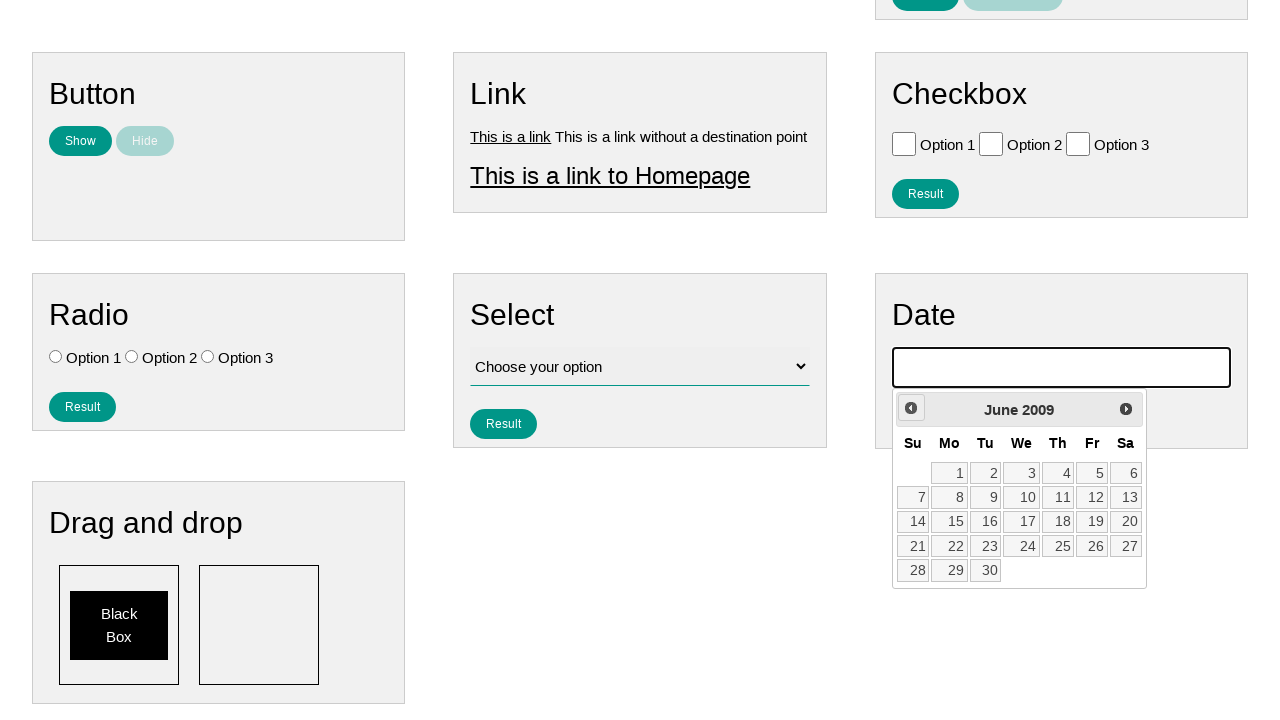

Clicked previous month button in calendar at (911, 408) on .ui-datepicker-prev
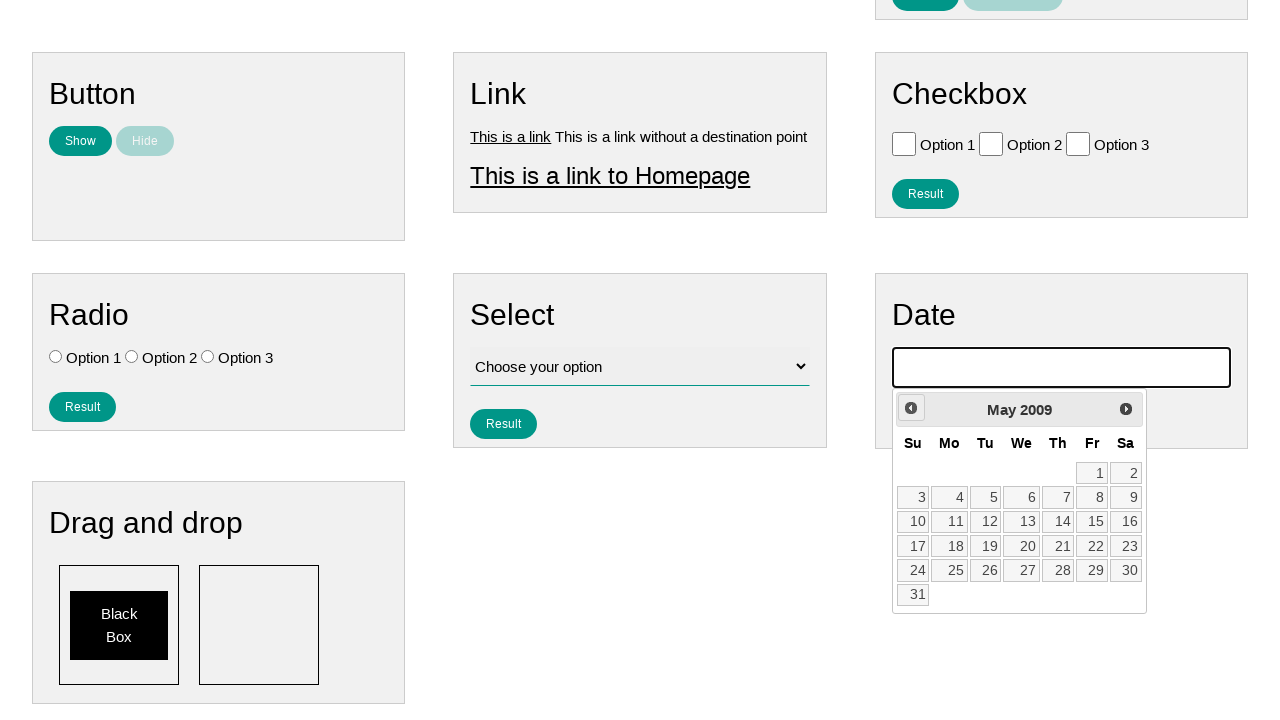

Clicked previous month button in calendar at (911, 408) on .ui-datepicker-prev
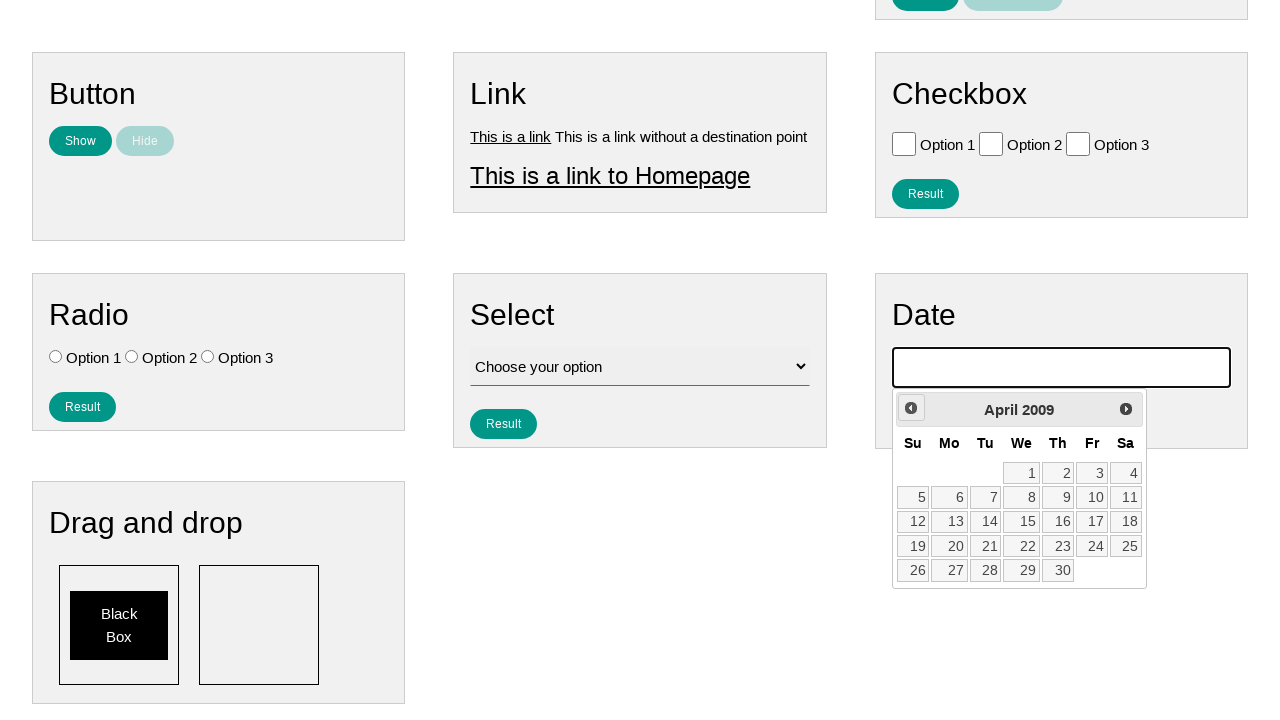

Clicked previous month button in calendar at (911, 408) on .ui-datepicker-prev
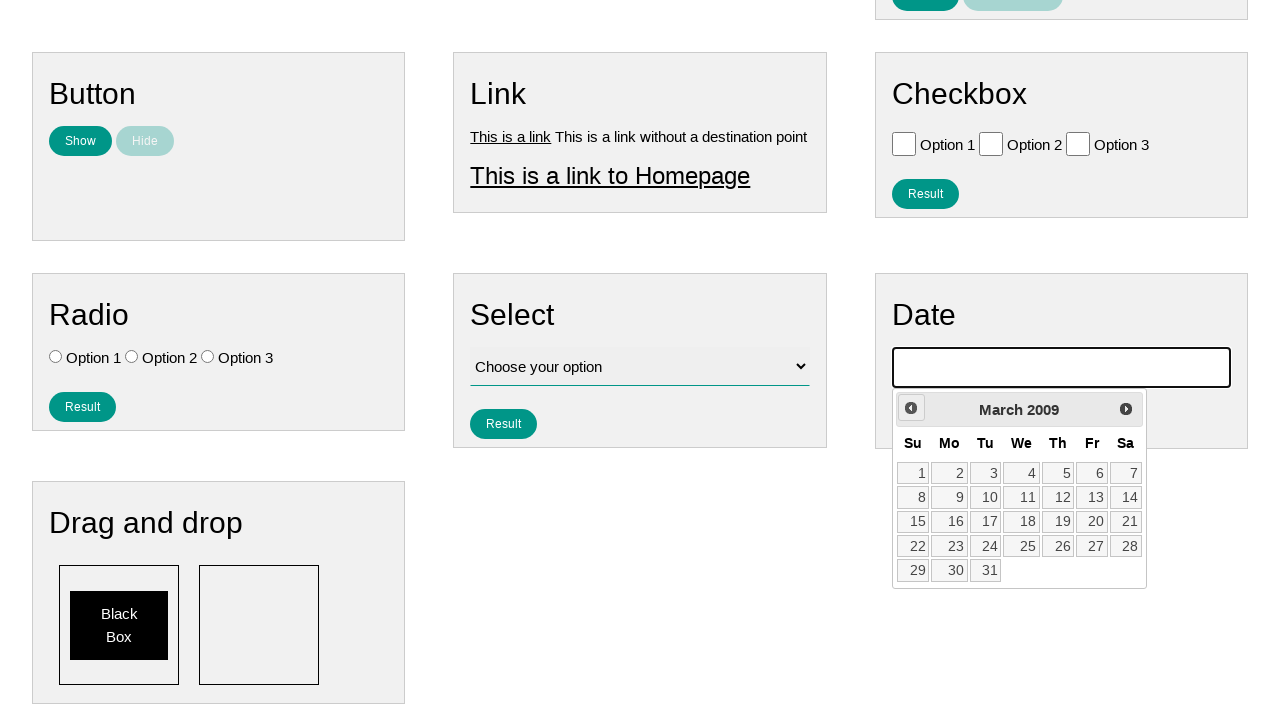

Clicked previous month button in calendar at (911, 408) on .ui-datepicker-prev
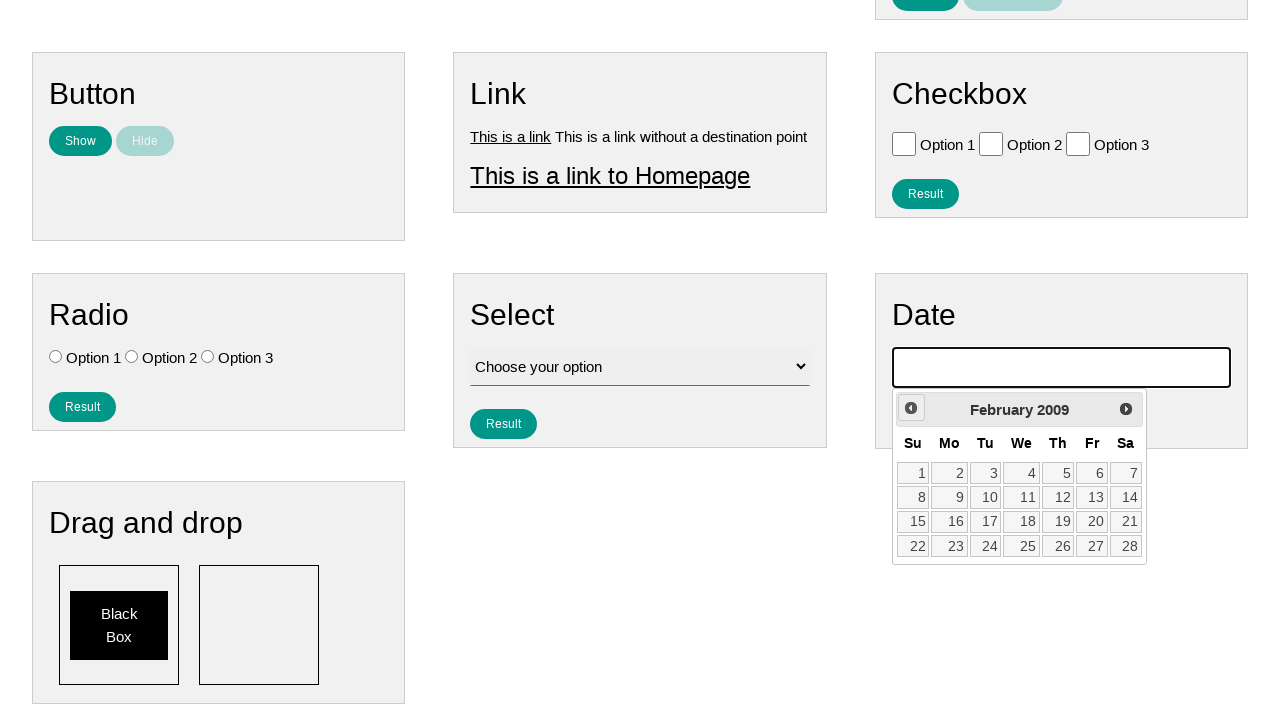

Clicked previous month button in calendar at (911, 408) on .ui-datepicker-prev
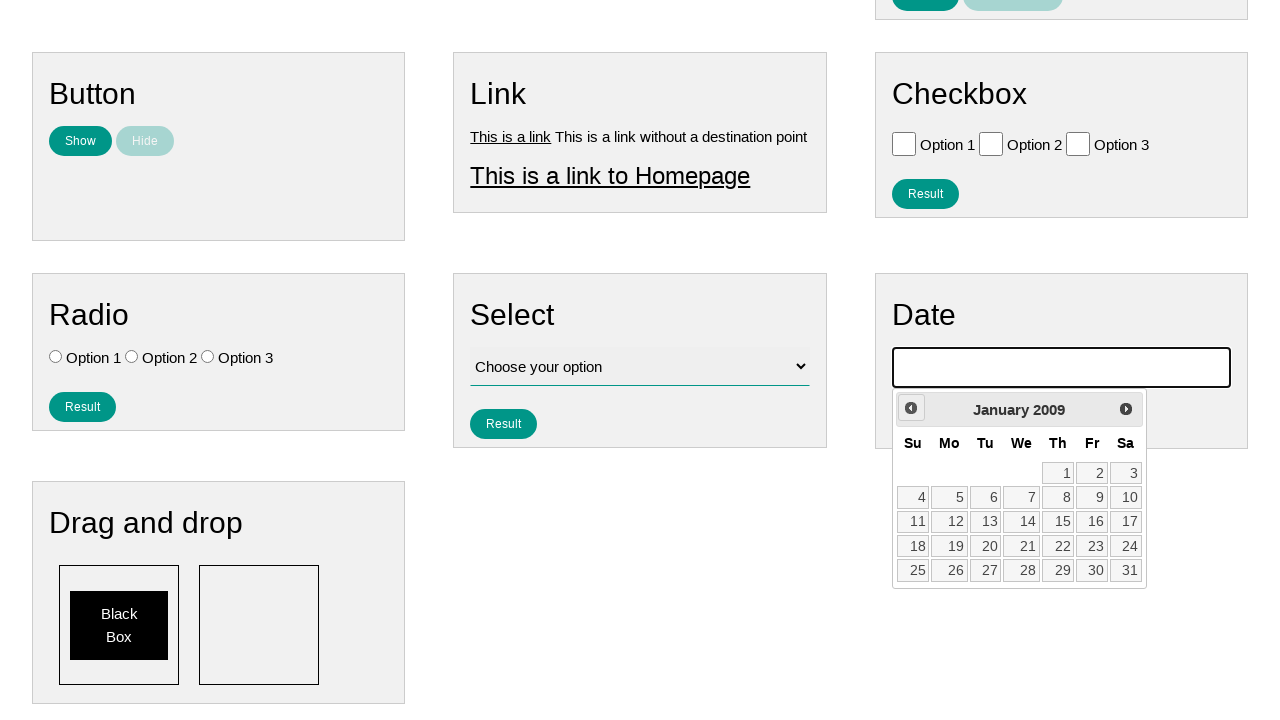

Clicked previous month button in calendar at (911, 408) on .ui-datepicker-prev
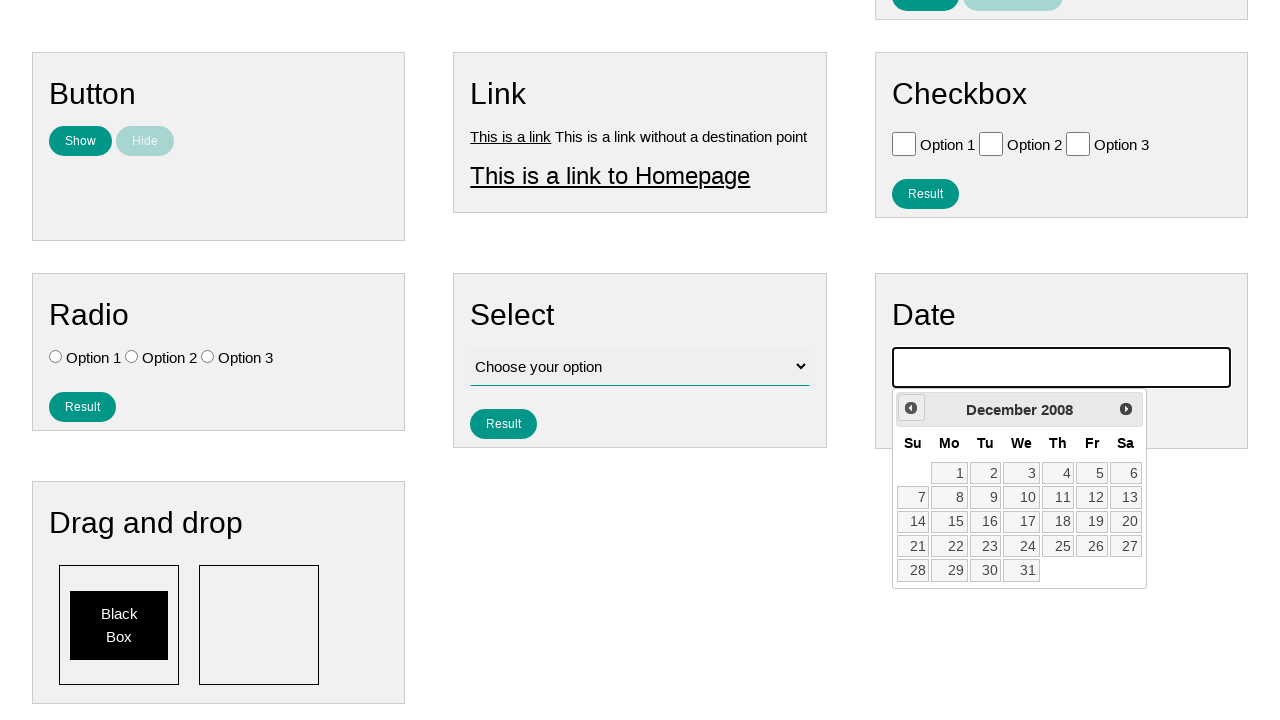

Clicked previous month button in calendar at (911, 408) on .ui-datepicker-prev
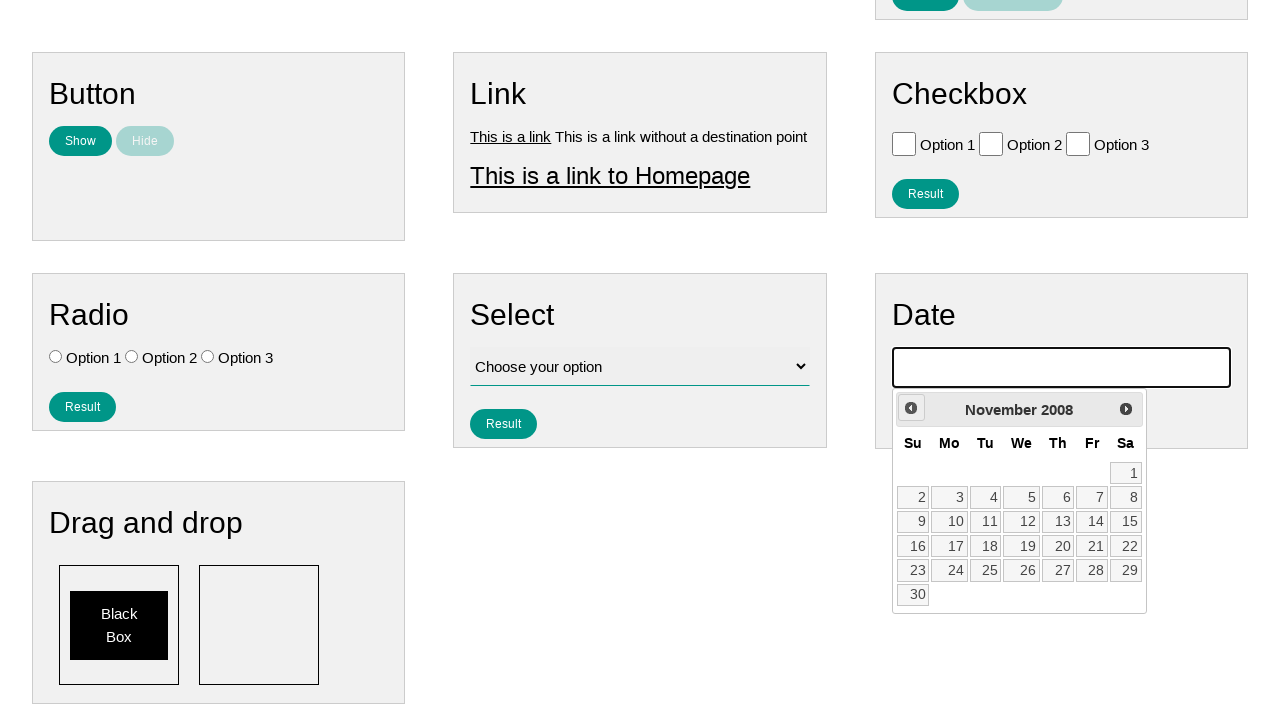

Clicked previous month button in calendar at (911, 408) on .ui-datepicker-prev
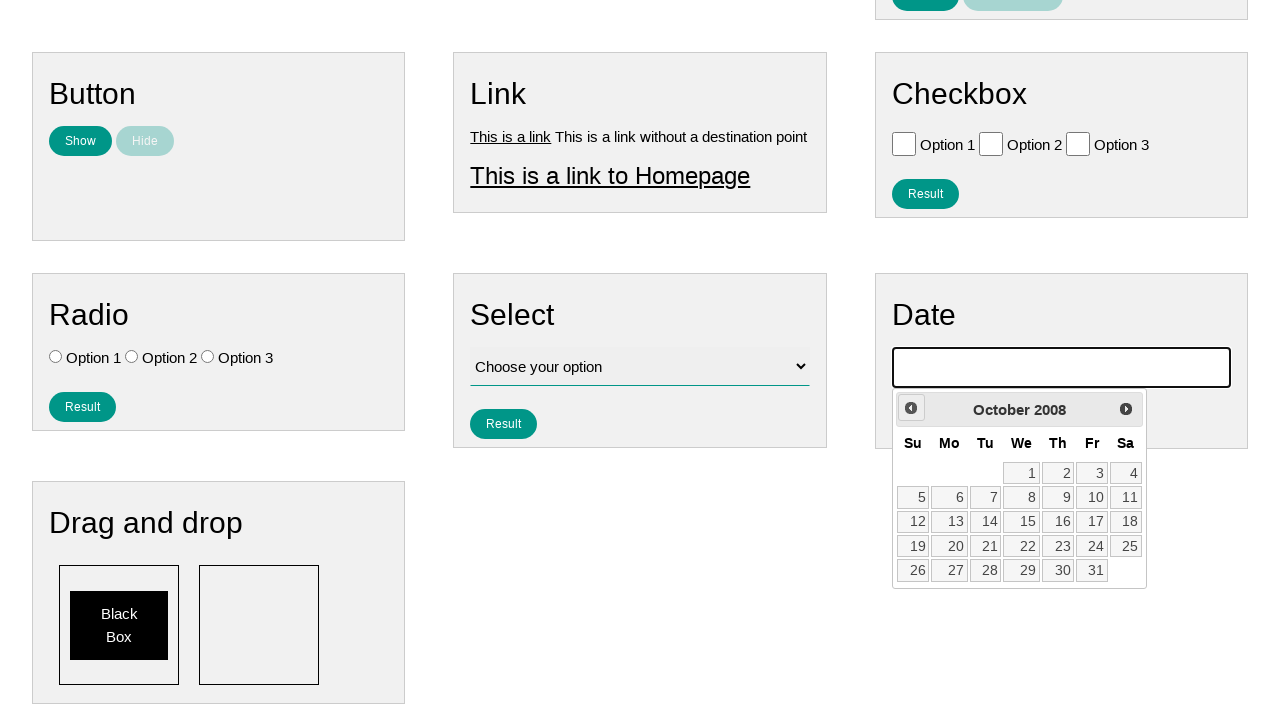

Clicked previous month button in calendar at (911, 408) on .ui-datepicker-prev
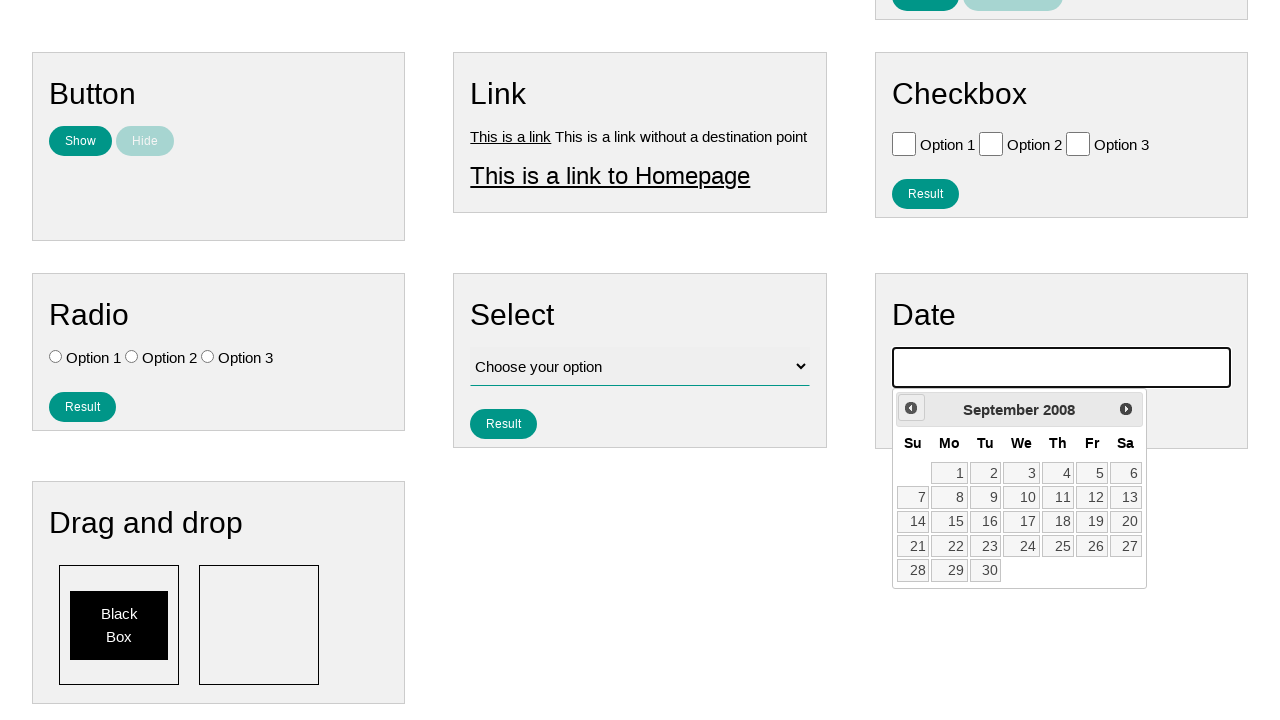

Clicked previous month button in calendar at (911, 408) on .ui-datepicker-prev
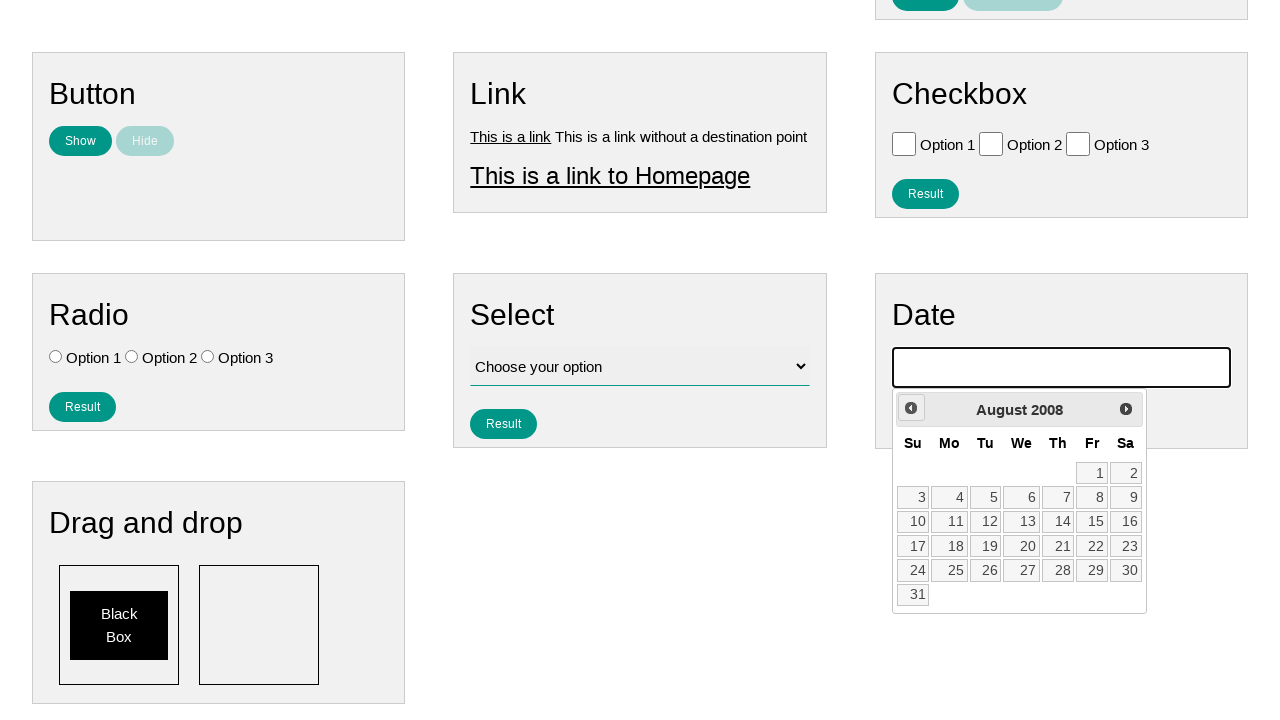

Clicked previous month button in calendar at (911, 408) on .ui-datepicker-prev
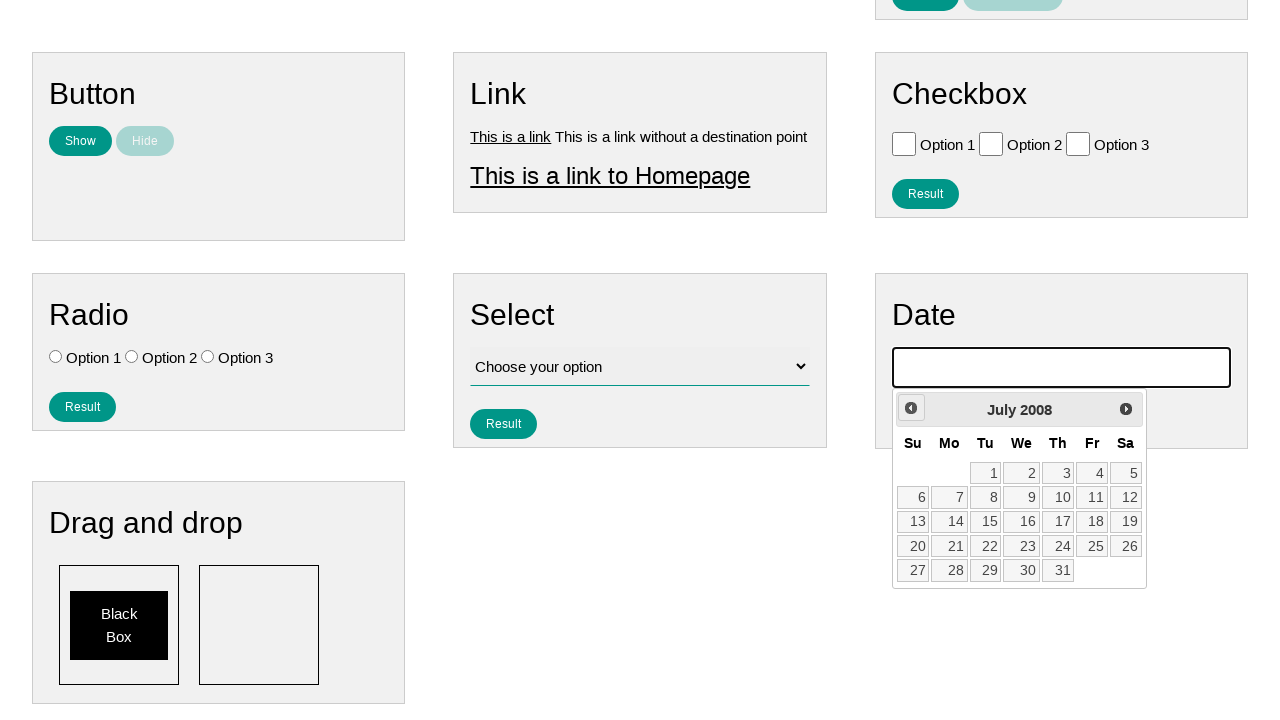

Clicked previous month button in calendar at (911, 408) on .ui-datepicker-prev
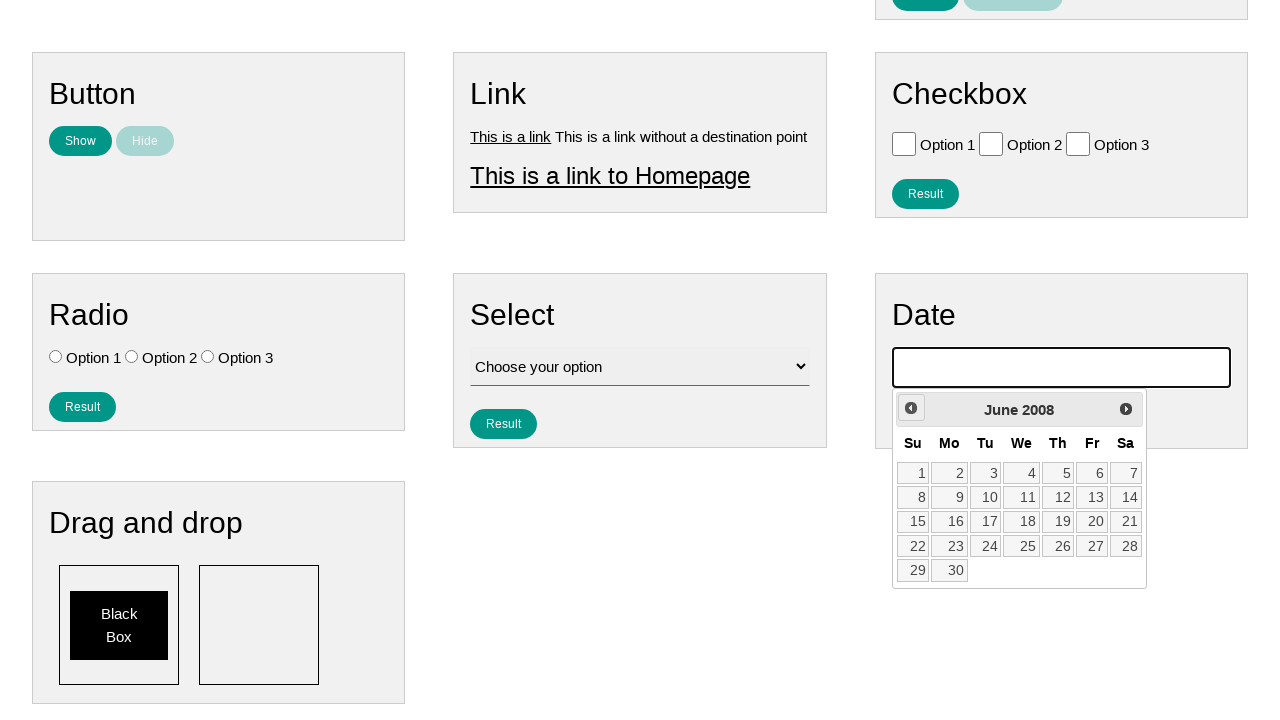

Clicked previous month button in calendar at (911, 408) on .ui-datepicker-prev
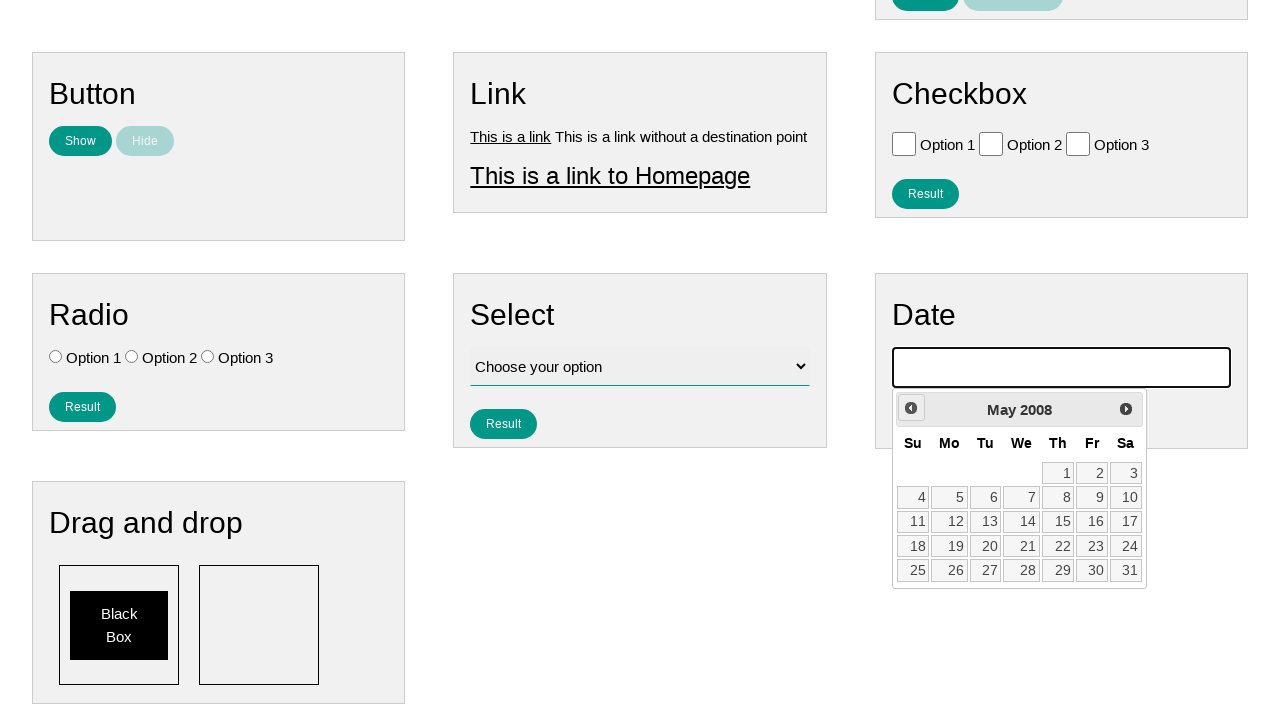

Clicked previous month button in calendar at (911, 408) on .ui-datepicker-prev
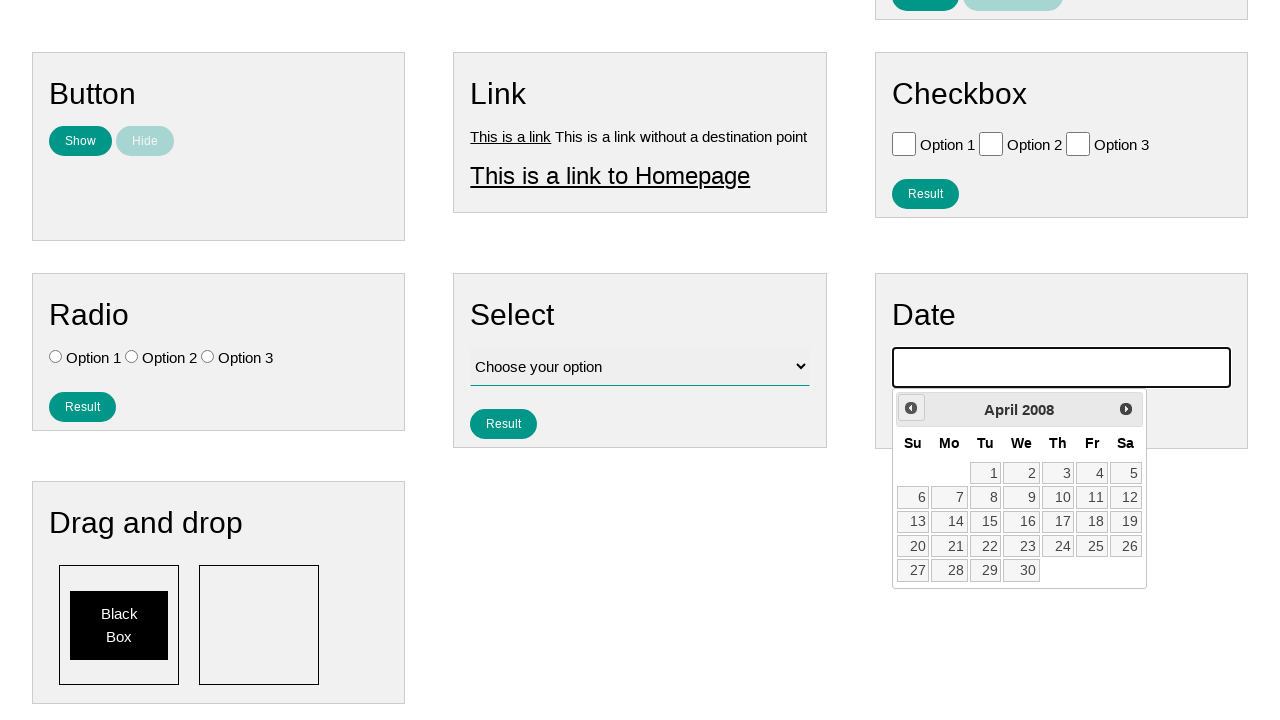

Clicked previous month button in calendar at (911, 408) on .ui-datepicker-prev
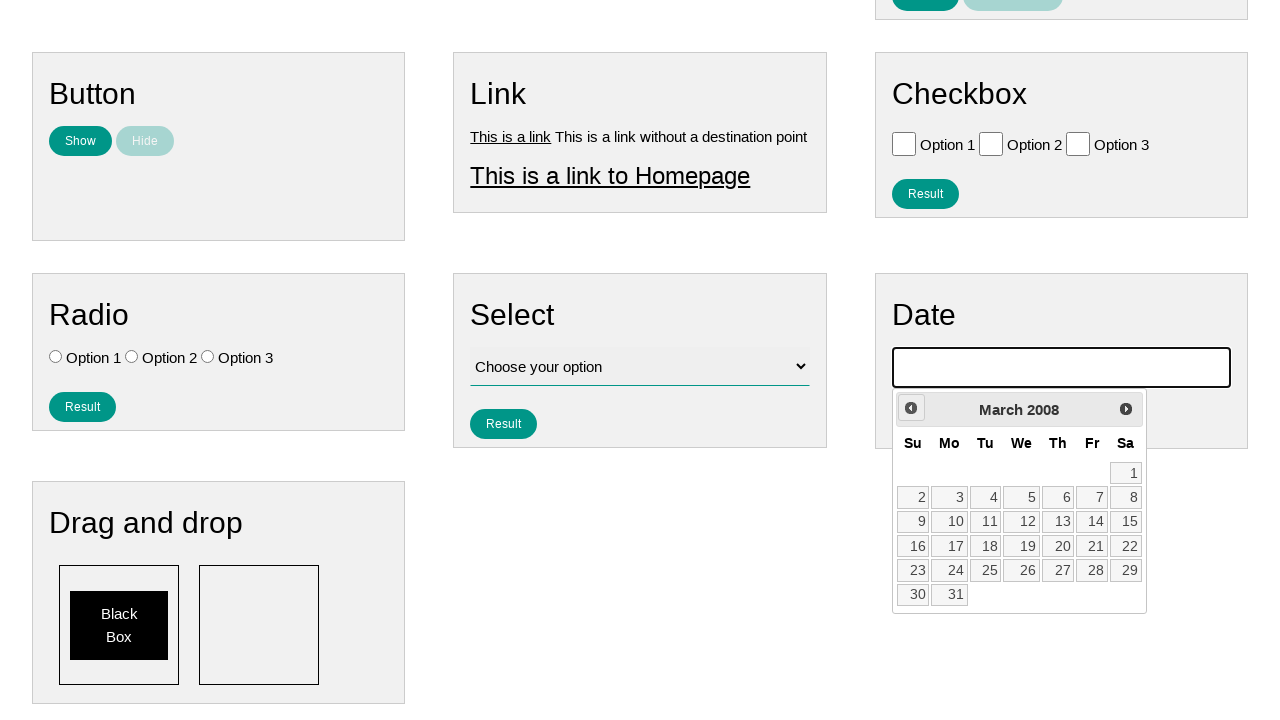

Clicked previous month button in calendar at (911, 408) on .ui-datepicker-prev
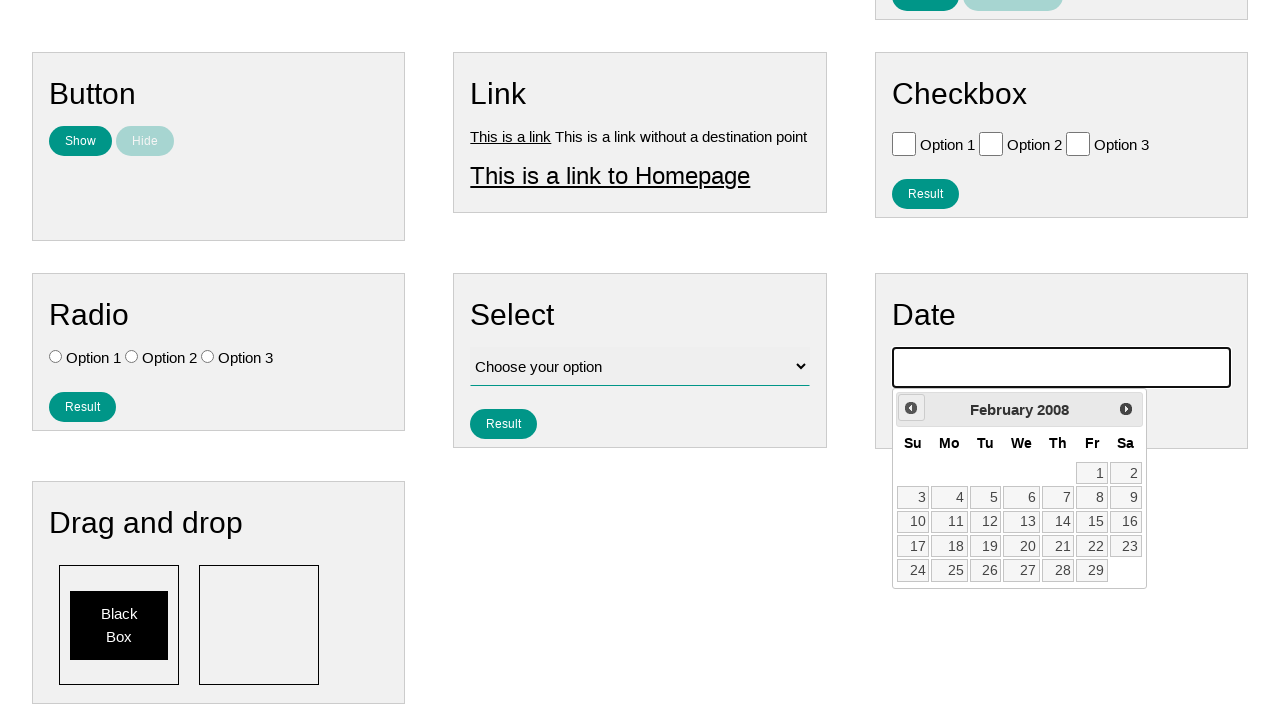

Clicked previous month button in calendar at (911, 408) on .ui-datepicker-prev
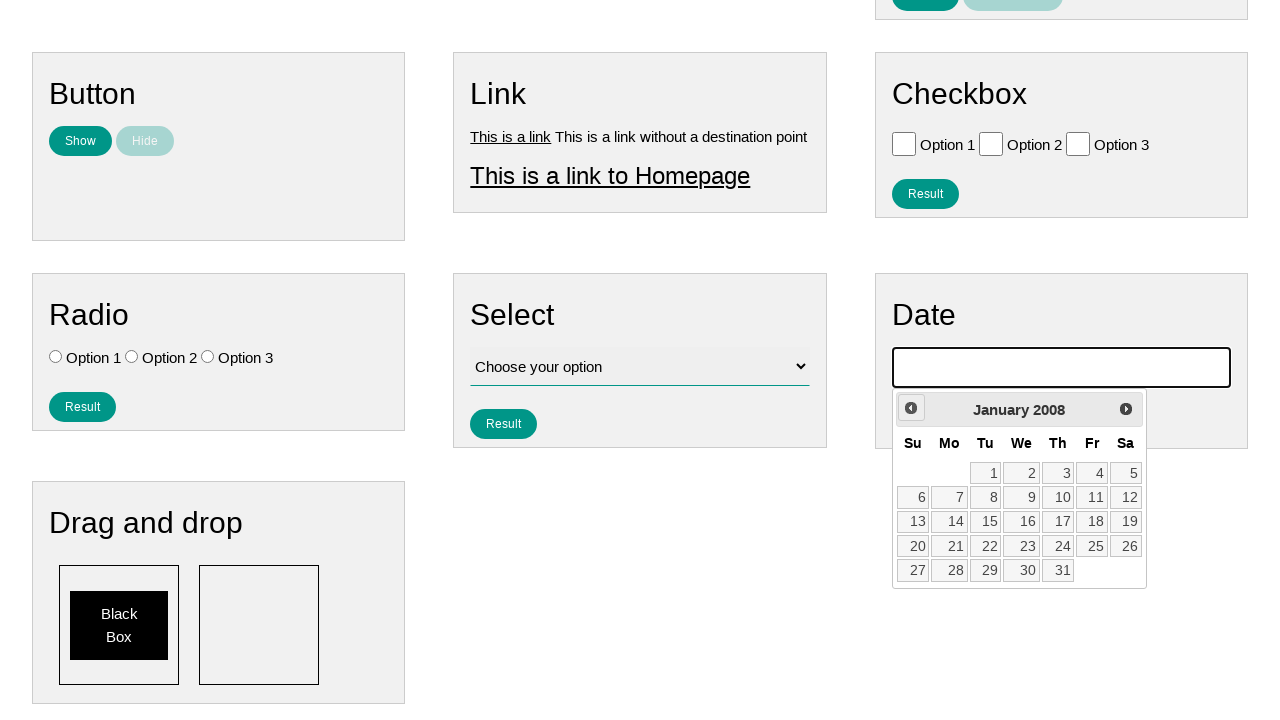

Clicked previous month button in calendar at (911, 408) on .ui-datepicker-prev
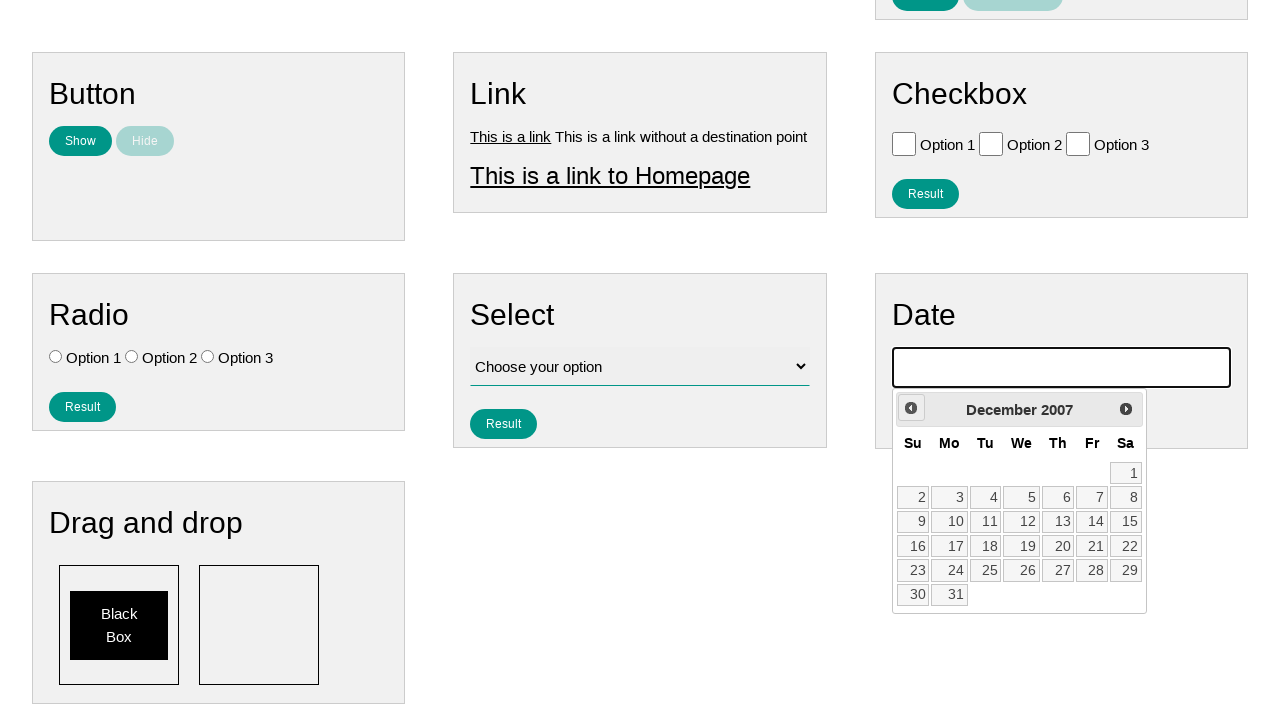

Clicked previous month button in calendar at (911, 408) on .ui-datepicker-prev
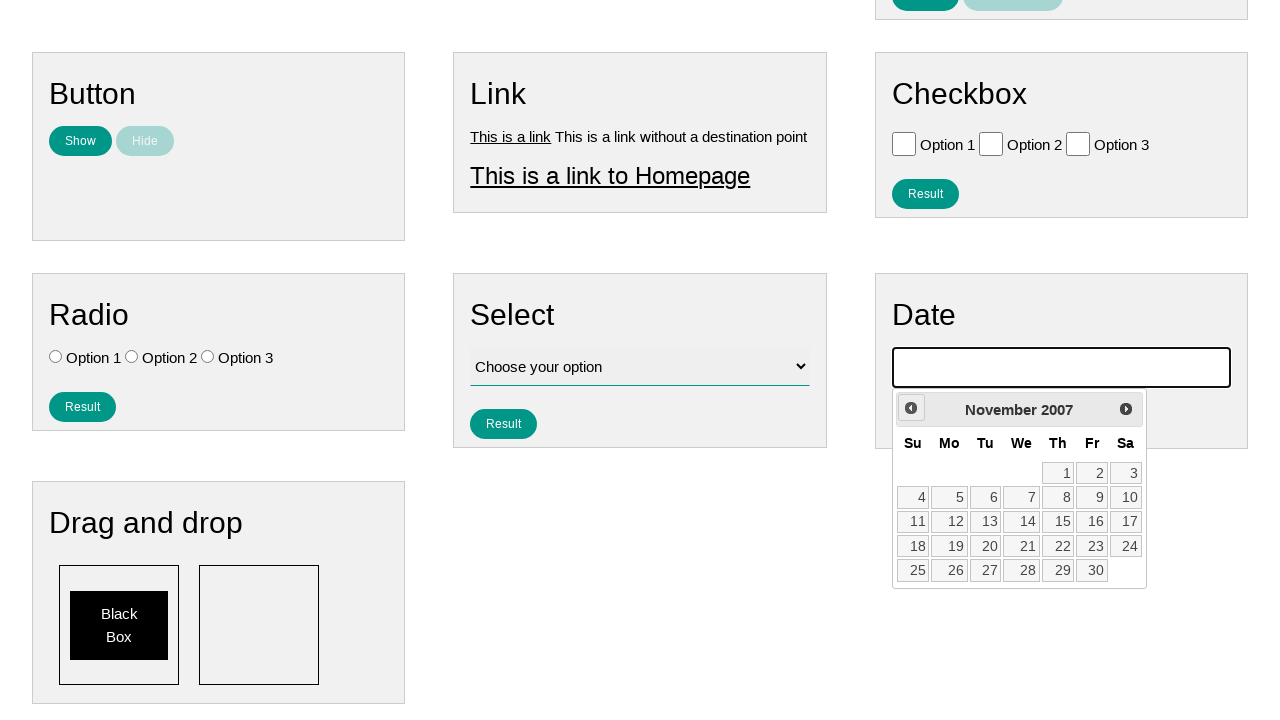

Clicked previous month button in calendar at (911, 408) on .ui-datepicker-prev
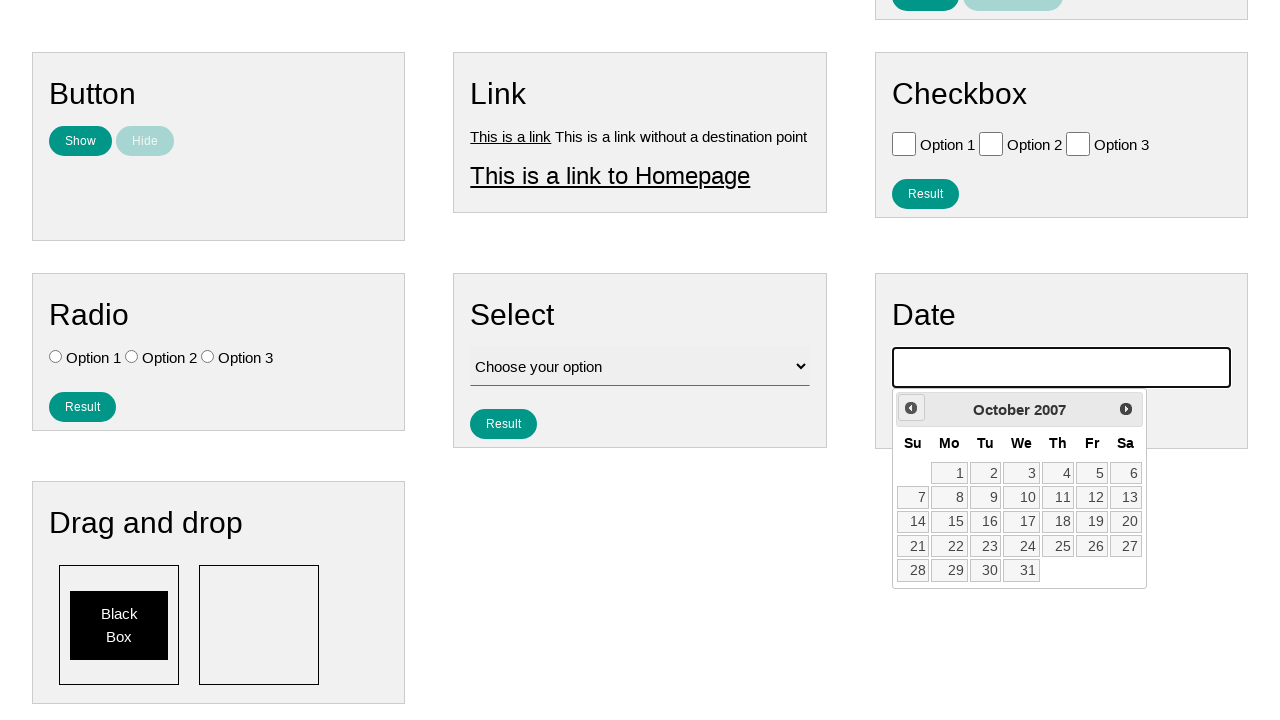

Clicked previous month button in calendar at (911, 408) on .ui-datepicker-prev
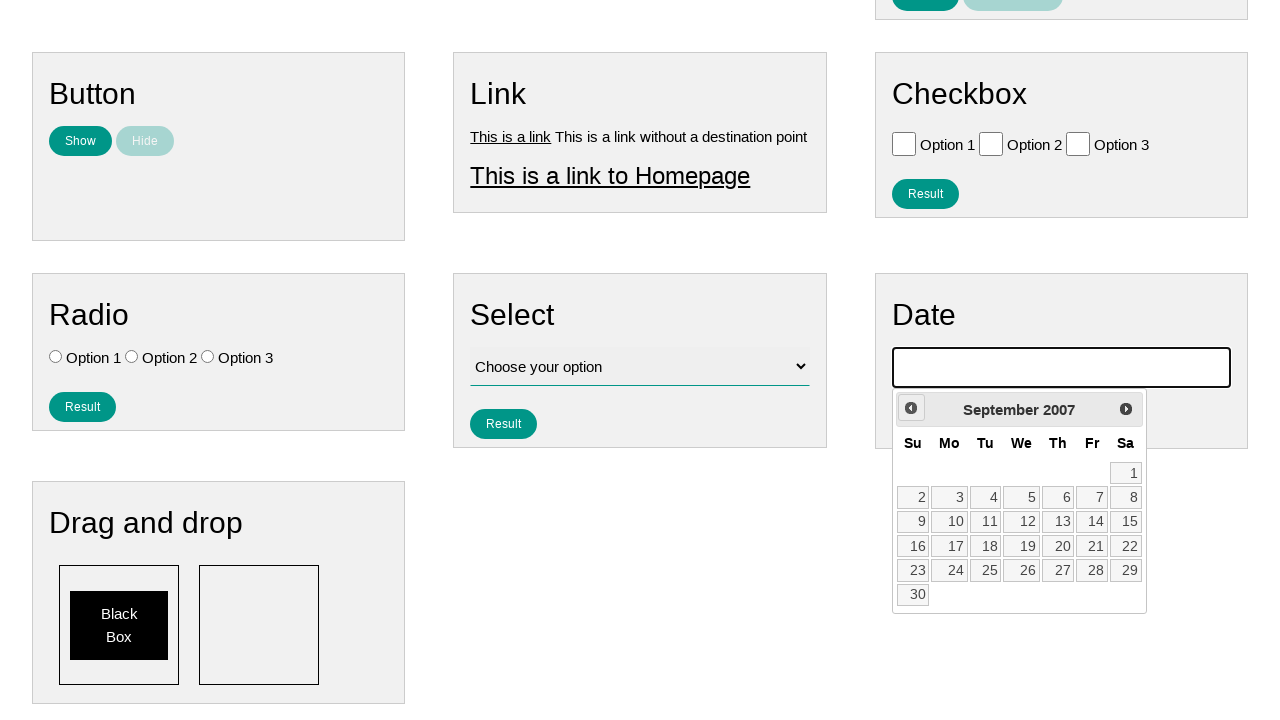

Clicked previous month button in calendar at (911, 408) on .ui-datepicker-prev
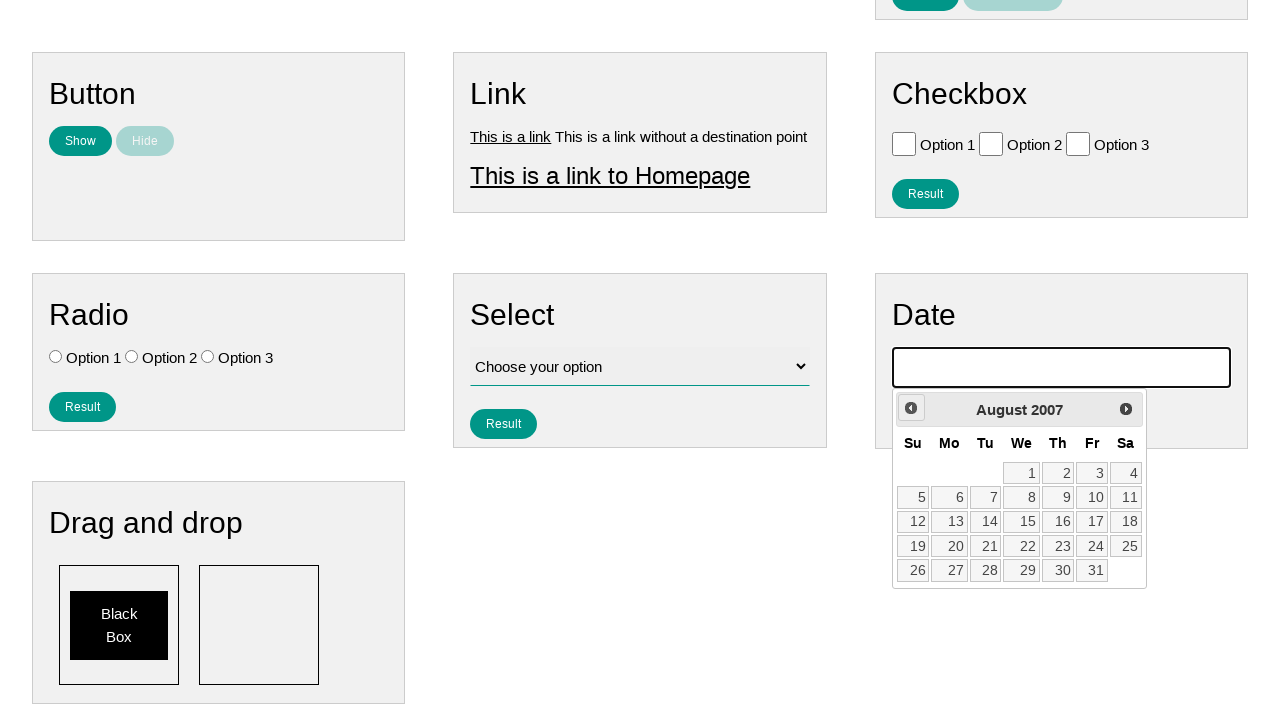

Clicked previous month button in calendar at (911, 408) on .ui-datepicker-prev
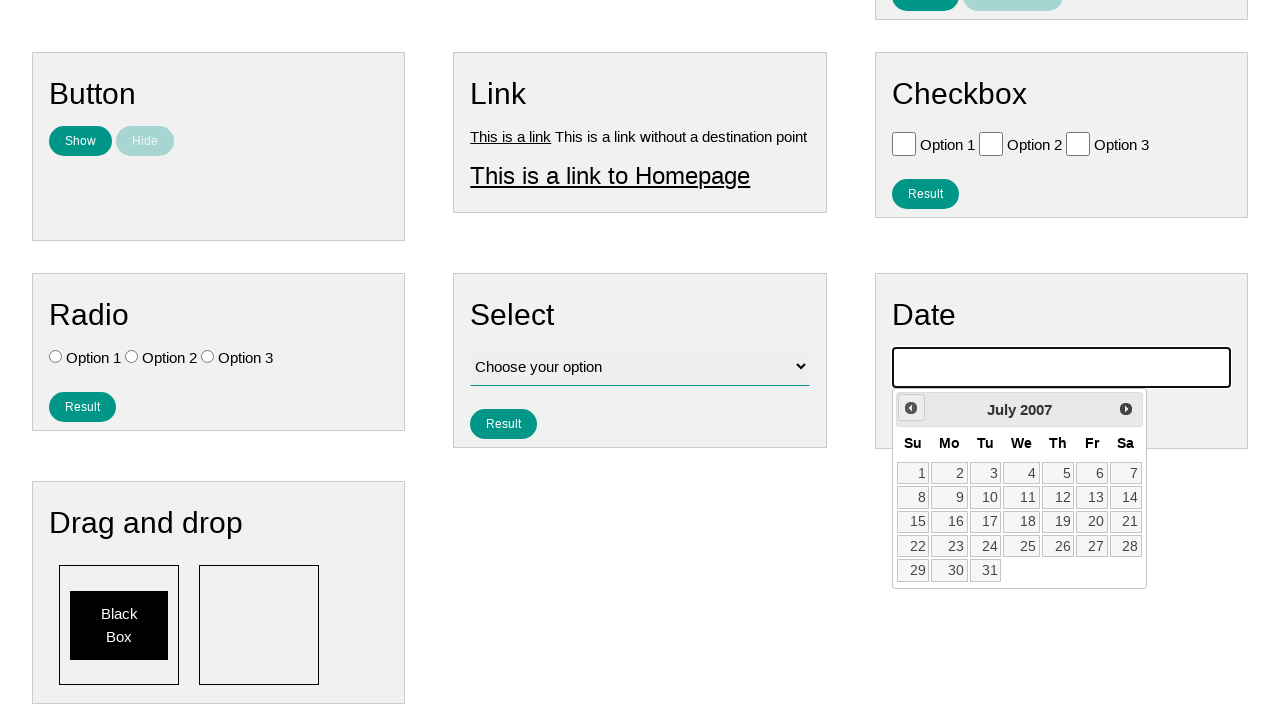

Clicked on day 4 in the calendar to select July 4, 2007 at (1022, 473) on #ui-datepicker-div a:text('4')
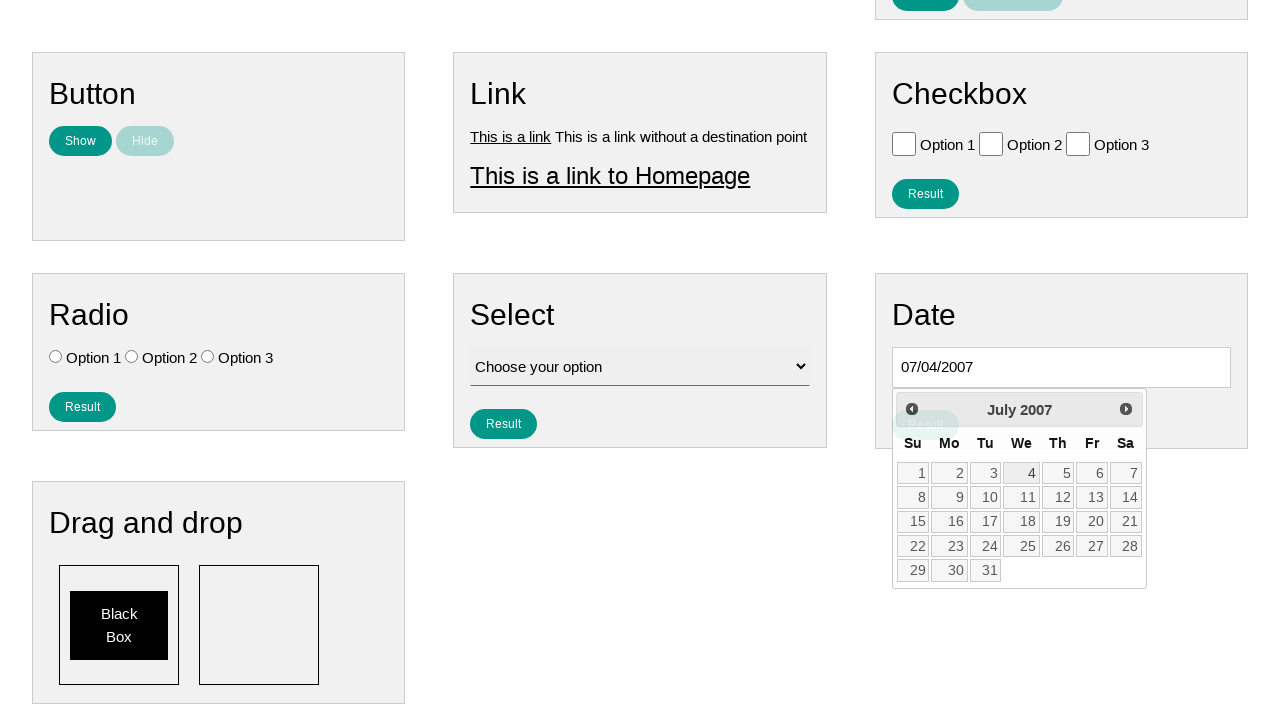

Verified that date input field contains '07/04/2007'
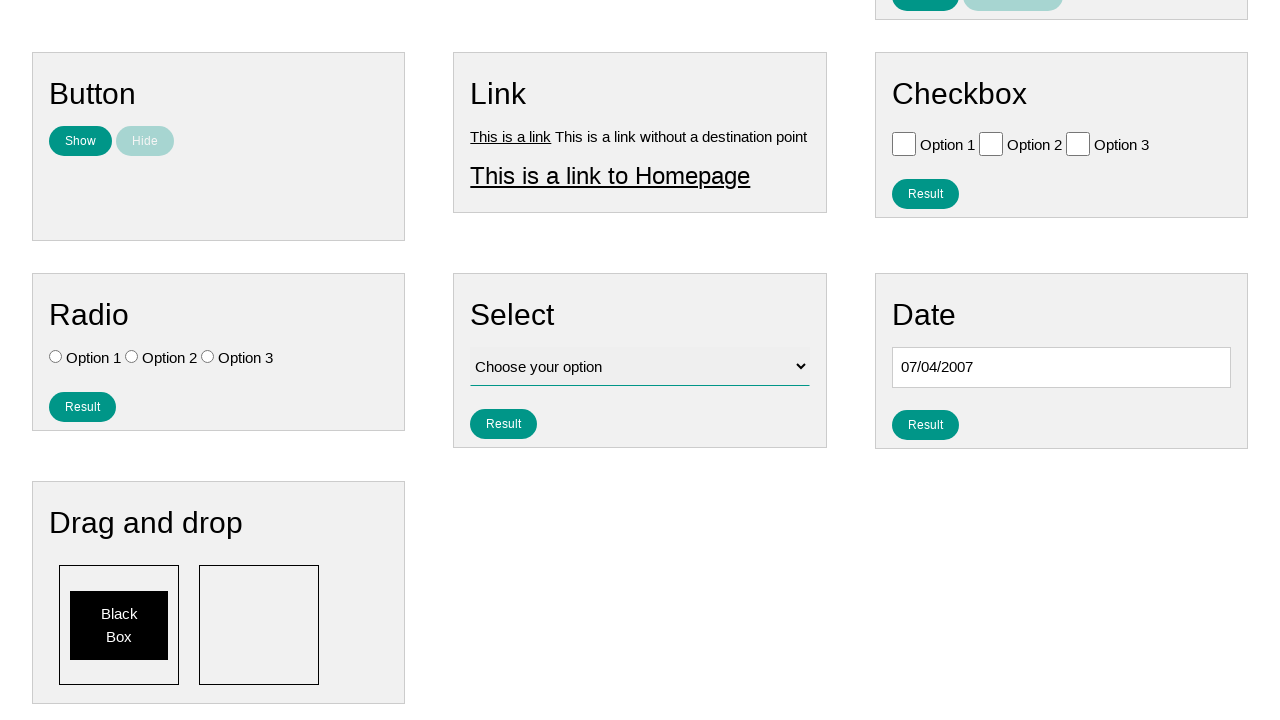

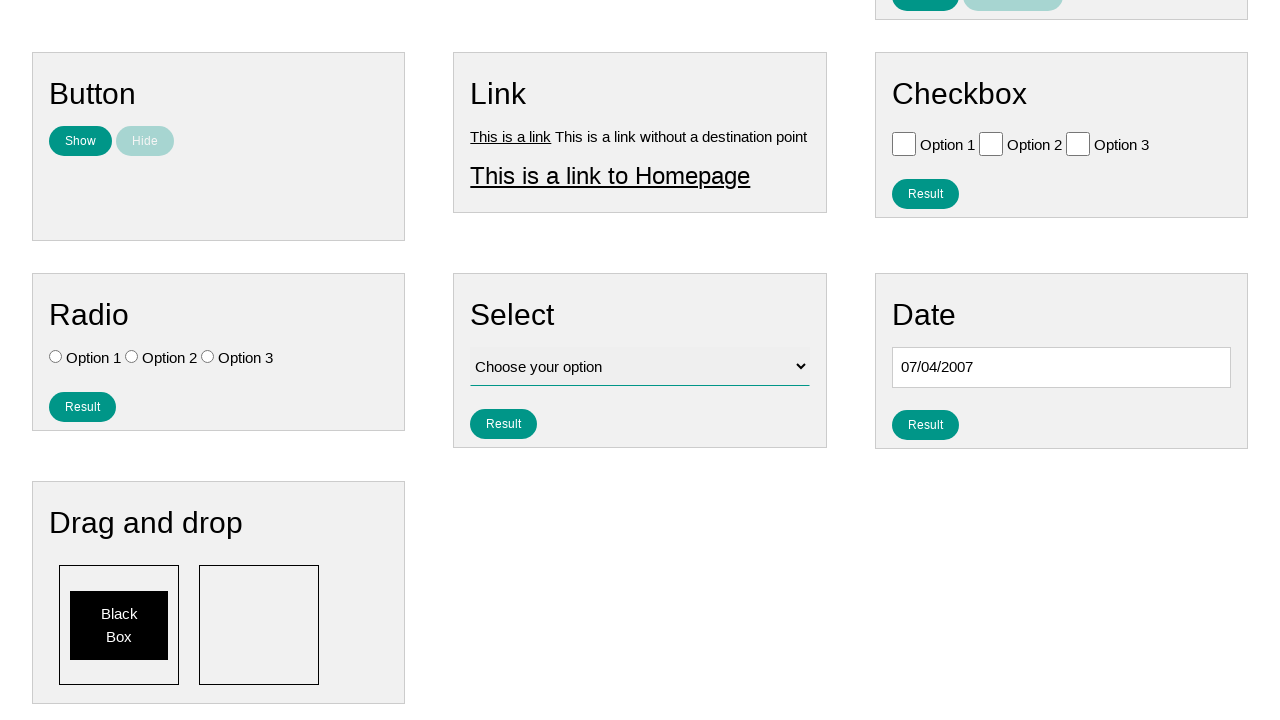